Tests a click challenge by starting the challenge and performing 300 double-clicks

Starting URL: https://jenniferdewalt.com/click_challenge.html

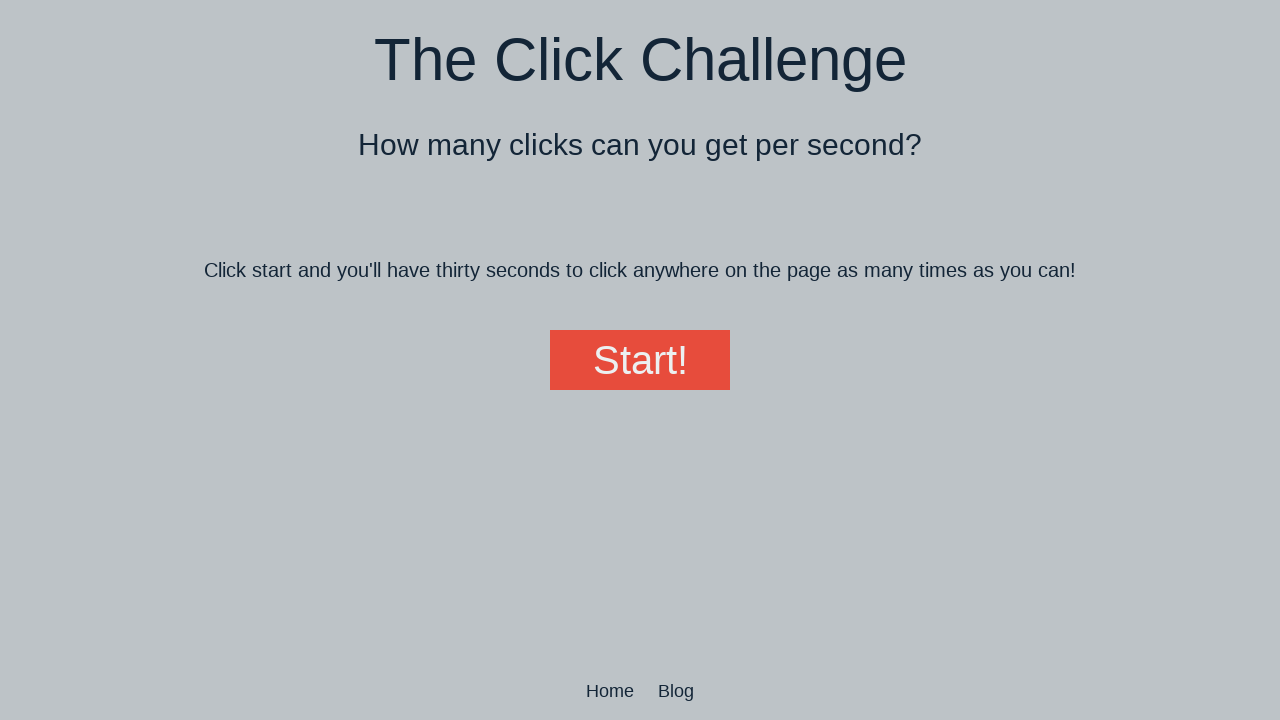

Navigated to click challenge page
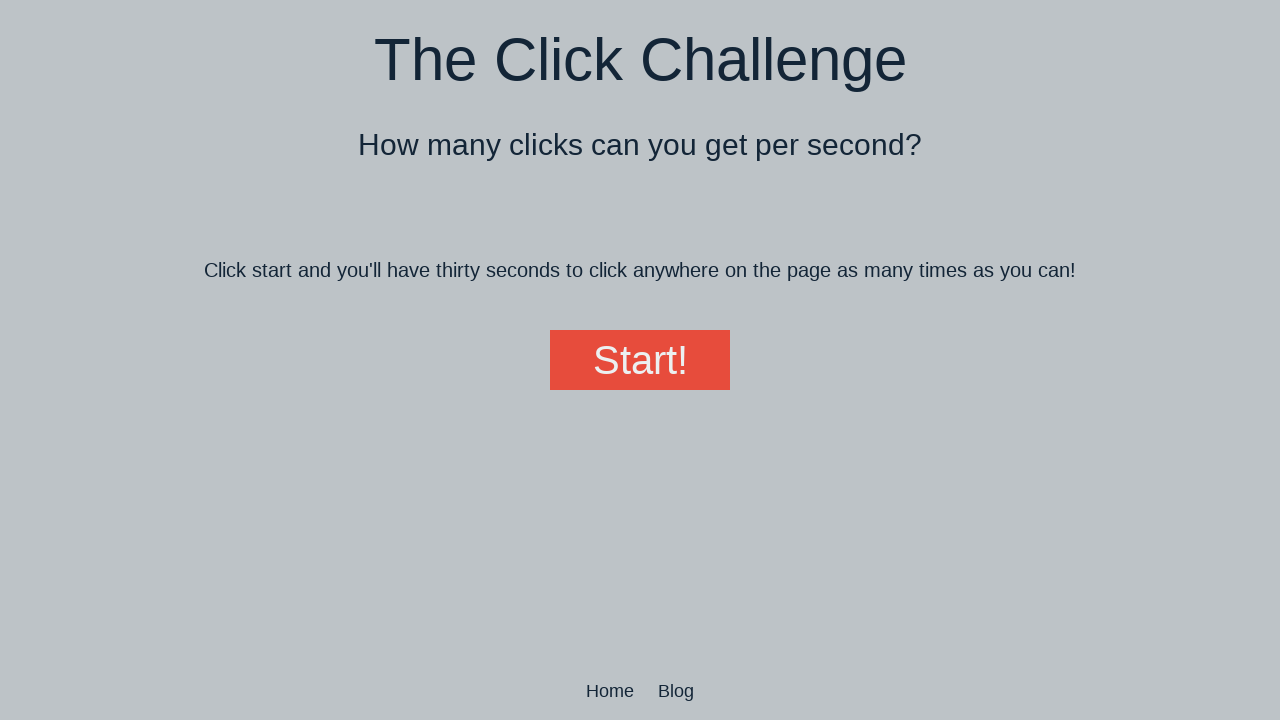

Clicked start button to begin click challenge at (640, 360) on #start
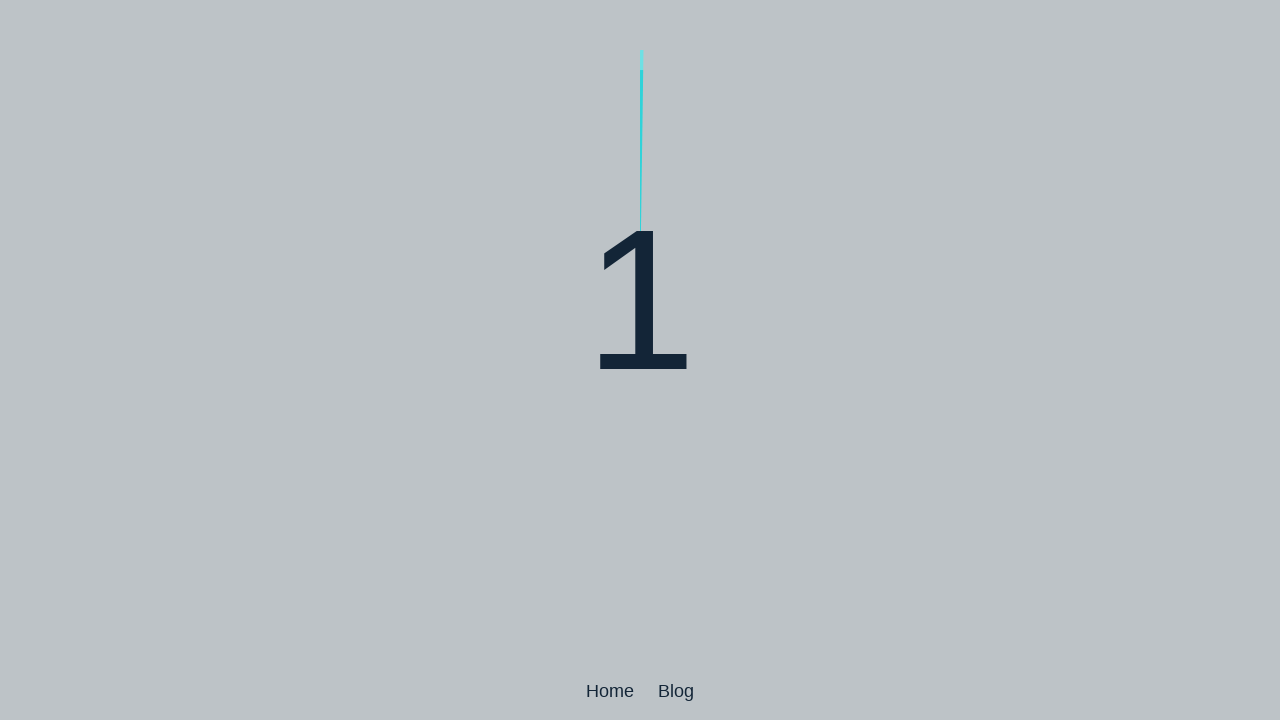

Performed double-click 1 of 300 at (640, 360) on body
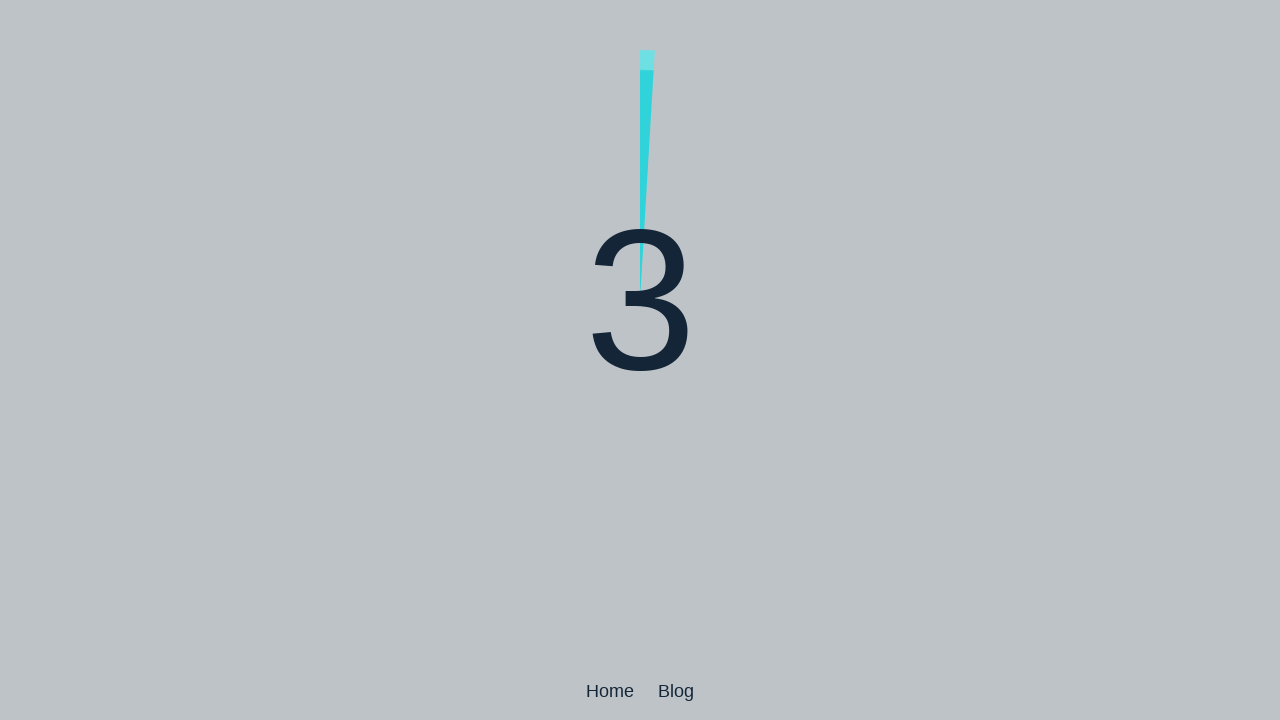

Performed double-click 2 of 300 at (640, 360) on body
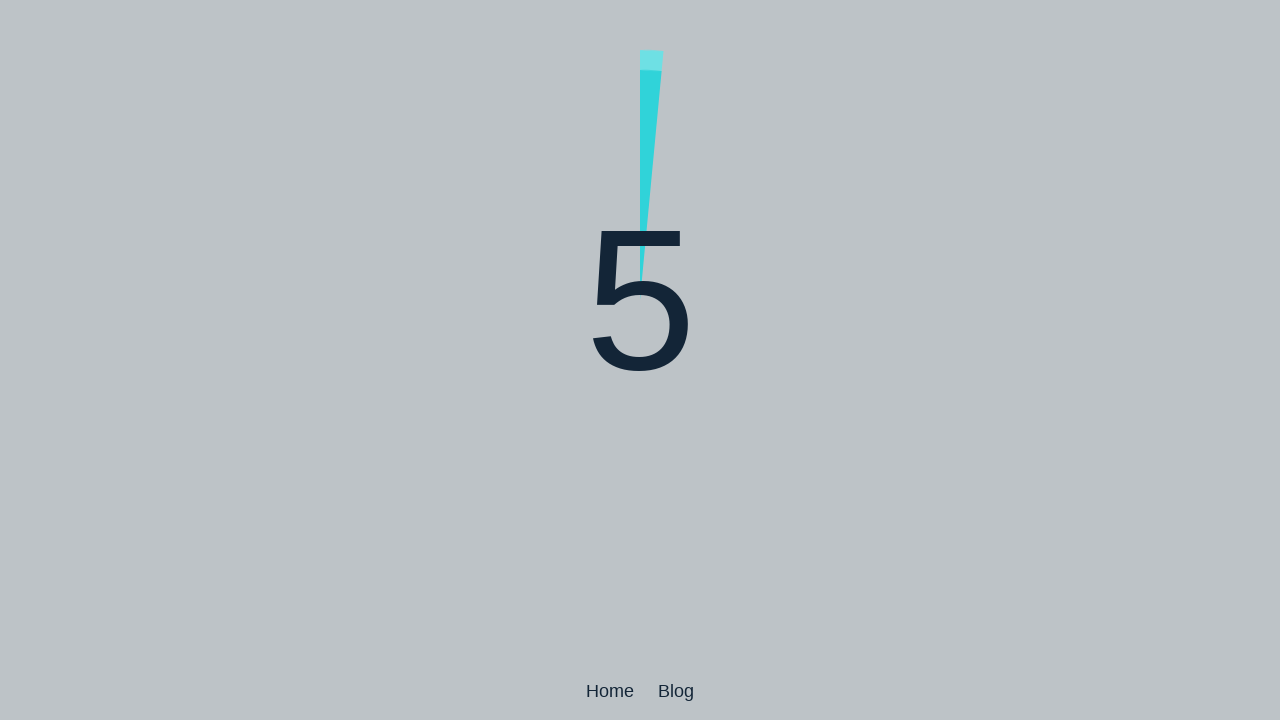

Performed double-click 3 of 300 at (640, 360) on body
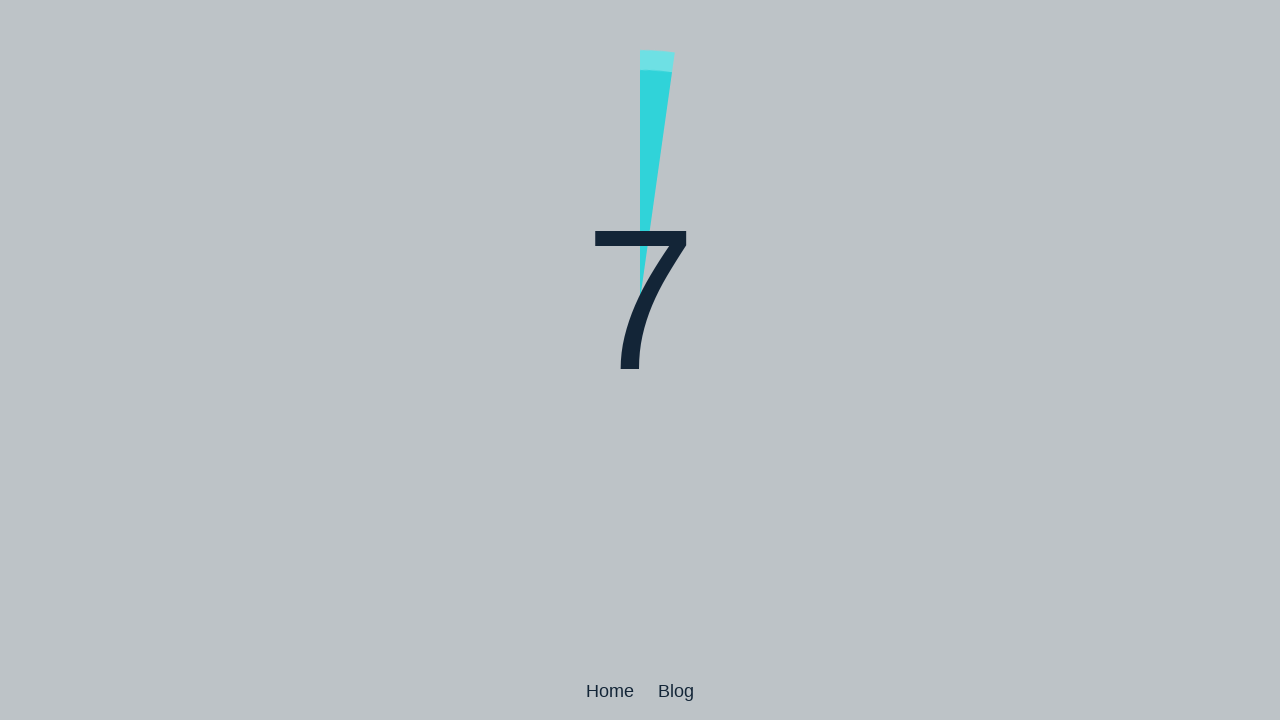

Performed double-click 4 of 300 at (640, 360) on body
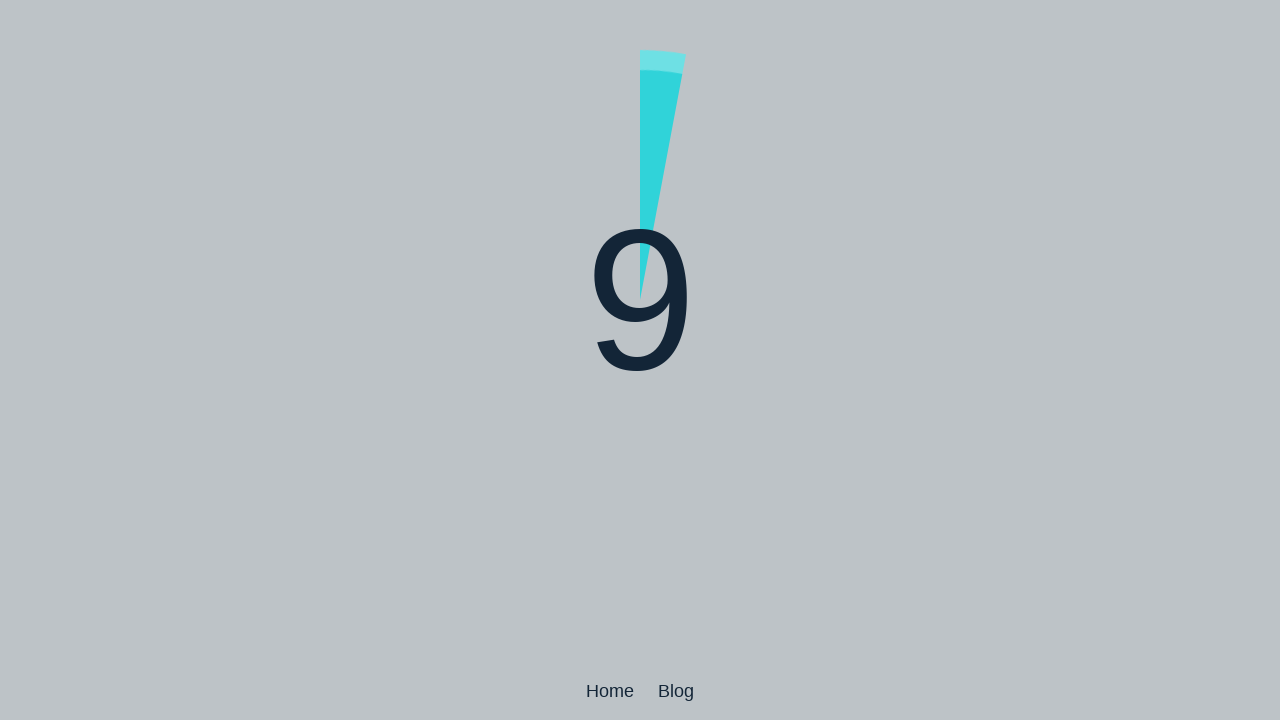

Performed double-click 5 of 300 at (640, 360) on body
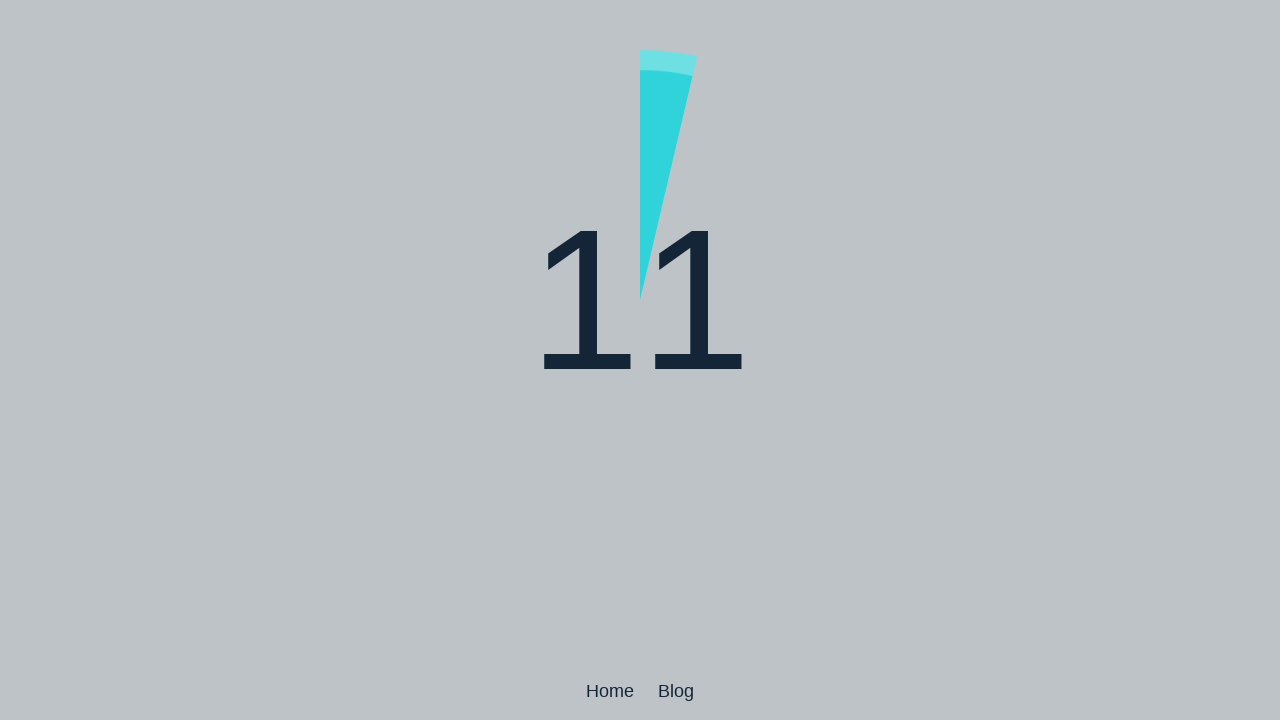

Performed double-click 6 of 300 at (640, 360) on body
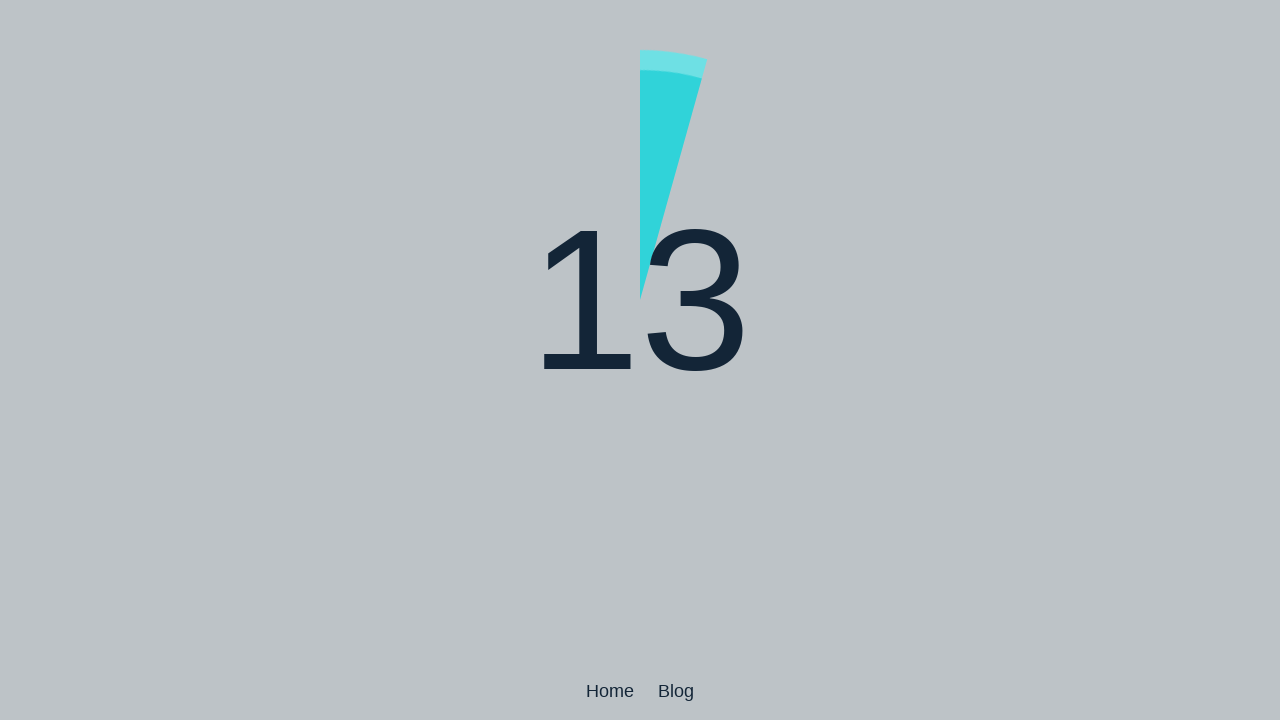

Performed double-click 7 of 300 at (640, 360) on body
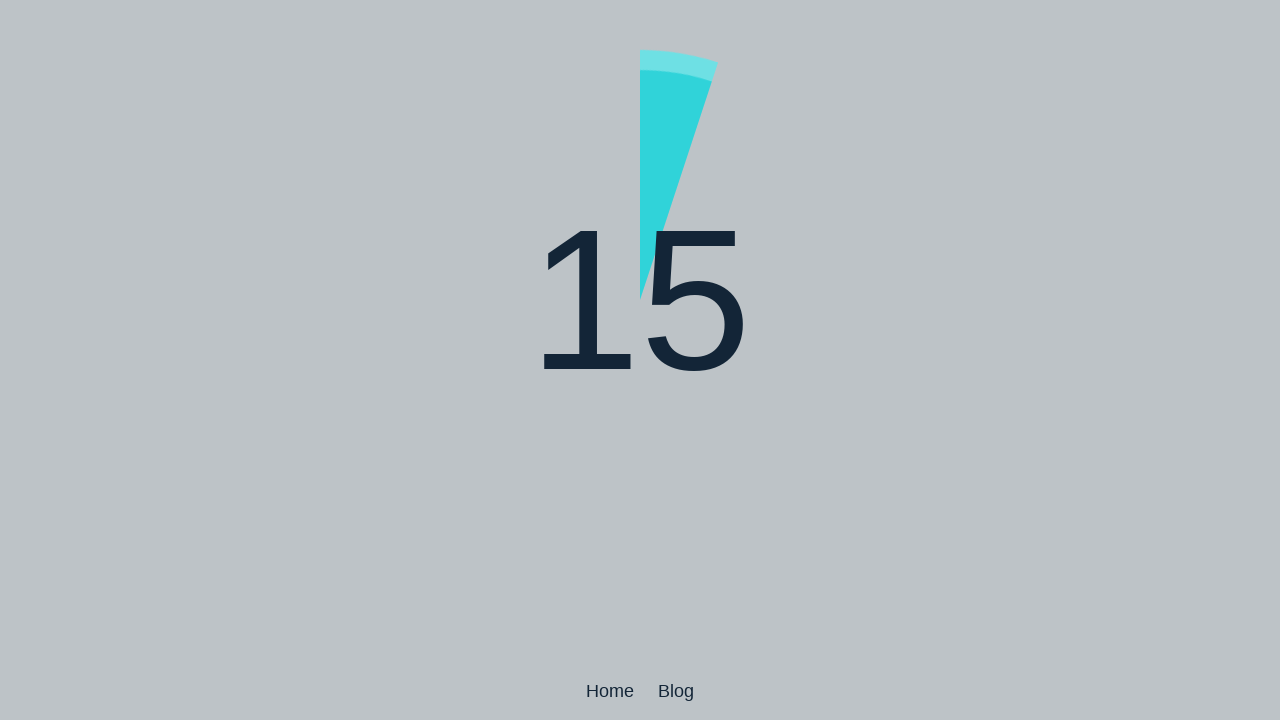

Performed double-click 8 of 300 at (640, 360) on body
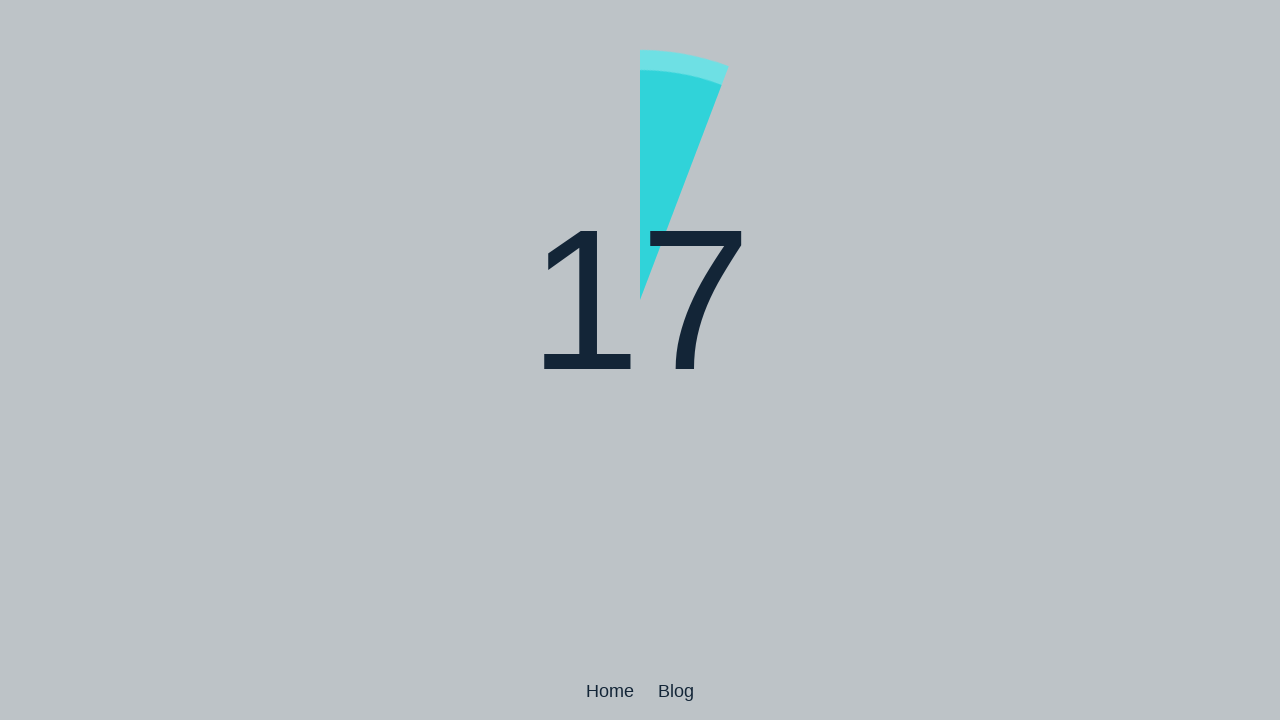

Performed double-click 9 of 300 at (640, 360) on body
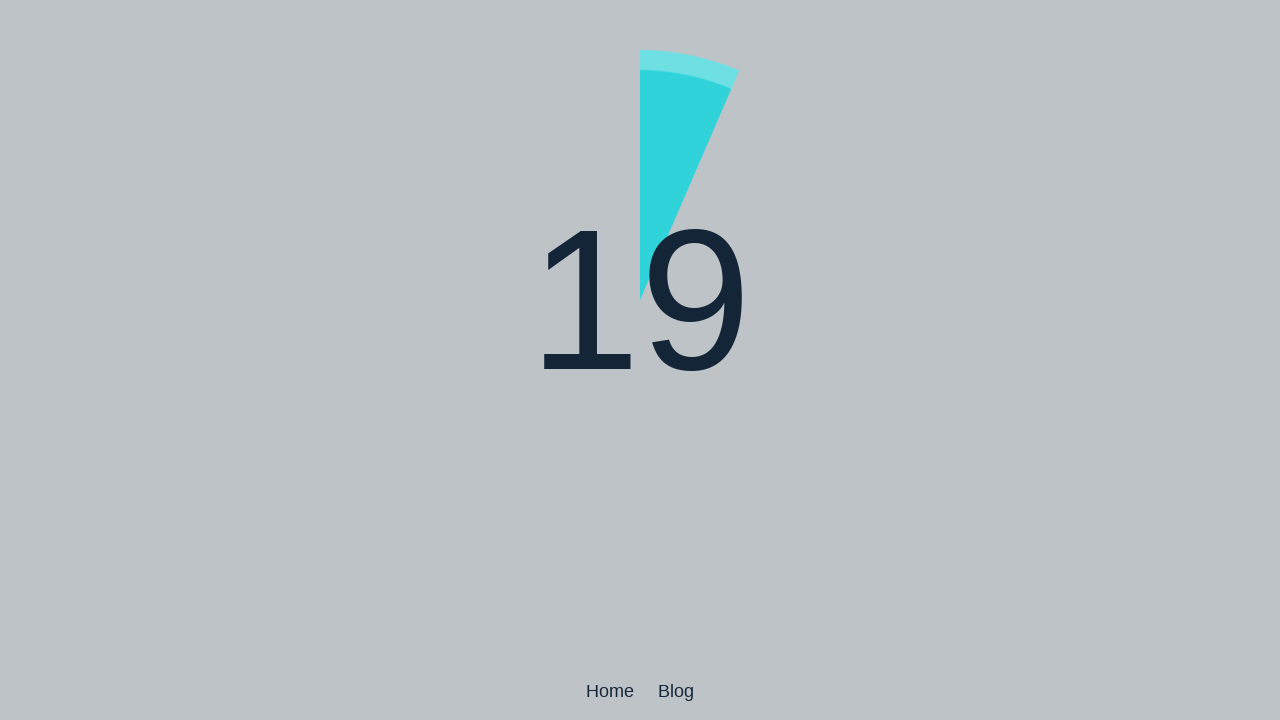

Performed double-click 10 of 300 at (640, 360) on body
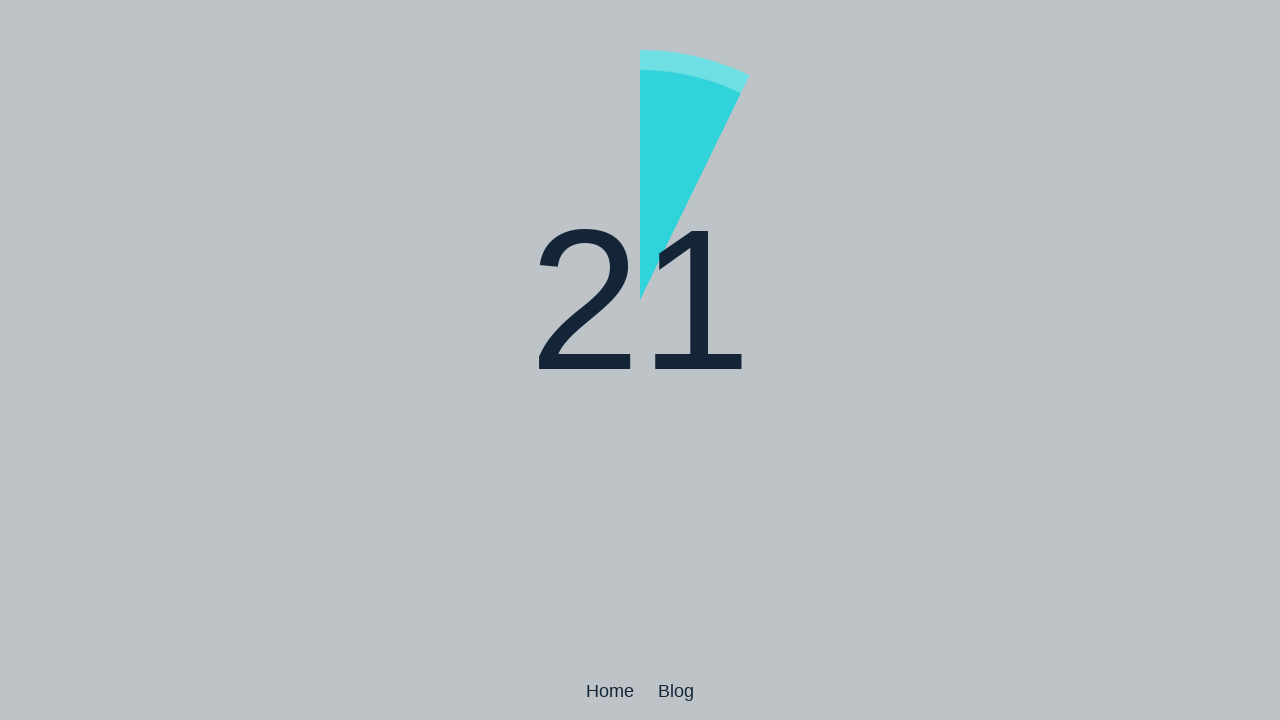

Performed double-click 11 of 300 at (640, 360) on body
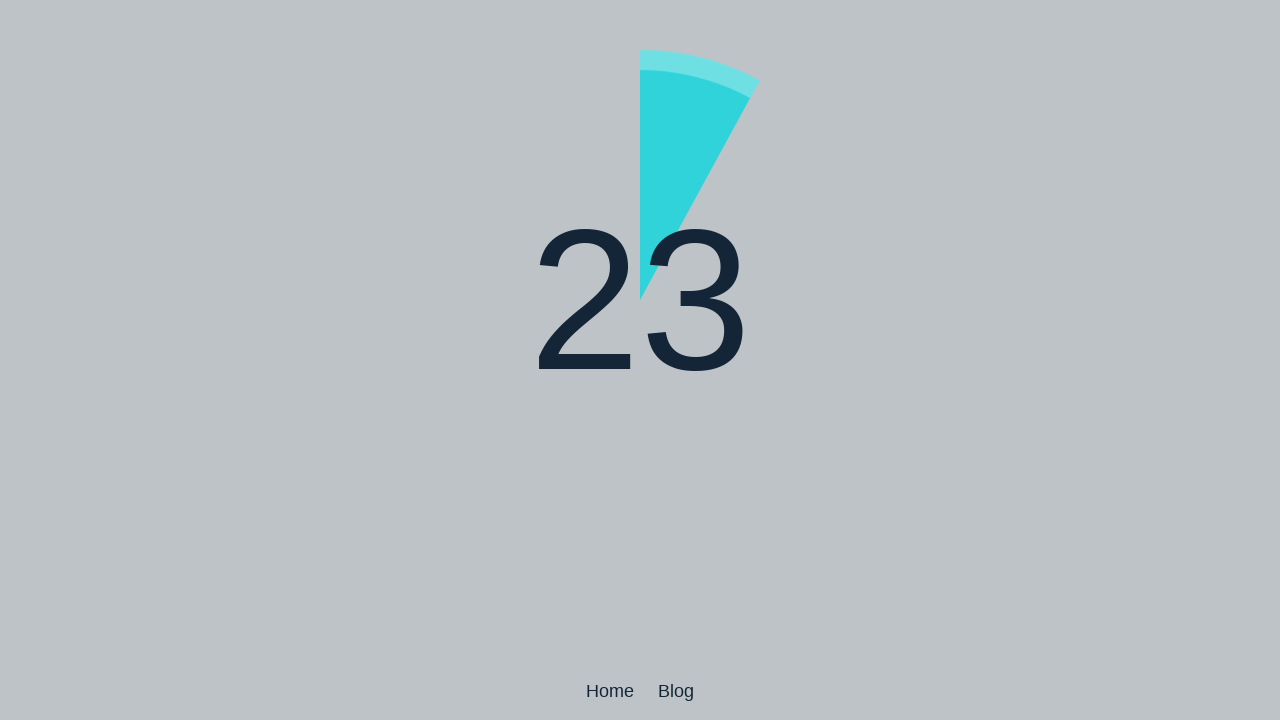

Performed double-click 12 of 300 at (640, 360) on body
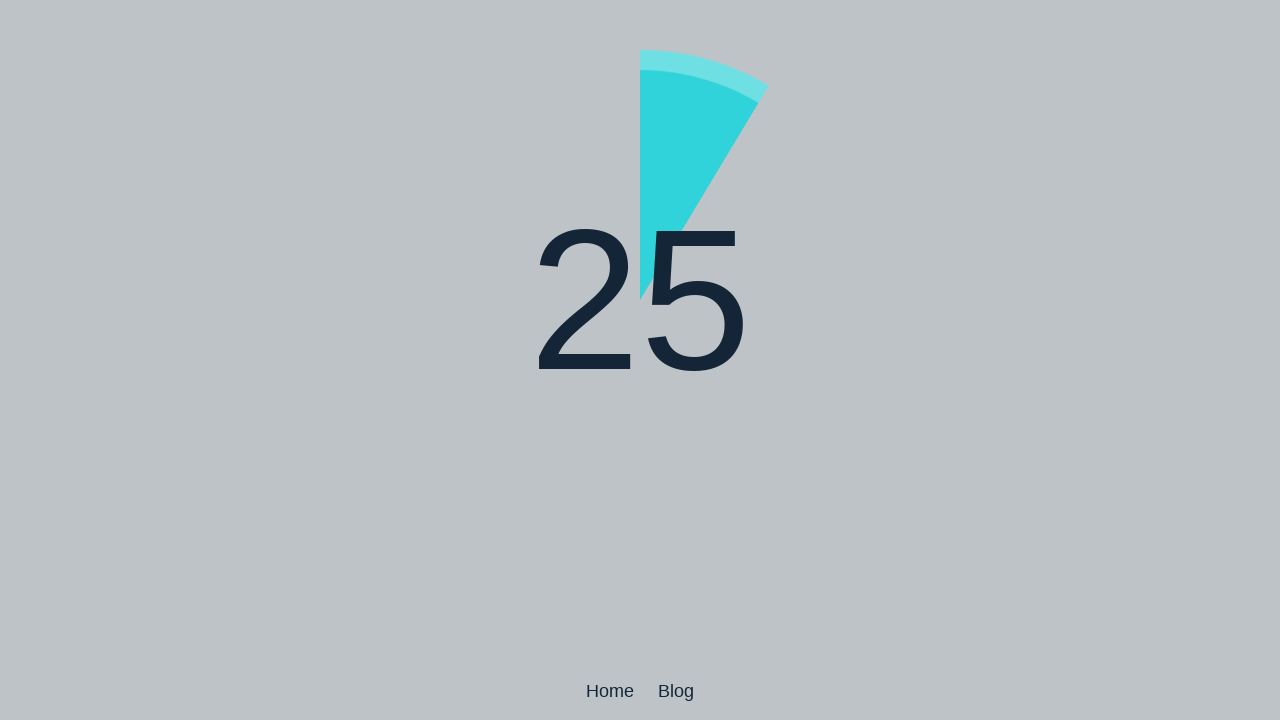

Performed double-click 13 of 300 at (640, 360) on body
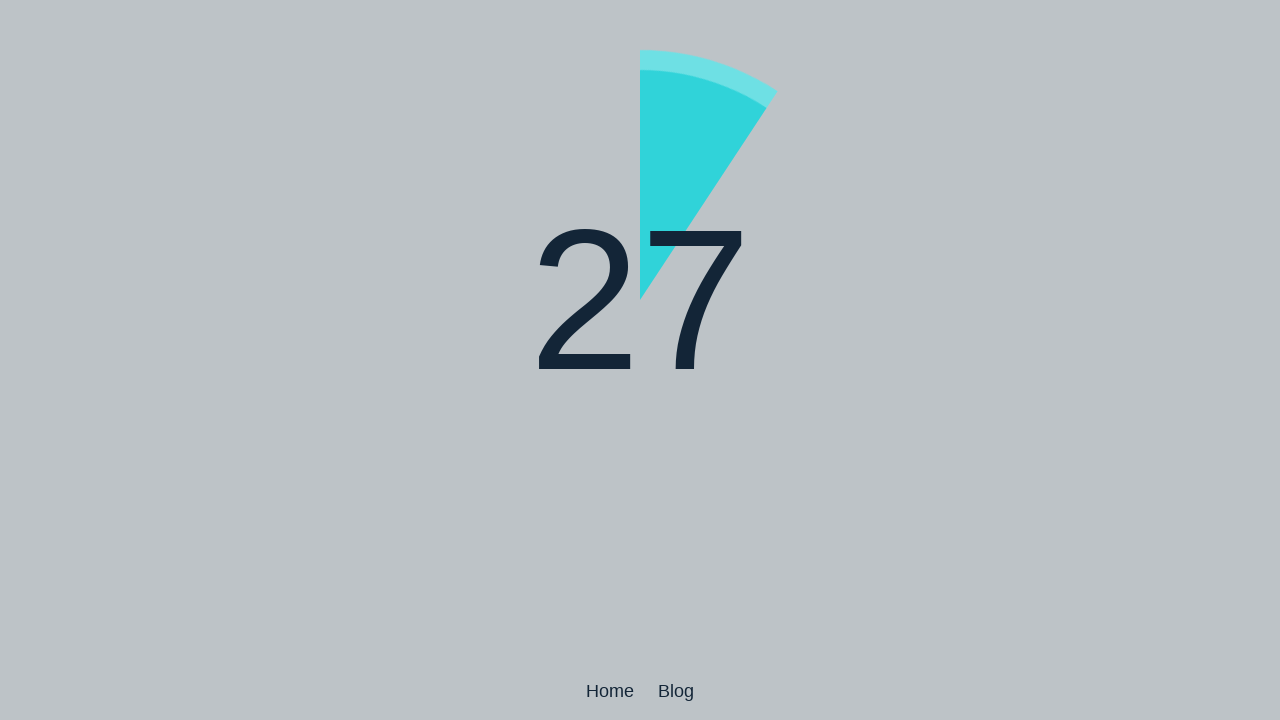

Performed double-click 14 of 300 at (640, 360) on body
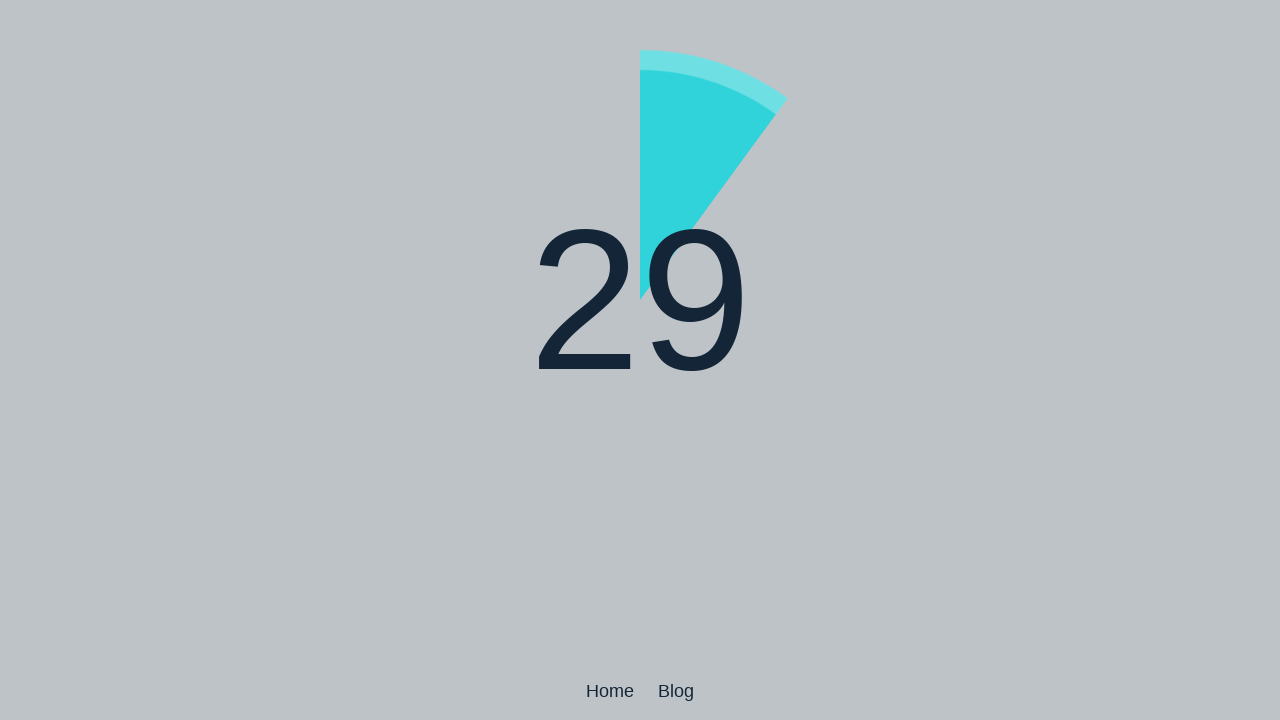

Performed double-click 15 of 300 at (640, 360) on body
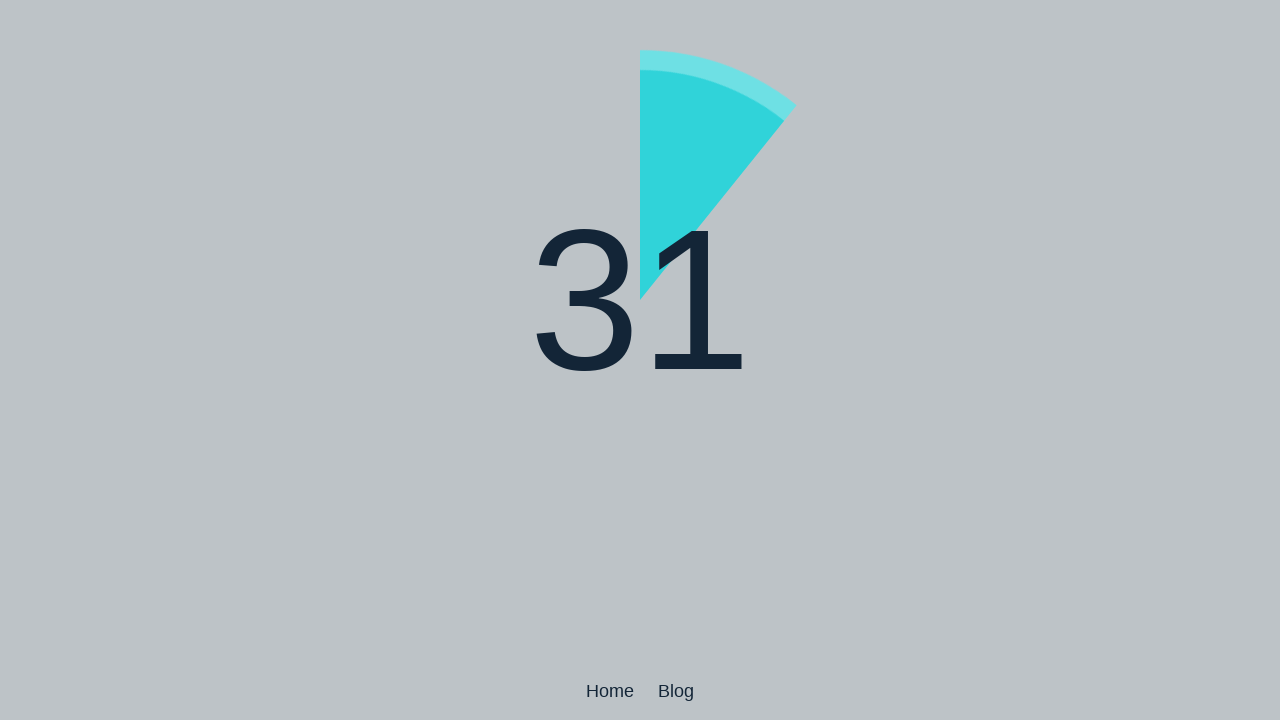

Performed double-click 16 of 300 at (640, 360) on body
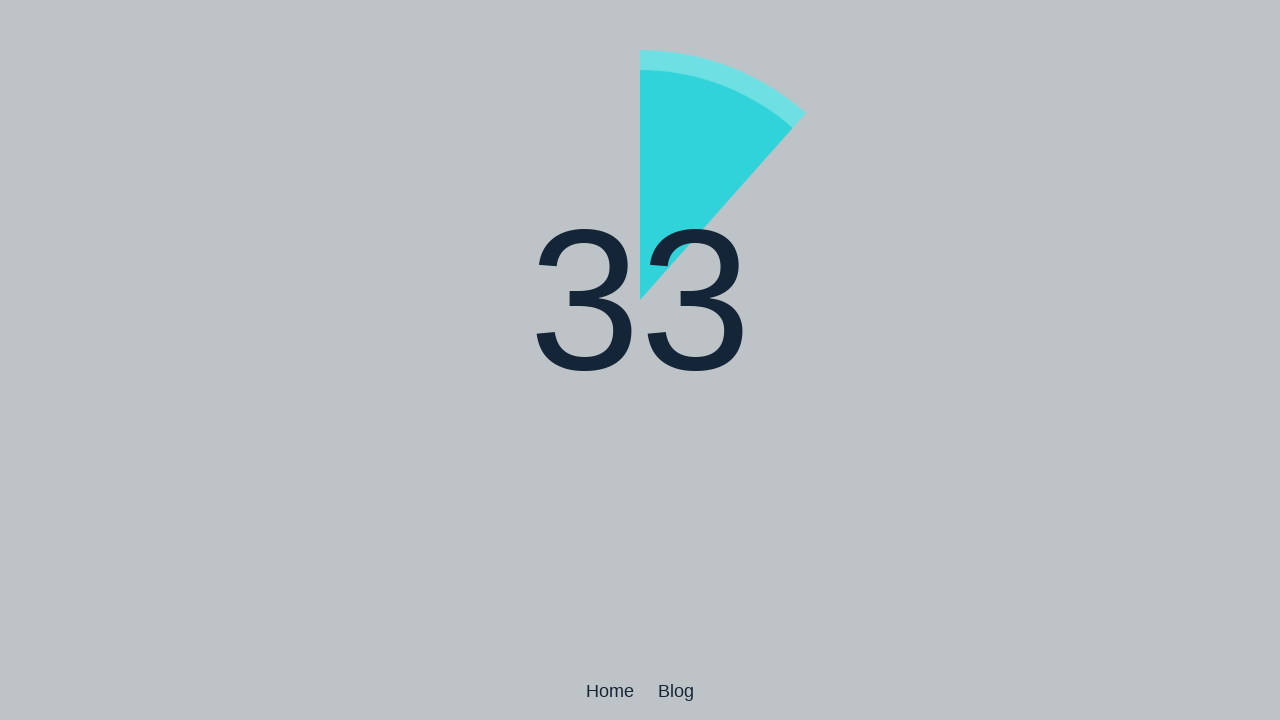

Performed double-click 17 of 300 at (640, 360) on body
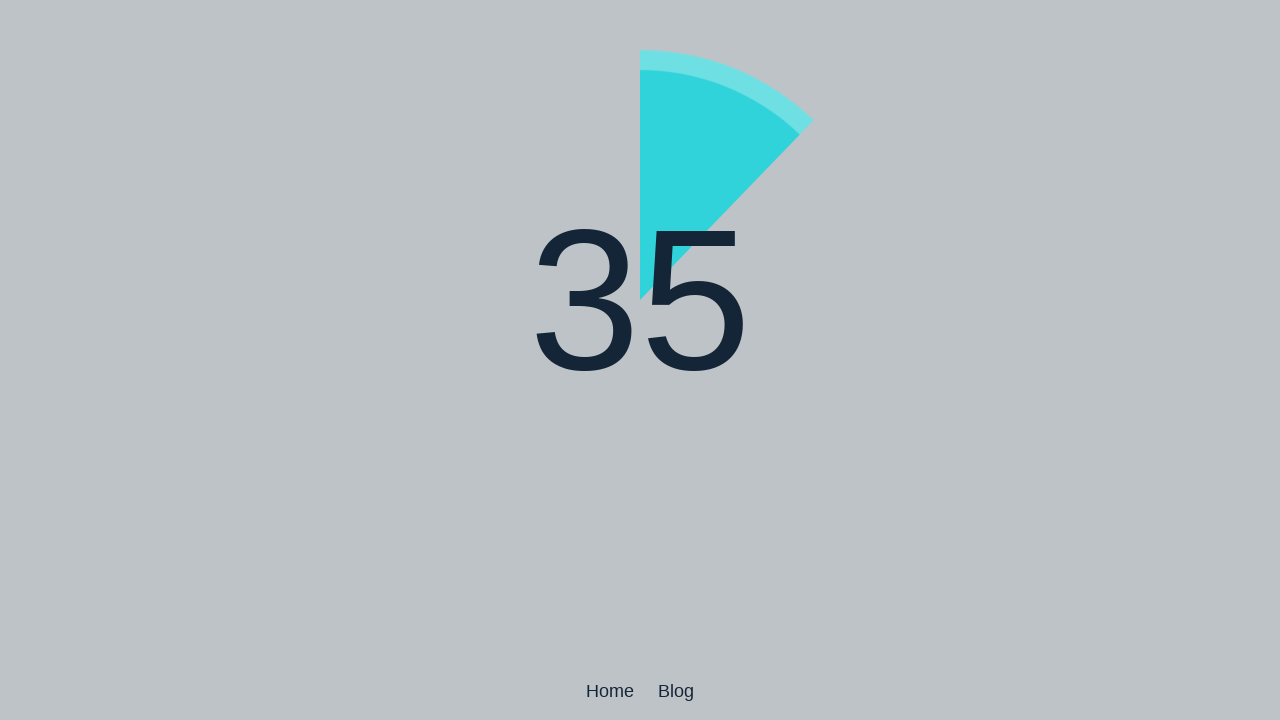

Performed double-click 18 of 300 at (640, 360) on body
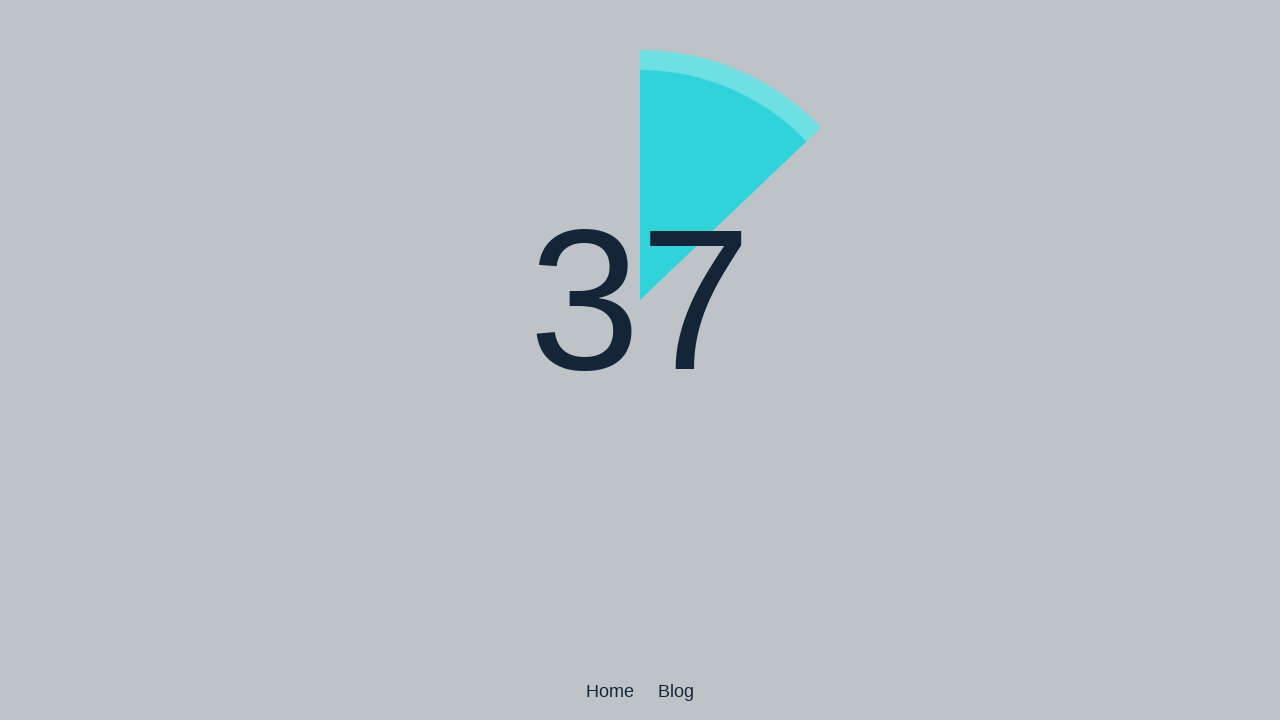

Performed double-click 19 of 300 at (640, 360) on body
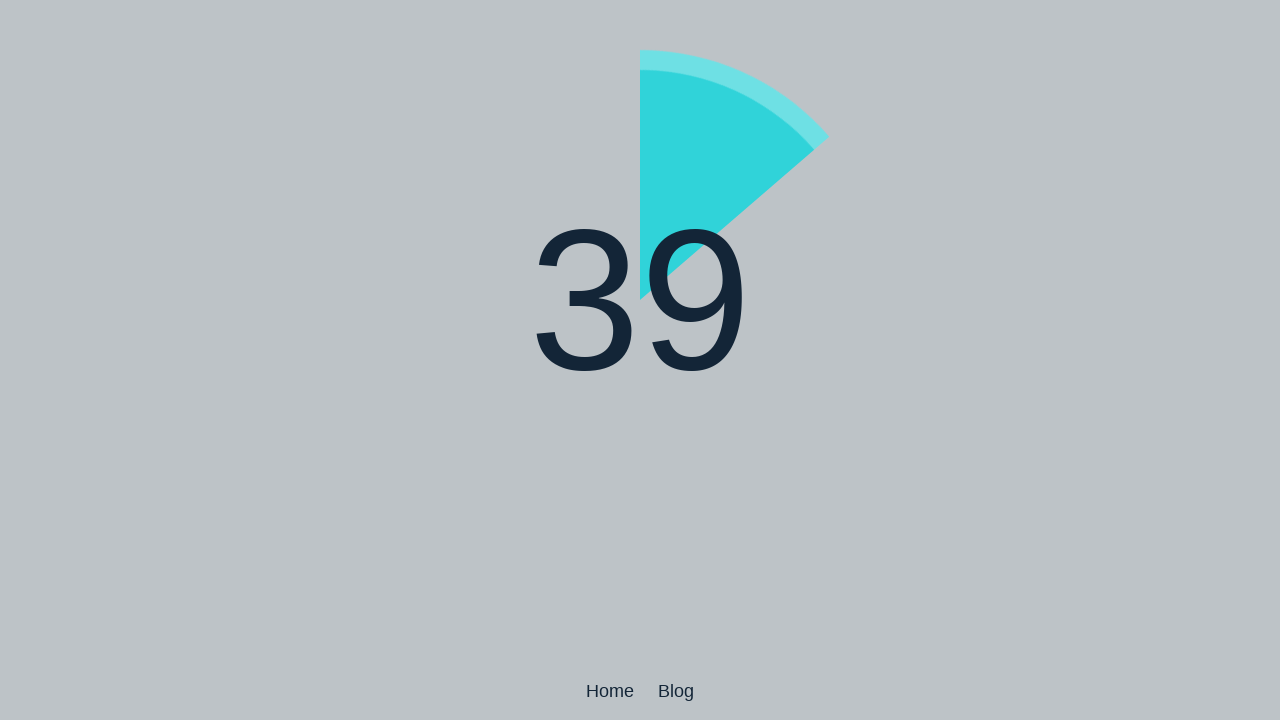

Performed double-click 20 of 300 at (640, 360) on body
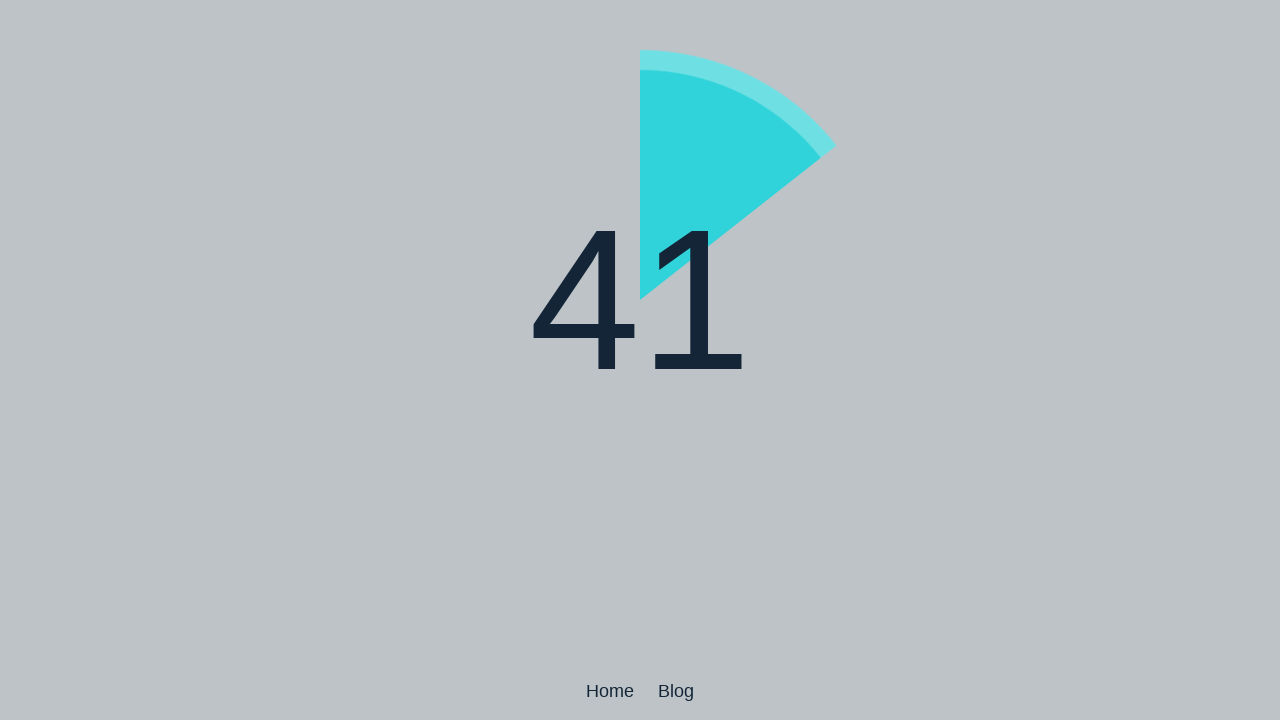

Performed double-click 21 of 300 at (640, 360) on body
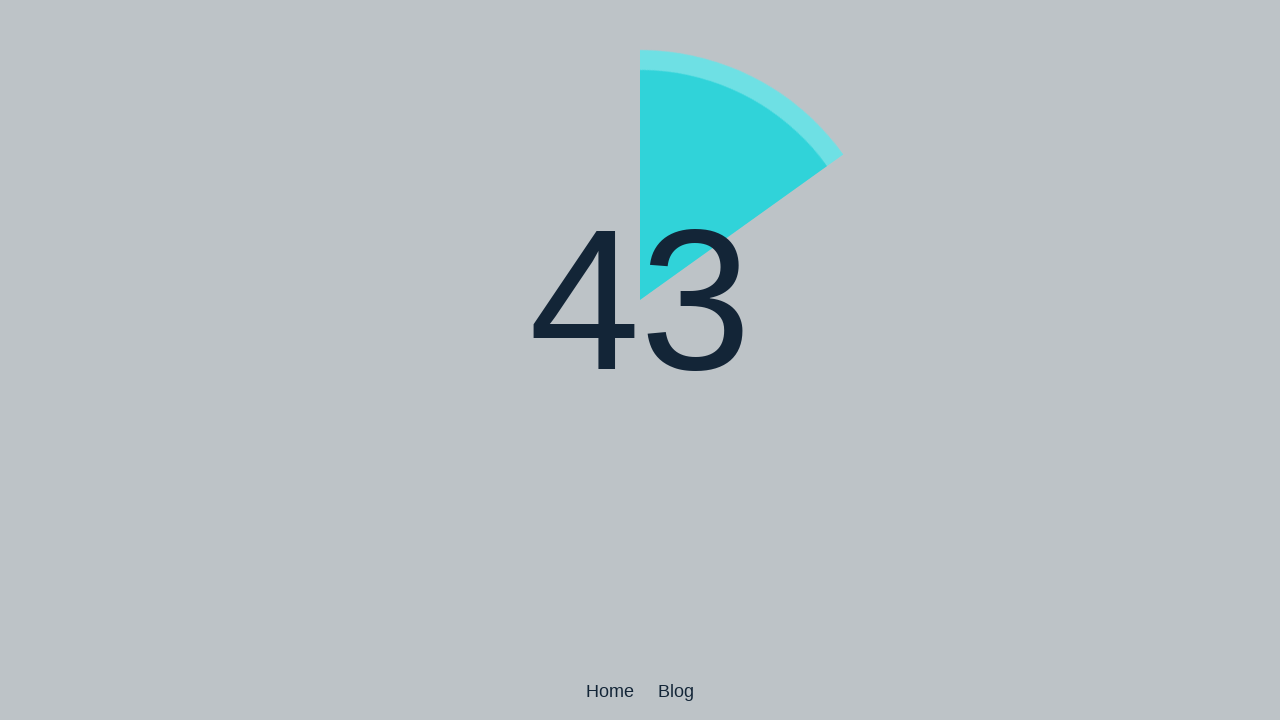

Performed double-click 22 of 300 at (640, 360) on body
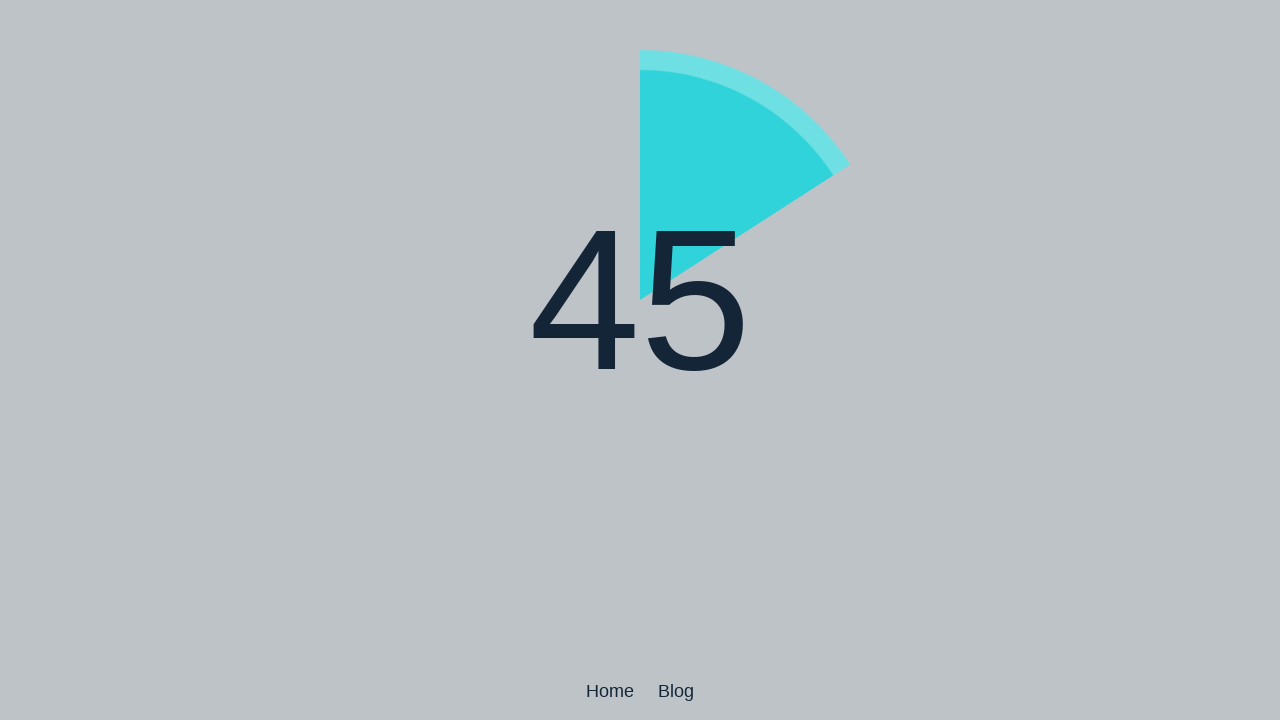

Performed double-click 23 of 300 at (640, 360) on body
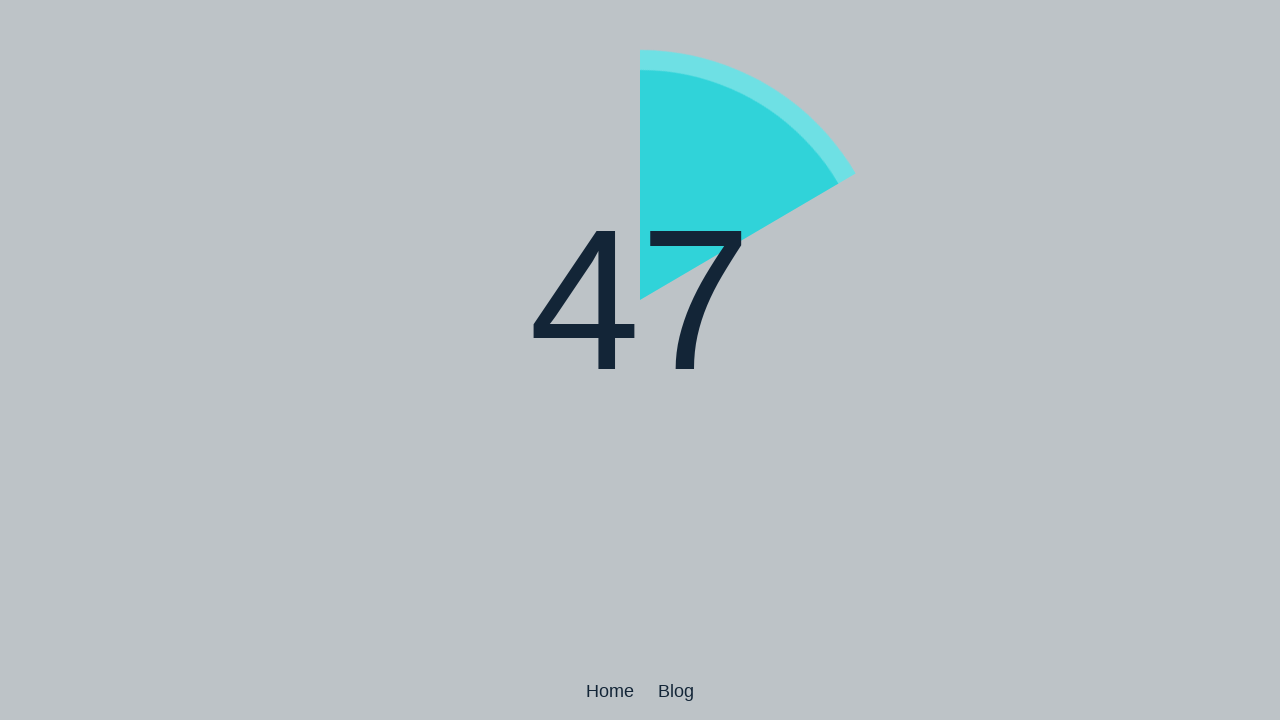

Performed double-click 24 of 300 at (640, 360) on body
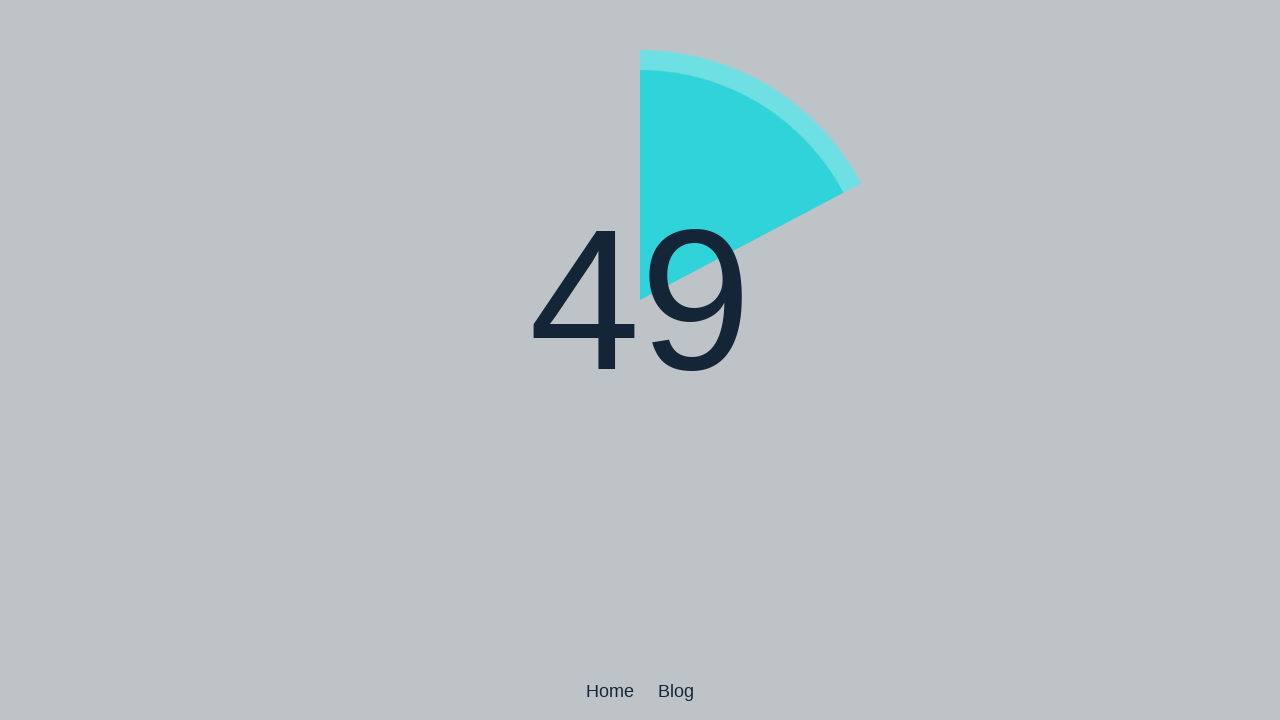

Performed double-click 25 of 300 at (640, 360) on body
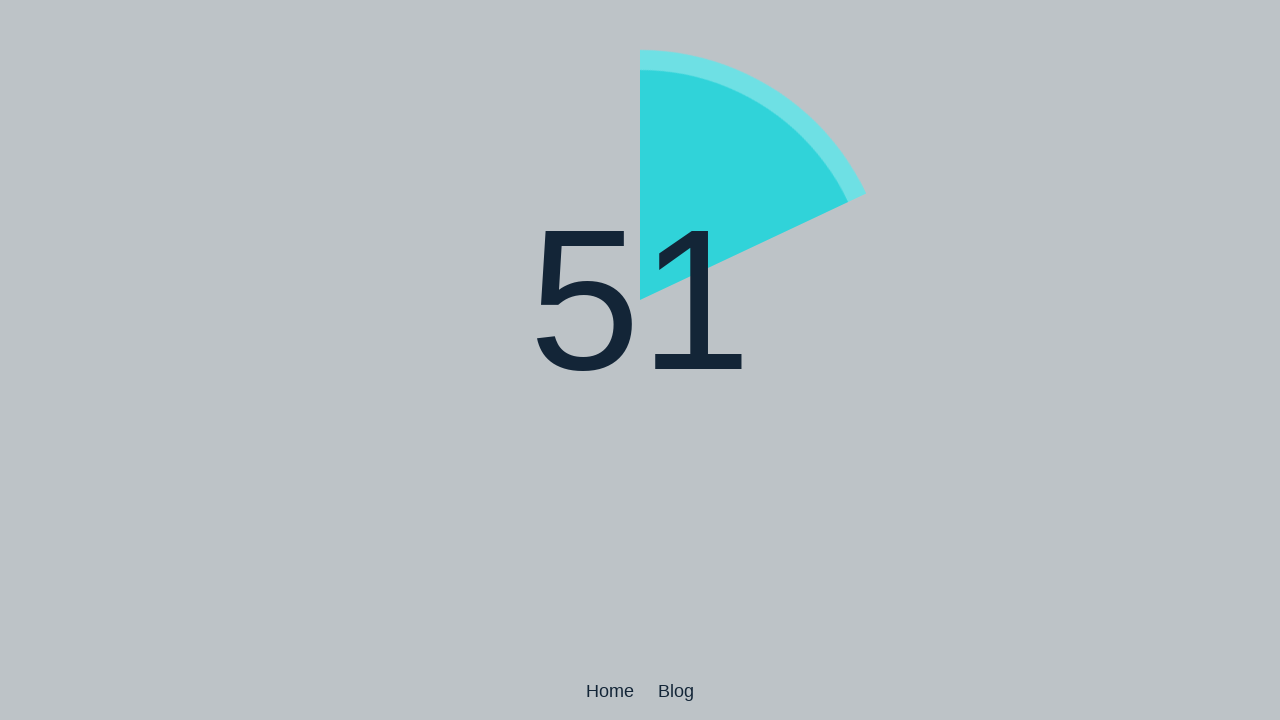

Performed double-click 26 of 300 at (640, 360) on body
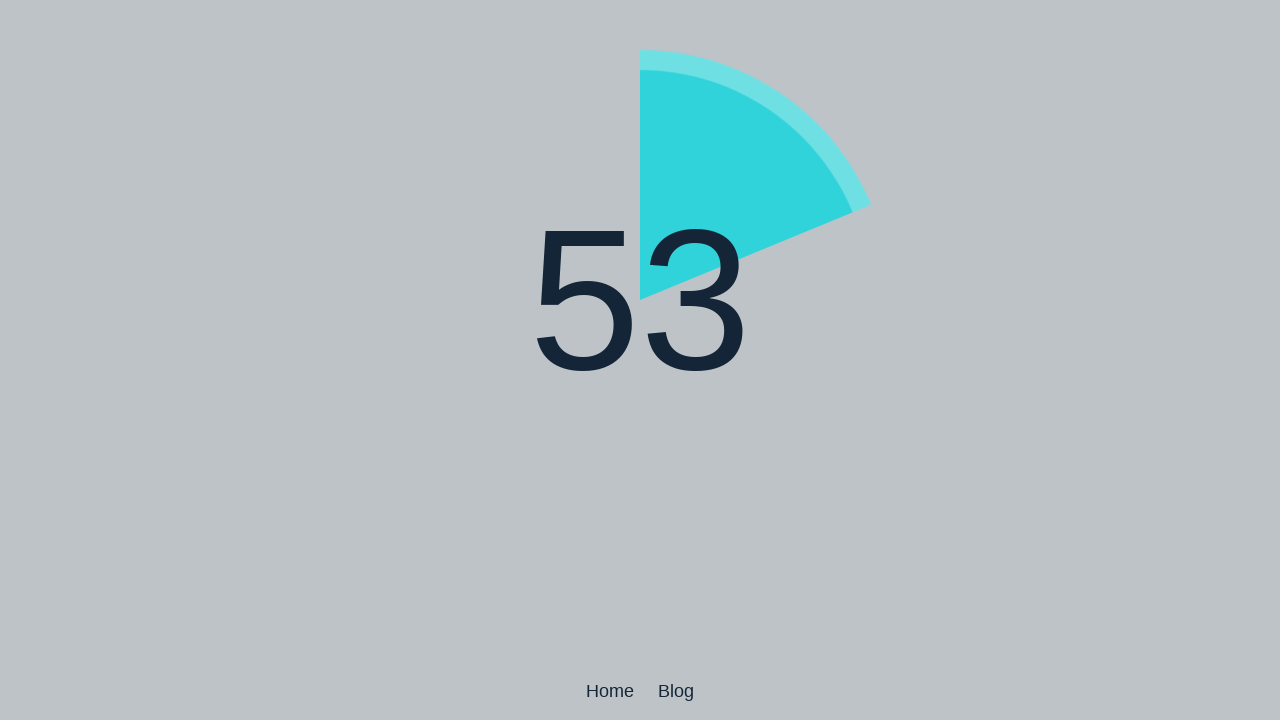

Performed double-click 27 of 300 at (640, 360) on body
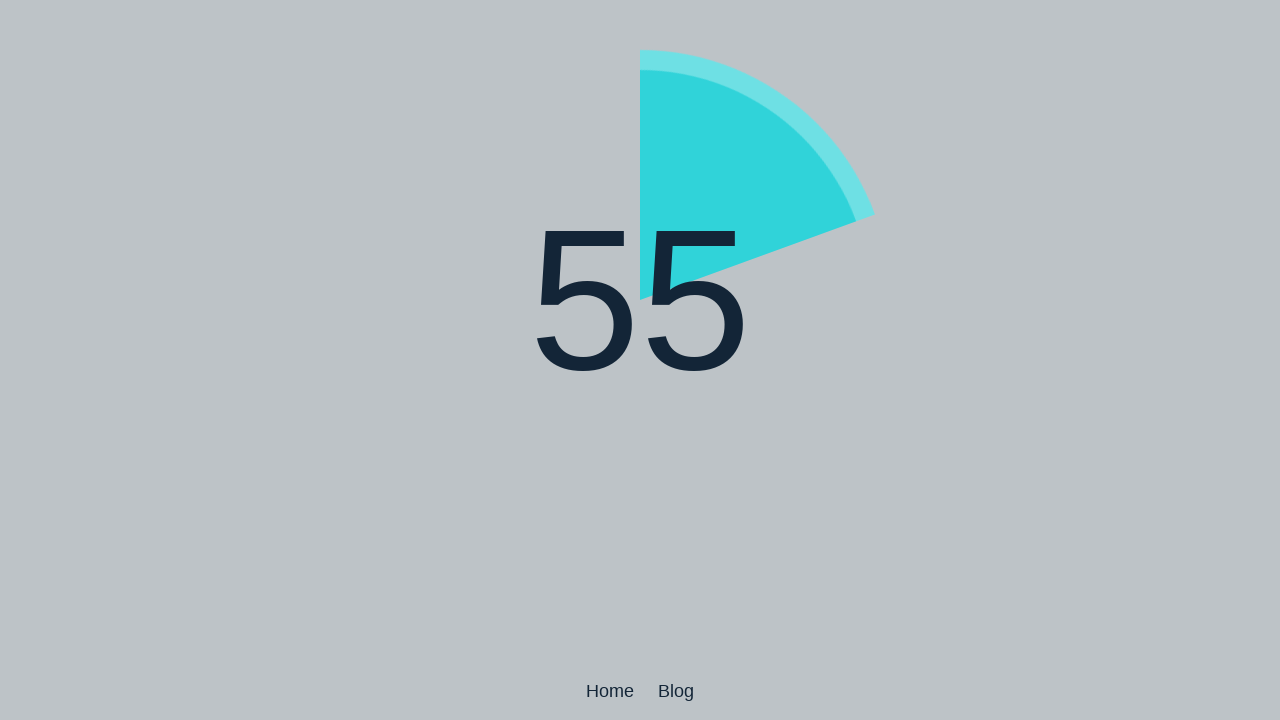

Performed double-click 28 of 300 at (640, 360) on body
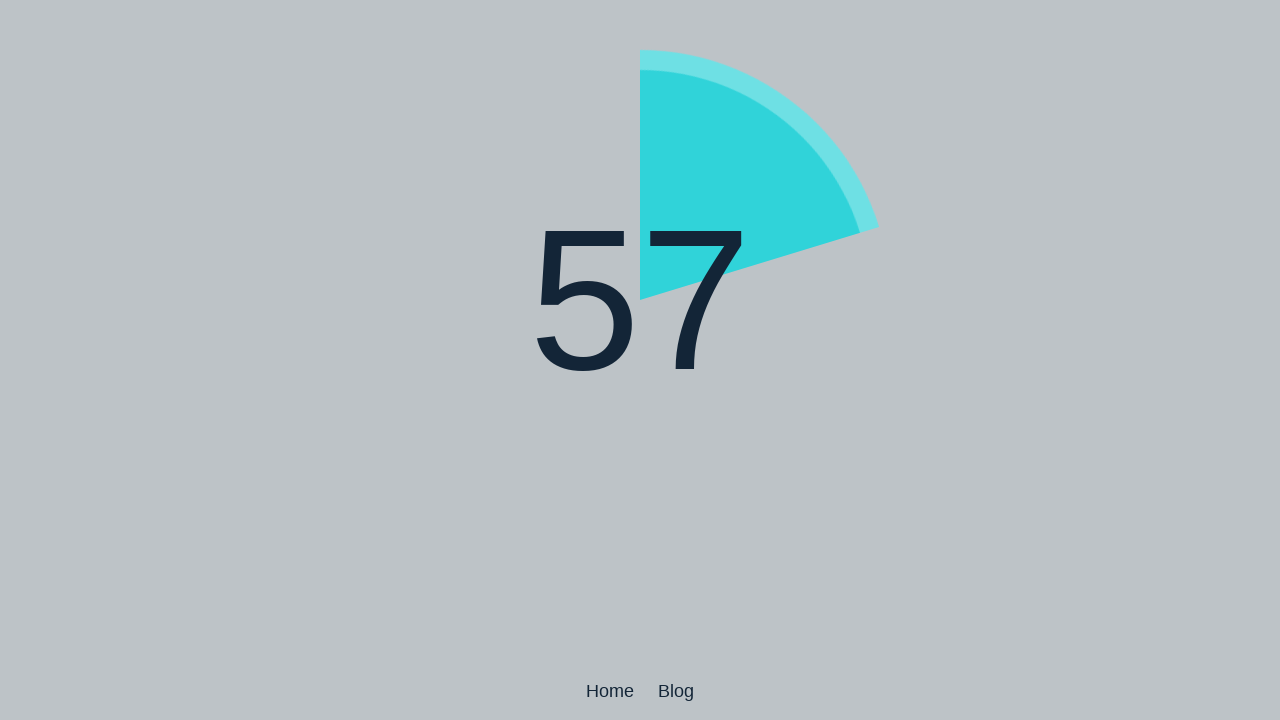

Performed double-click 29 of 300 at (640, 360) on body
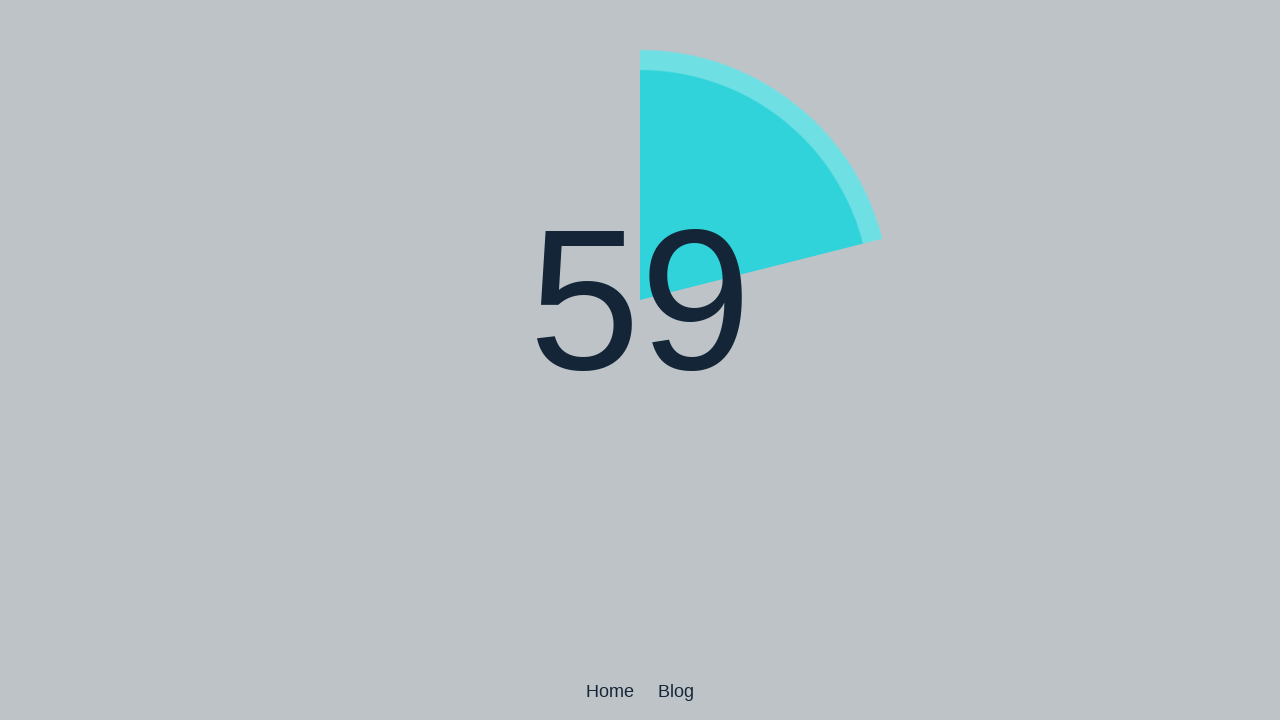

Performed double-click 30 of 300 at (640, 360) on body
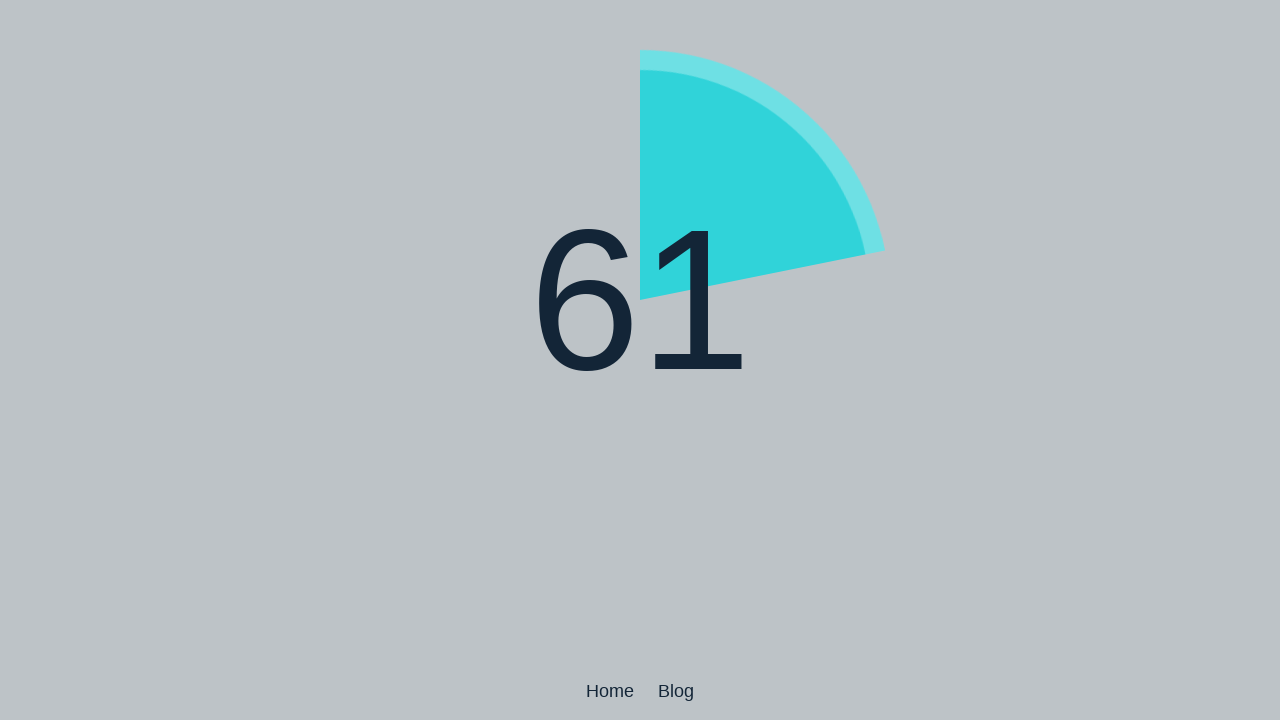

Performed double-click 31 of 300 at (640, 360) on body
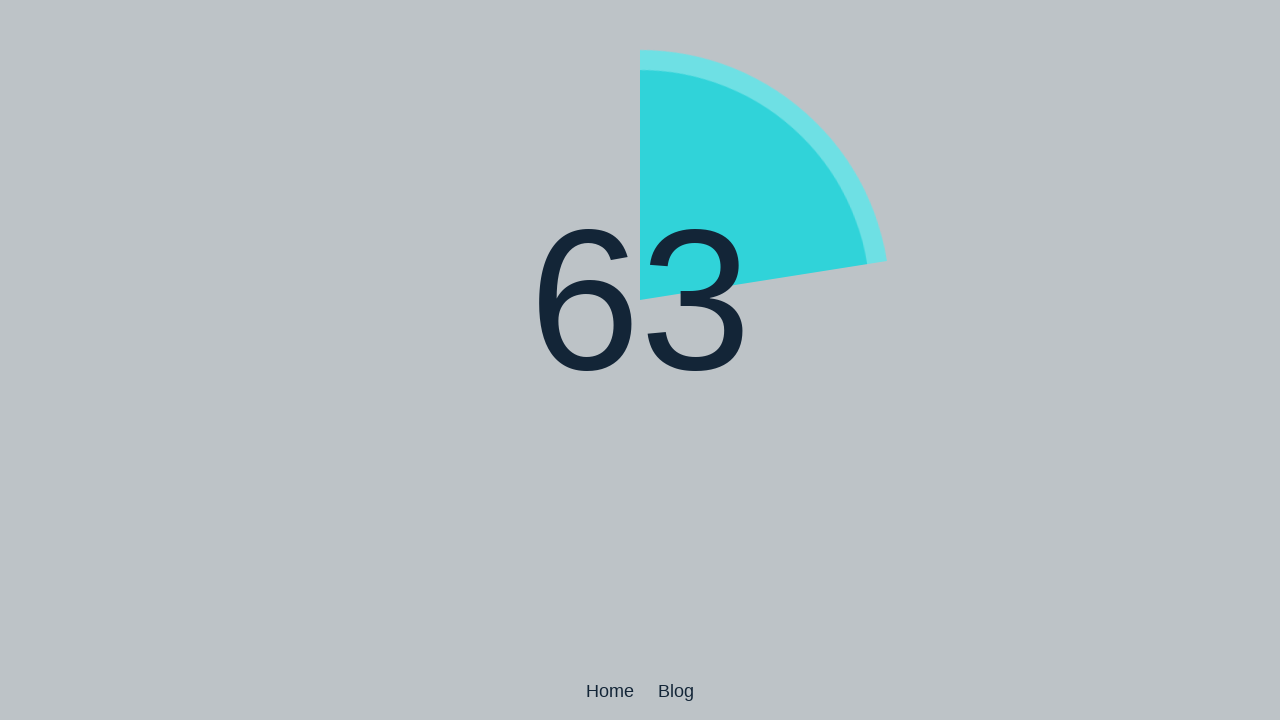

Performed double-click 32 of 300 at (640, 360) on body
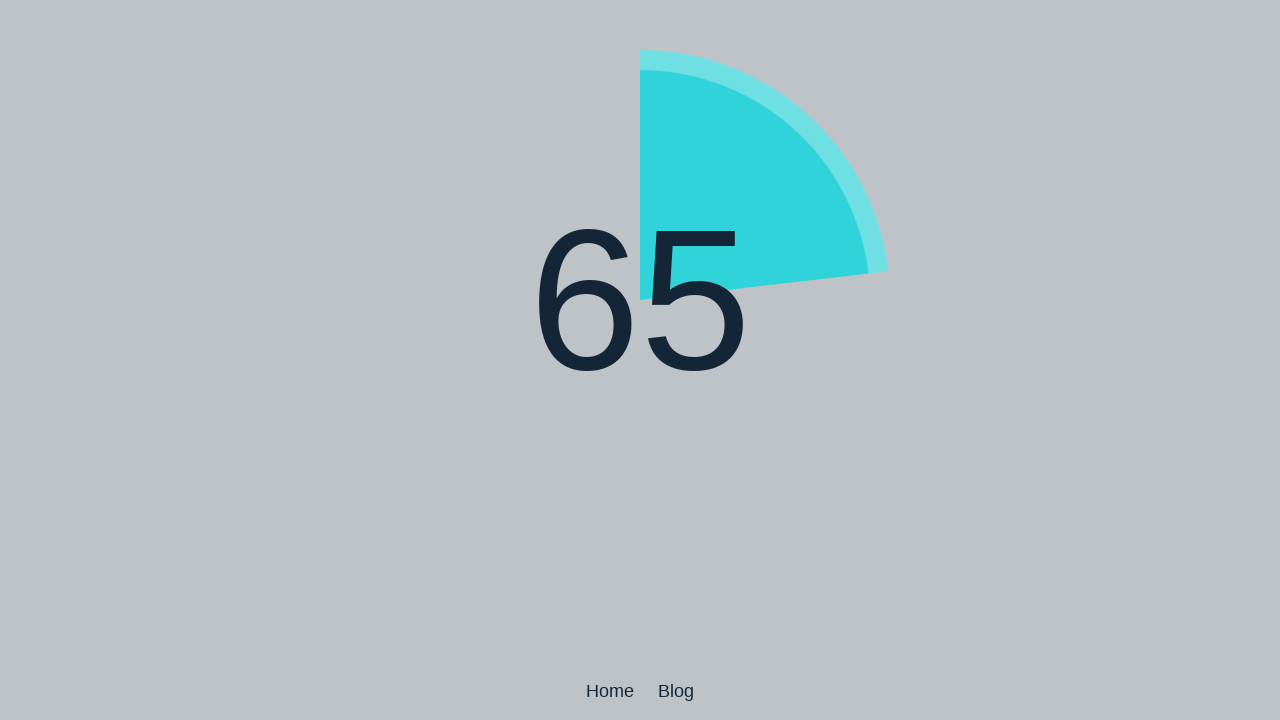

Performed double-click 33 of 300 at (640, 360) on body
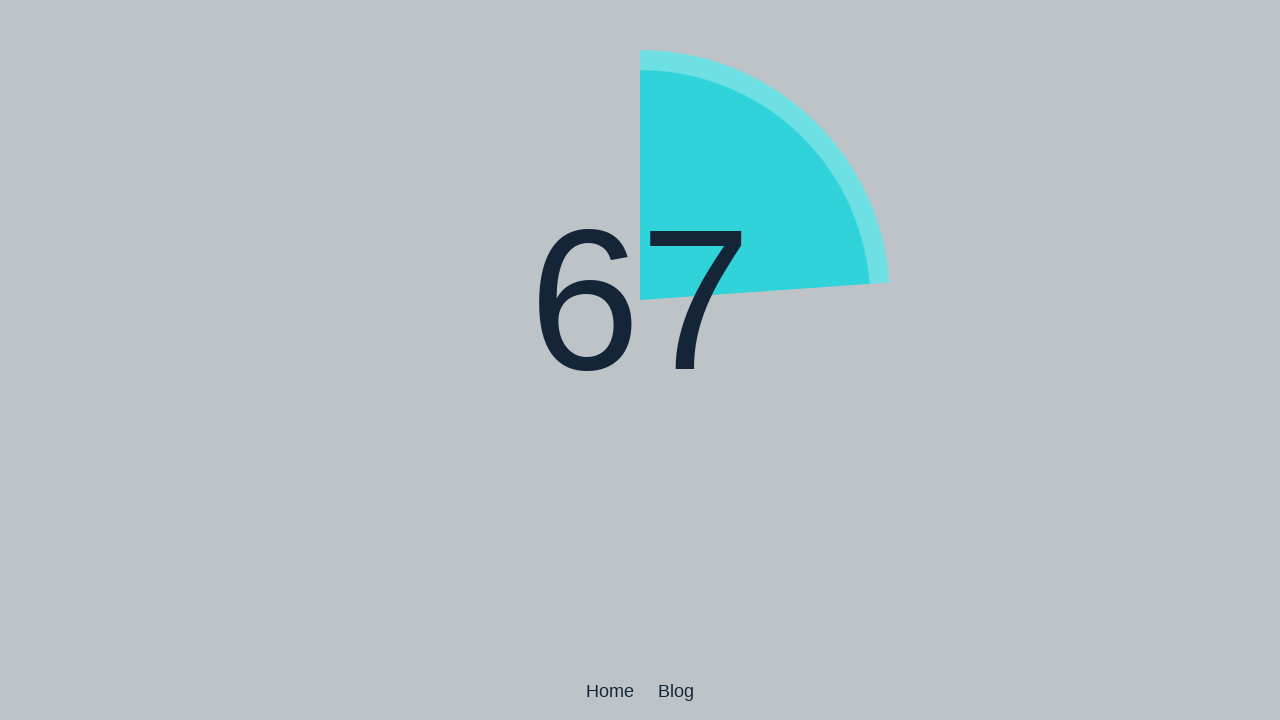

Performed double-click 34 of 300 at (640, 360) on body
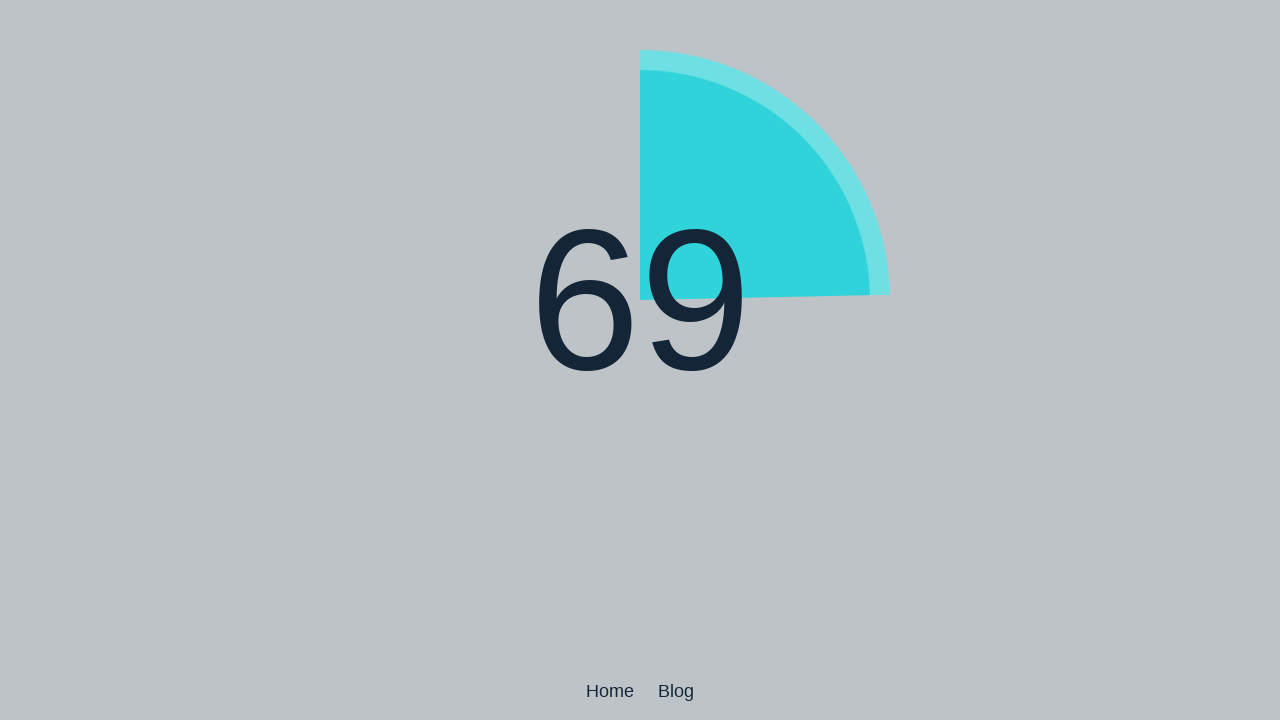

Performed double-click 35 of 300 at (640, 360) on body
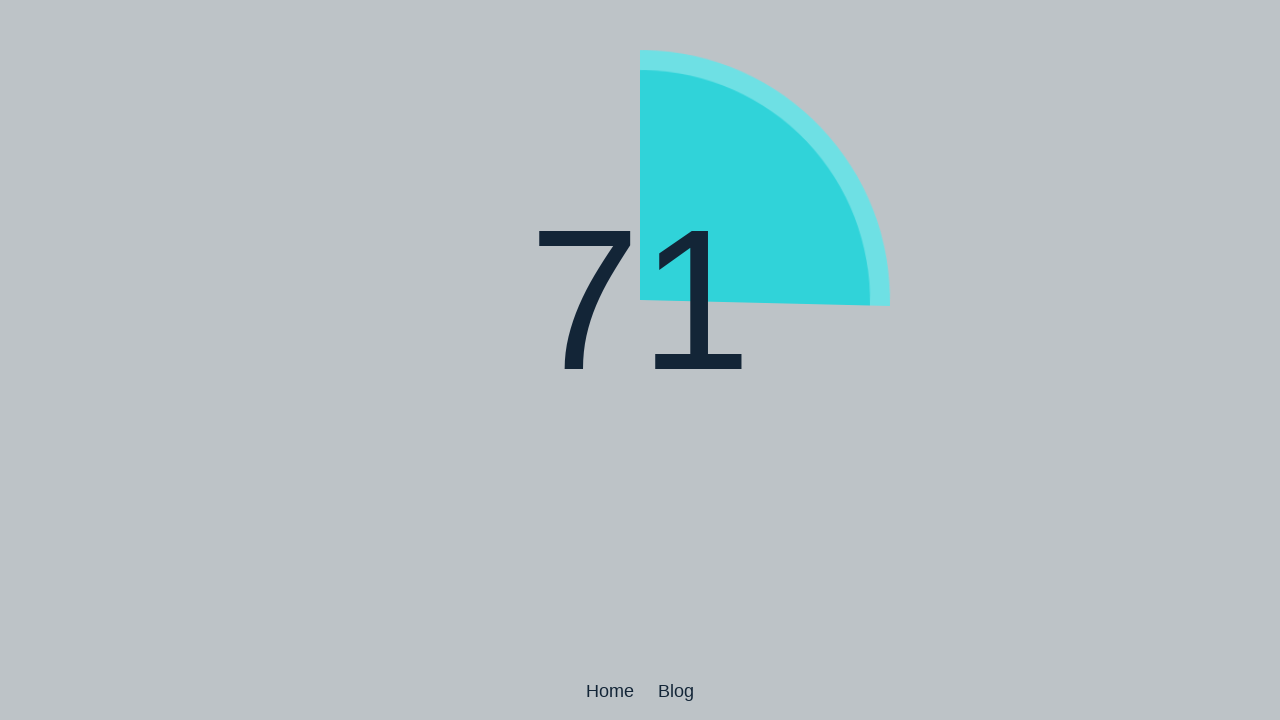

Performed double-click 36 of 300 at (640, 360) on body
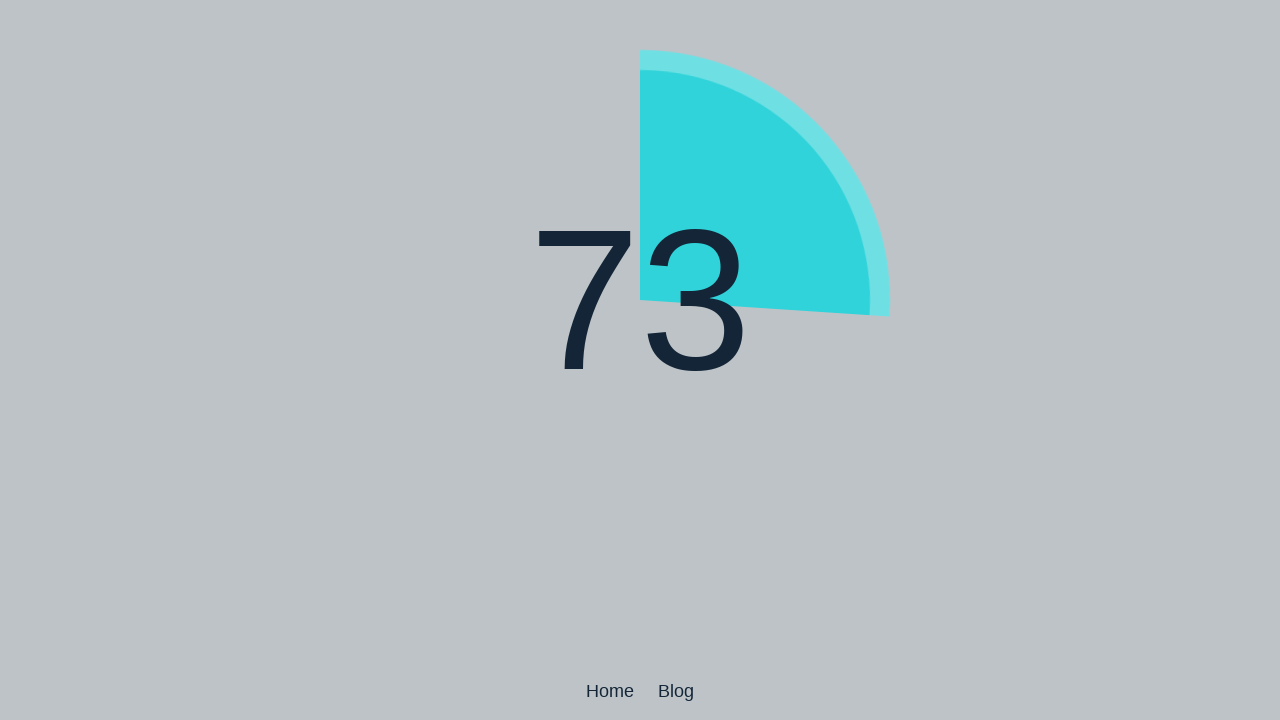

Performed double-click 37 of 300 at (640, 360) on body
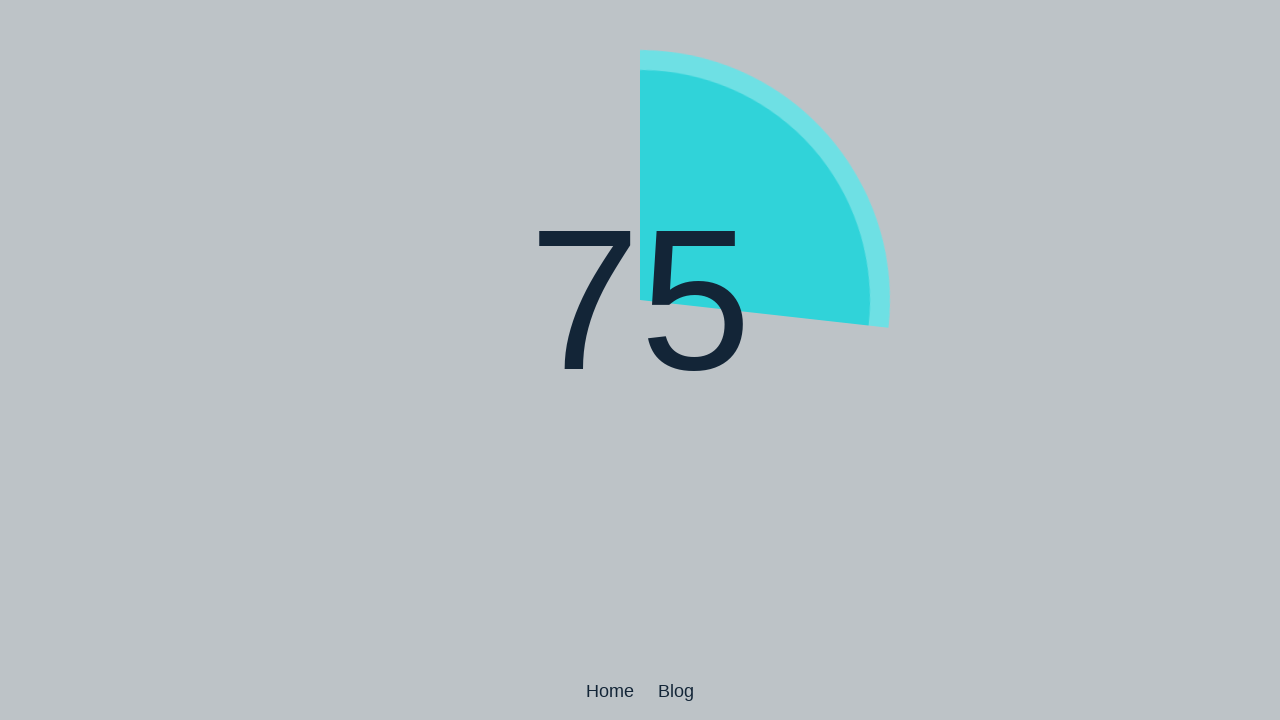

Performed double-click 38 of 300 at (640, 360) on body
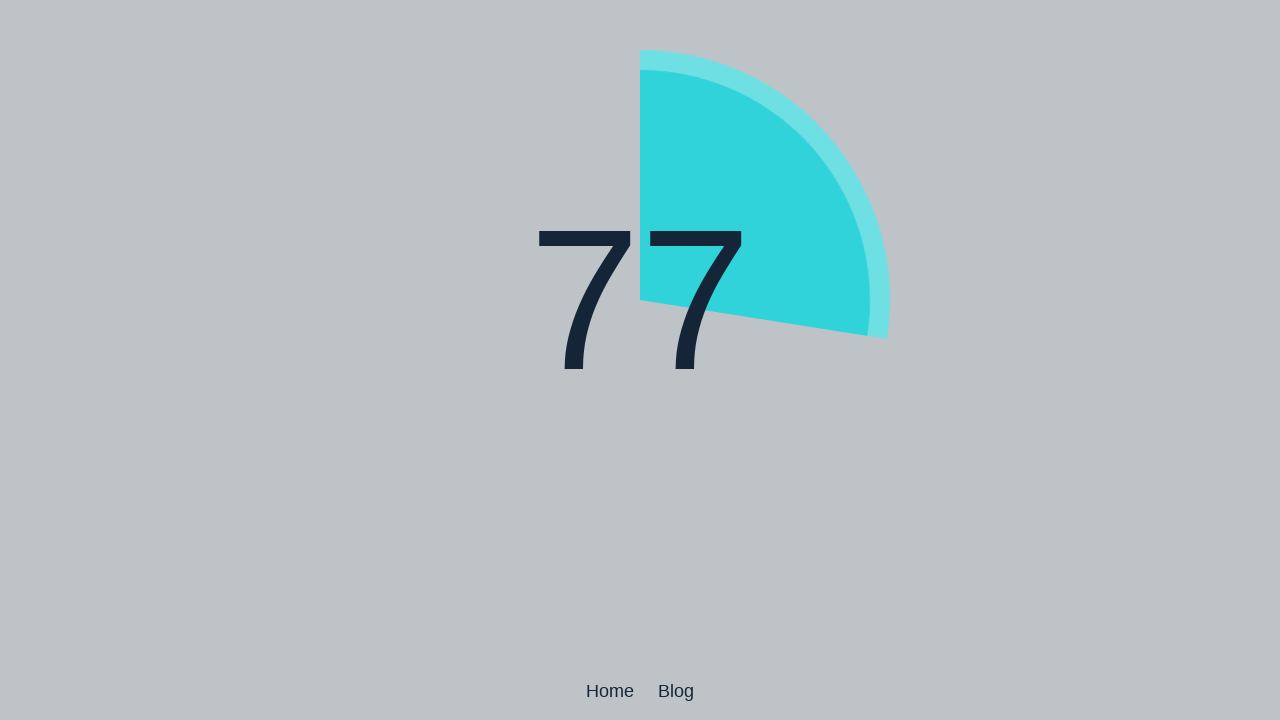

Performed double-click 39 of 300 at (640, 360) on body
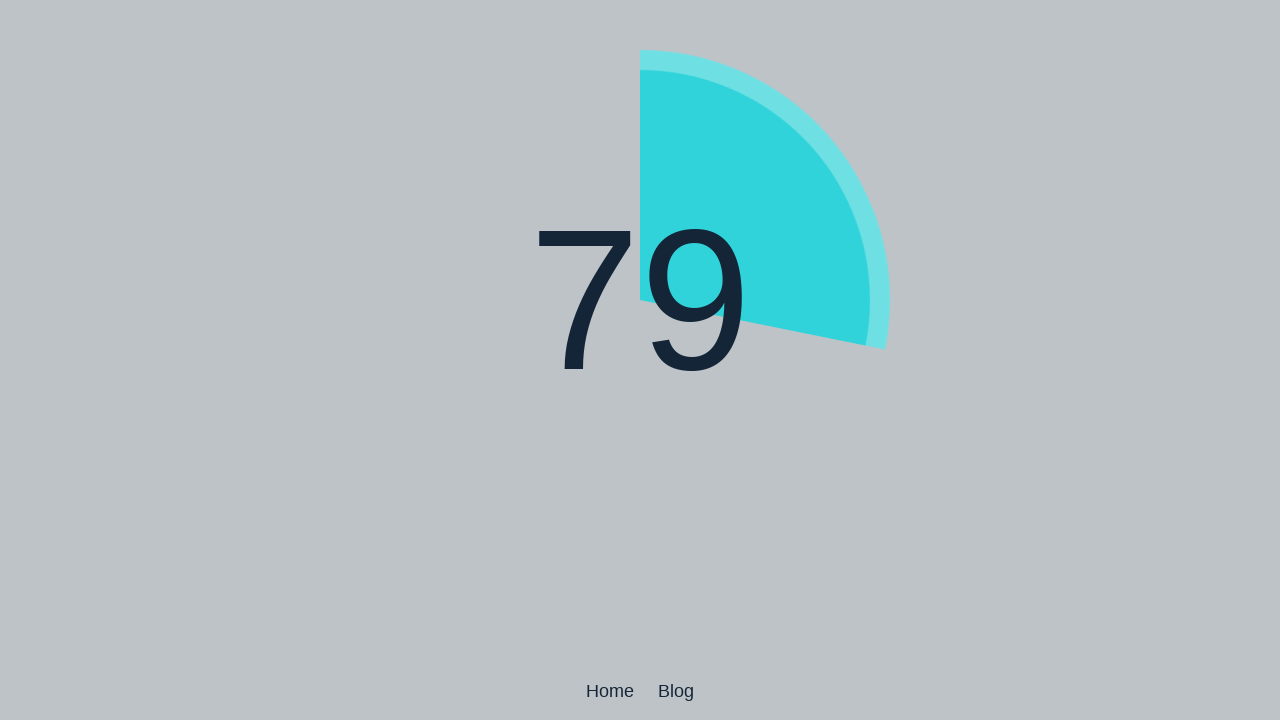

Performed double-click 40 of 300 at (640, 360) on body
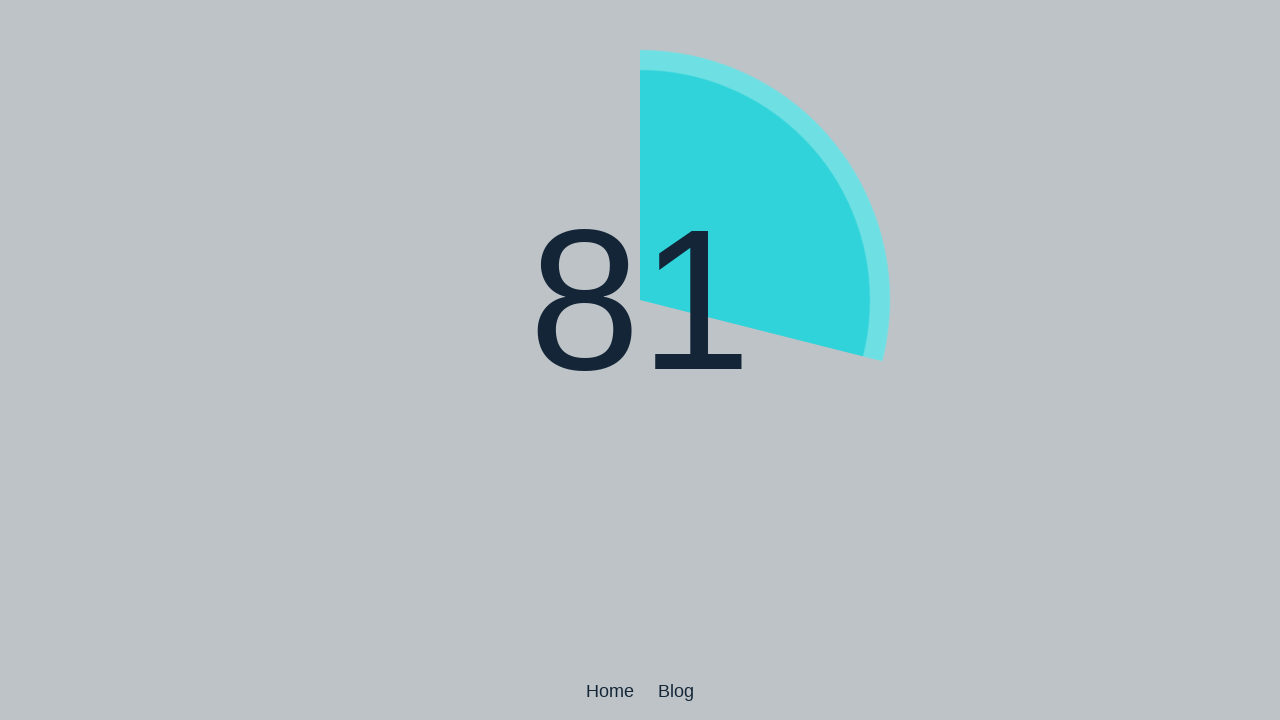

Performed double-click 41 of 300 at (640, 360) on body
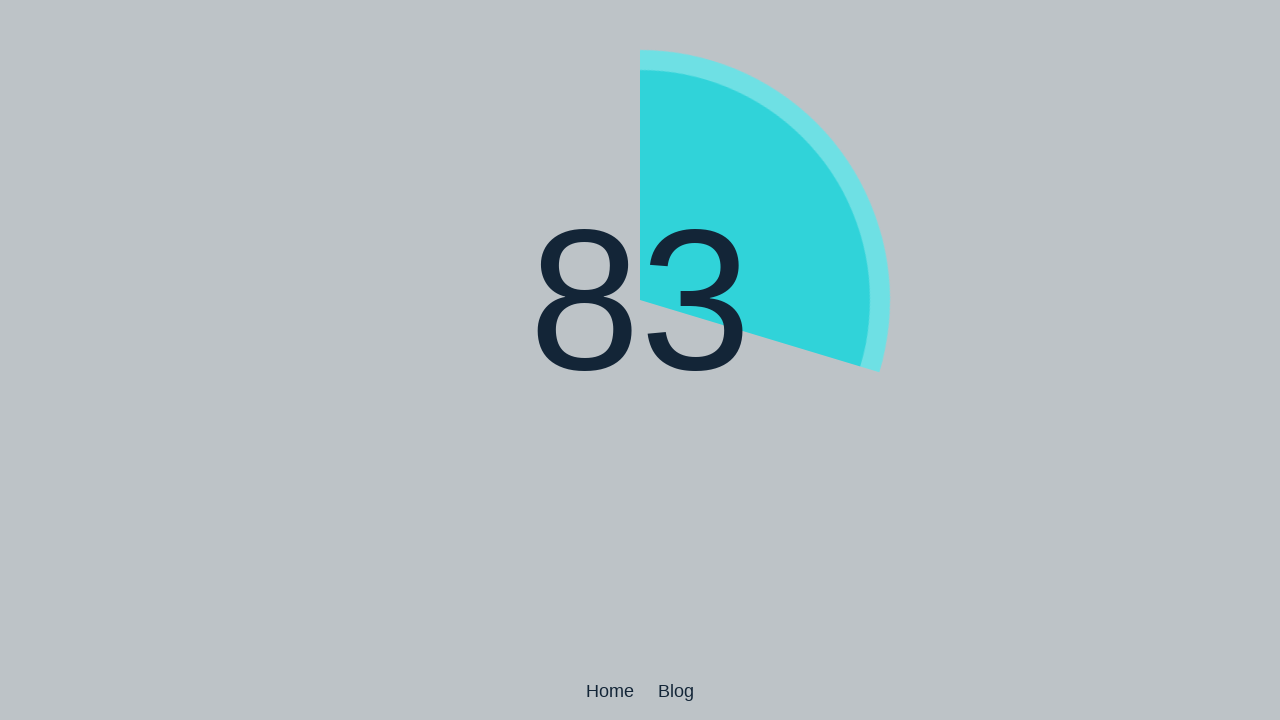

Performed double-click 42 of 300 at (640, 360) on body
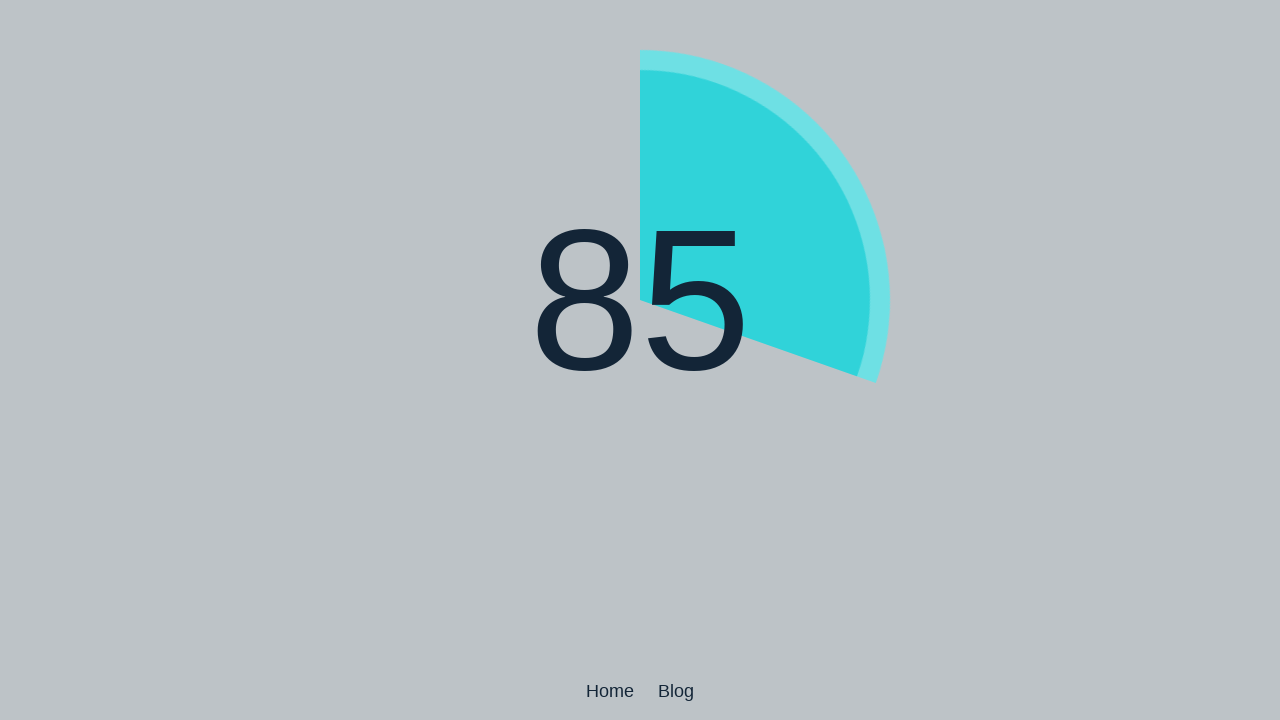

Performed double-click 43 of 300 at (640, 360) on body
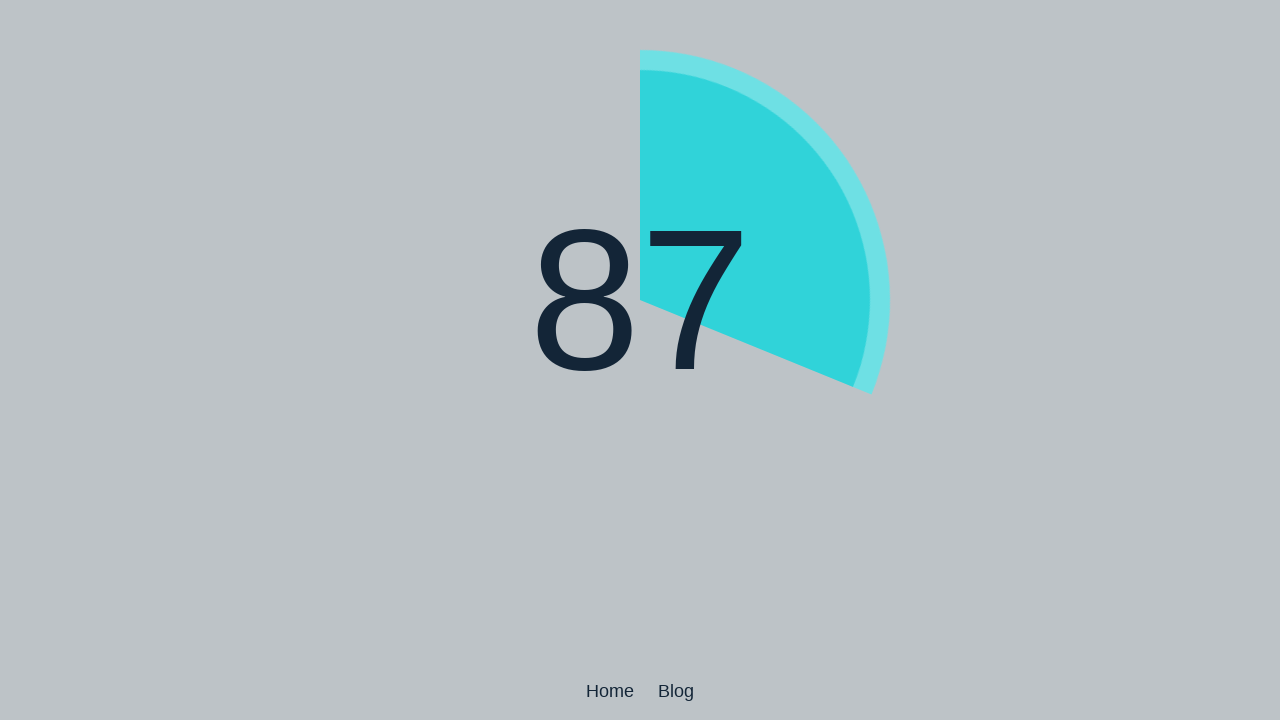

Performed double-click 44 of 300 at (640, 360) on body
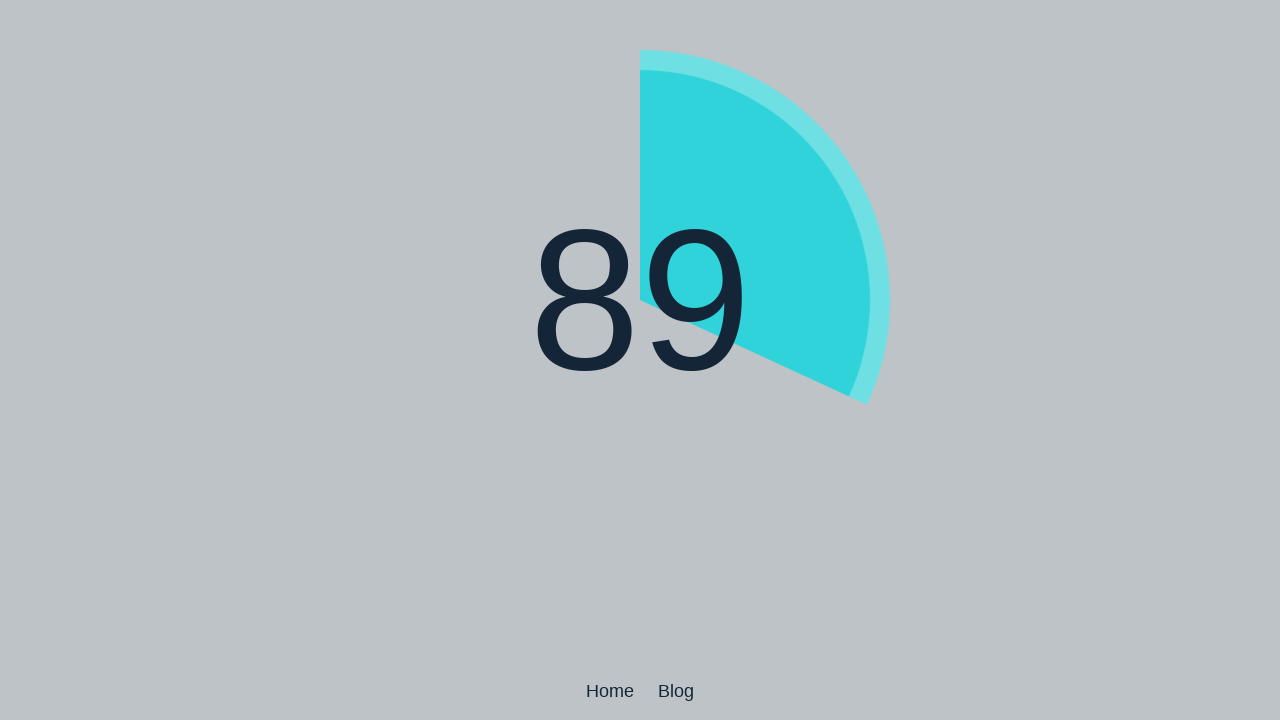

Performed double-click 45 of 300 at (640, 360) on body
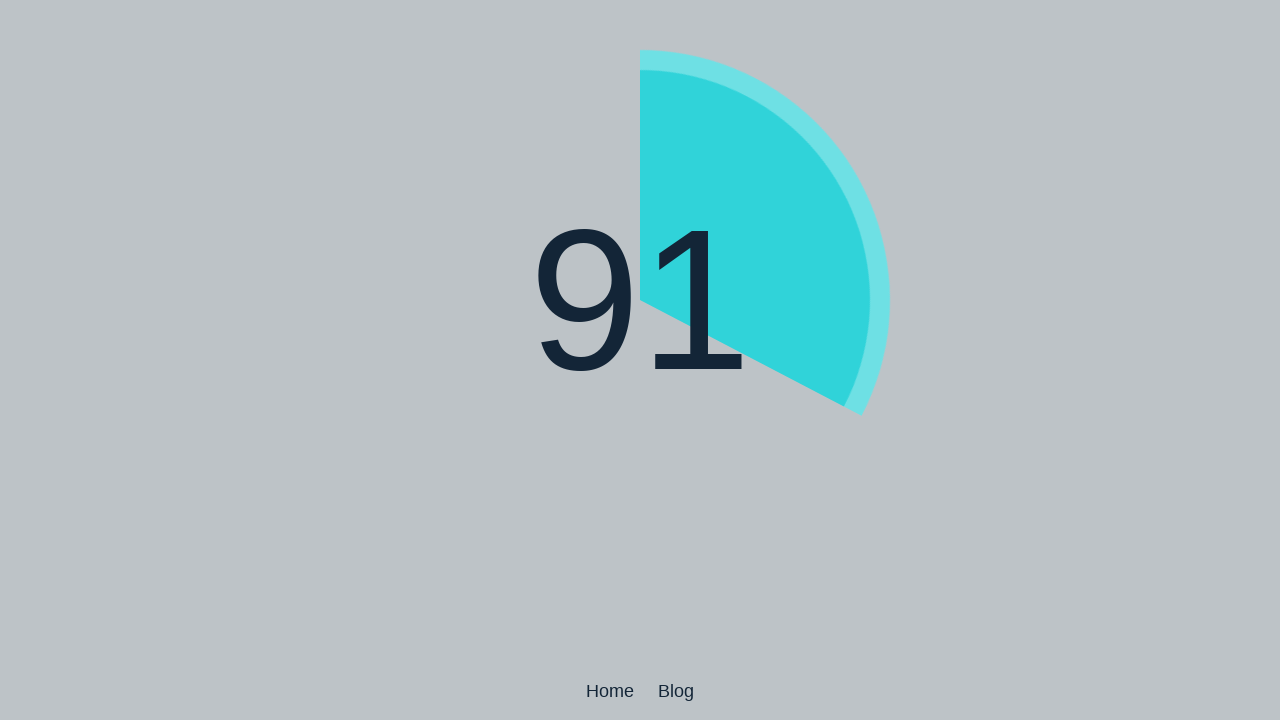

Performed double-click 46 of 300 at (640, 360) on body
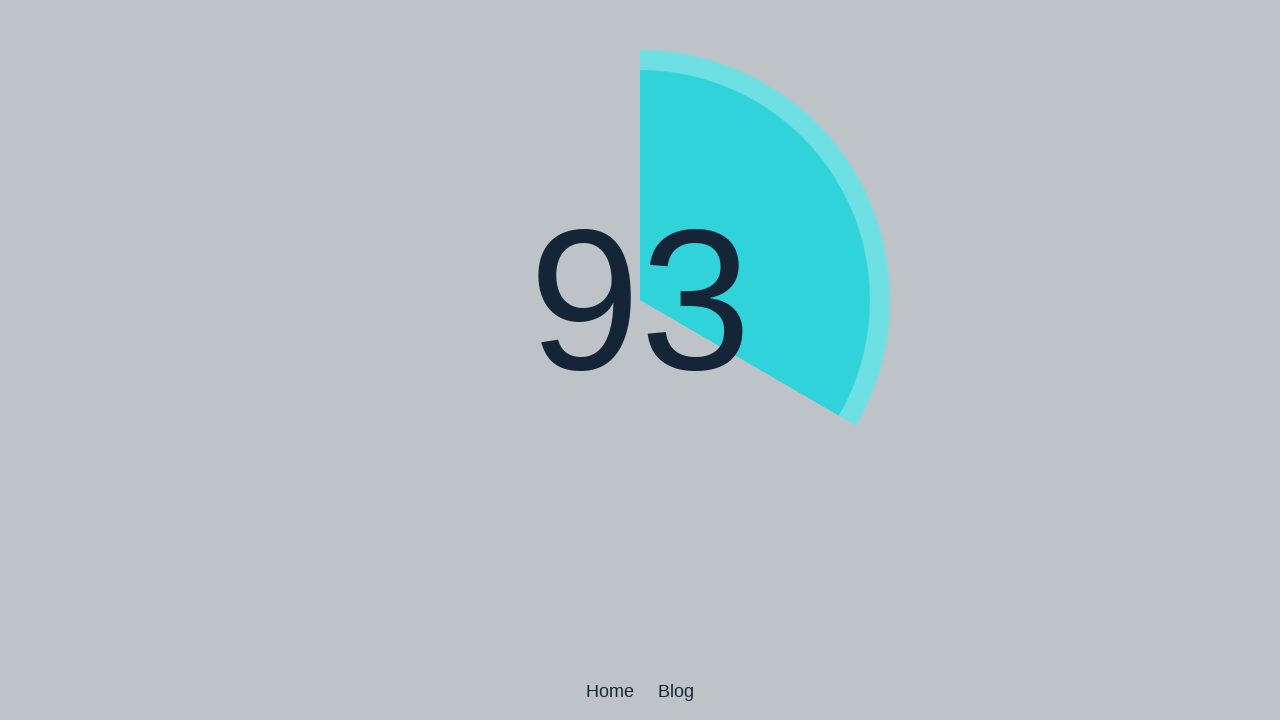

Performed double-click 47 of 300 at (640, 360) on body
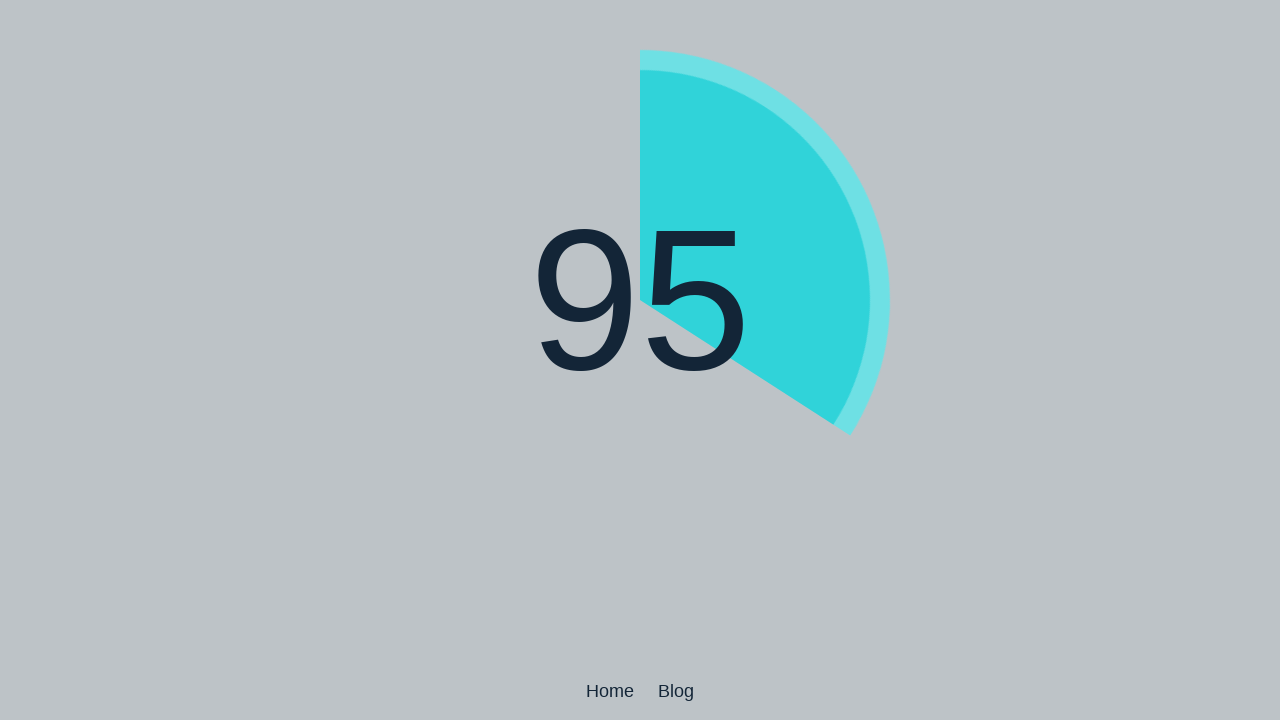

Performed double-click 48 of 300 at (640, 360) on body
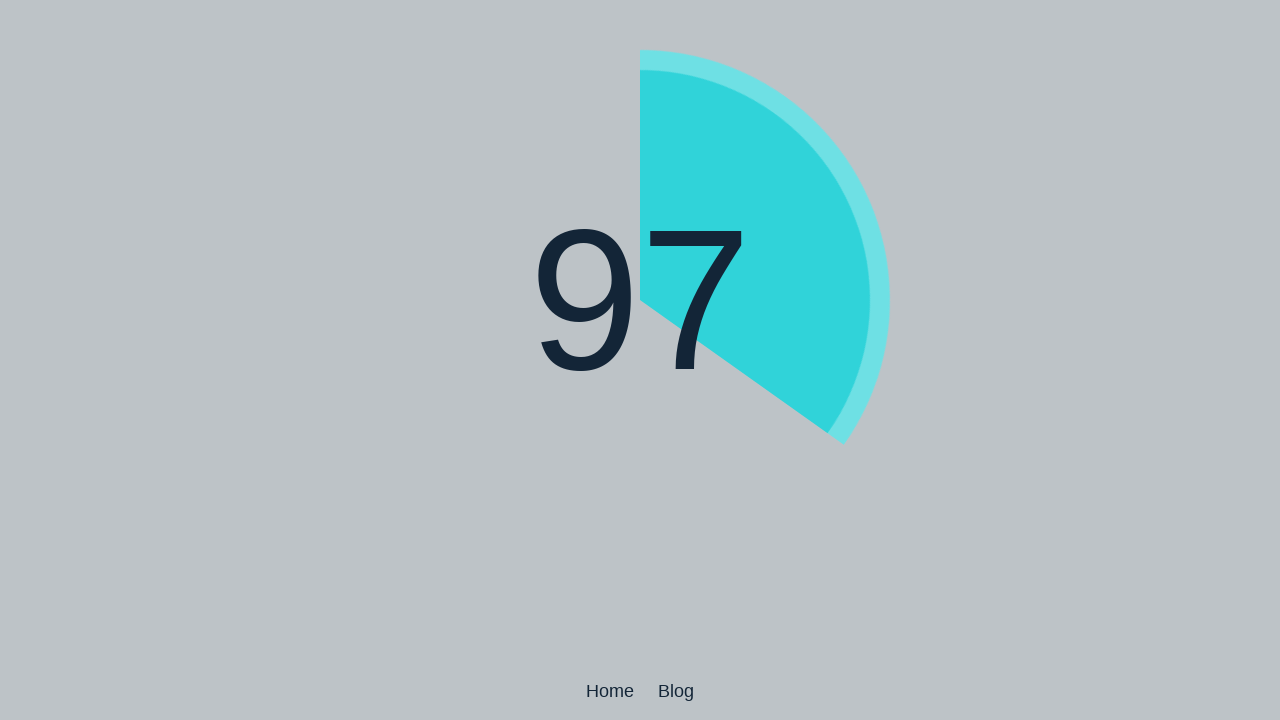

Performed double-click 49 of 300 at (640, 360) on body
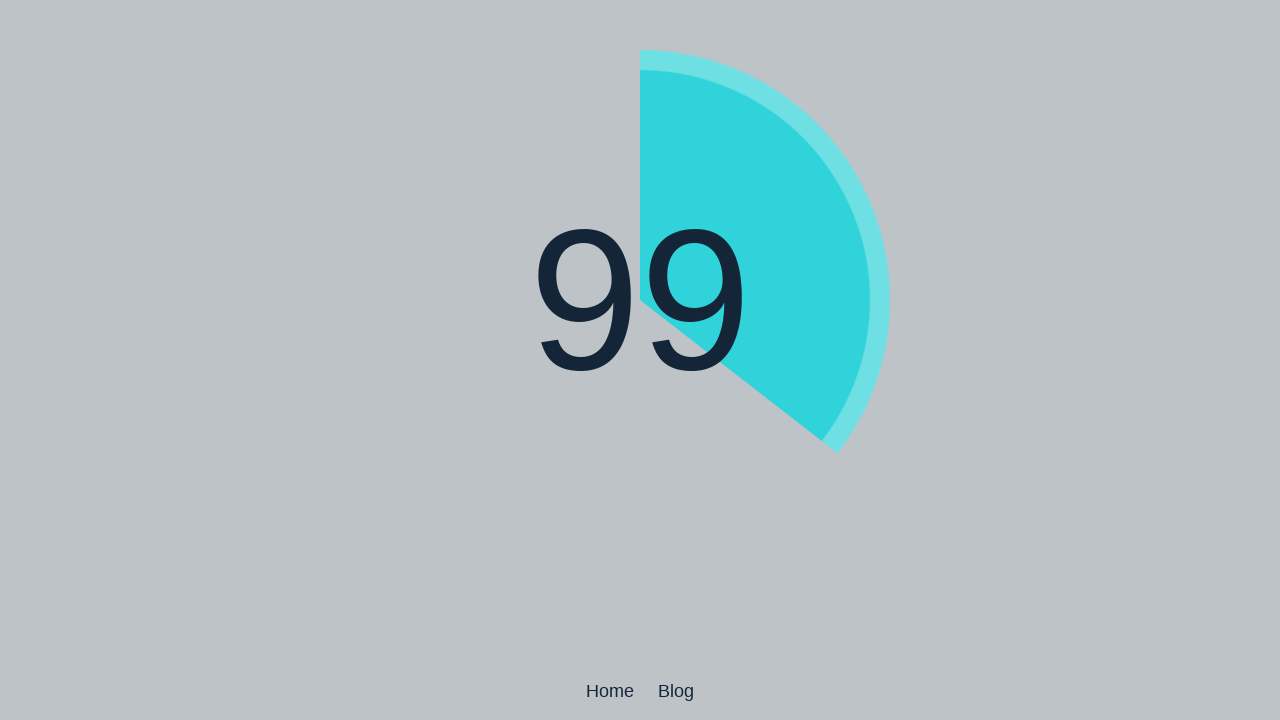

Performed double-click 50 of 300 at (640, 360) on body
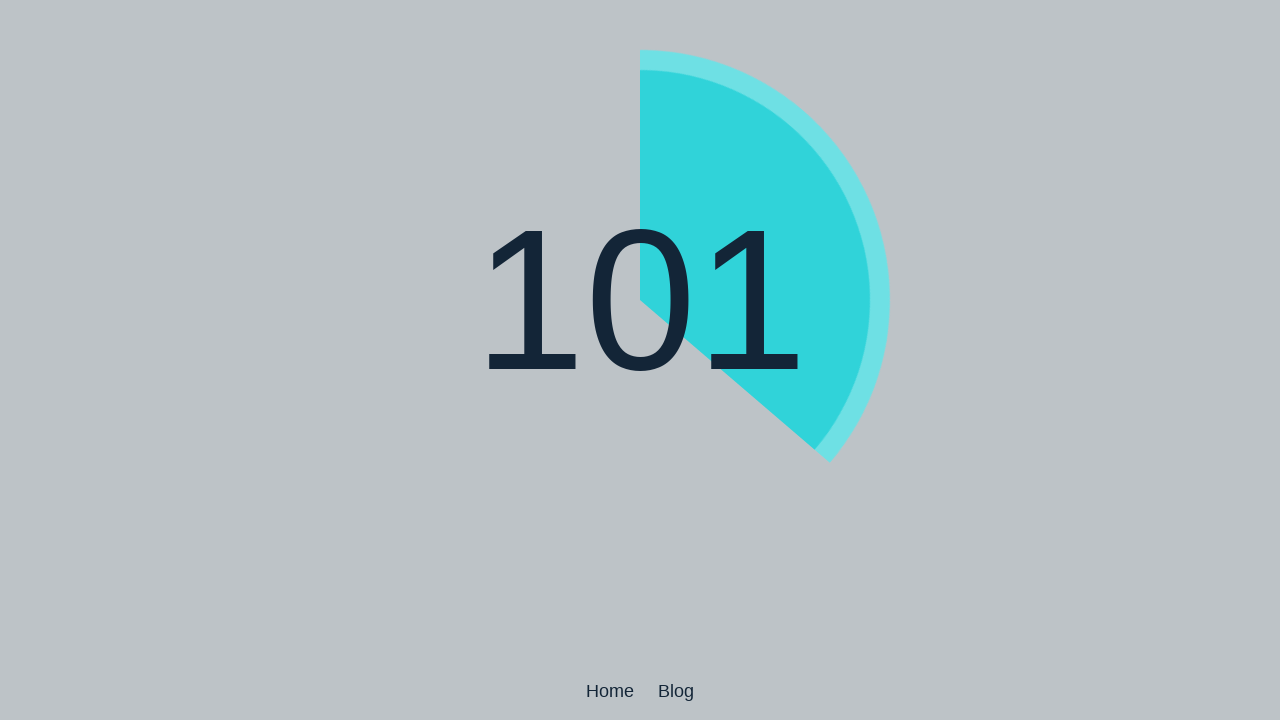

Performed double-click 51 of 300 at (640, 360) on body
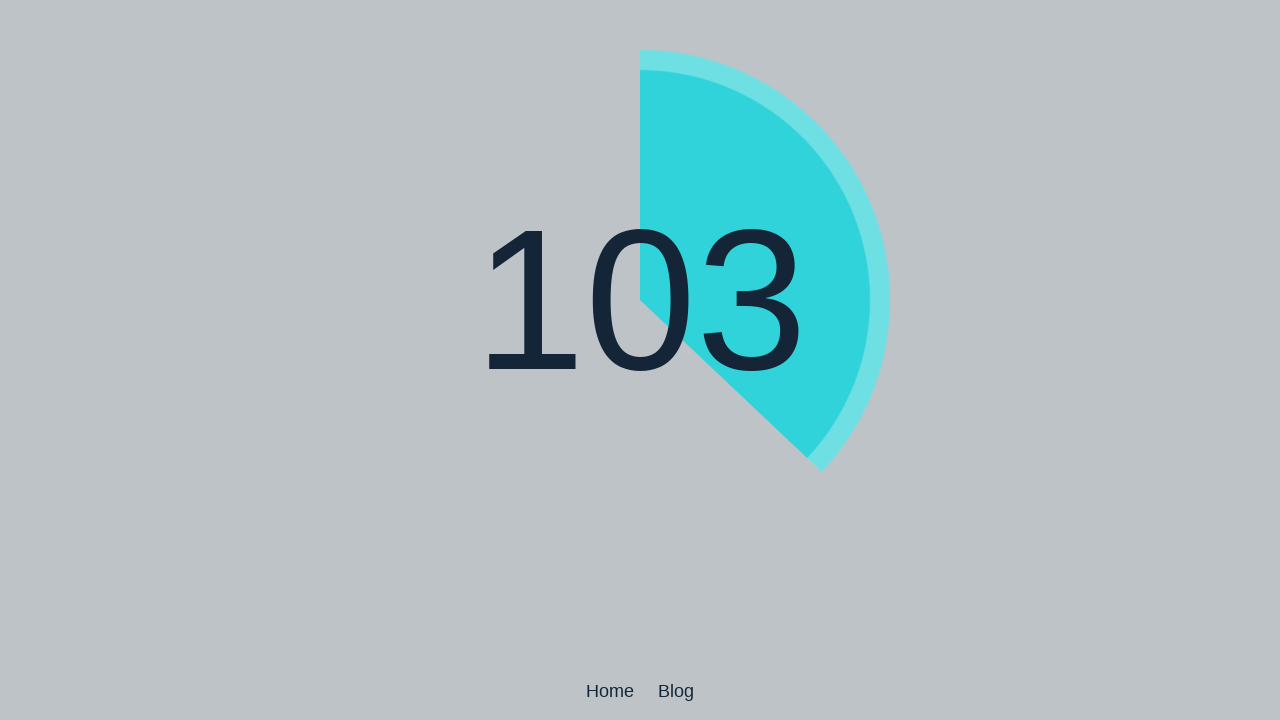

Performed double-click 52 of 300 at (640, 360) on body
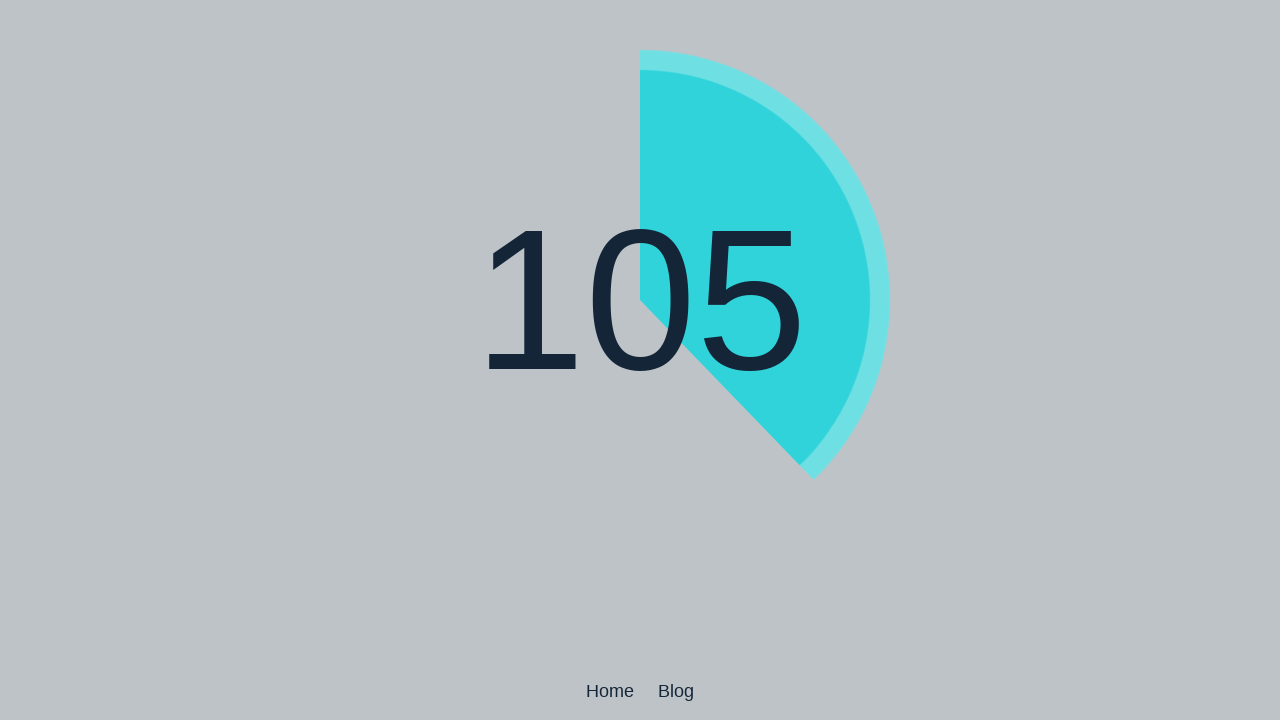

Performed double-click 53 of 300 at (640, 360) on body
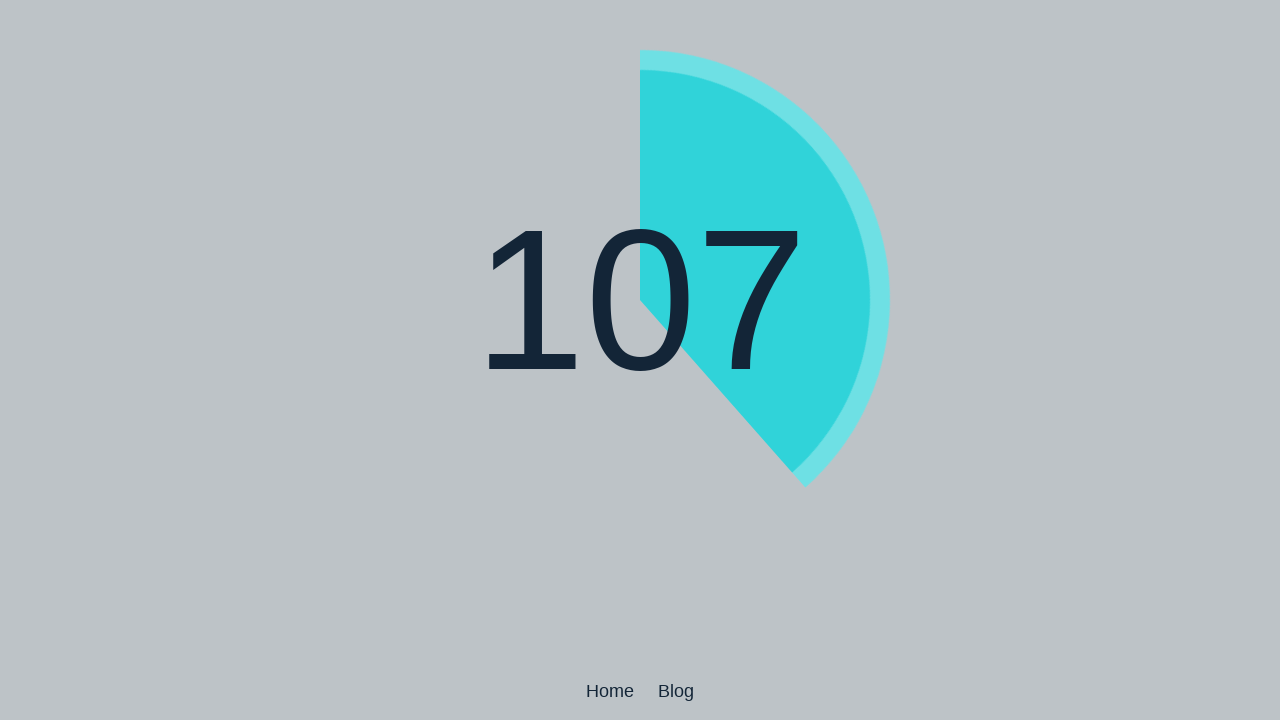

Performed double-click 54 of 300 at (640, 360) on body
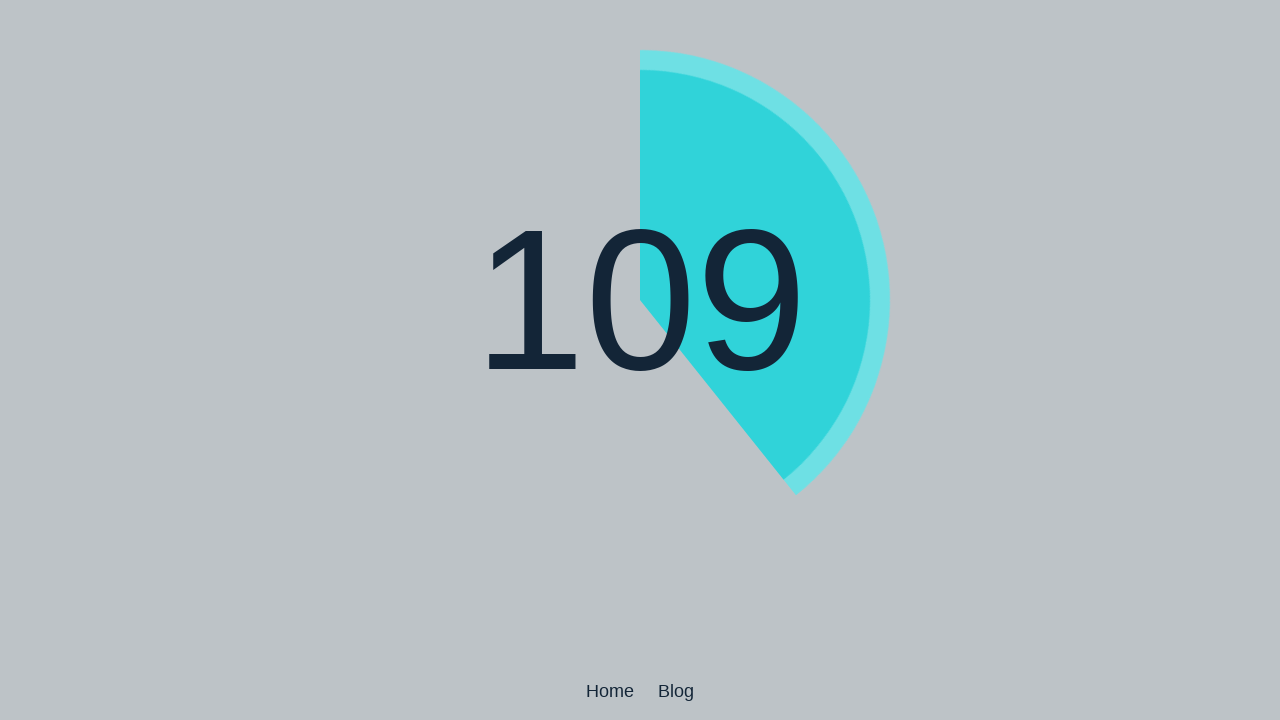

Performed double-click 55 of 300 at (640, 360) on body
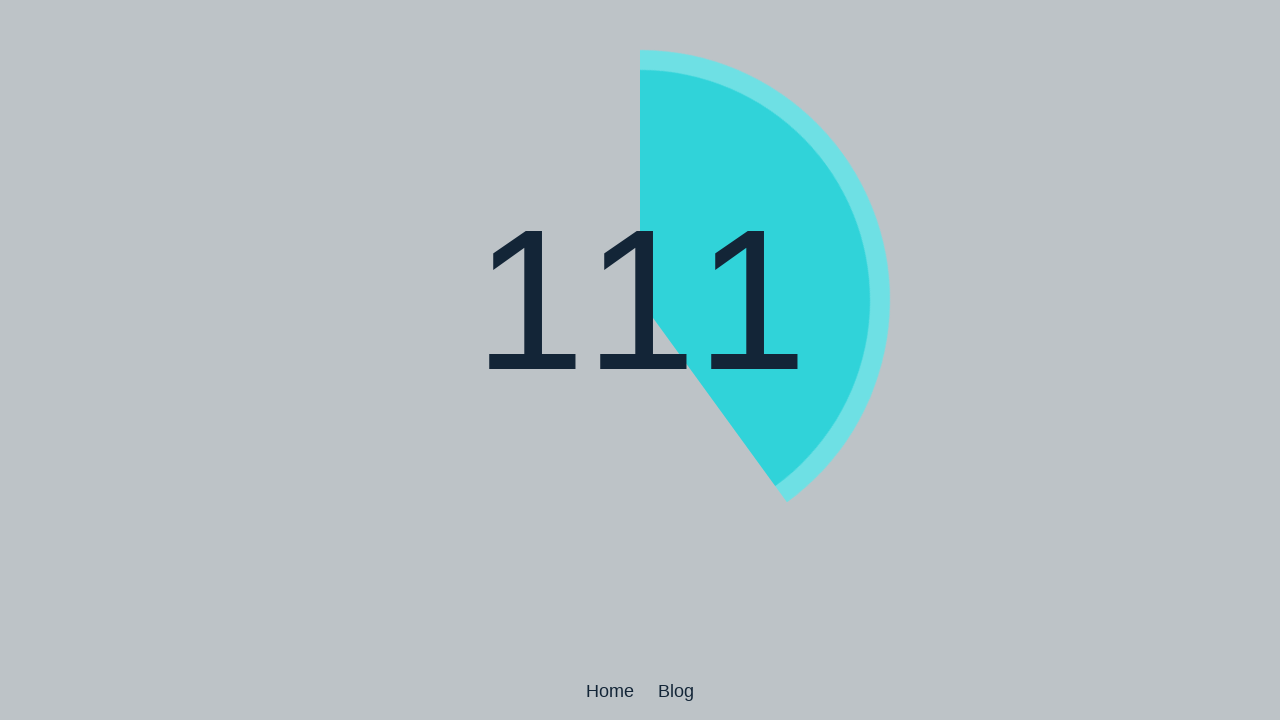

Performed double-click 56 of 300 at (640, 360) on body
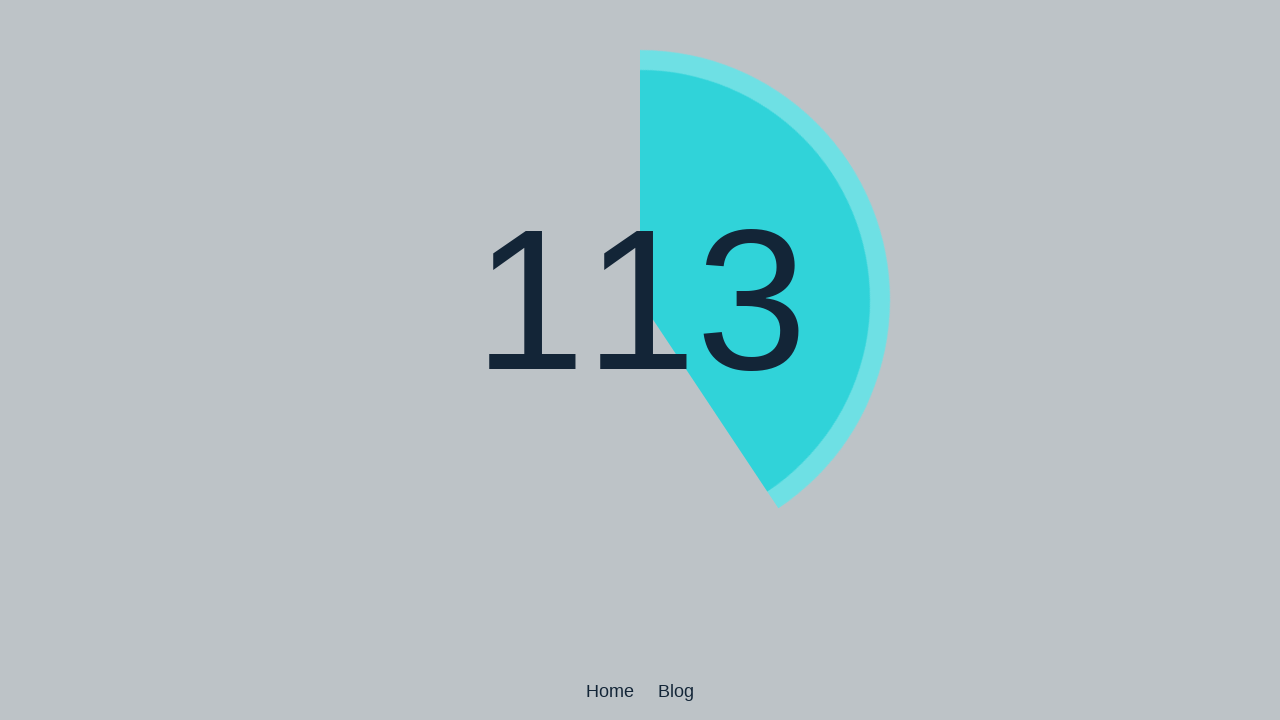

Performed double-click 57 of 300 at (640, 360) on body
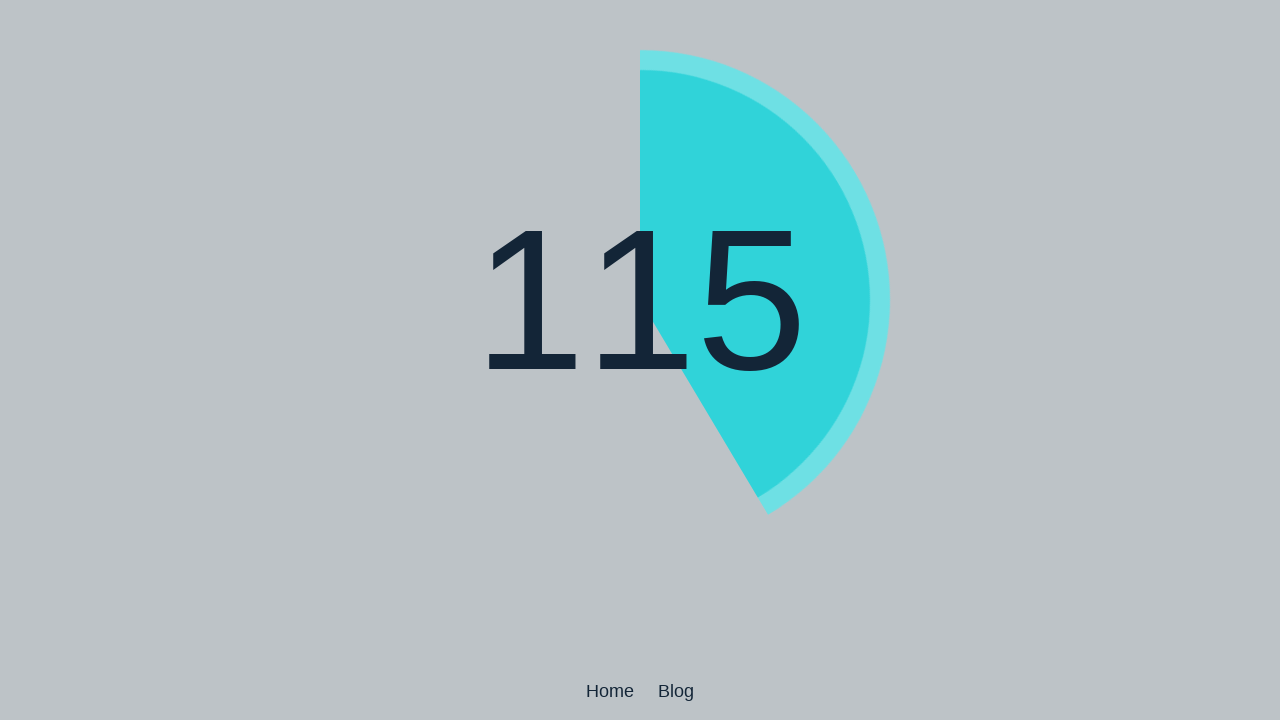

Performed double-click 58 of 300 at (640, 360) on body
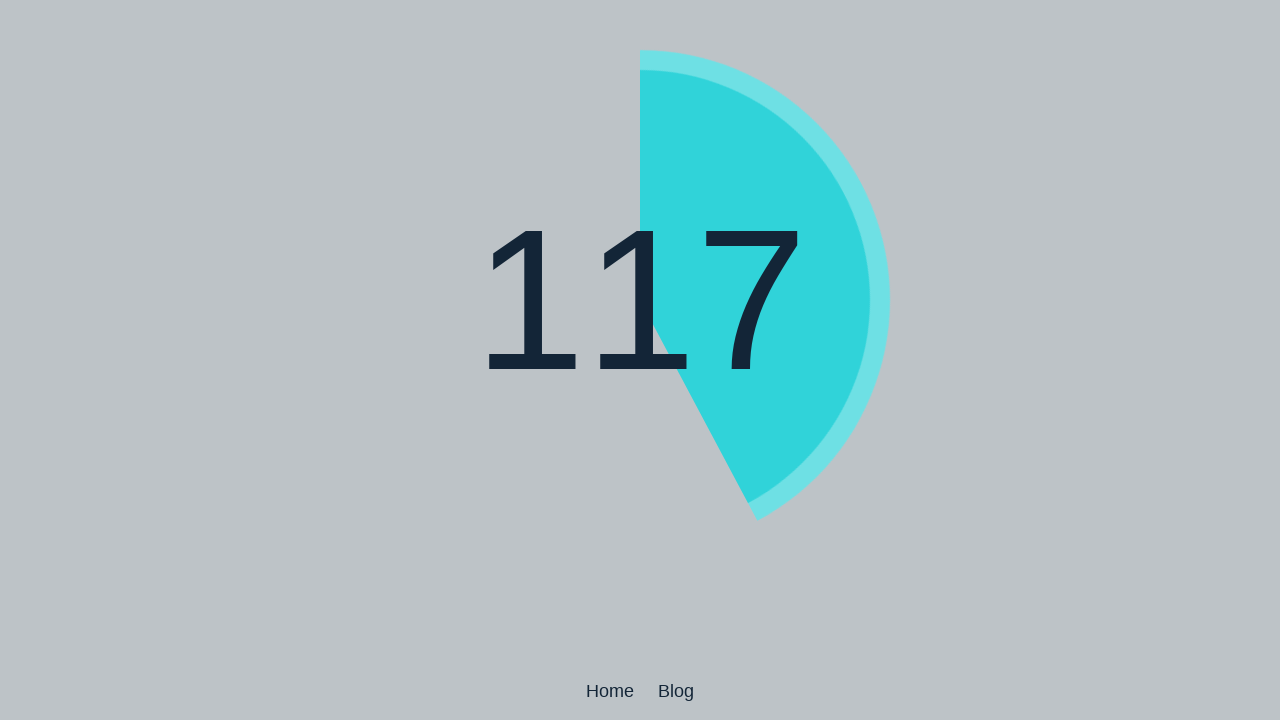

Performed double-click 59 of 300 at (640, 360) on body
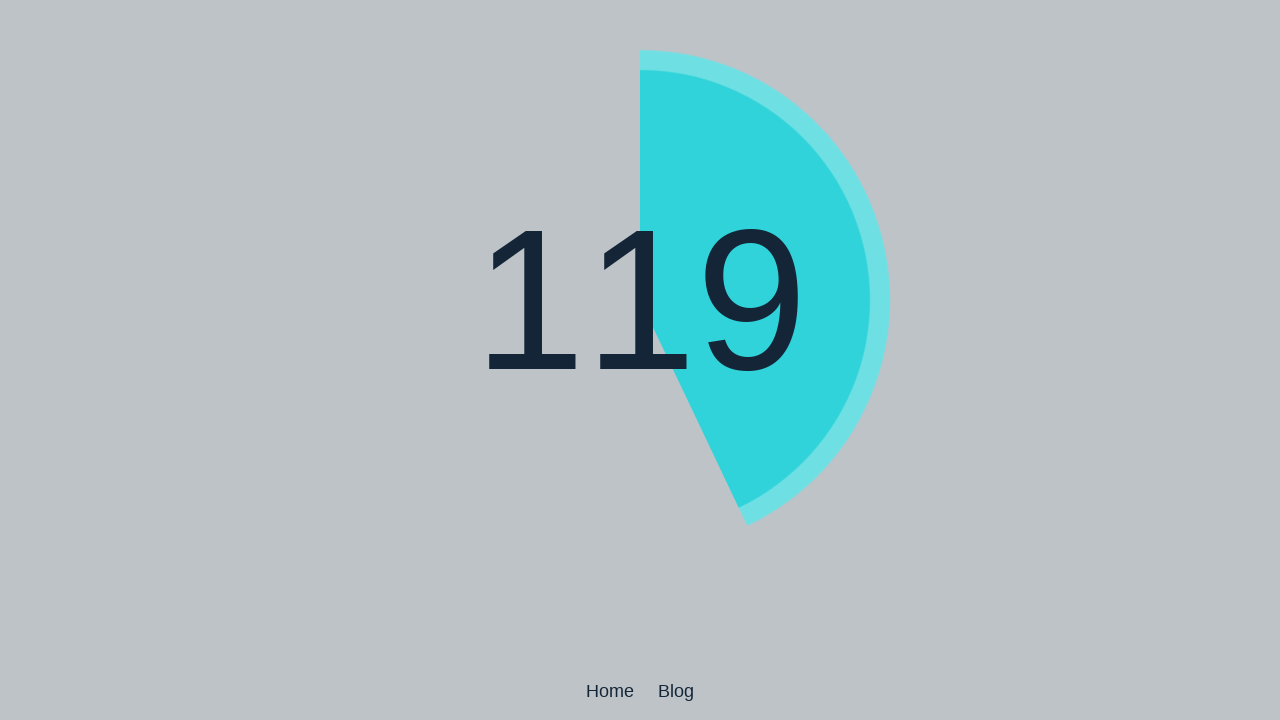

Performed double-click 60 of 300 at (640, 360) on body
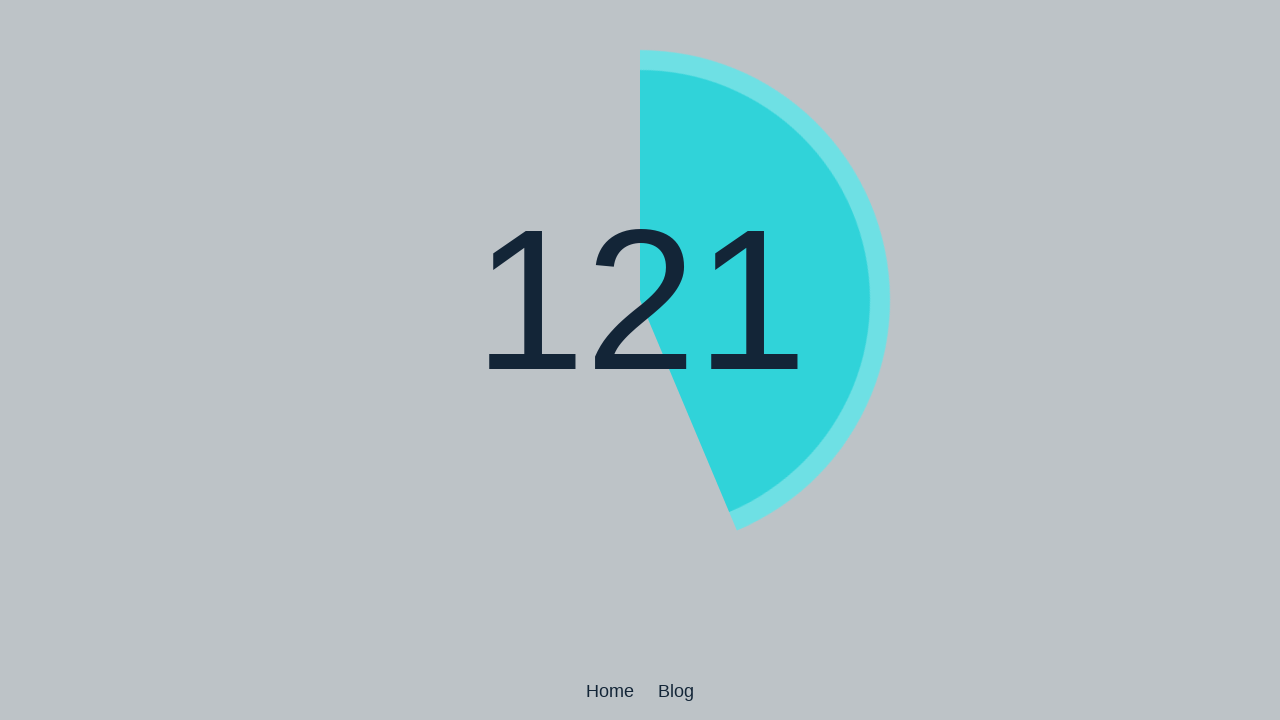

Performed double-click 61 of 300 at (640, 360) on body
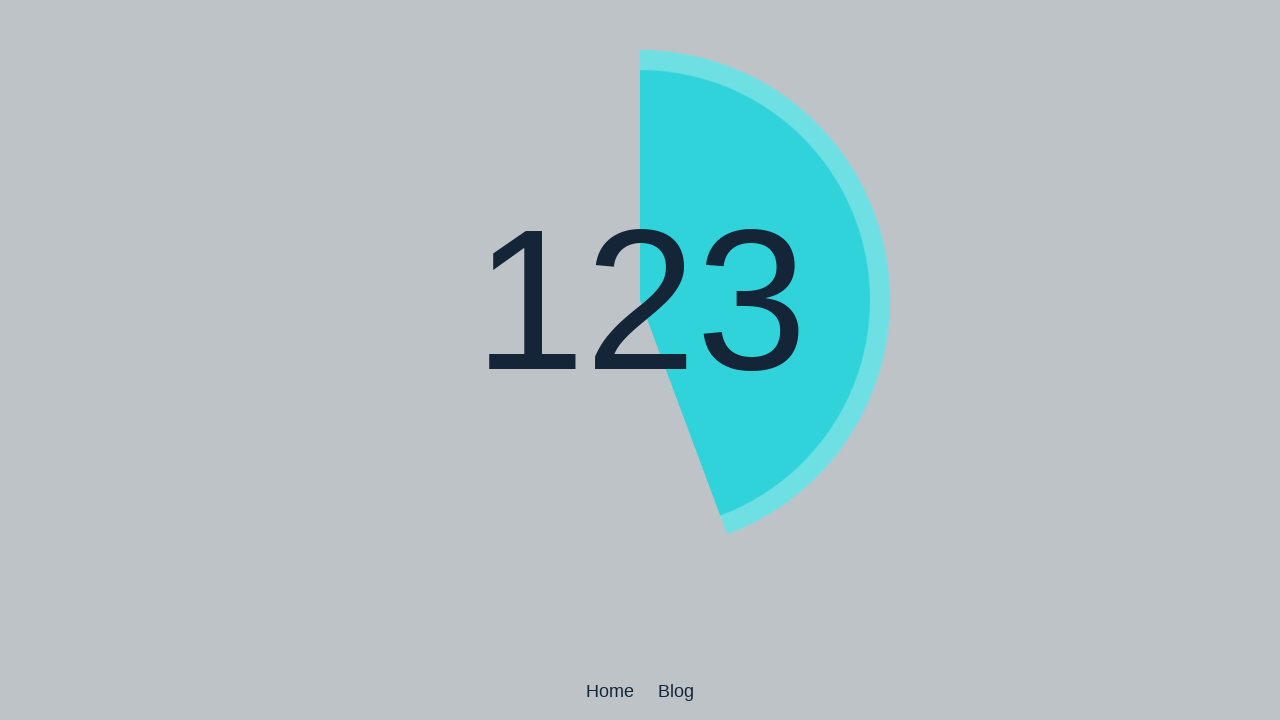

Performed double-click 62 of 300 at (640, 360) on body
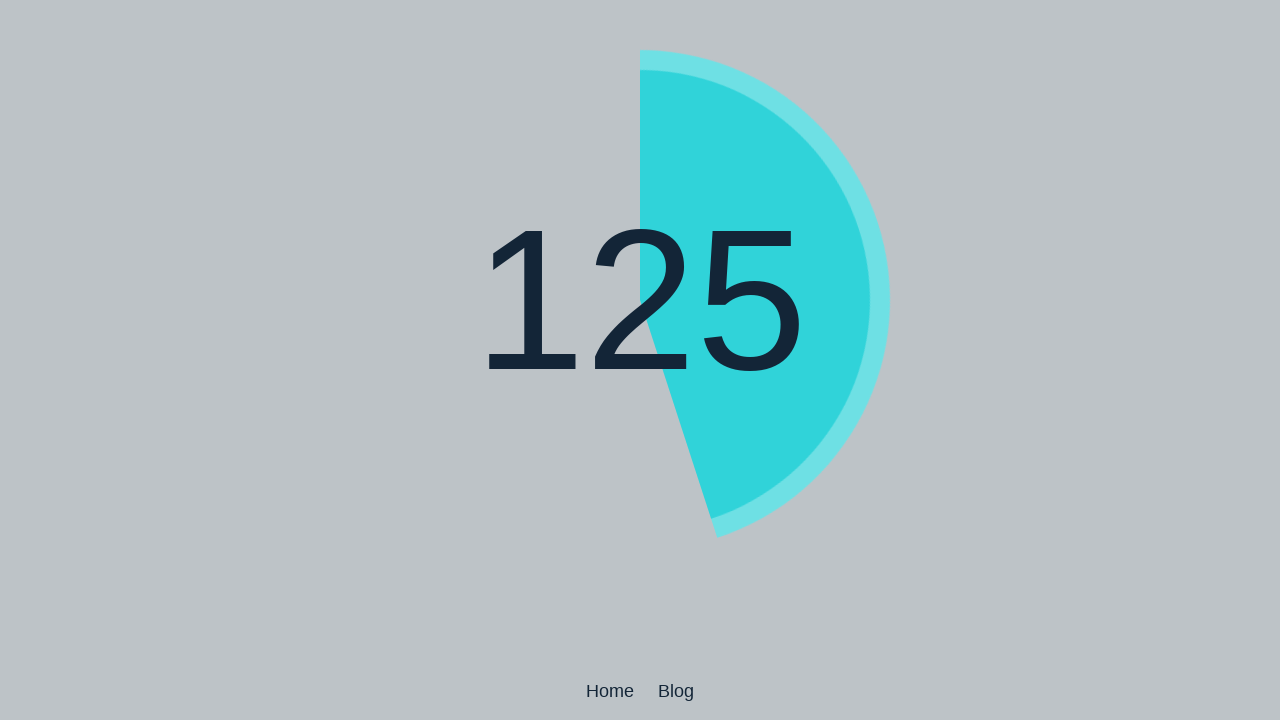

Performed double-click 63 of 300 at (640, 360) on body
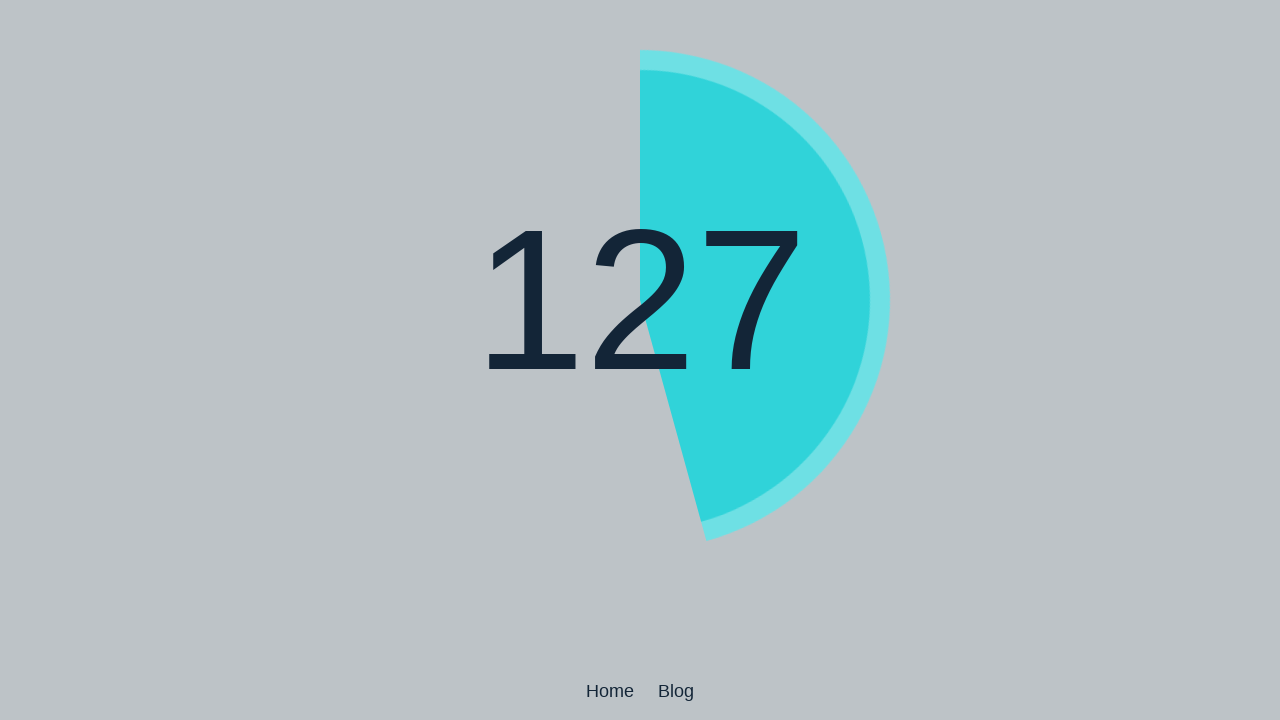

Performed double-click 64 of 300 at (640, 360) on body
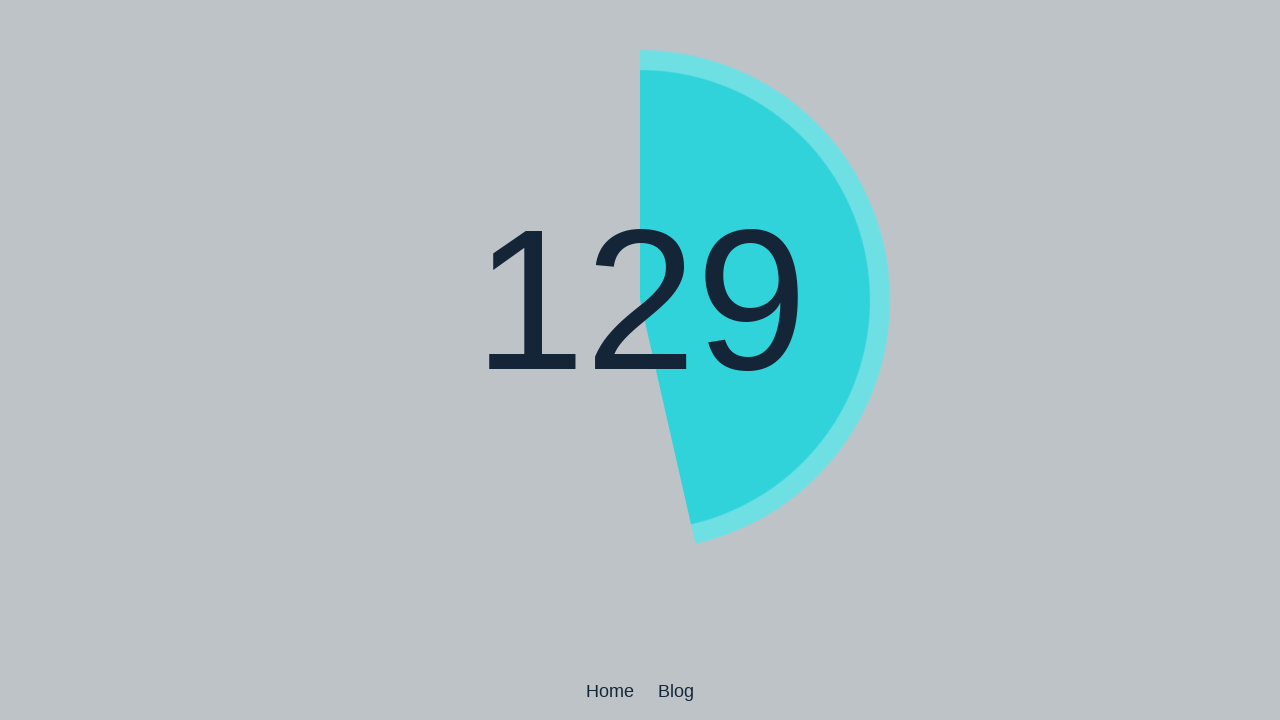

Performed double-click 65 of 300 at (640, 360) on body
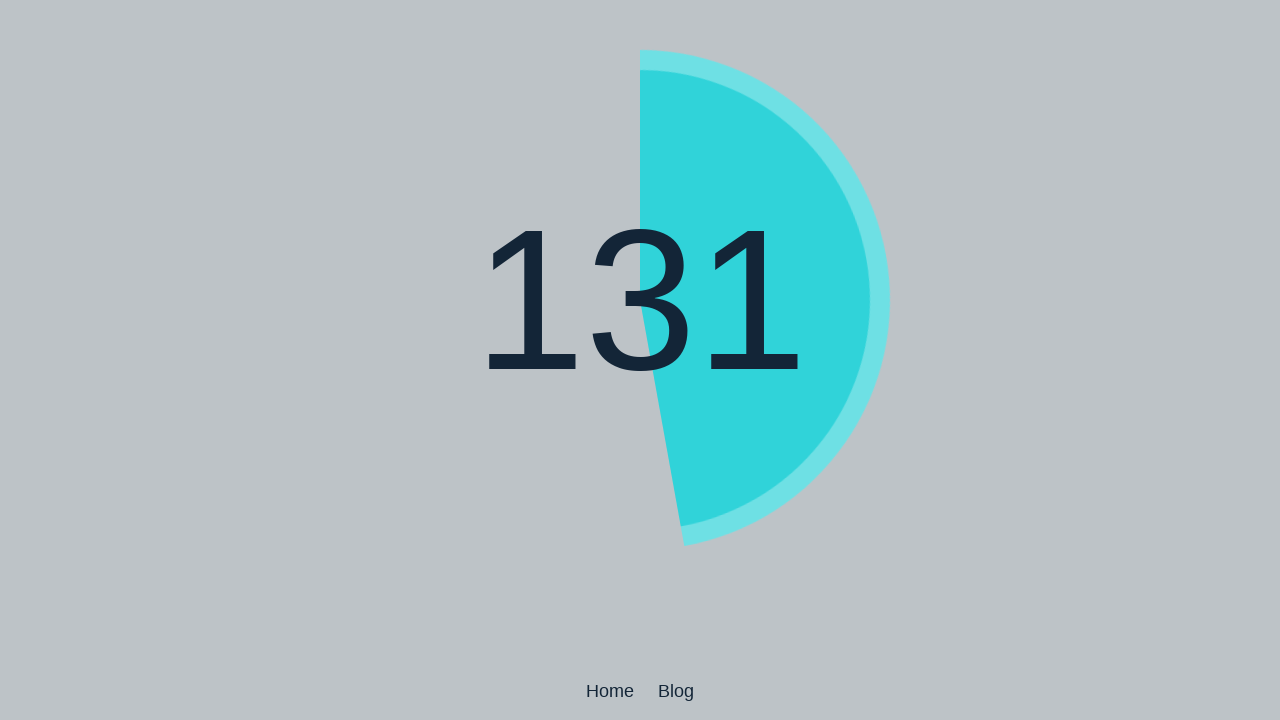

Performed double-click 66 of 300 at (640, 360) on body
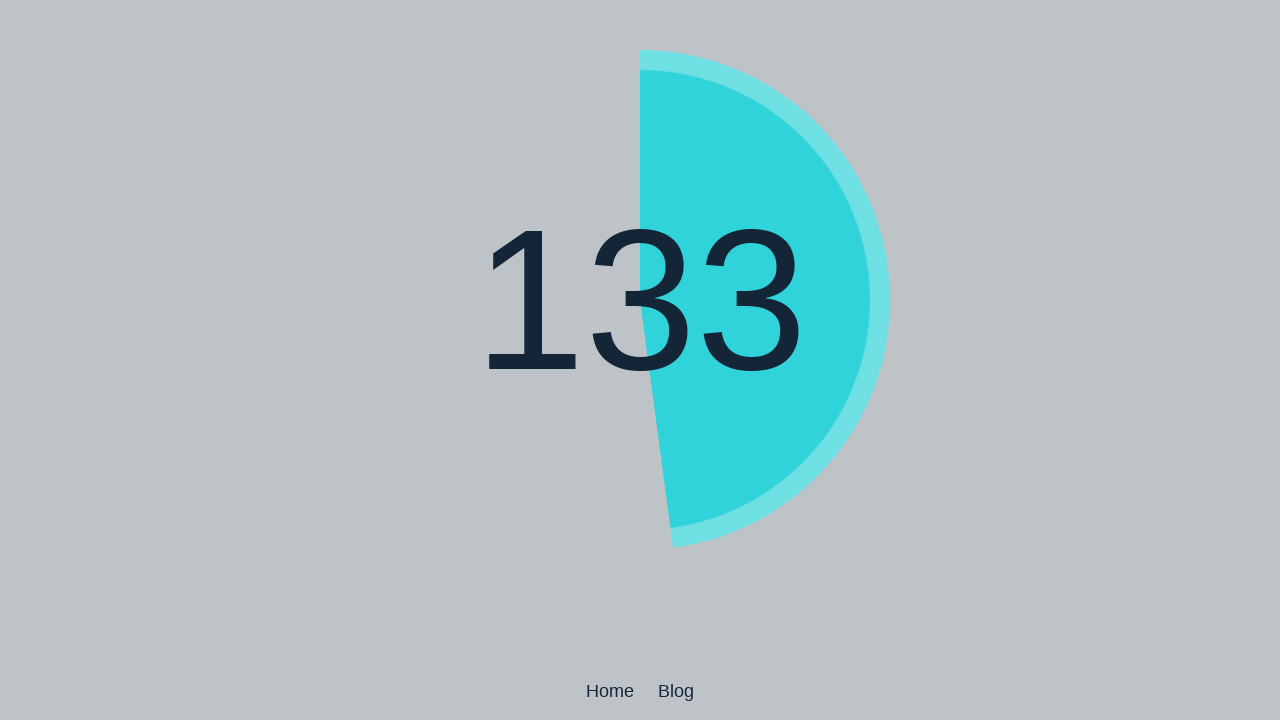

Performed double-click 67 of 300 at (640, 360) on body
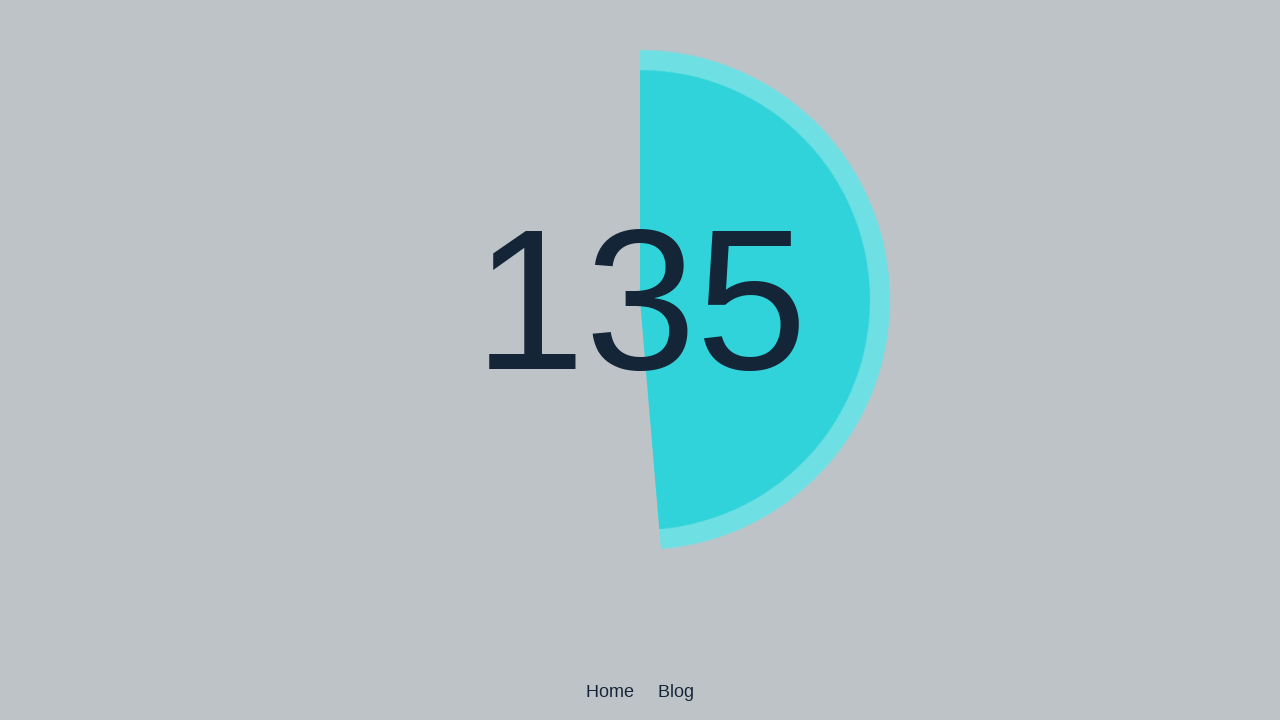

Performed double-click 68 of 300 at (640, 360) on body
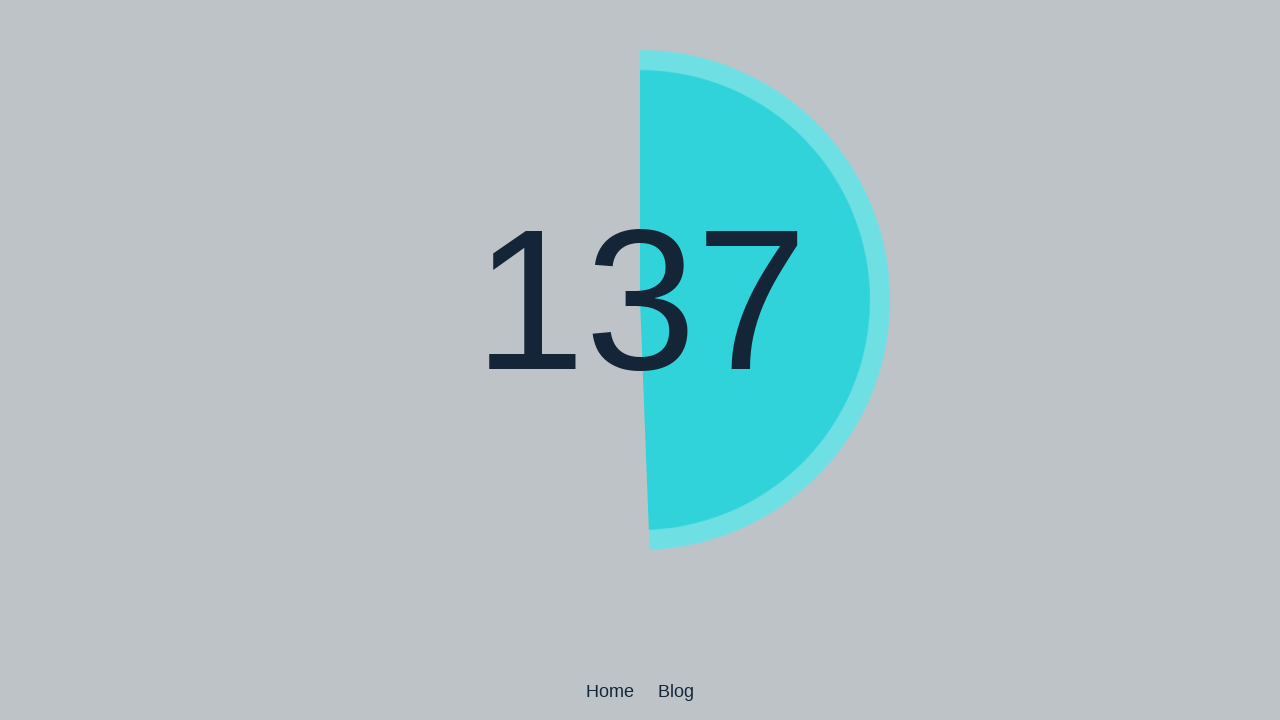

Performed double-click 69 of 300 at (640, 360) on body
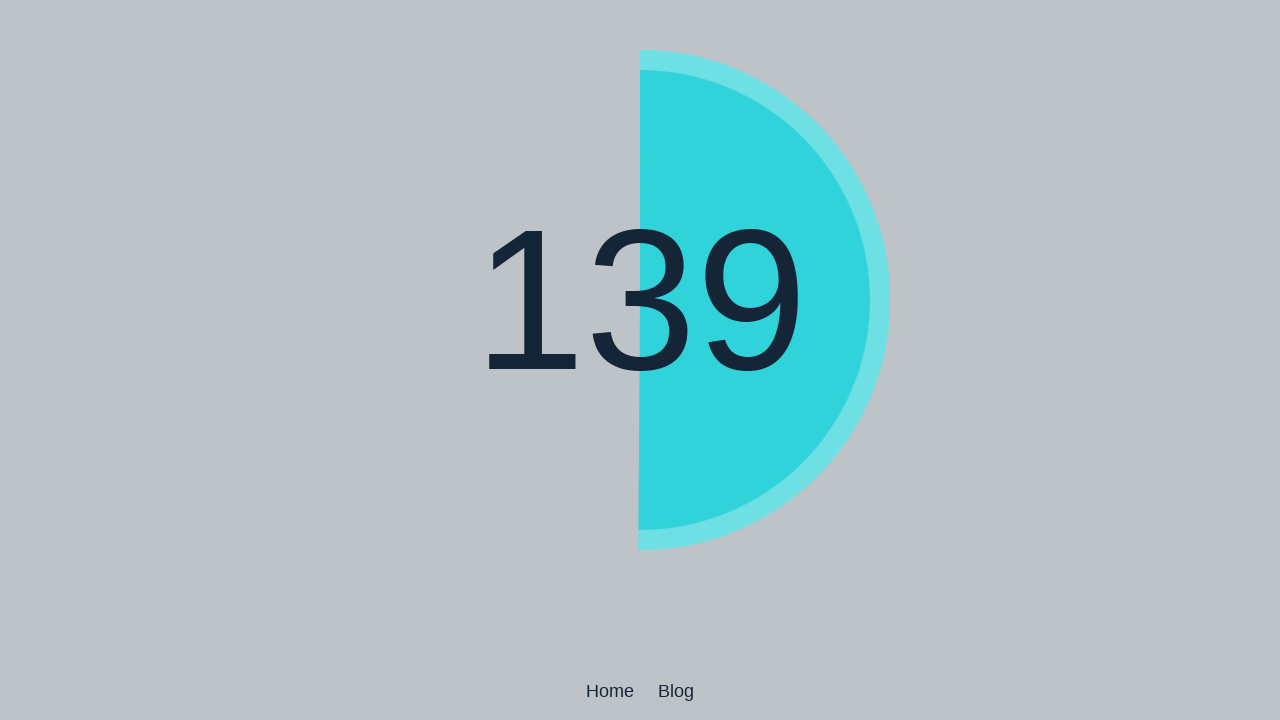

Performed double-click 70 of 300 at (640, 360) on body
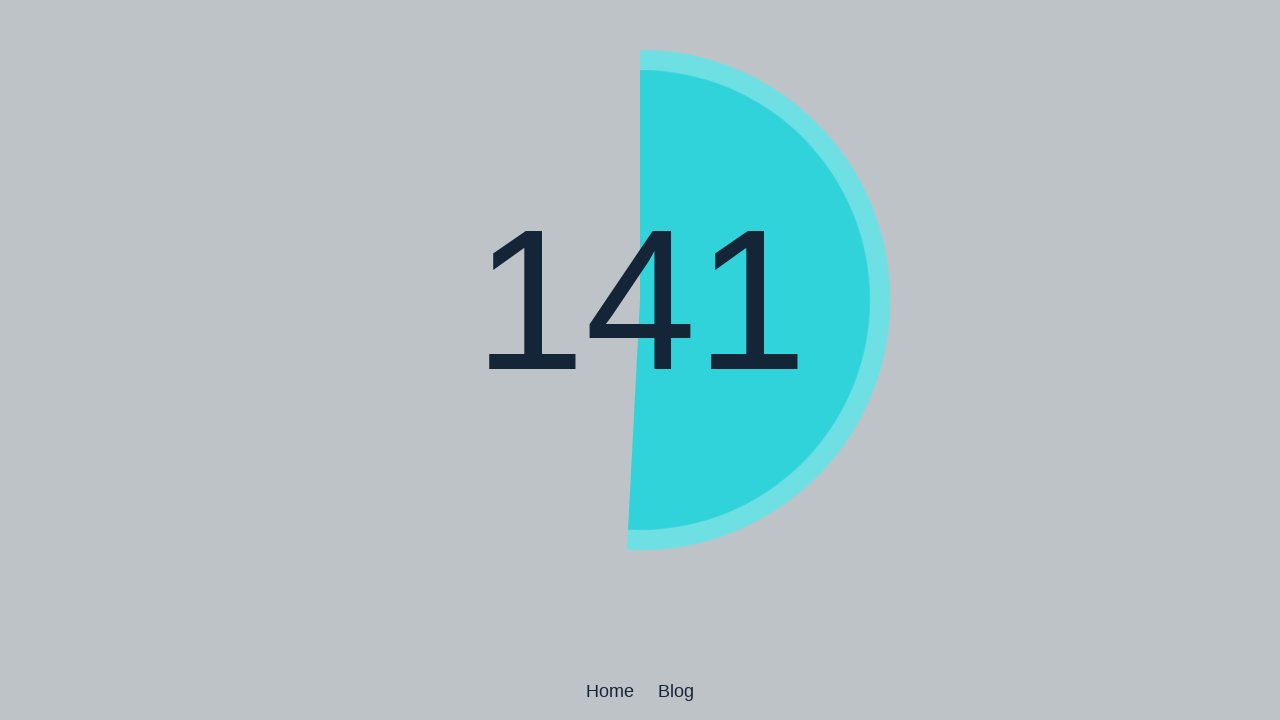

Performed double-click 71 of 300 at (640, 360) on body
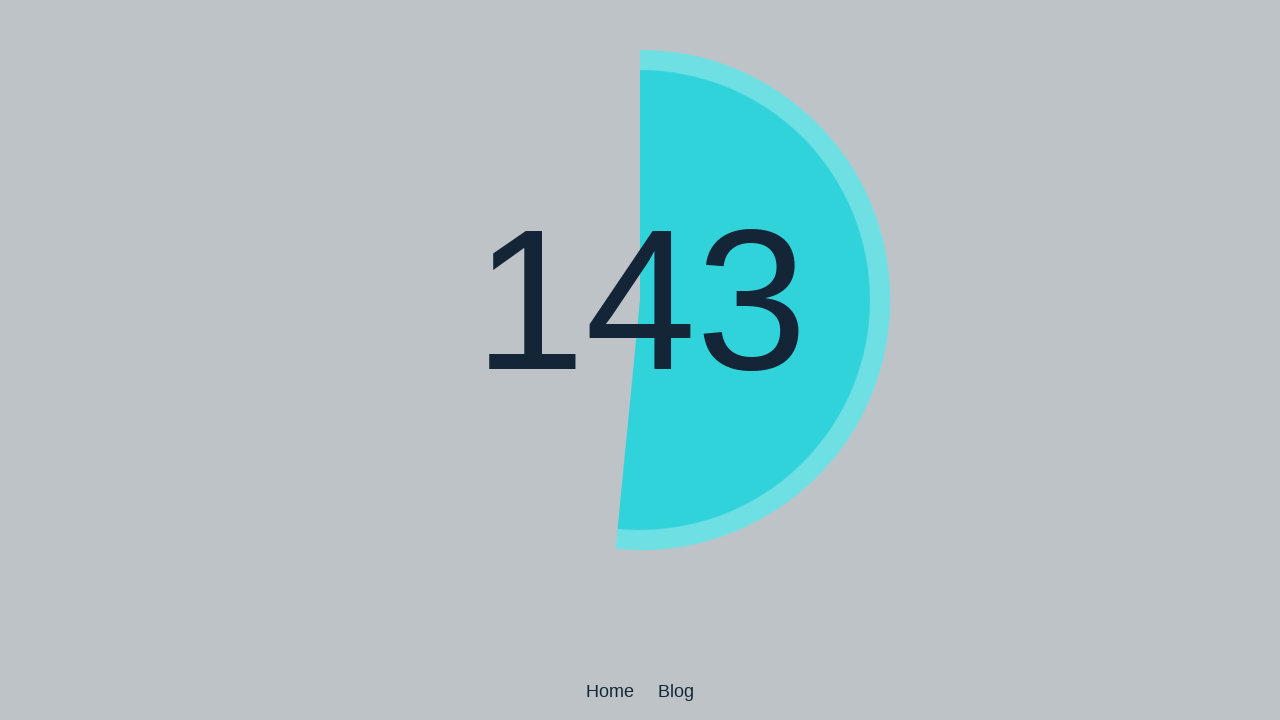

Performed double-click 72 of 300 at (640, 360) on body
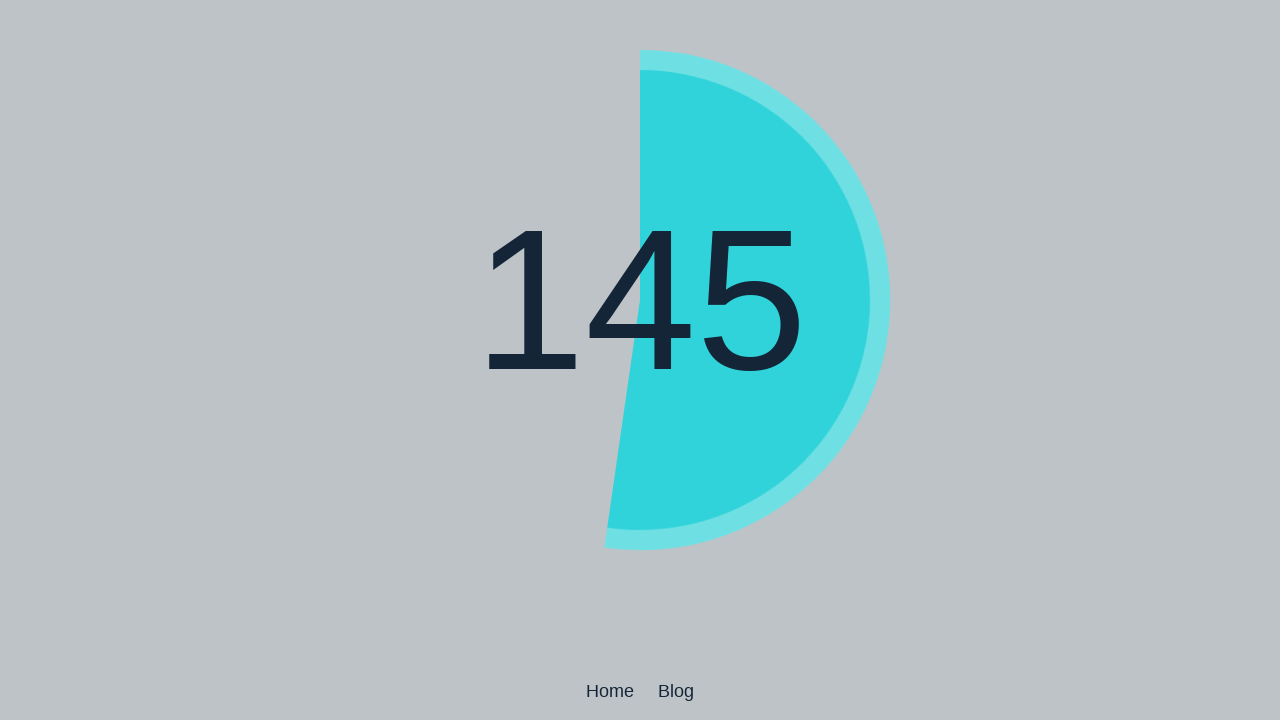

Performed double-click 73 of 300 at (640, 360) on body
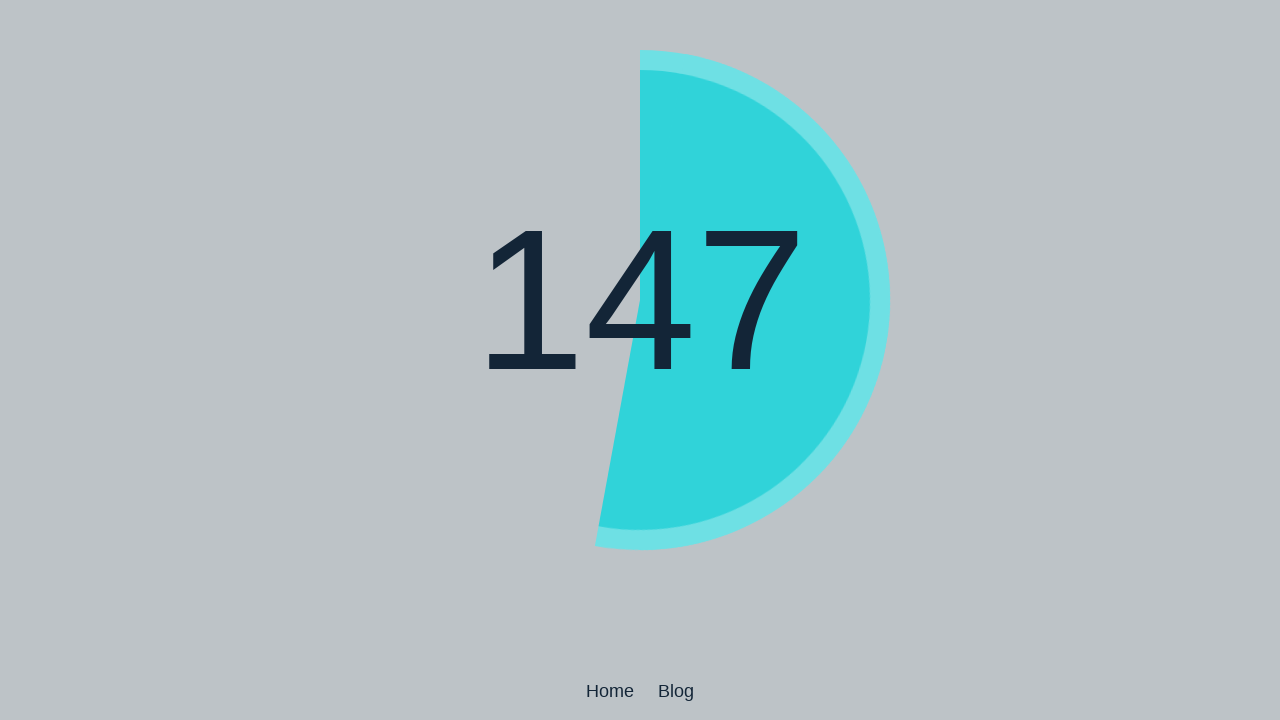

Performed double-click 74 of 300 at (640, 360) on body
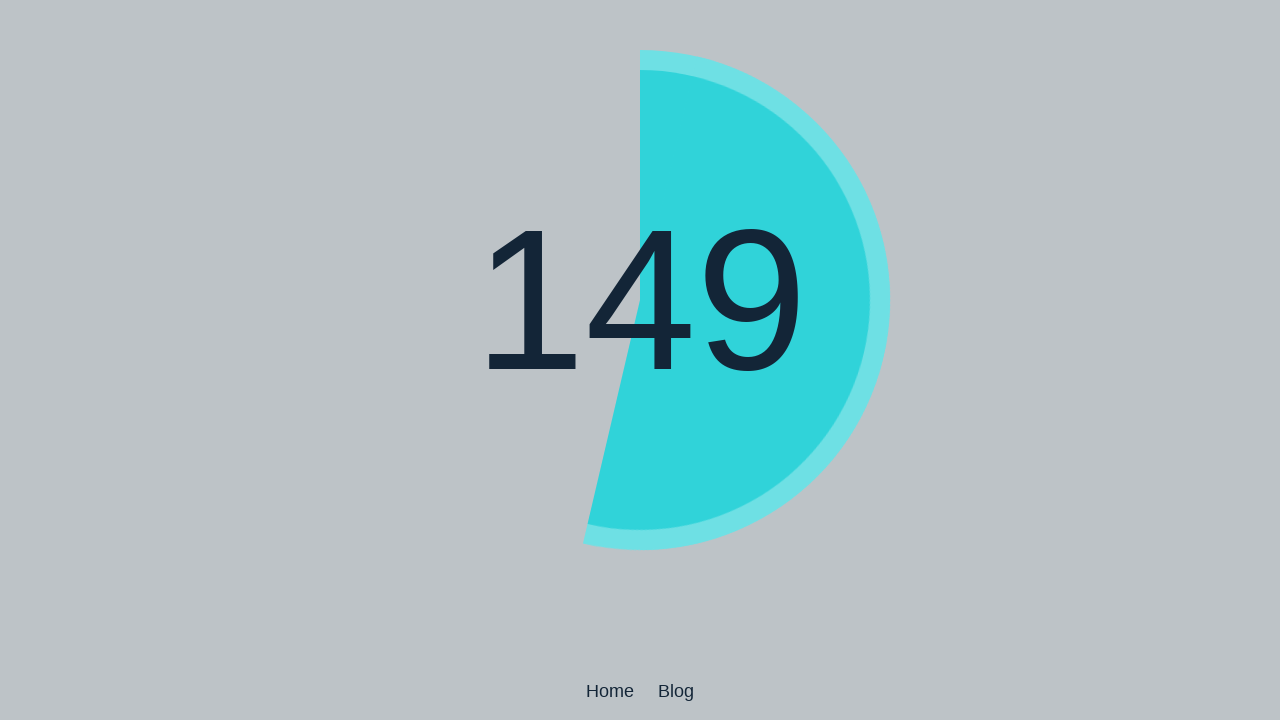

Performed double-click 75 of 300 at (640, 360) on body
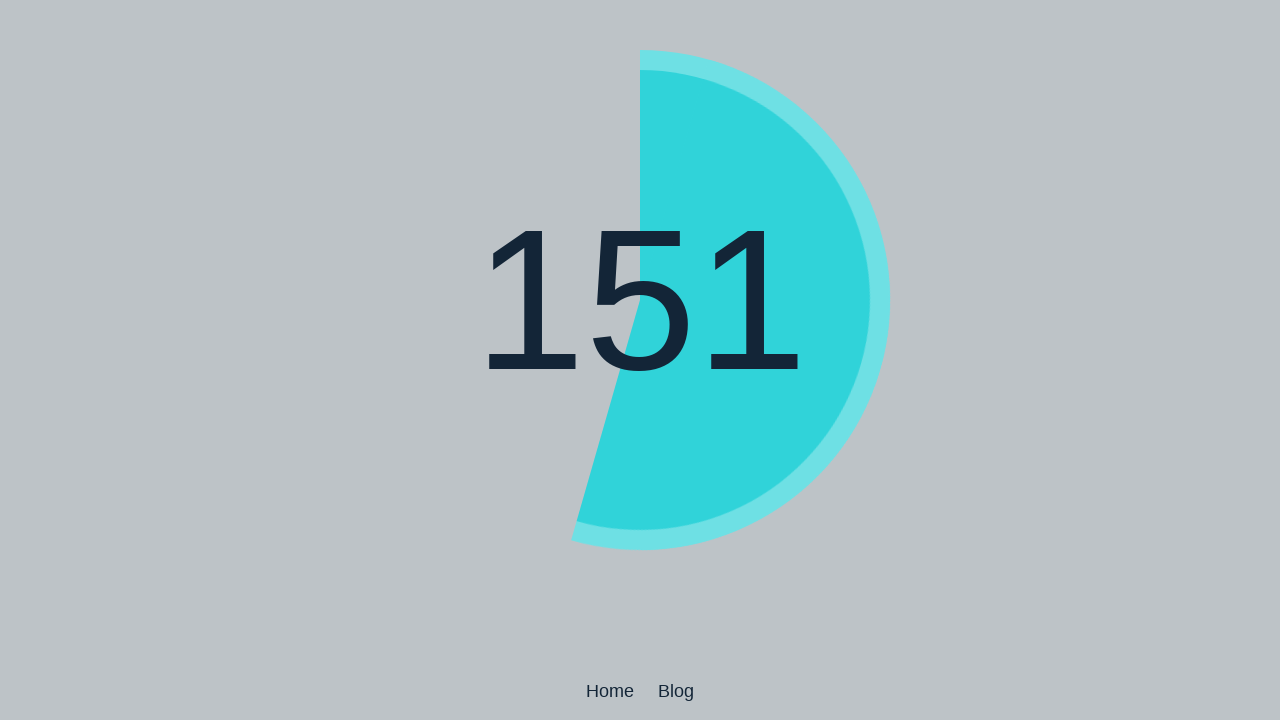

Performed double-click 76 of 300 at (640, 360) on body
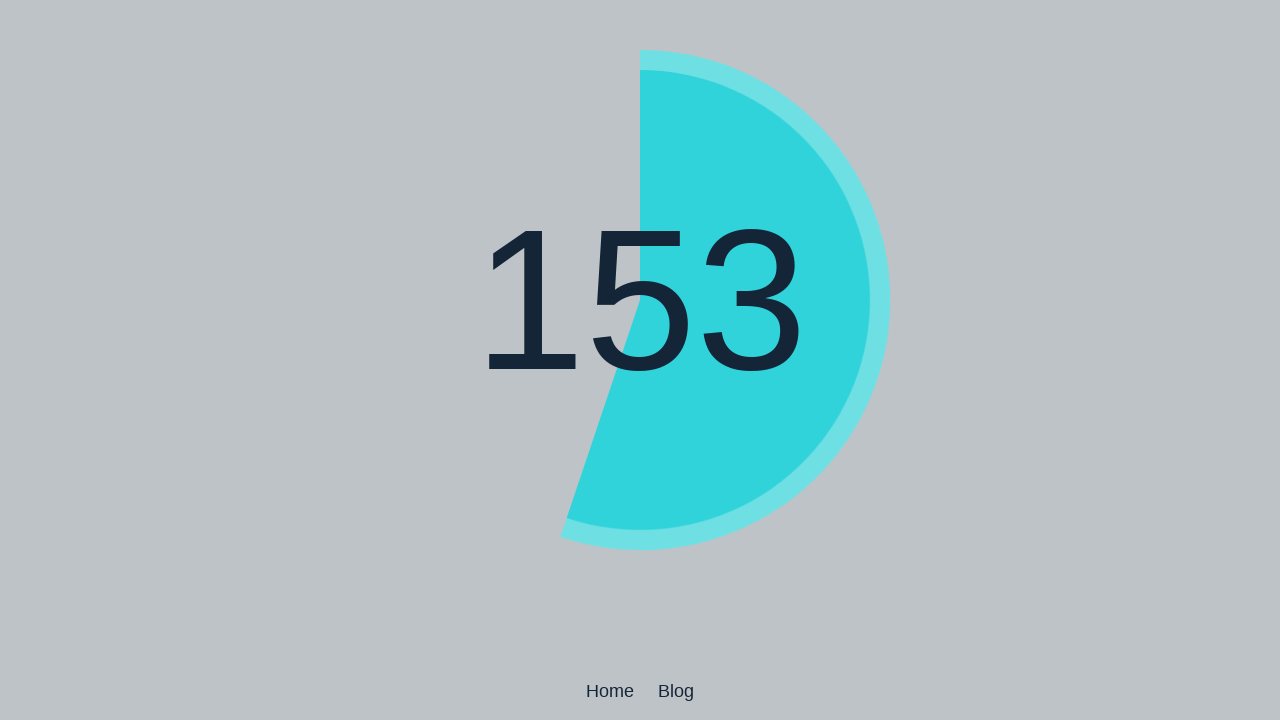

Performed double-click 77 of 300 at (640, 360) on body
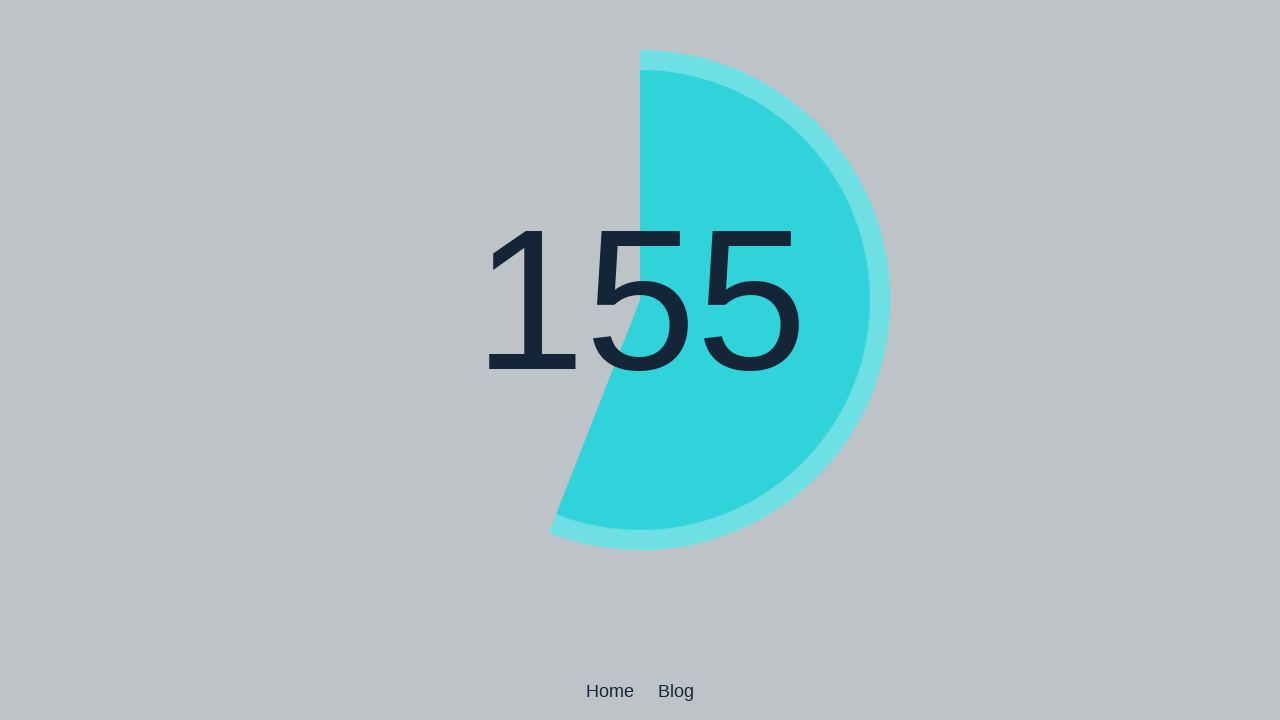

Performed double-click 78 of 300 at (640, 360) on body
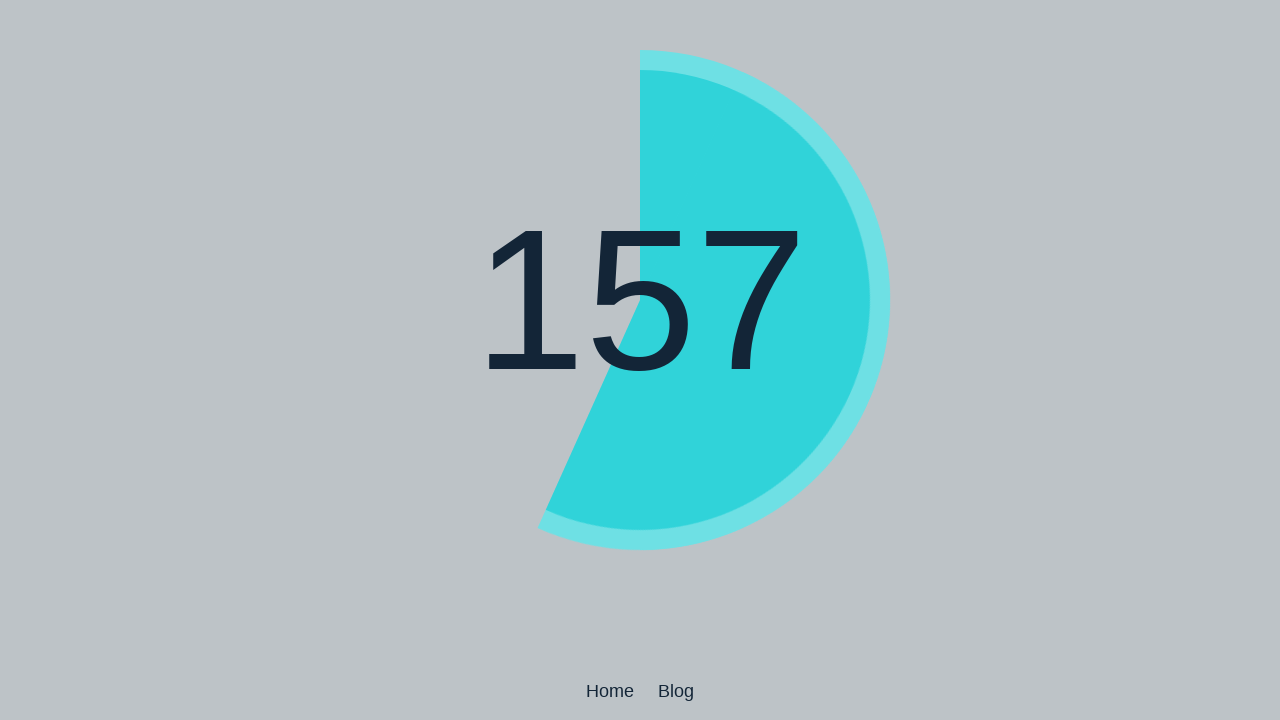

Performed double-click 79 of 300 at (640, 360) on body
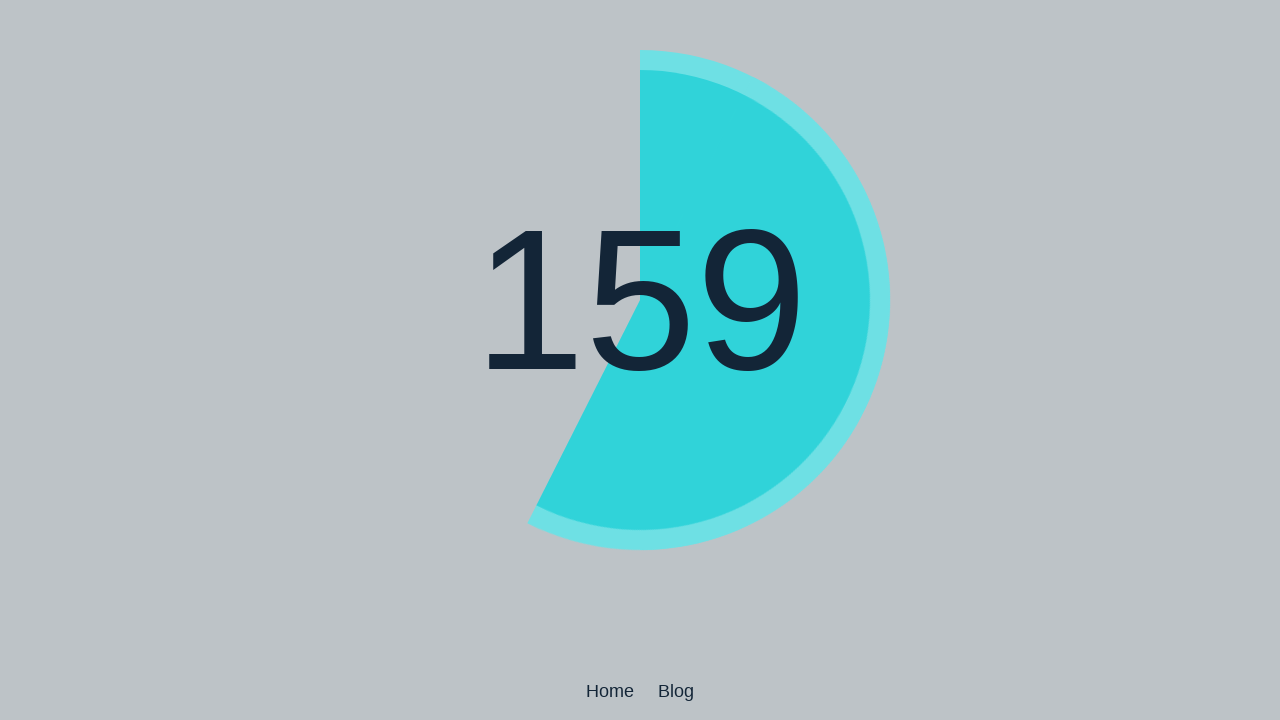

Performed double-click 80 of 300 at (640, 360) on body
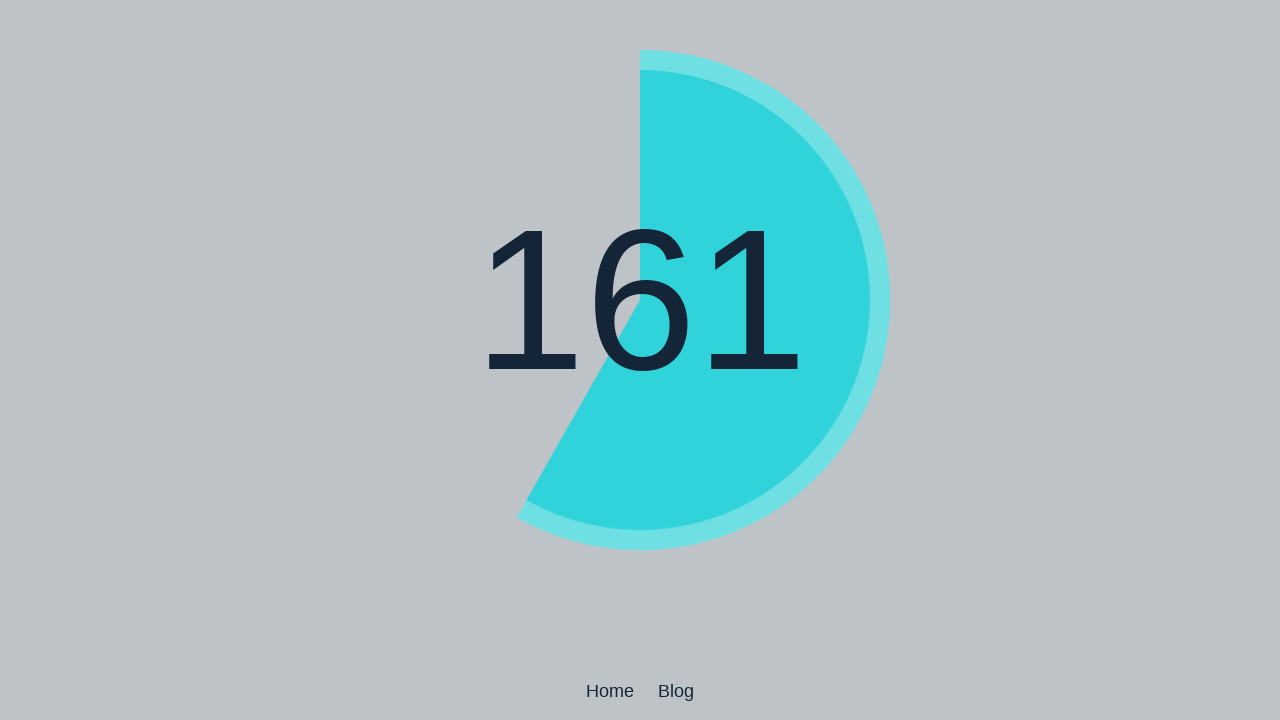

Performed double-click 81 of 300 at (640, 360) on body
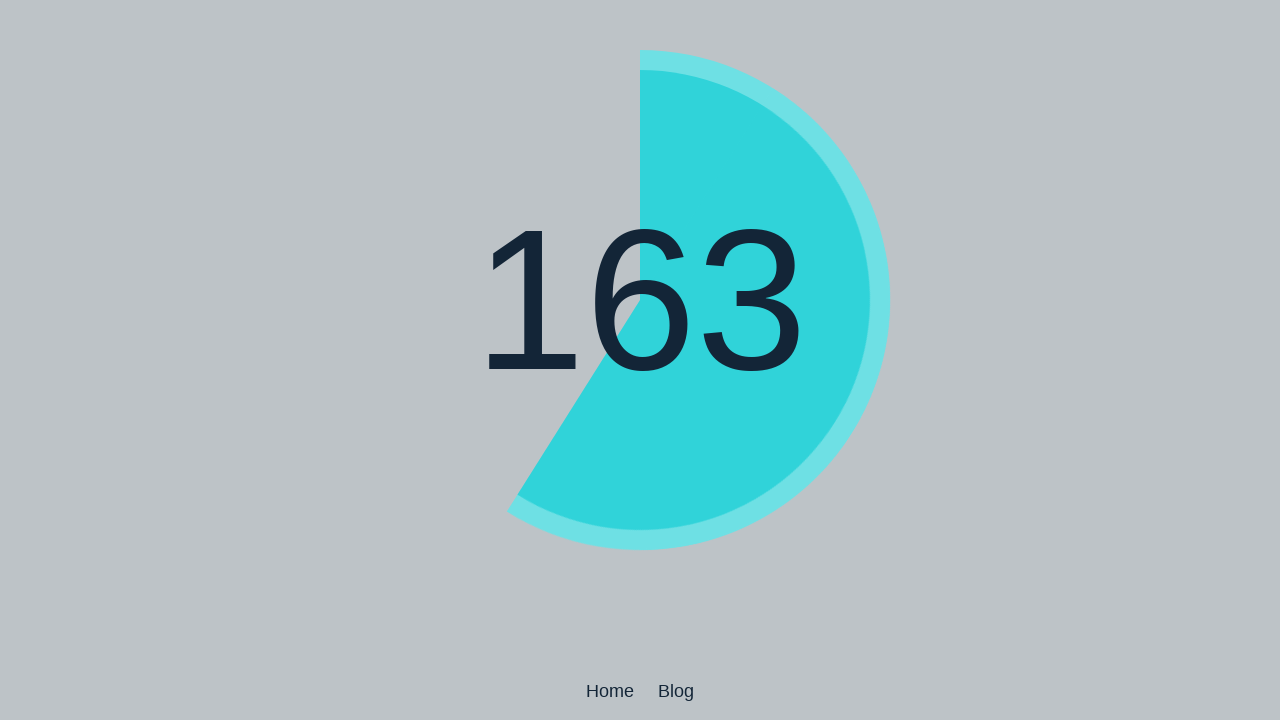

Performed double-click 82 of 300 at (640, 360) on body
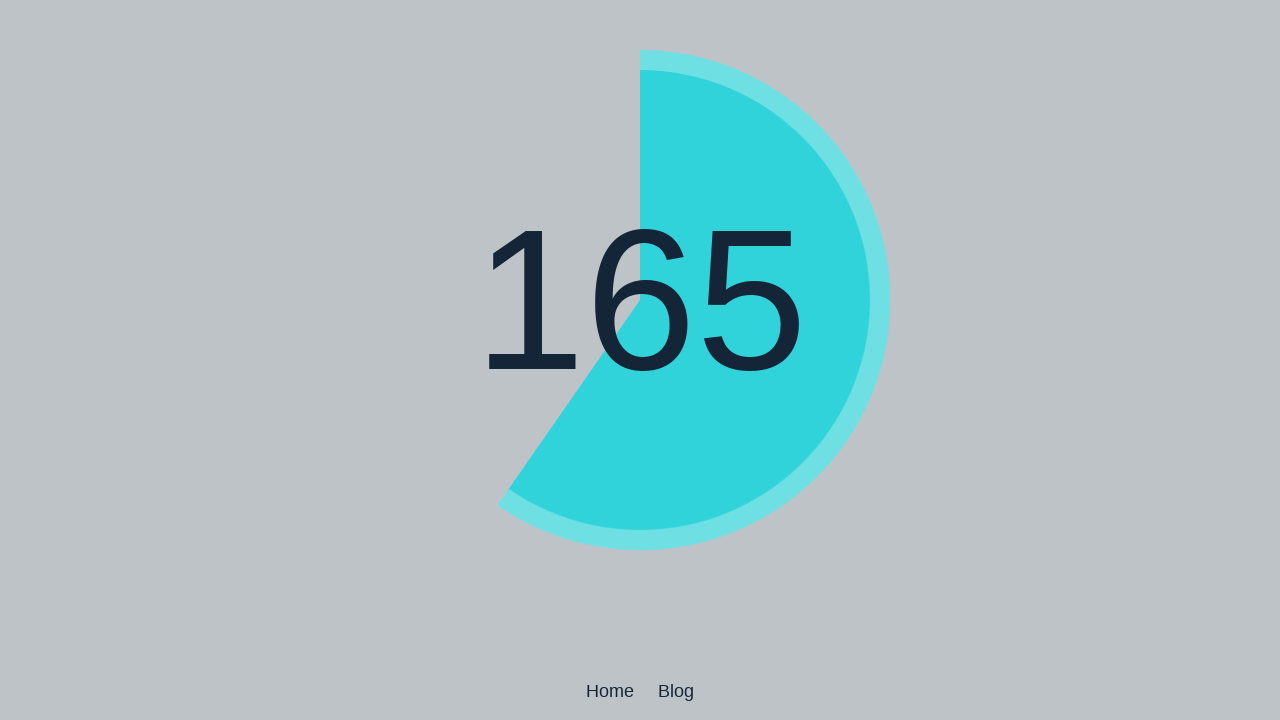

Performed double-click 83 of 300 at (640, 360) on body
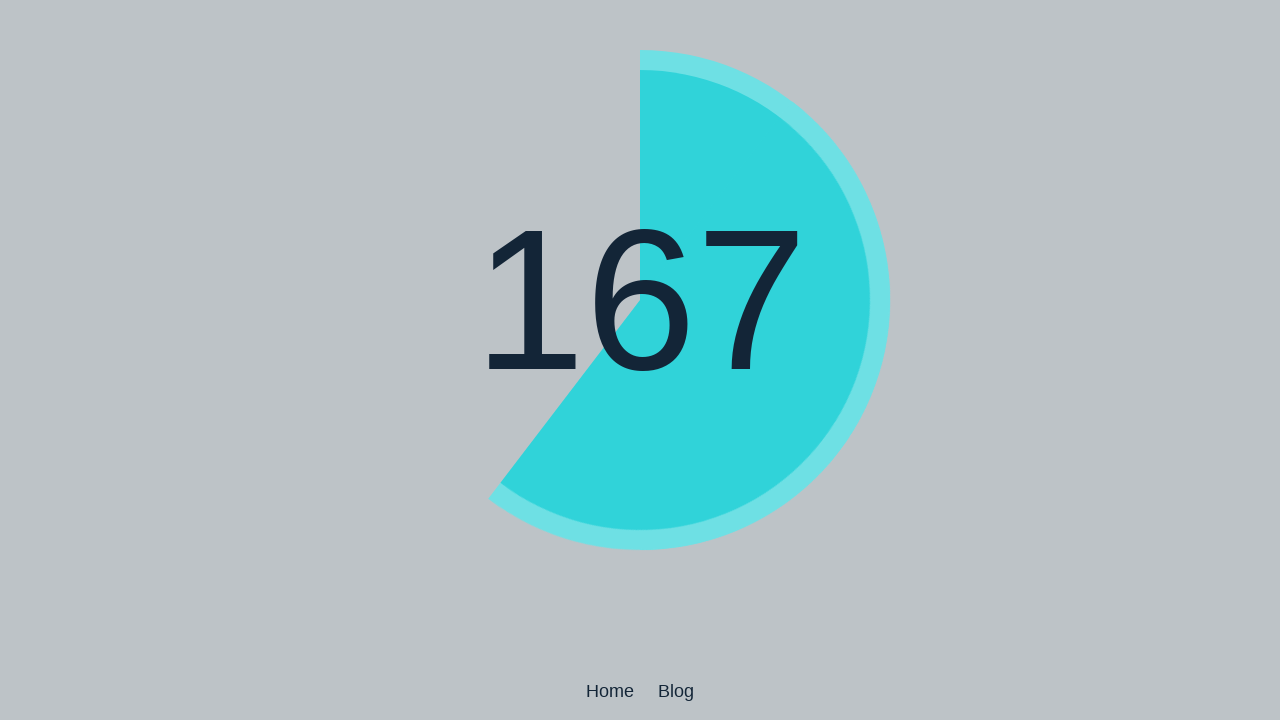

Performed double-click 84 of 300 at (640, 360) on body
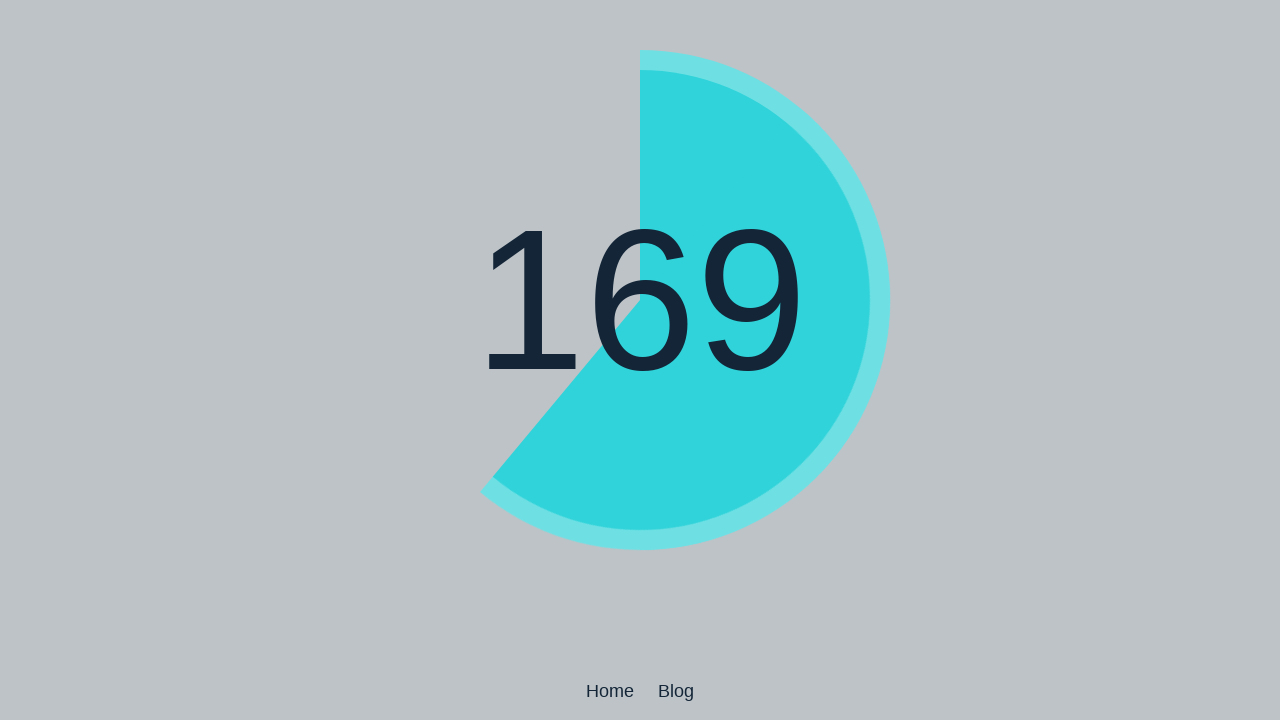

Performed double-click 85 of 300 at (640, 360) on body
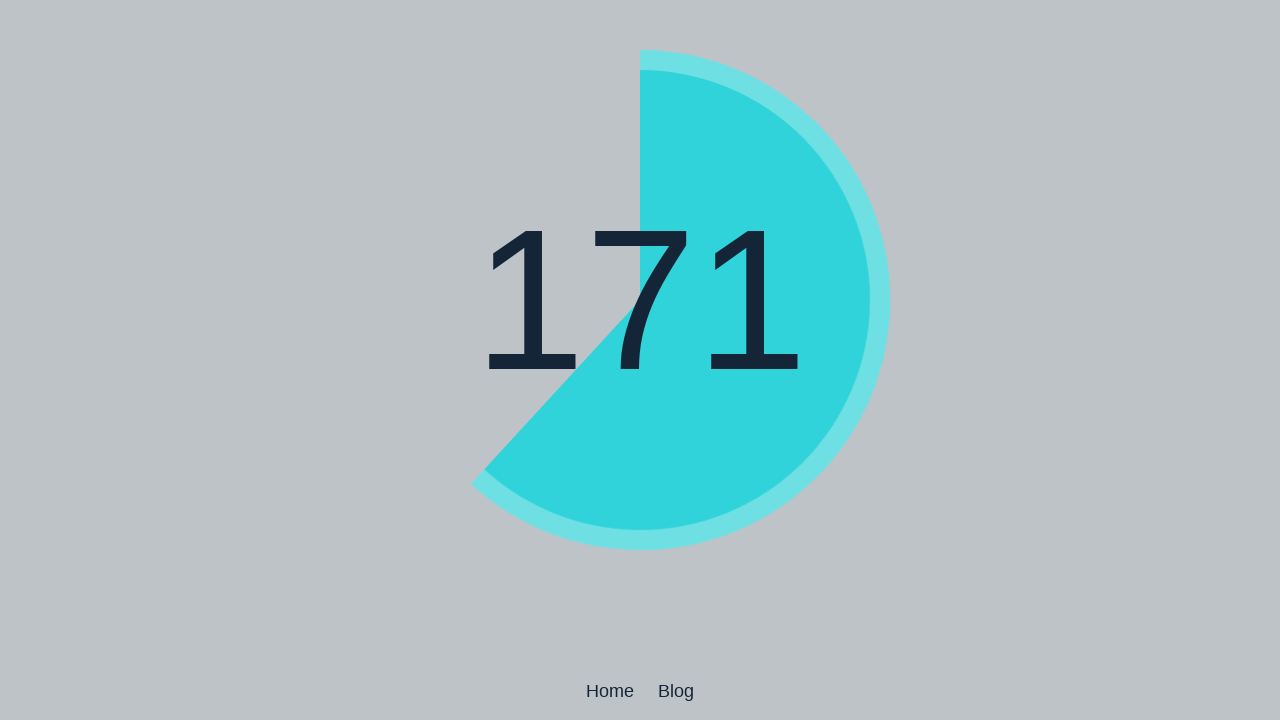

Performed double-click 86 of 300 at (640, 360) on body
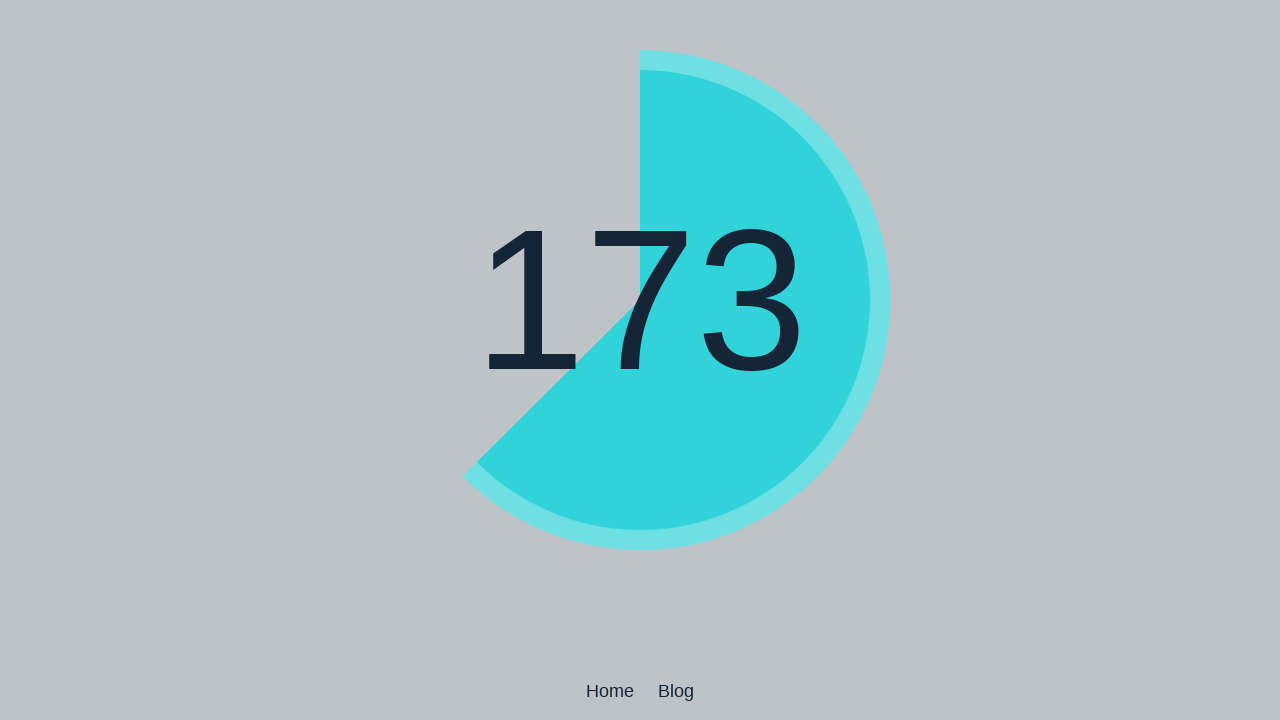

Performed double-click 87 of 300 at (640, 360) on body
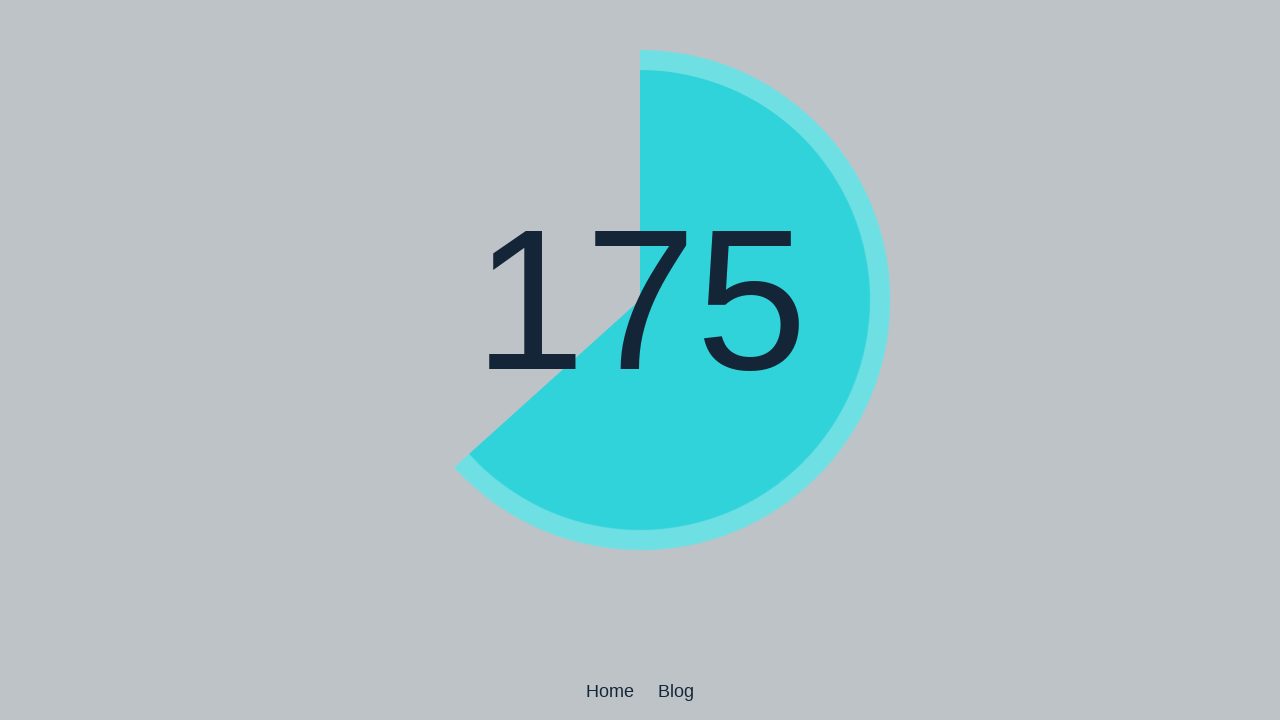

Performed double-click 88 of 300 at (640, 360) on body
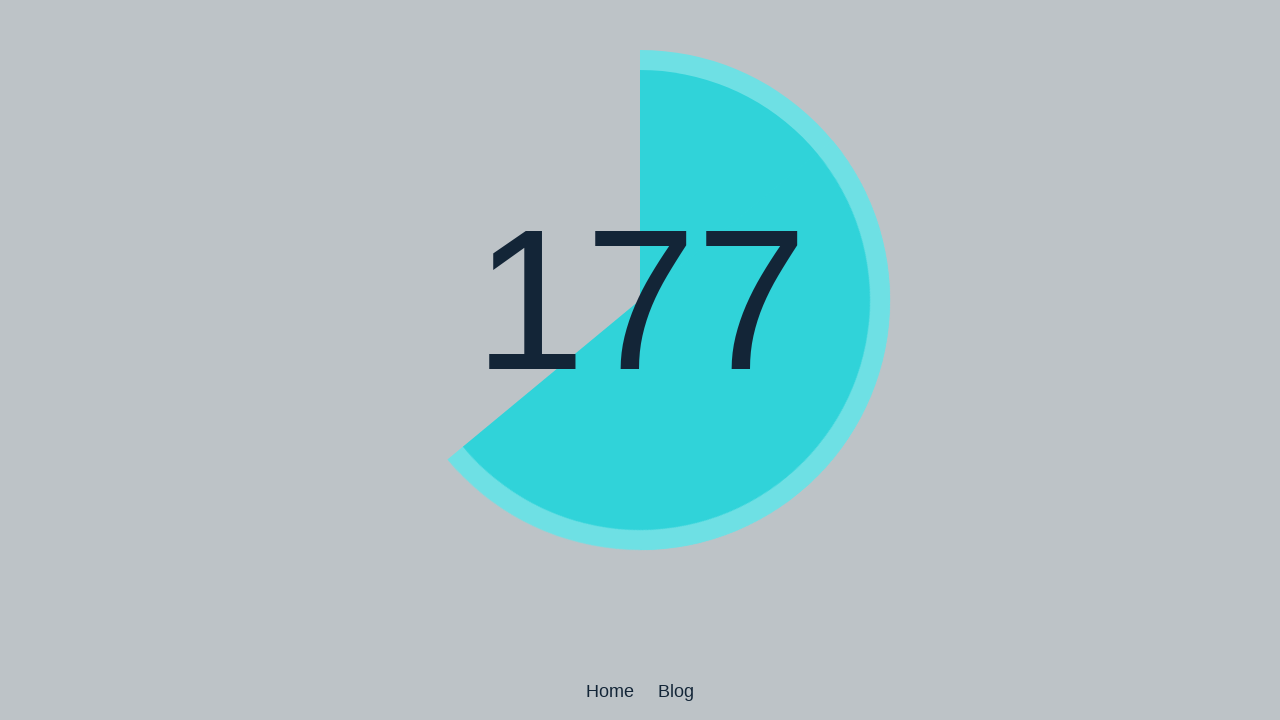

Performed double-click 89 of 300 at (640, 360) on body
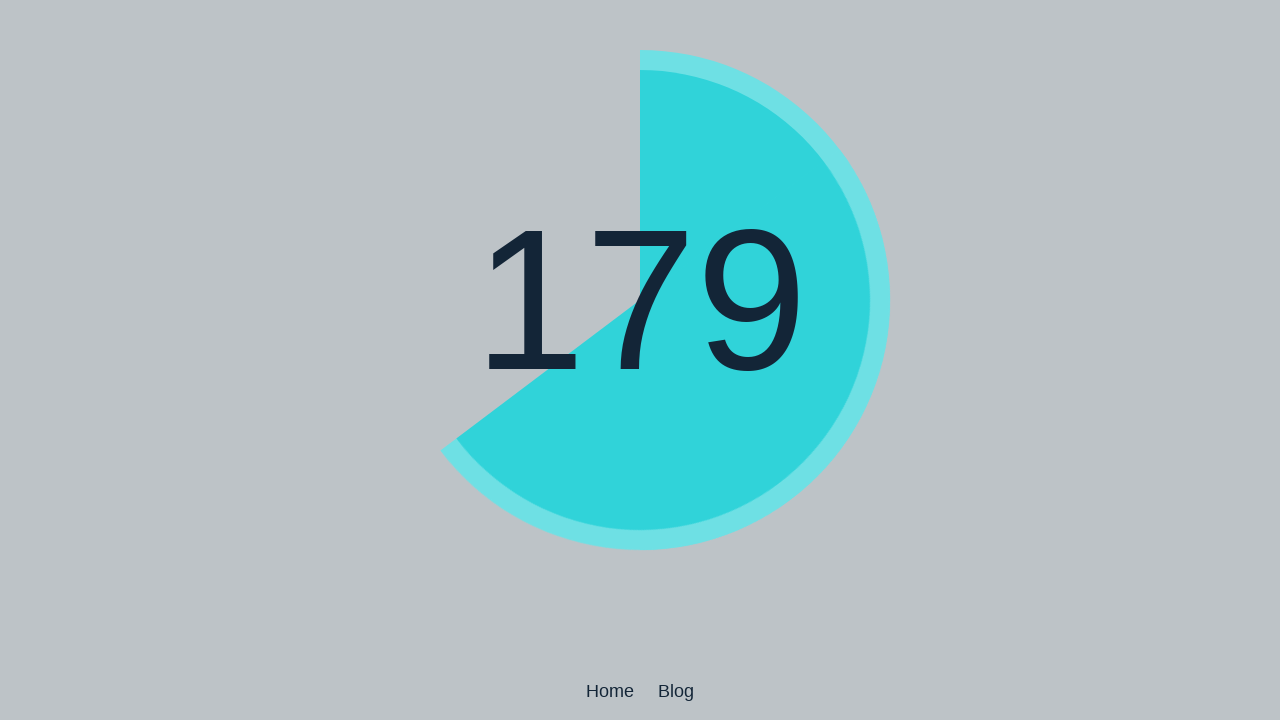

Performed double-click 90 of 300 at (640, 360) on body
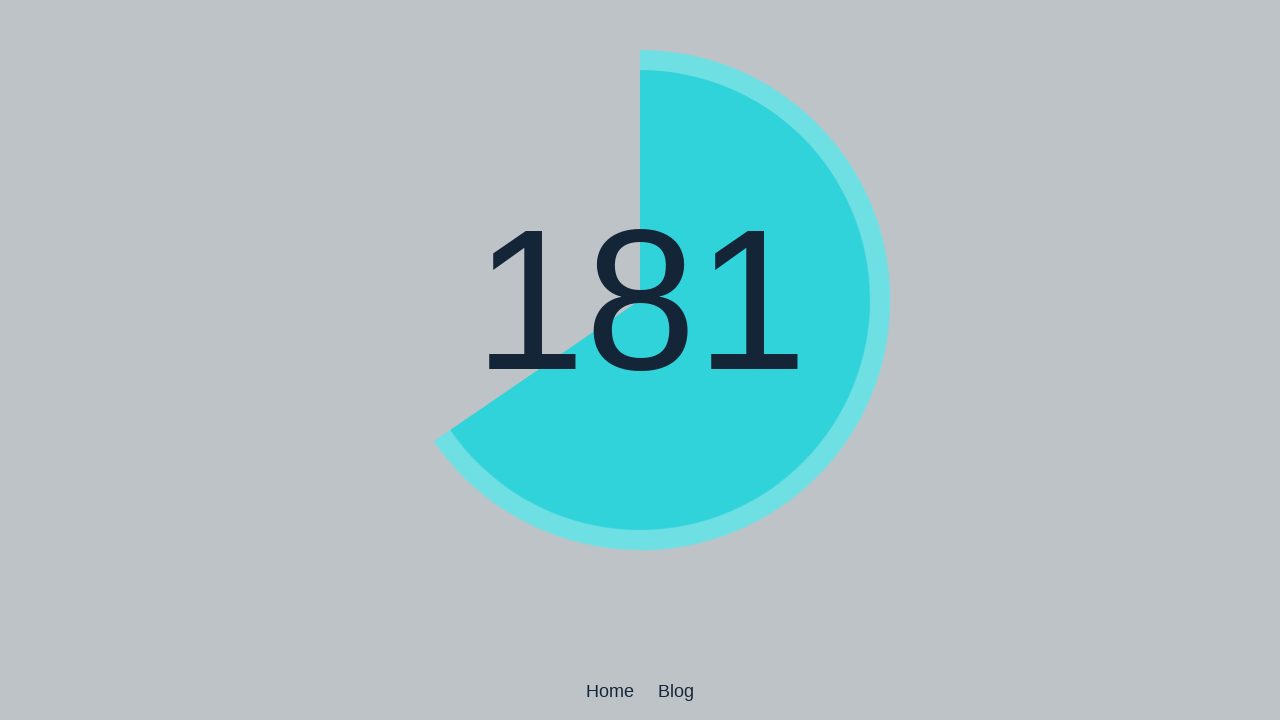

Performed double-click 91 of 300 at (640, 360) on body
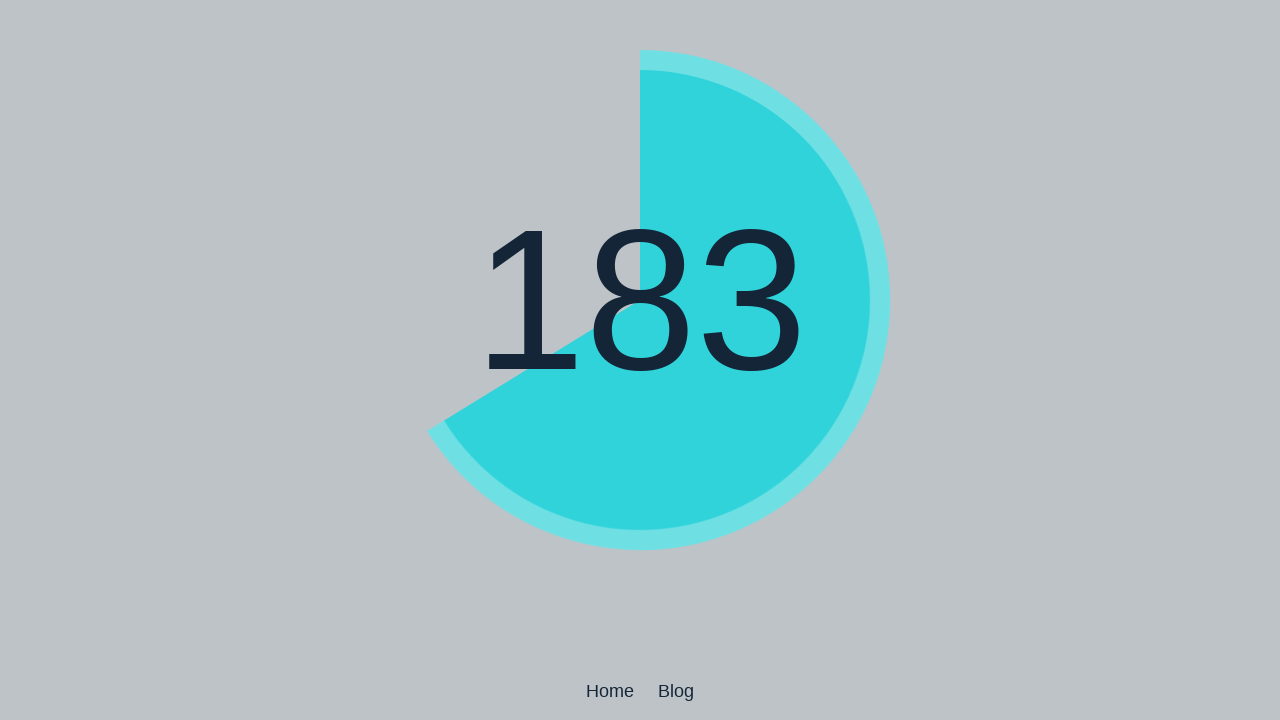

Performed double-click 92 of 300 at (640, 360) on body
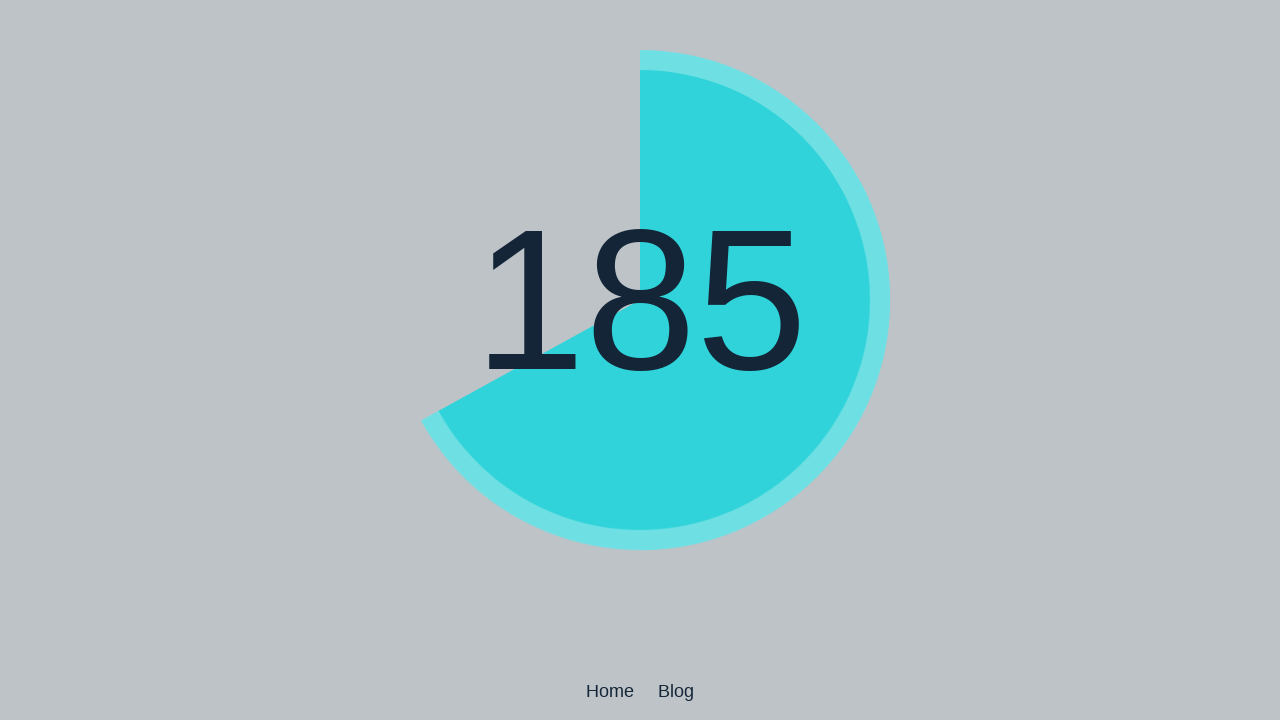

Performed double-click 93 of 300 at (640, 360) on body
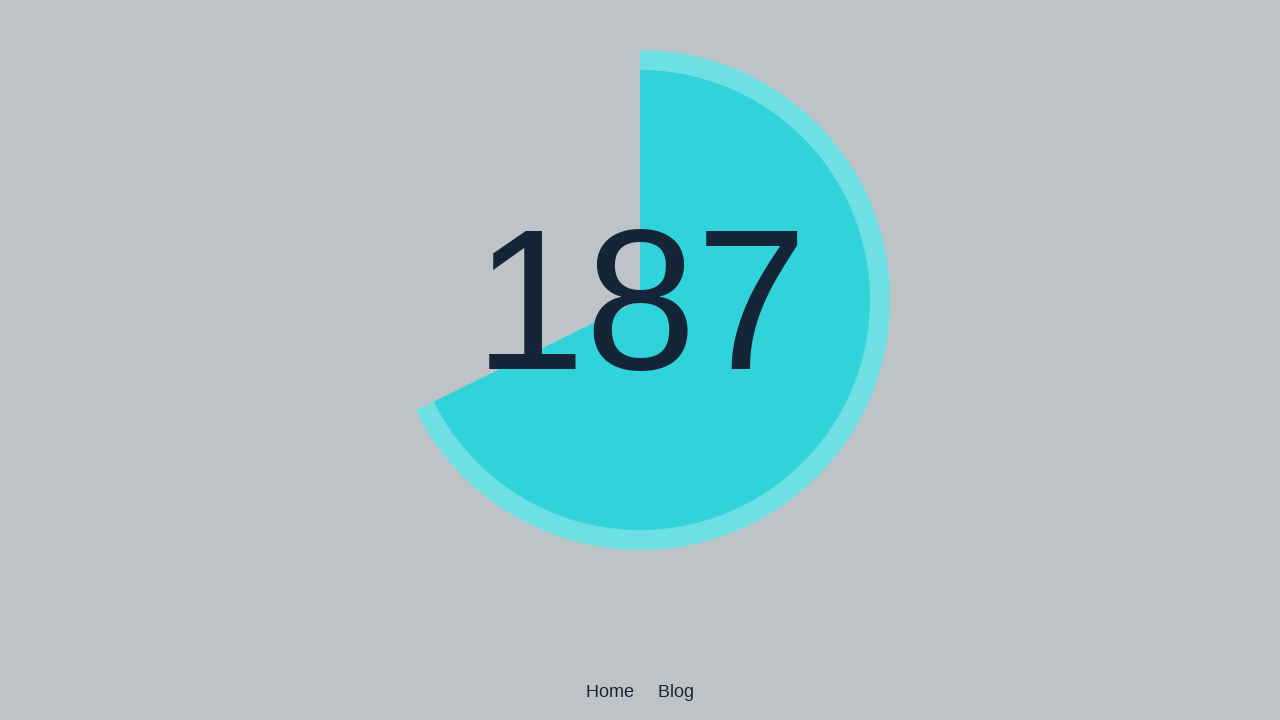

Performed double-click 94 of 300 at (640, 360) on body
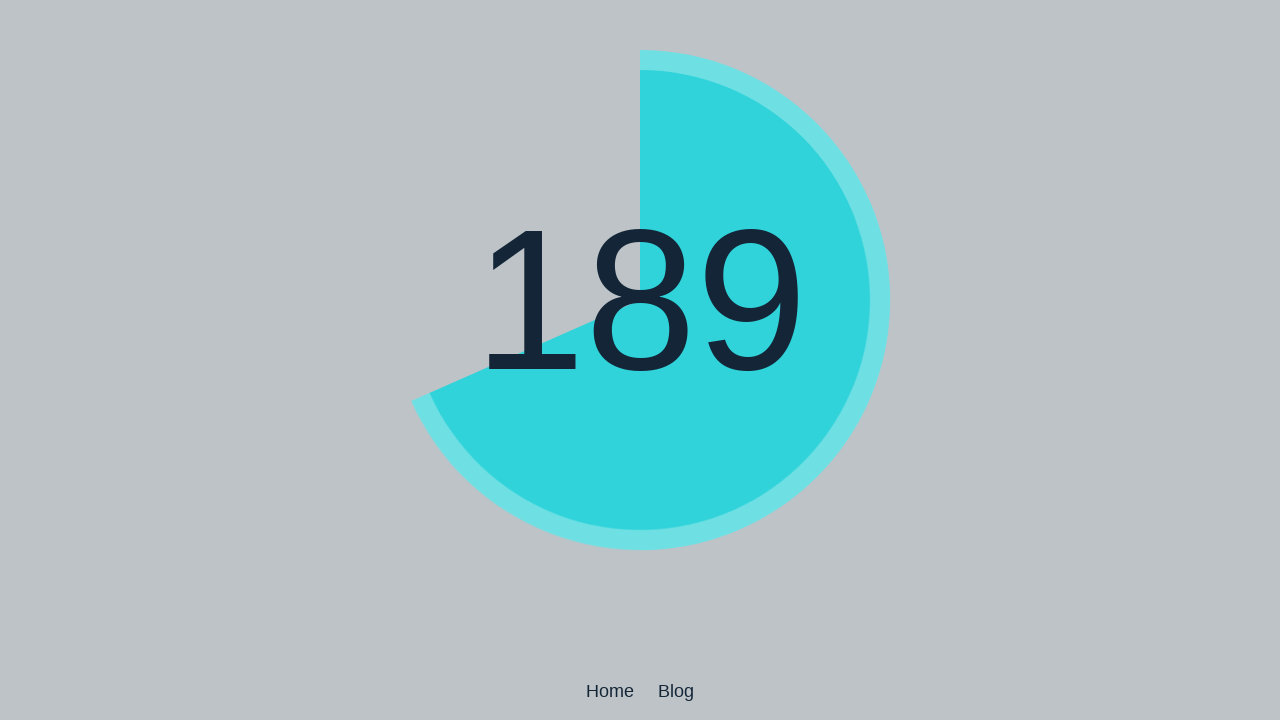

Performed double-click 95 of 300 at (640, 360) on body
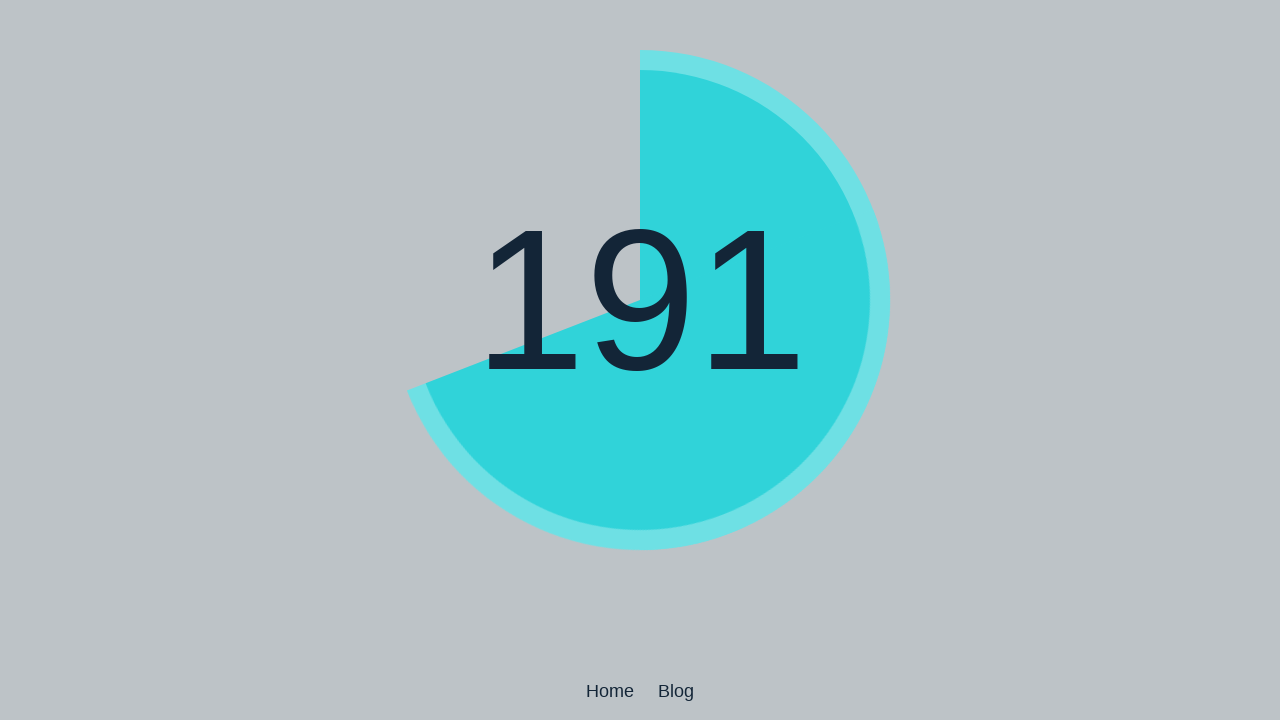

Performed double-click 96 of 300 at (640, 360) on body
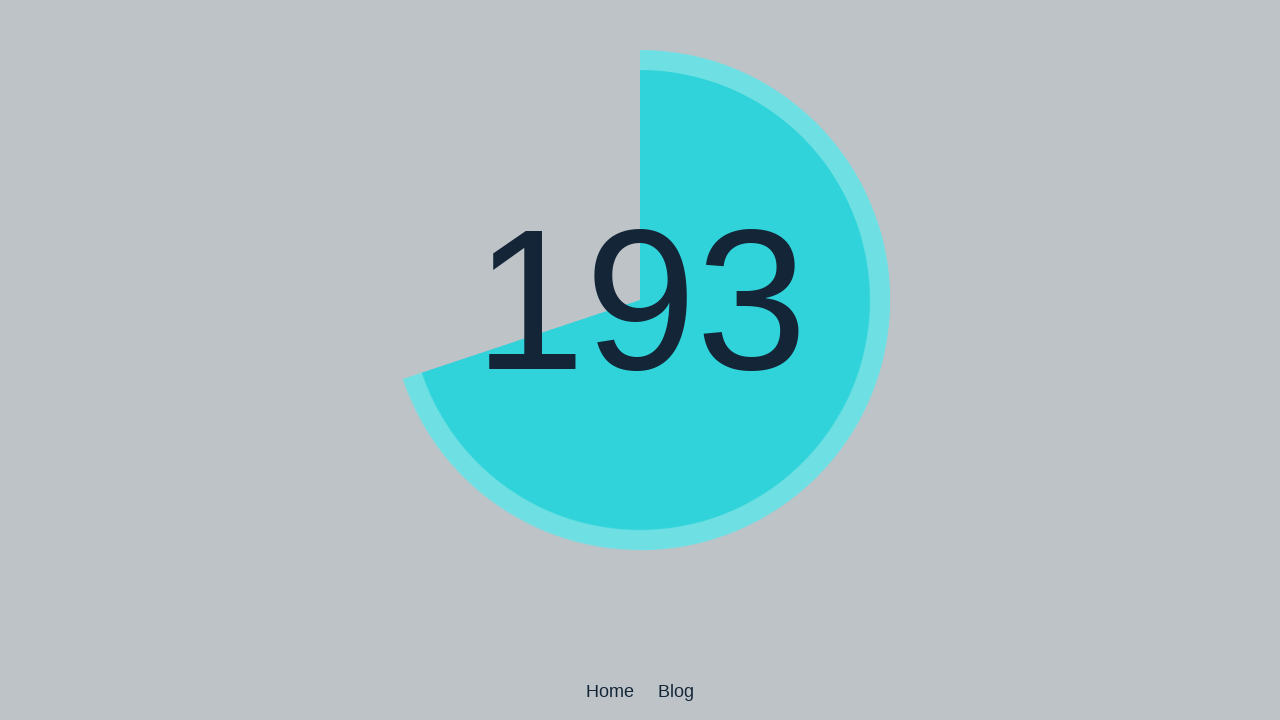

Performed double-click 97 of 300 at (640, 360) on body
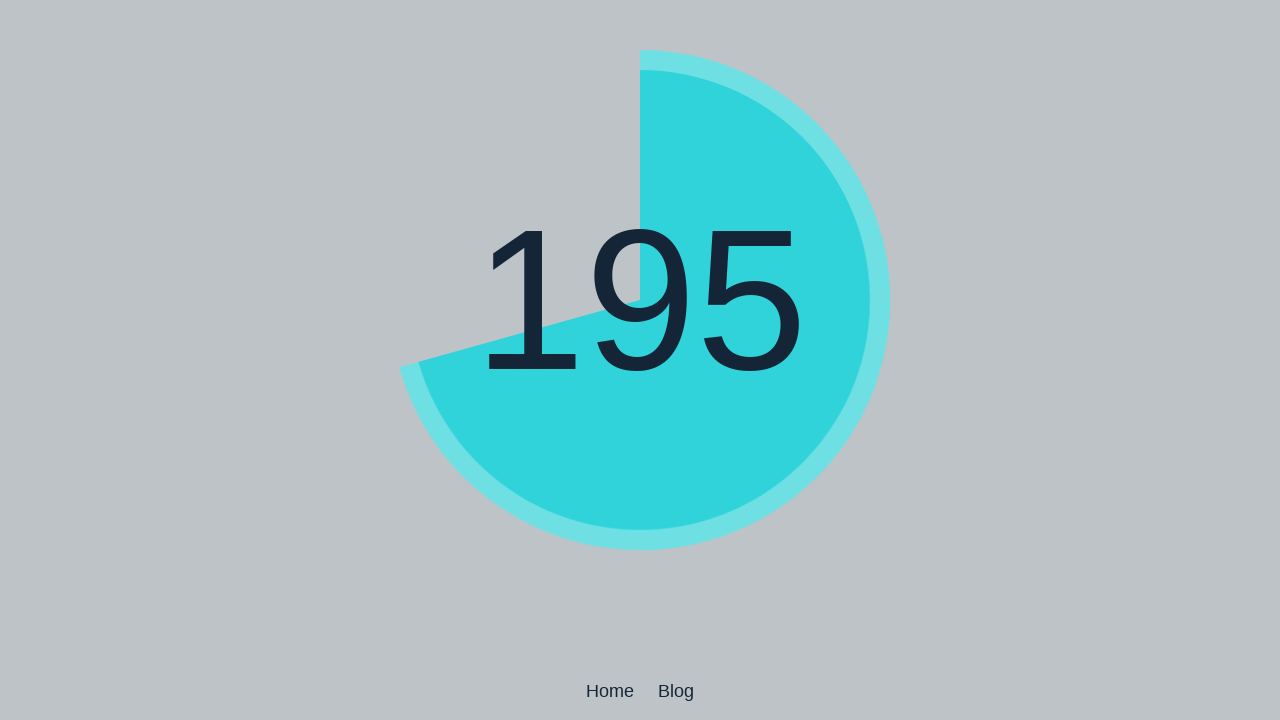

Performed double-click 98 of 300 at (640, 360) on body
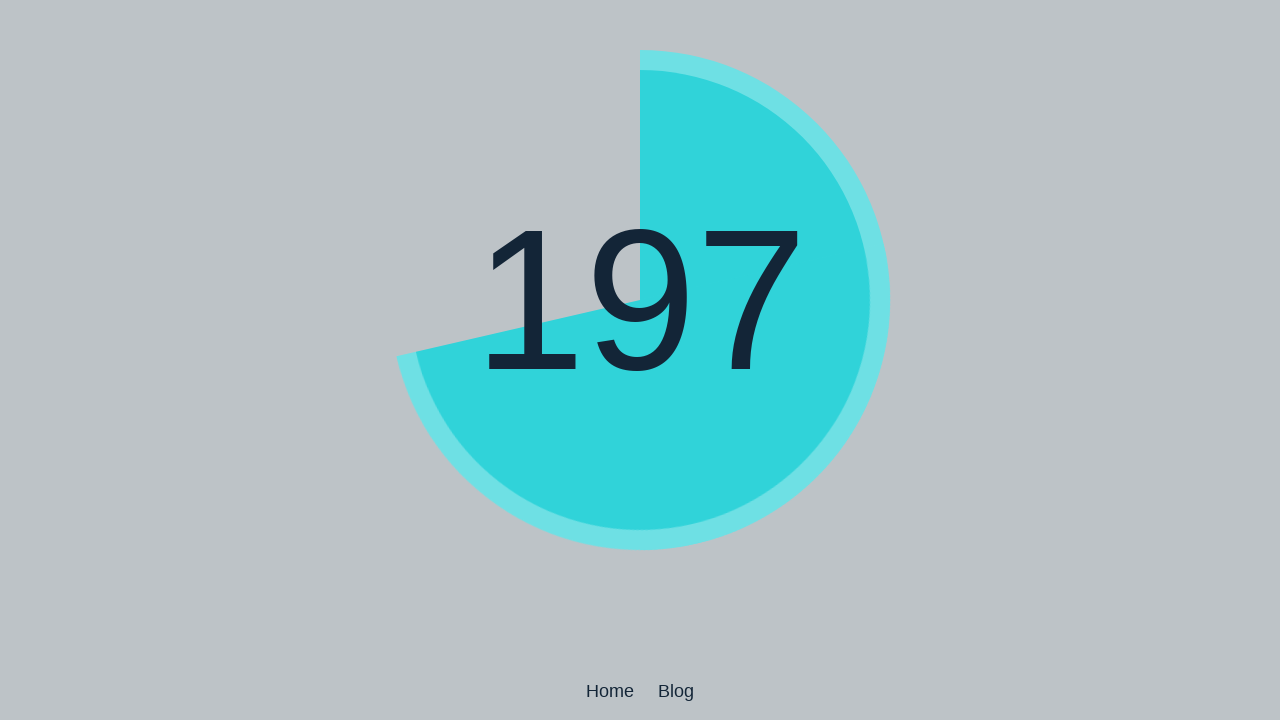

Performed double-click 99 of 300 at (640, 360) on body
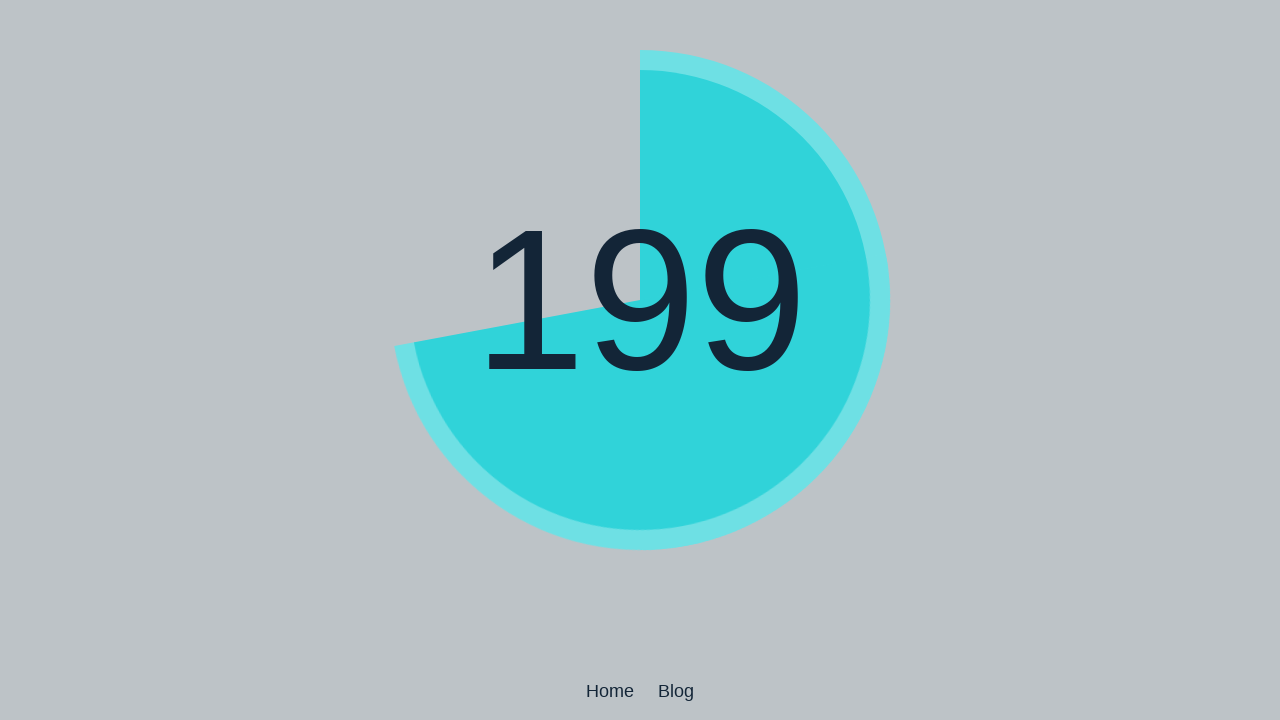

Performed double-click 100 of 300 at (640, 360) on body
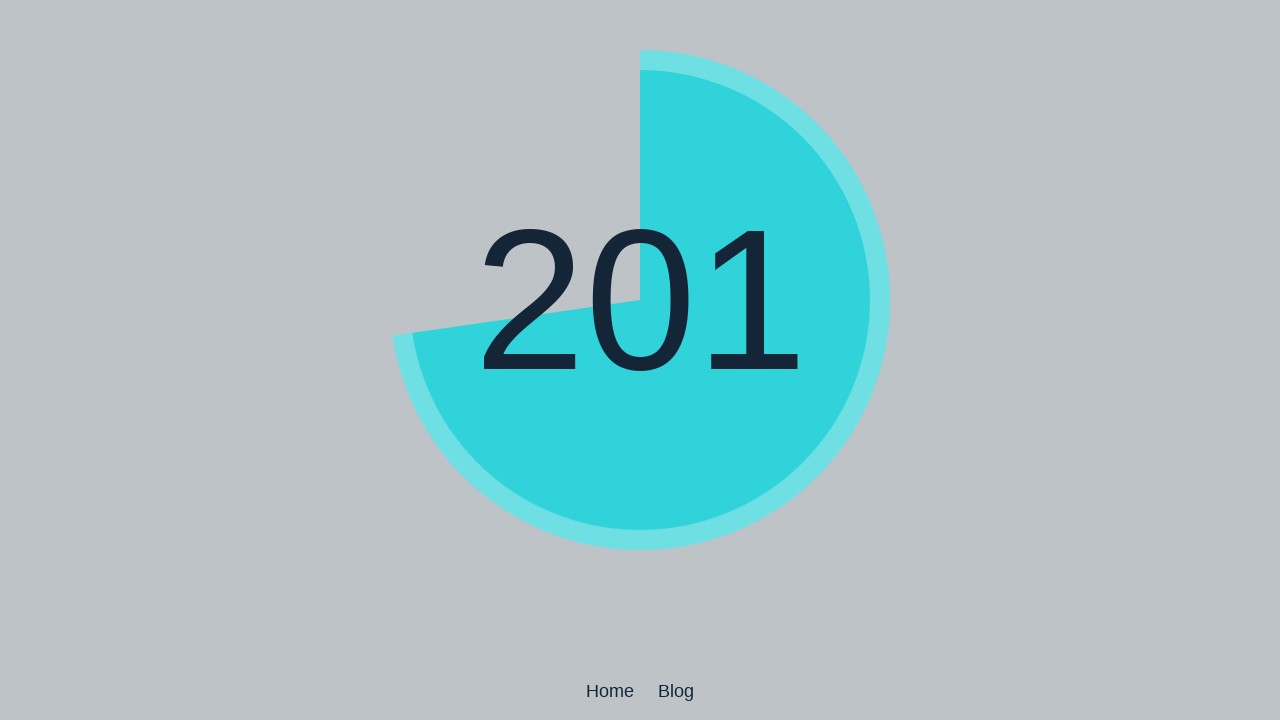

Performed double-click 101 of 300 at (640, 360) on body
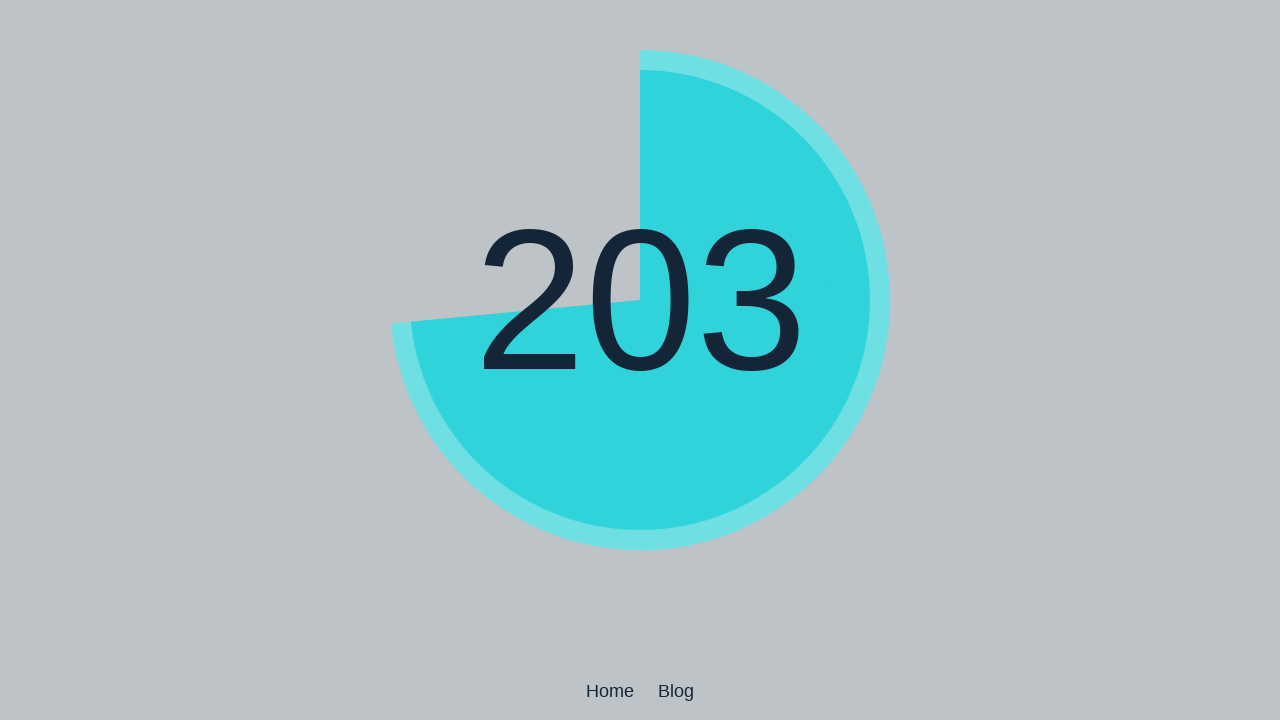

Performed double-click 102 of 300 at (640, 360) on body
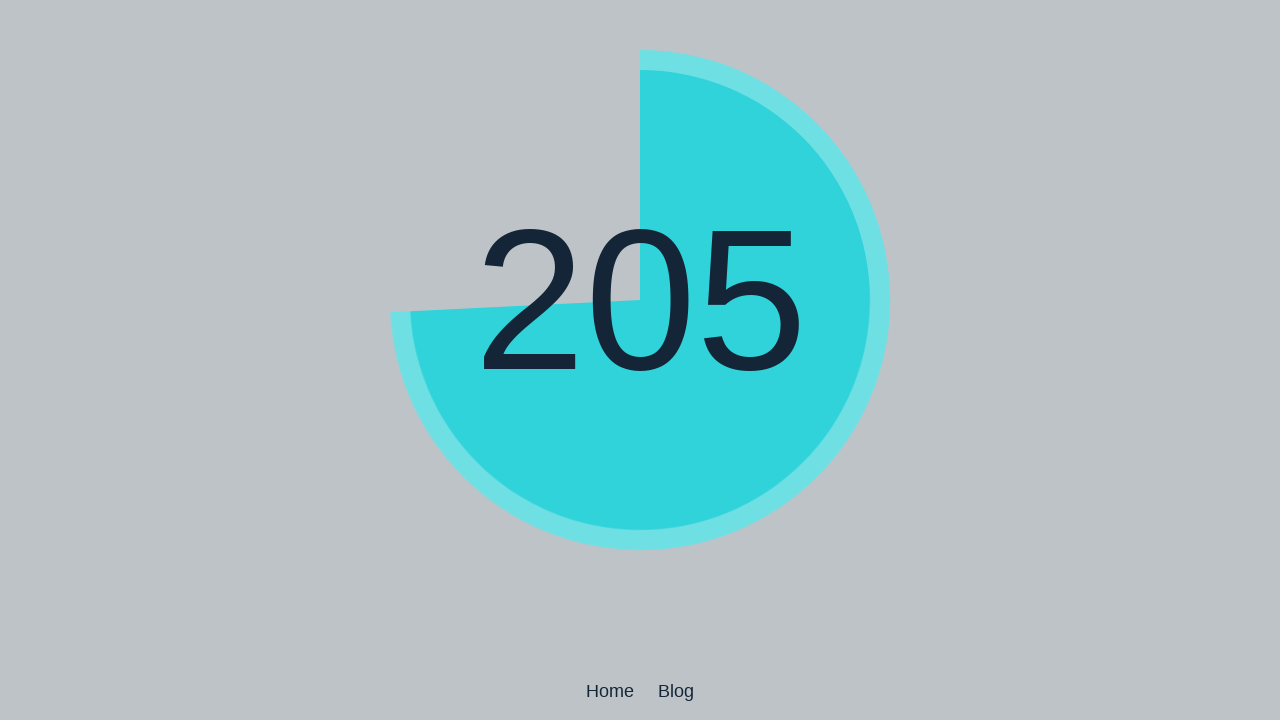

Performed double-click 103 of 300 at (640, 360) on body
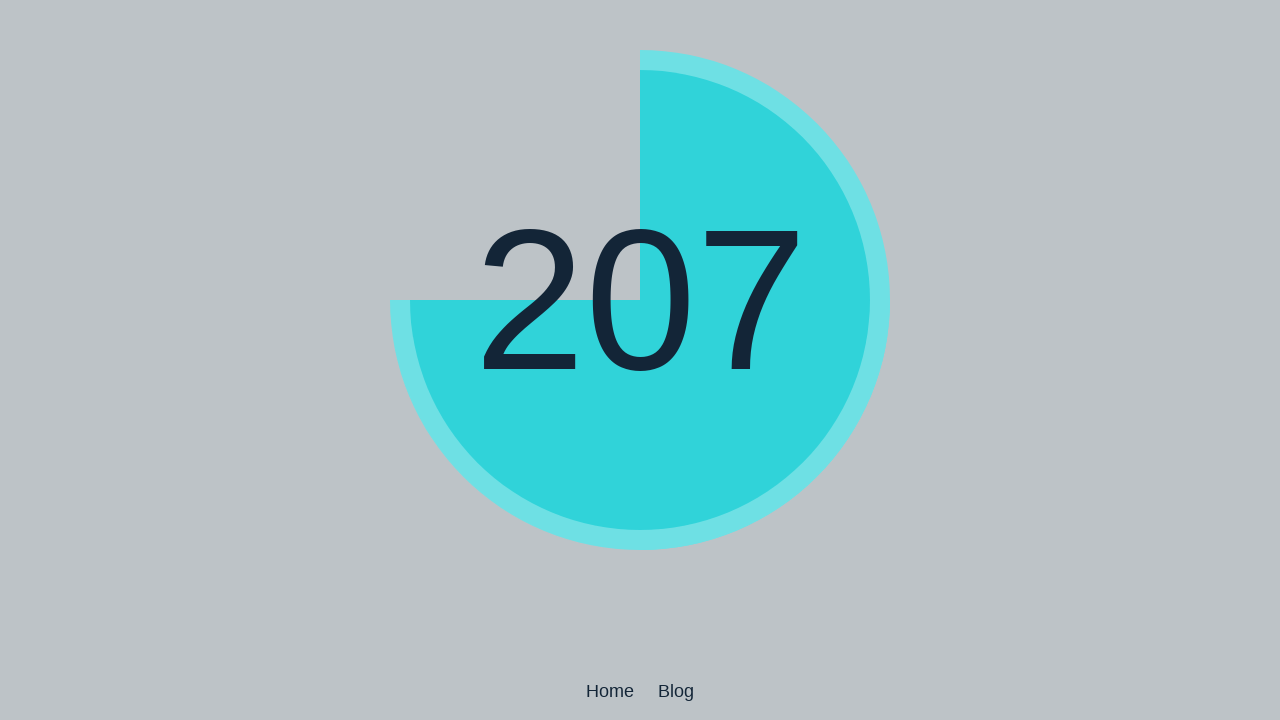

Performed double-click 104 of 300 at (640, 360) on body
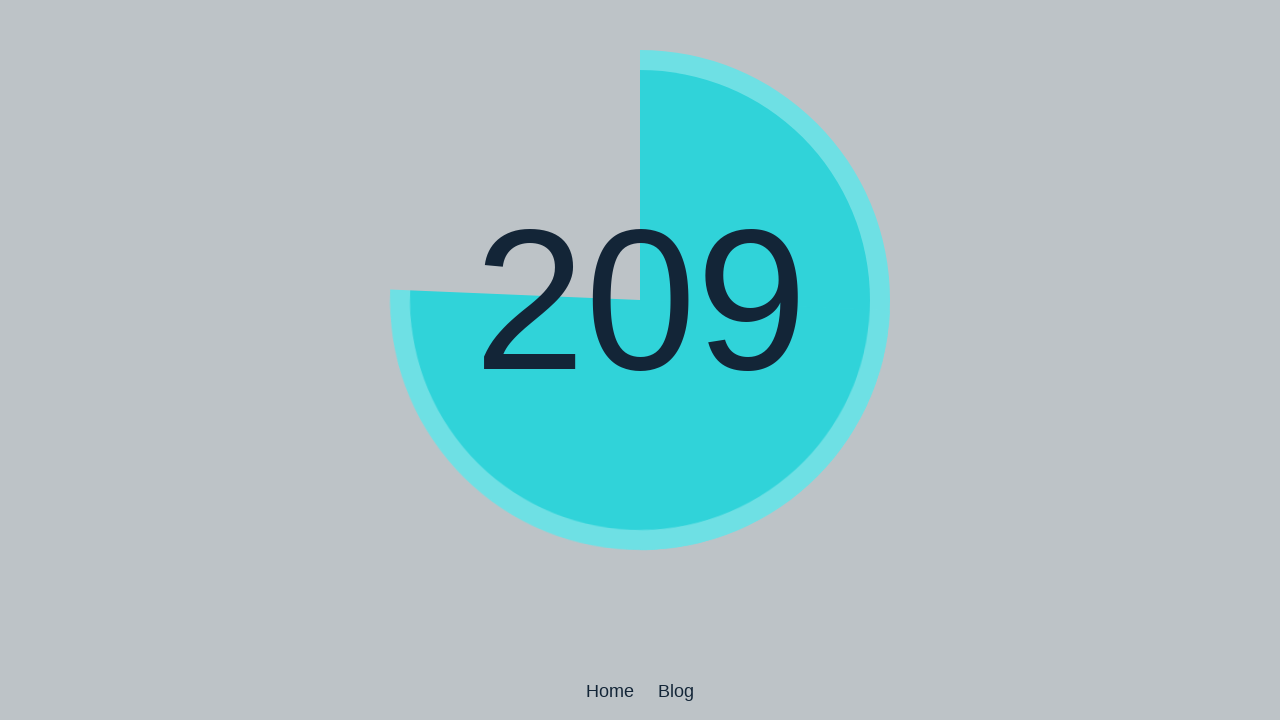

Performed double-click 105 of 300 at (640, 360) on body
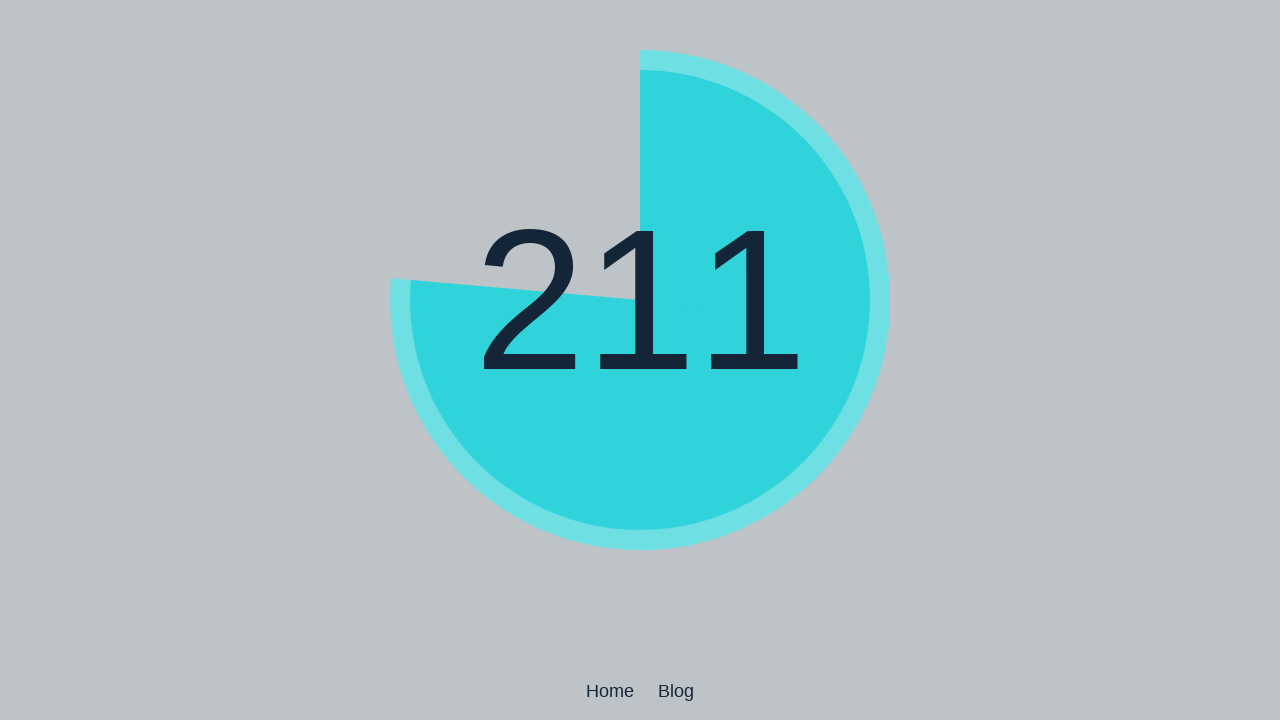

Performed double-click 106 of 300 at (640, 360) on body
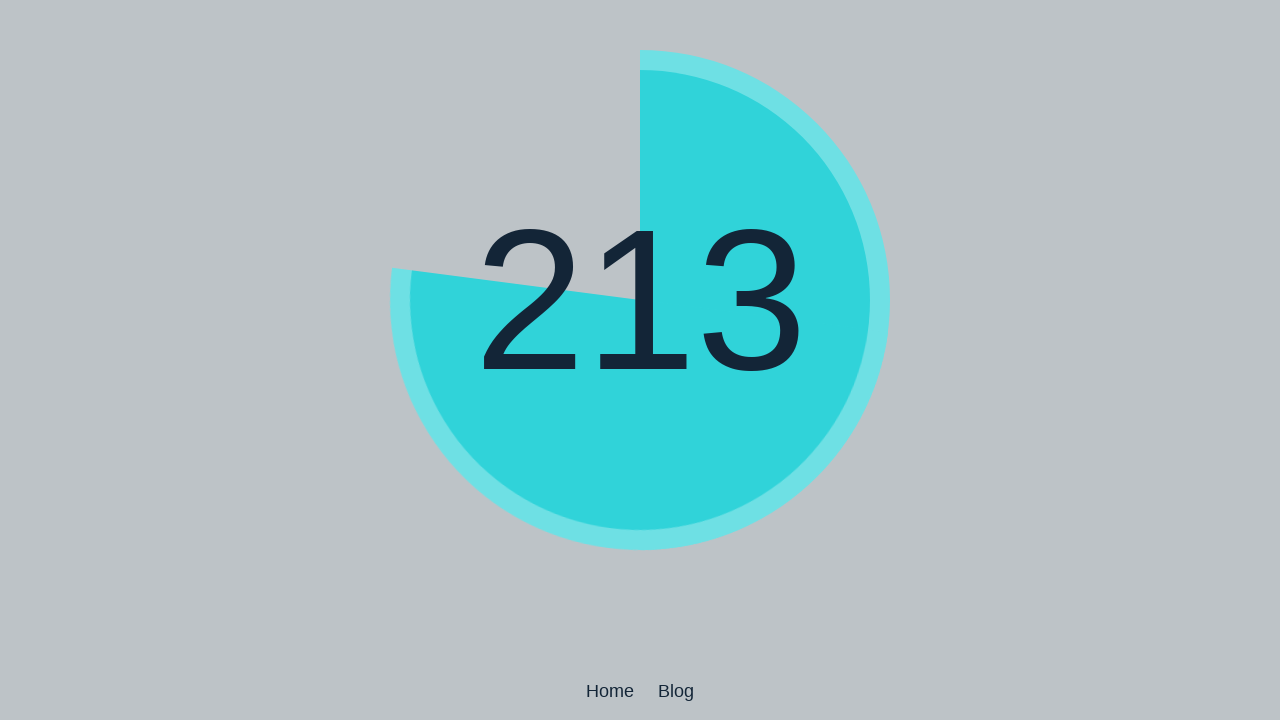

Performed double-click 107 of 300 at (640, 360) on body
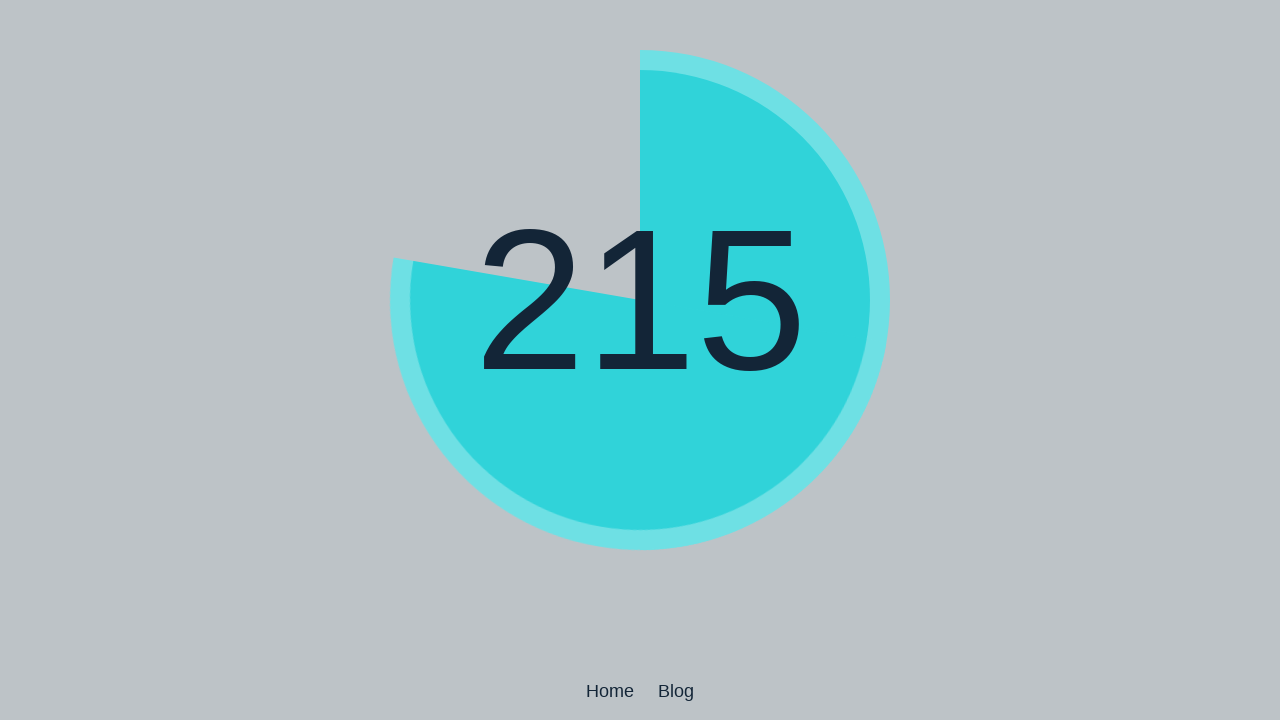

Performed double-click 108 of 300 at (640, 360) on body
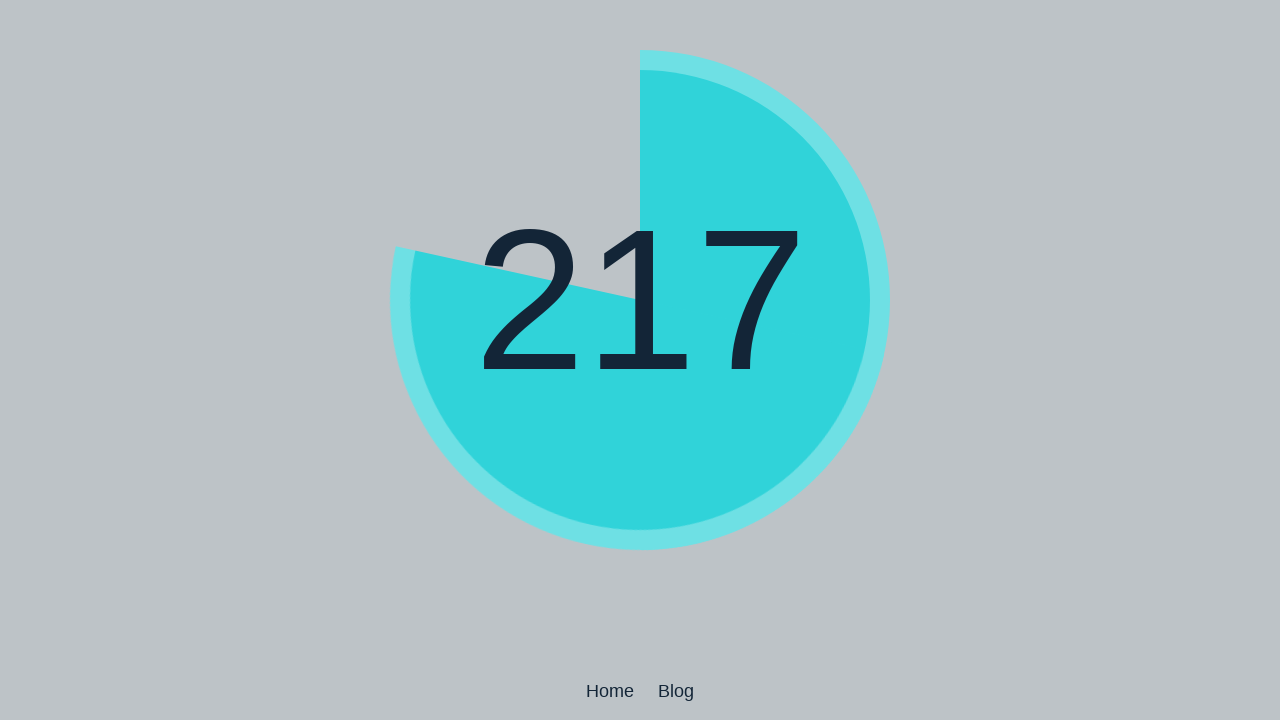

Performed double-click 109 of 300 at (640, 360) on body
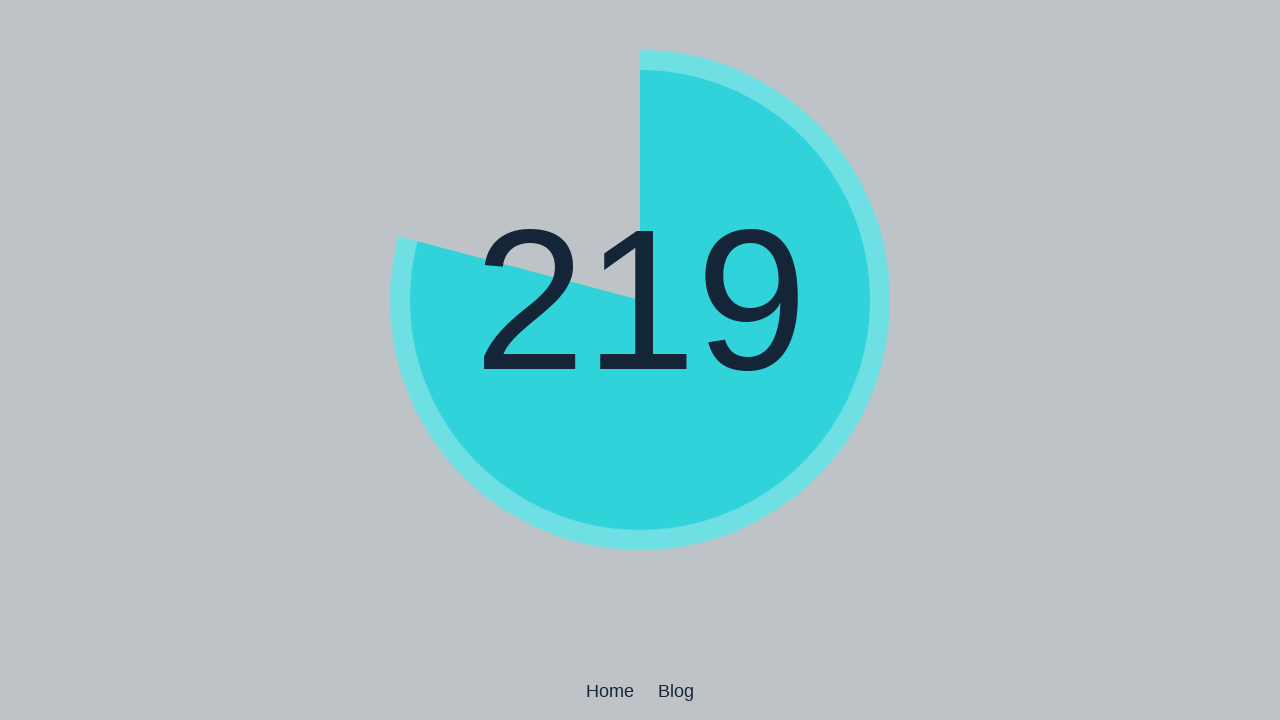

Performed double-click 110 of 300 at (640, 360) on body
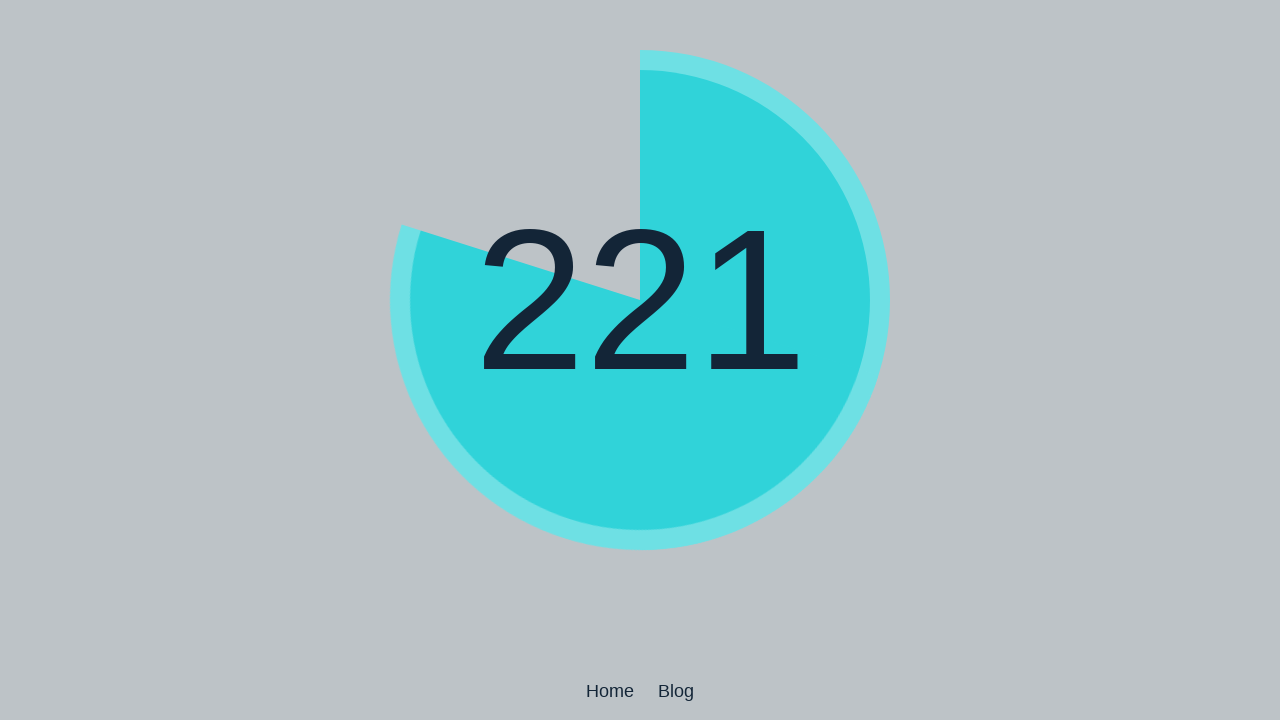

Performed double-click 111 of 300 at (640, 360) on body
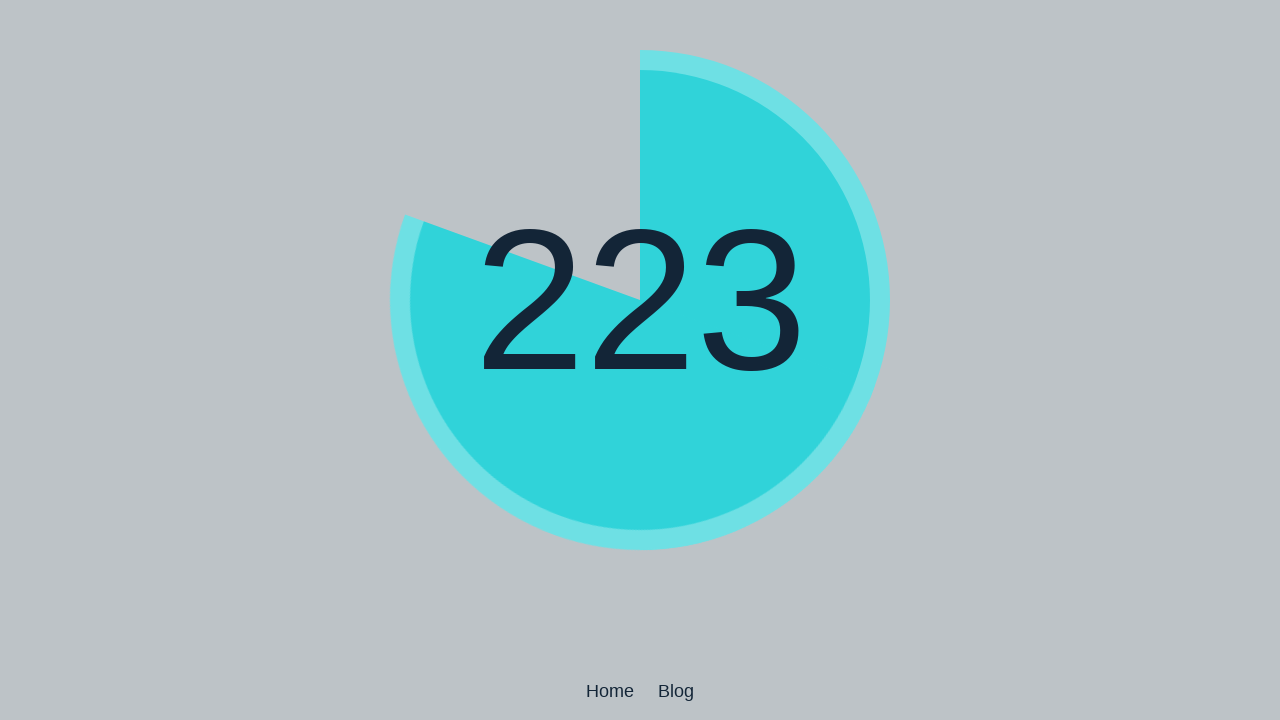

Performed double-click 112 of 300 at (640, 360) on body
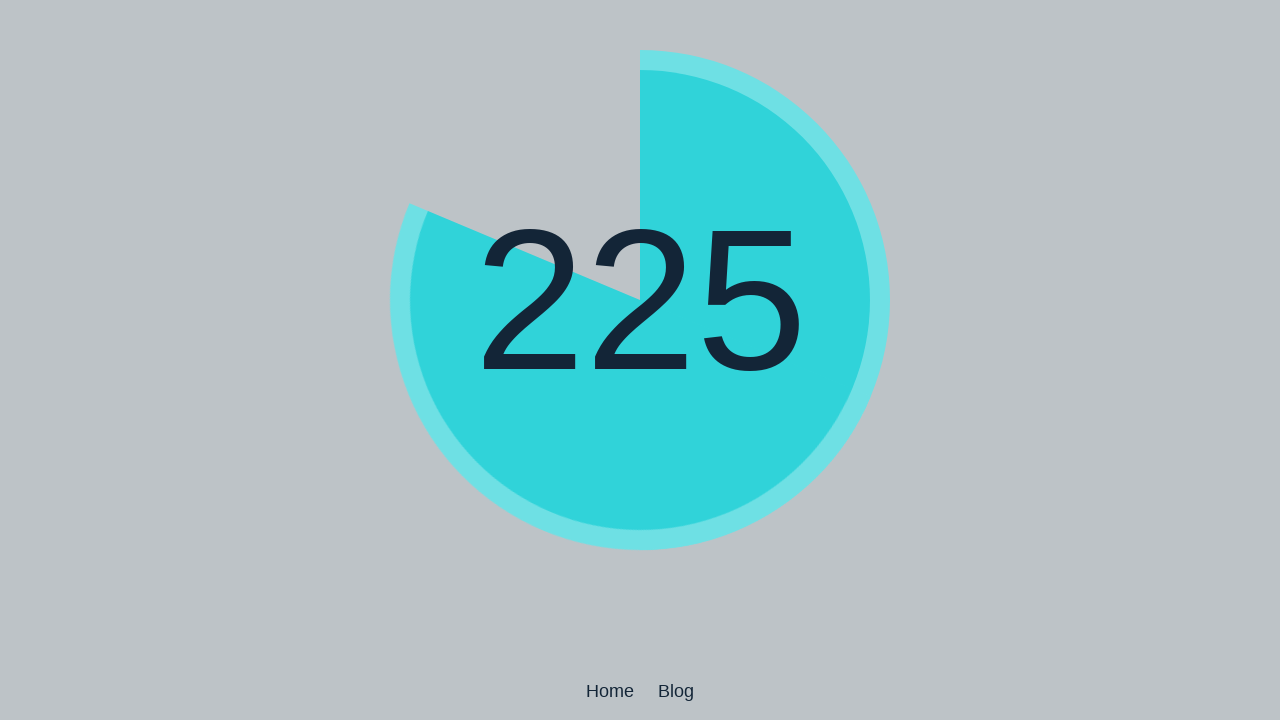

Performed double-click 113 of 300 at (640, 360) on body
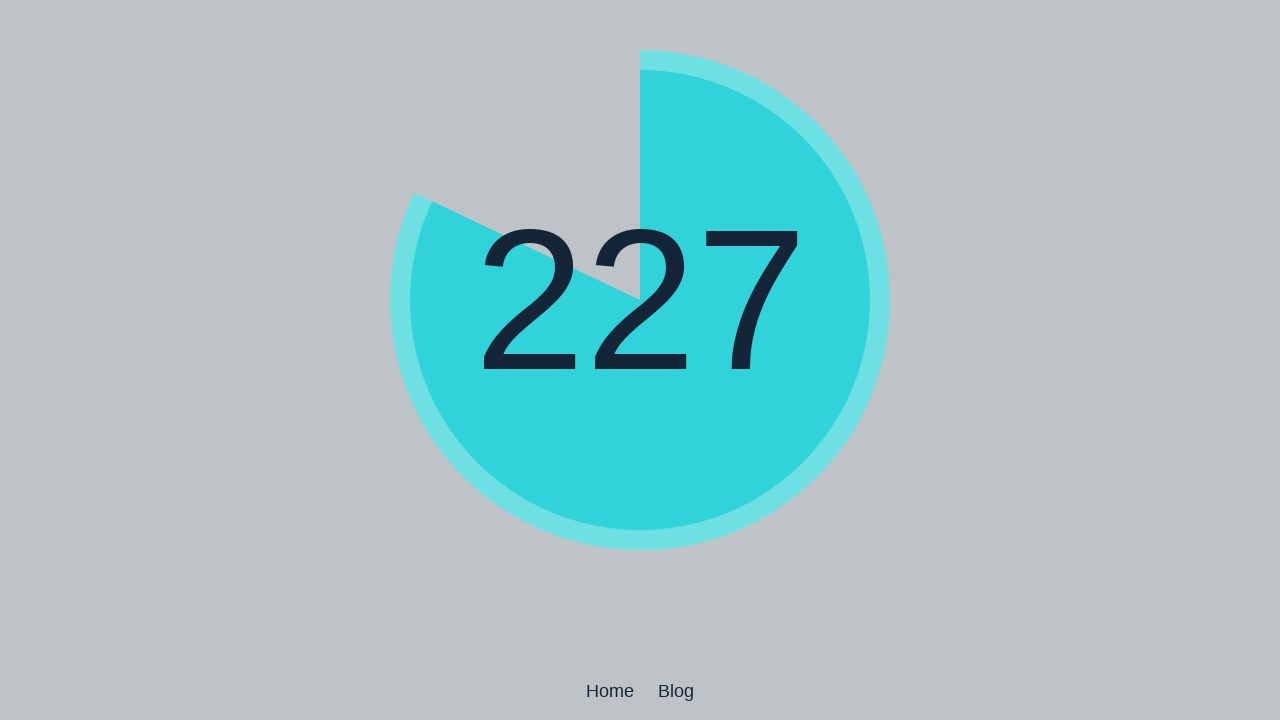

Performed double-click 114 of 300 at (640, 360) on body
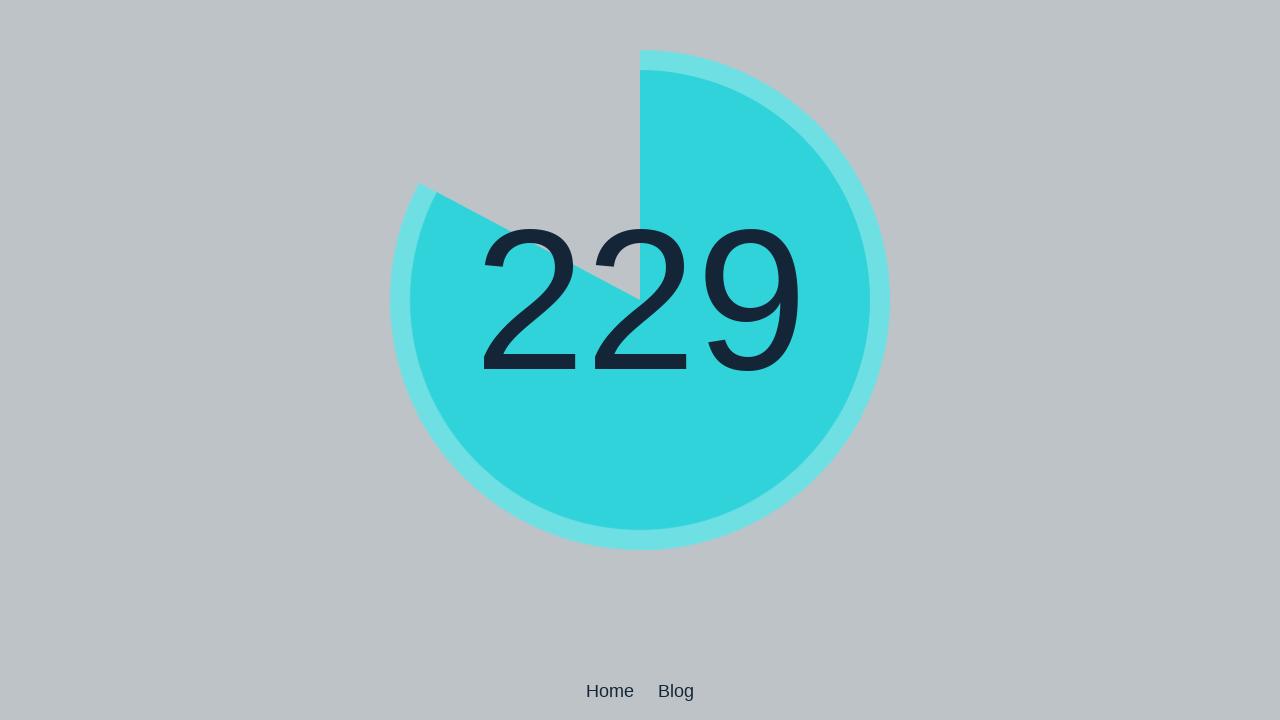

Performed double-click 115 of 300 at (640, 360) on body
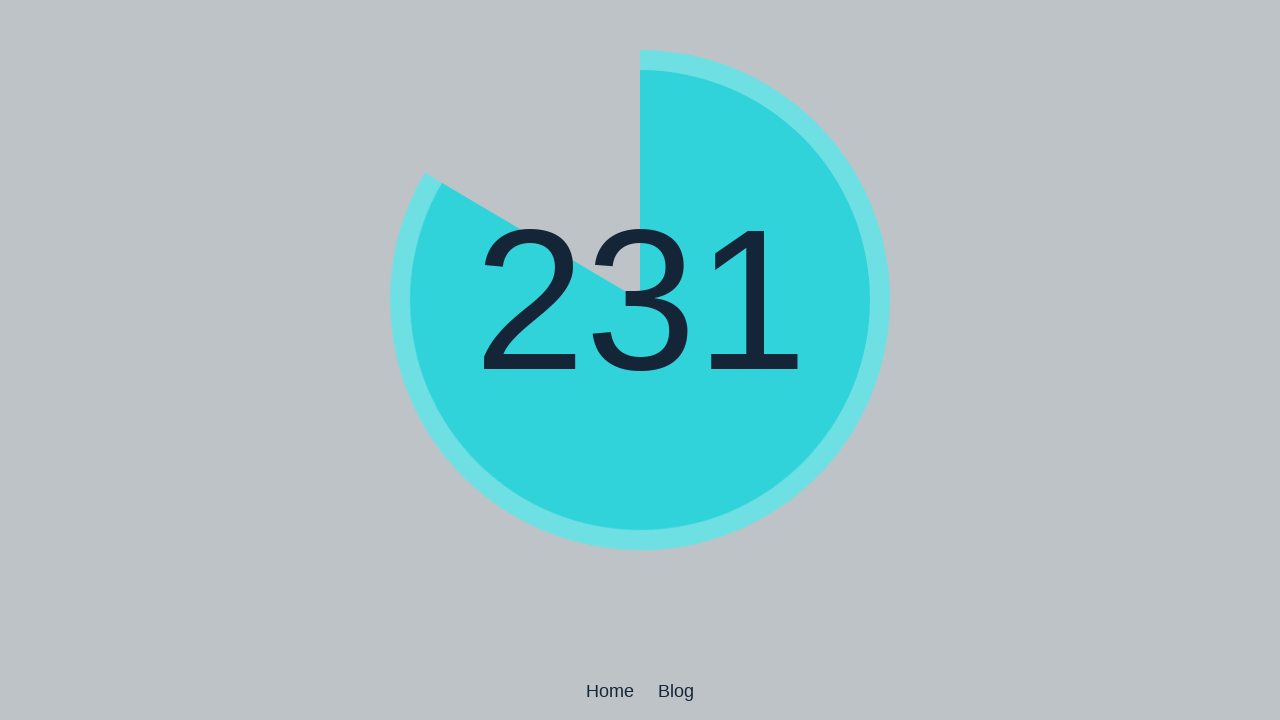

Performed double-click 116 of 300 at (640, 360) on body
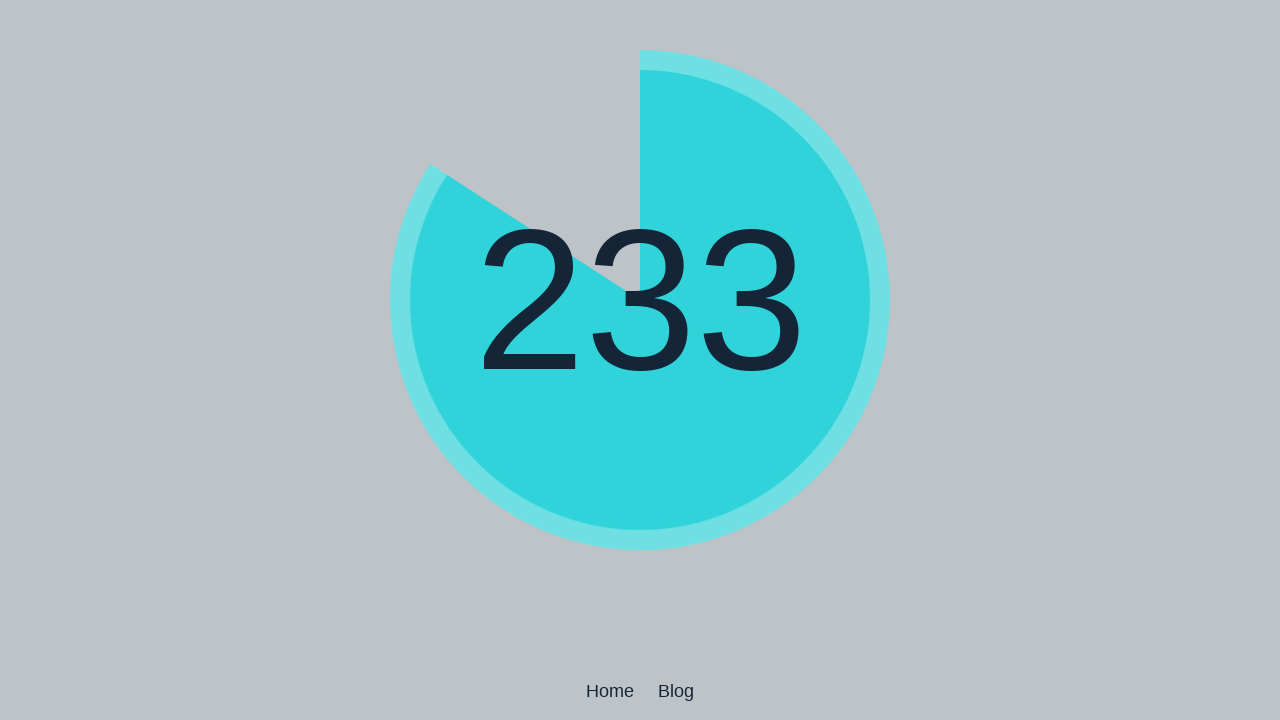

Performed double-click 117 of 300 at (640, 360) on body
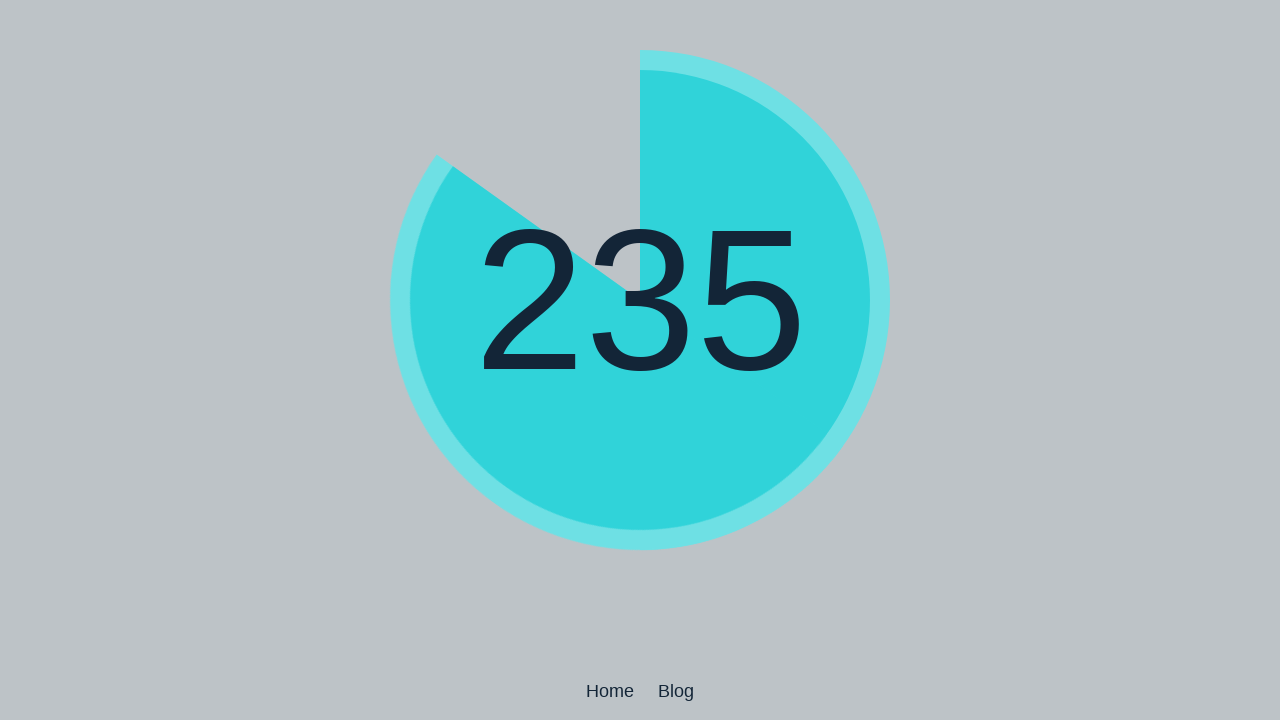

Performed double-click 118 of 300 at (640, 360) on body
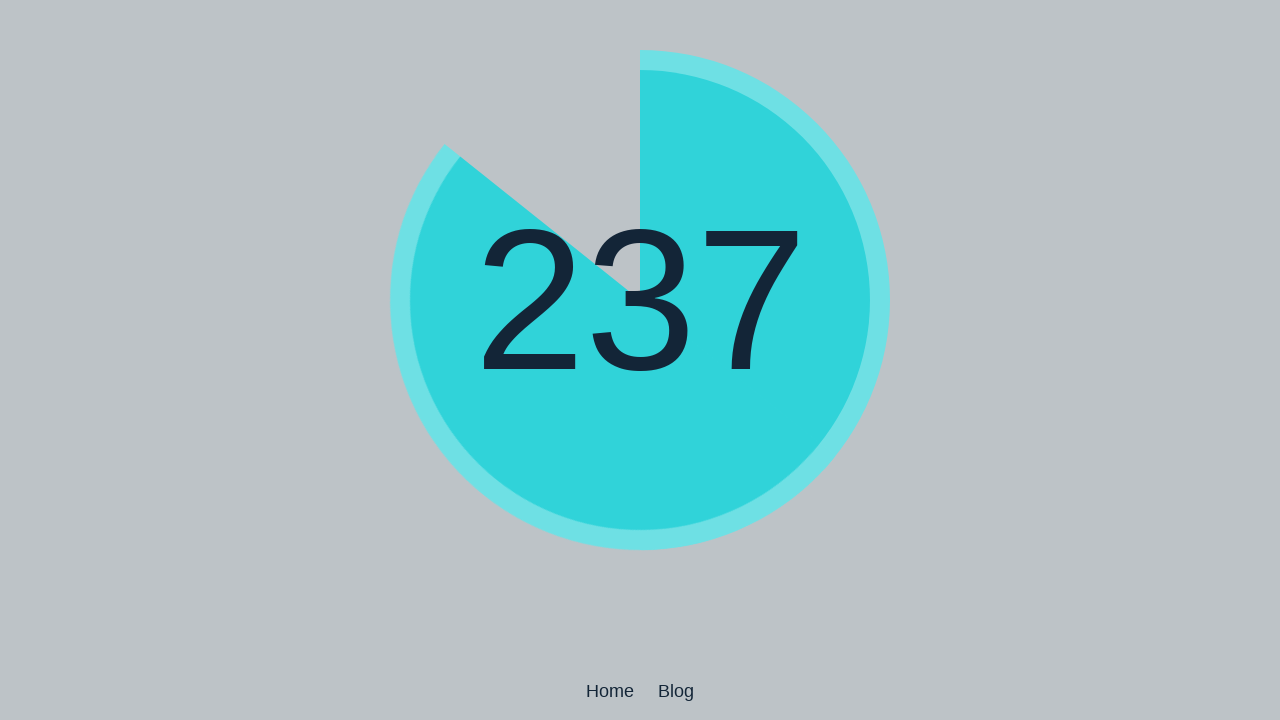

Performed double-click 119 of 300 at (640, 360) on body
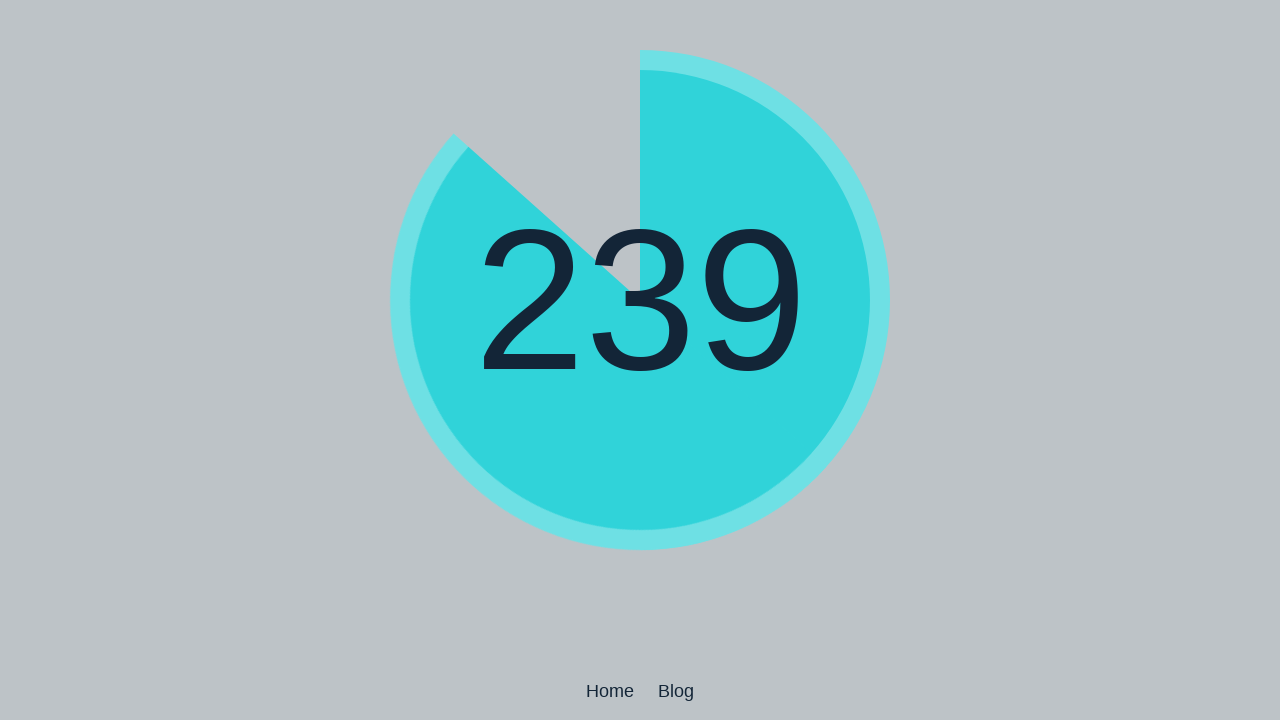

Performed double-click 120 of 300 at (640, 360) on body
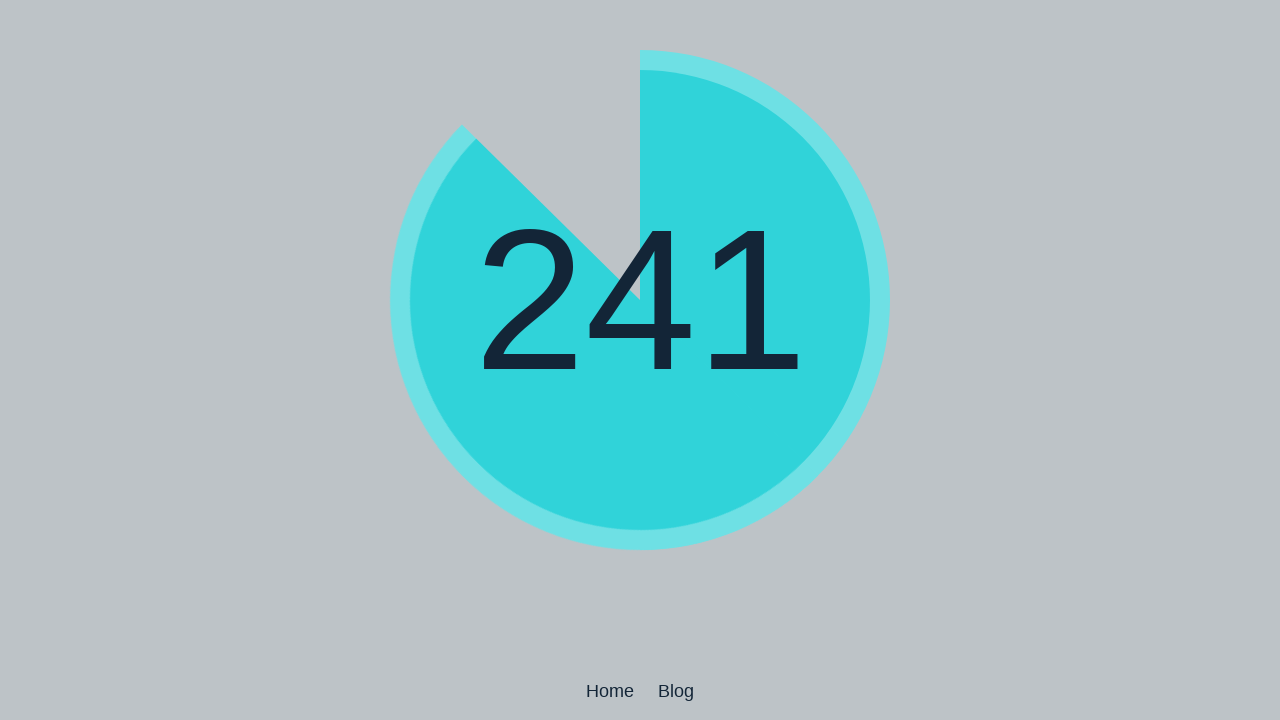

Performed double-click 121 of 300 at (640, 360) on body
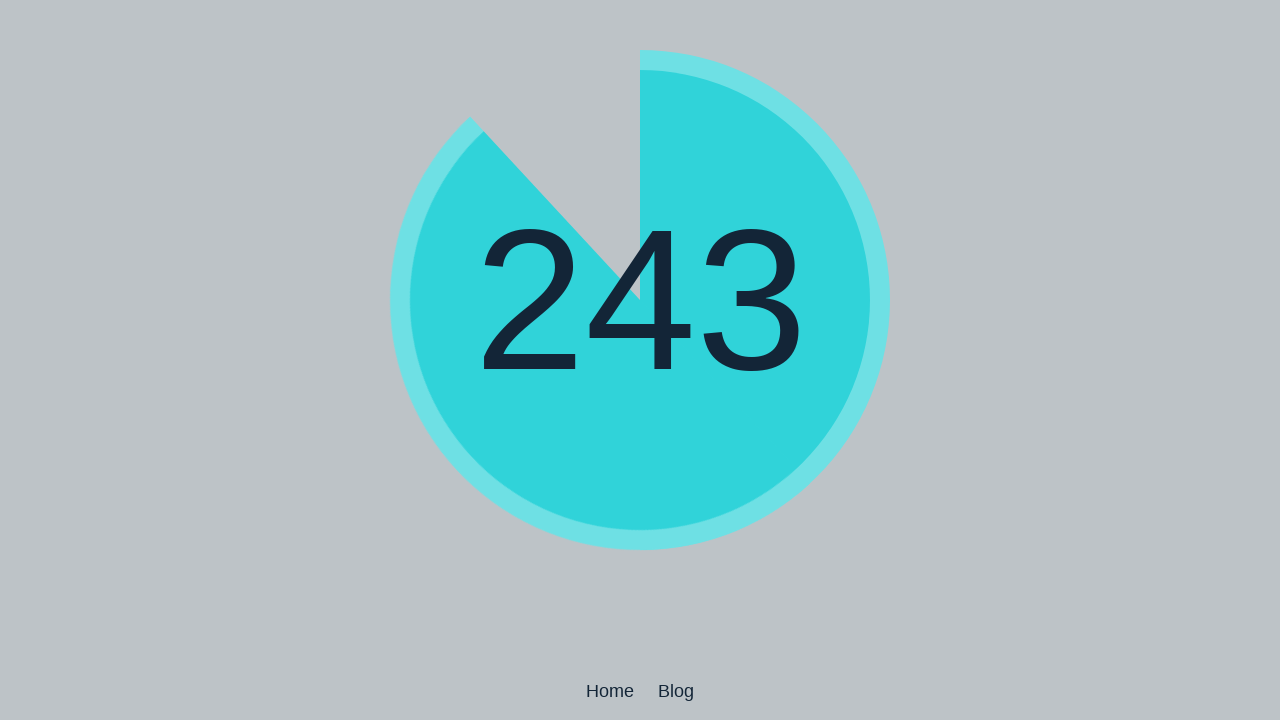

Performed double-click 122 of 300 at (640, 360) on body
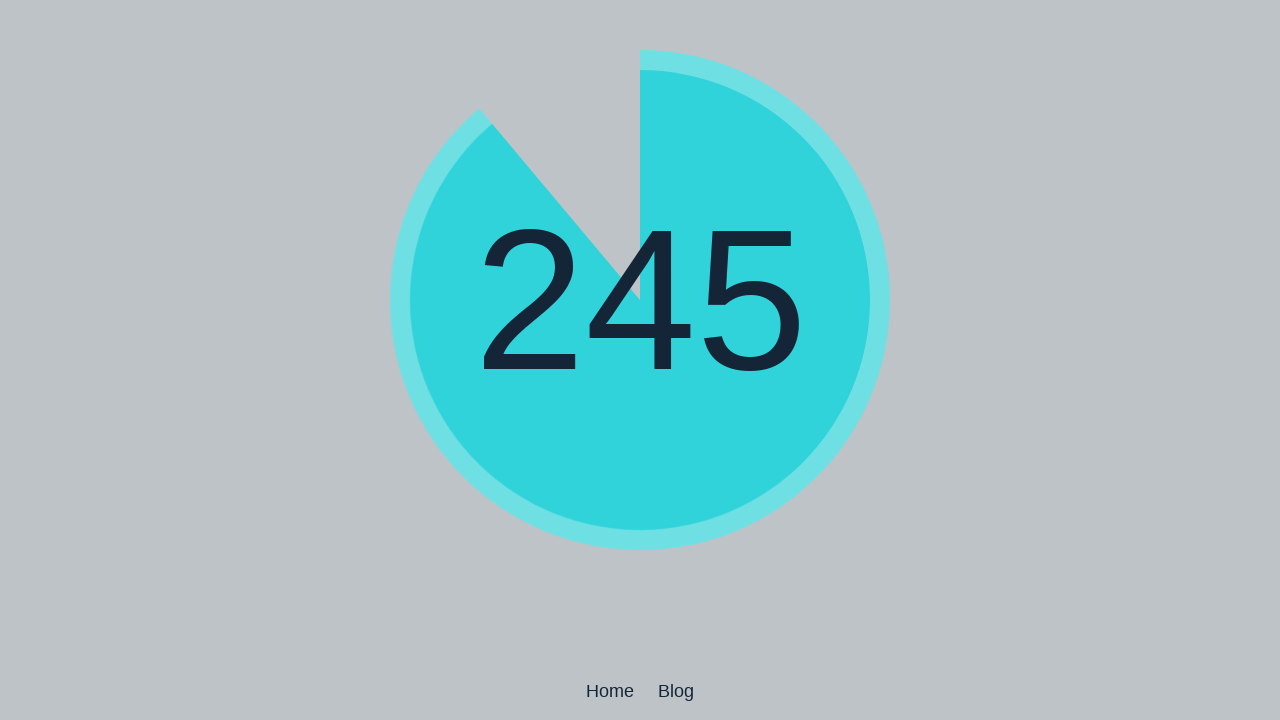

Performed double-click 123 of 300 at (640, 360) on body
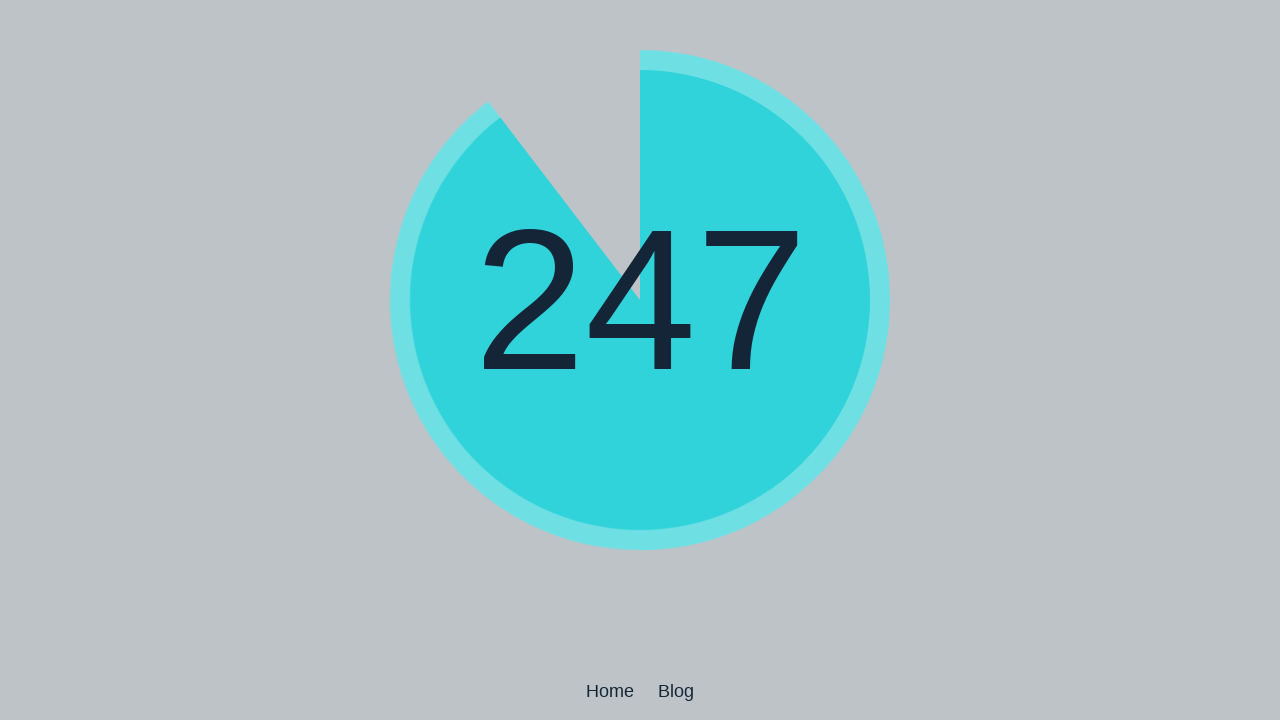

Performed double-click 124 of 300 at (640, 360) on body
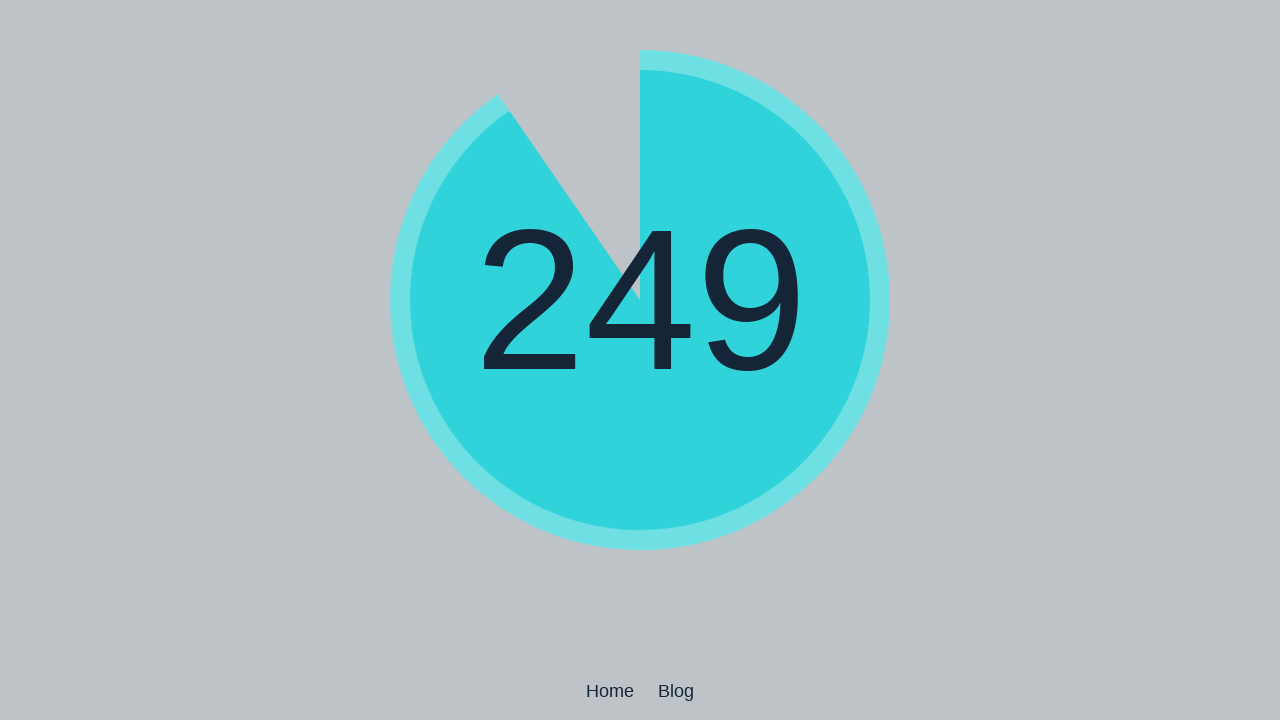

Performed double-click 125 of 300 at (640, 360) on body
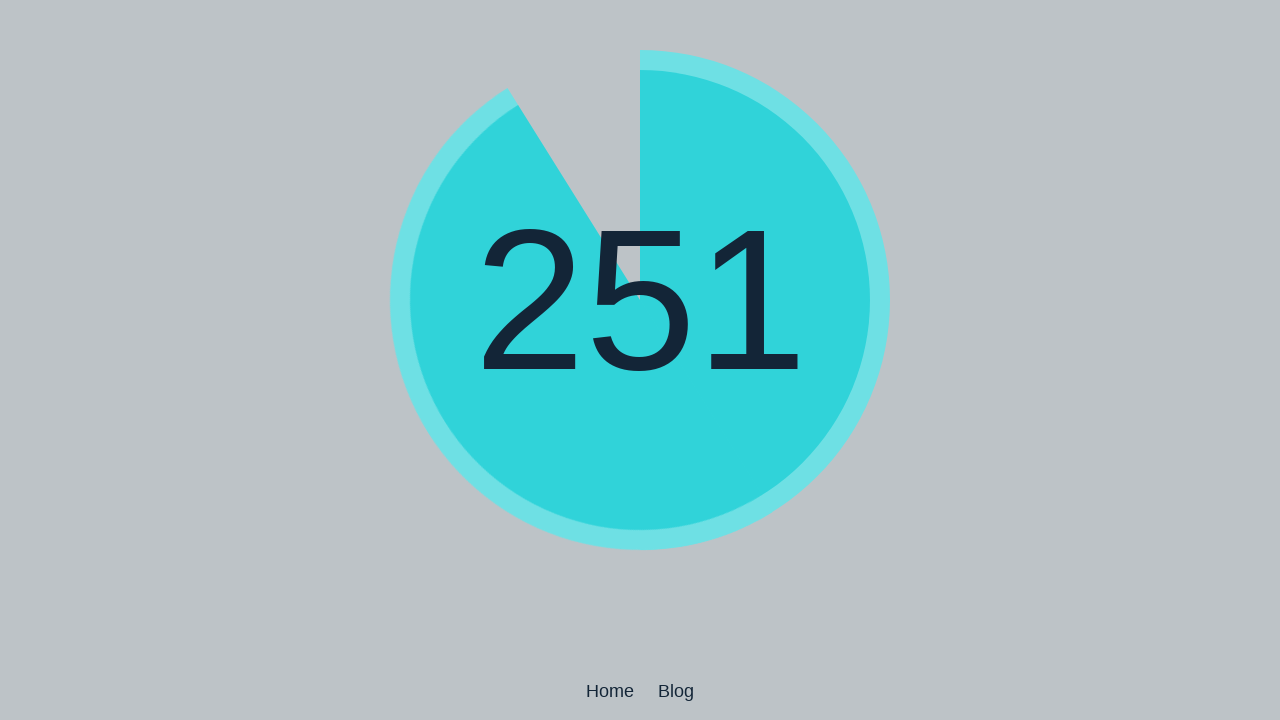

Performed double-click 126 of 300 at (640, 360) on body
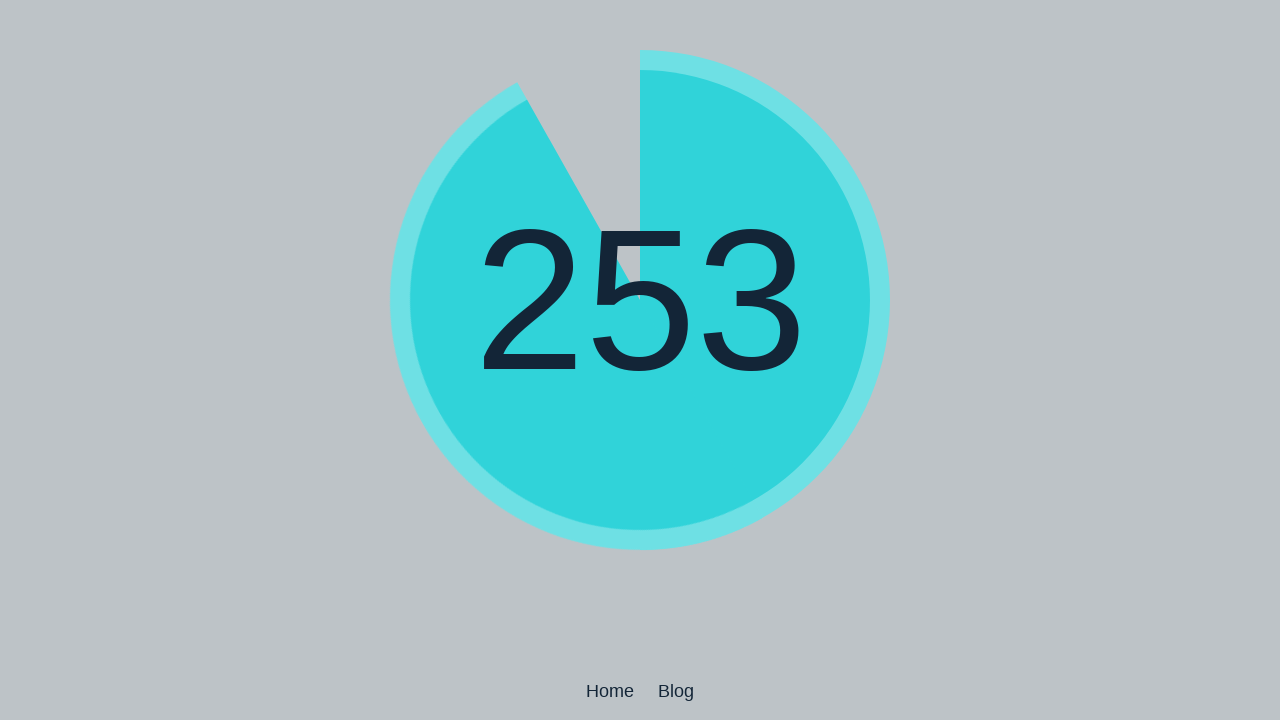

Performed double-click 127 of 300 at (640, 360) on body
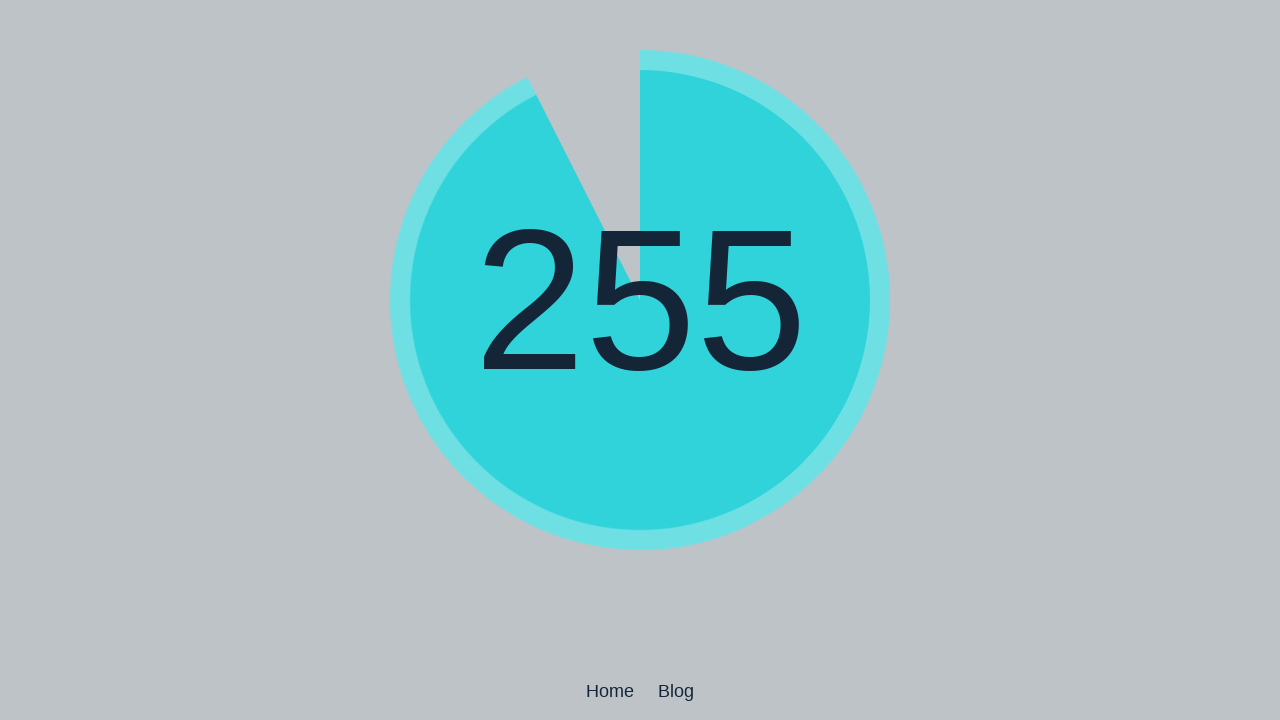

Performed double-click 128 of 300 at (640, 360) on body
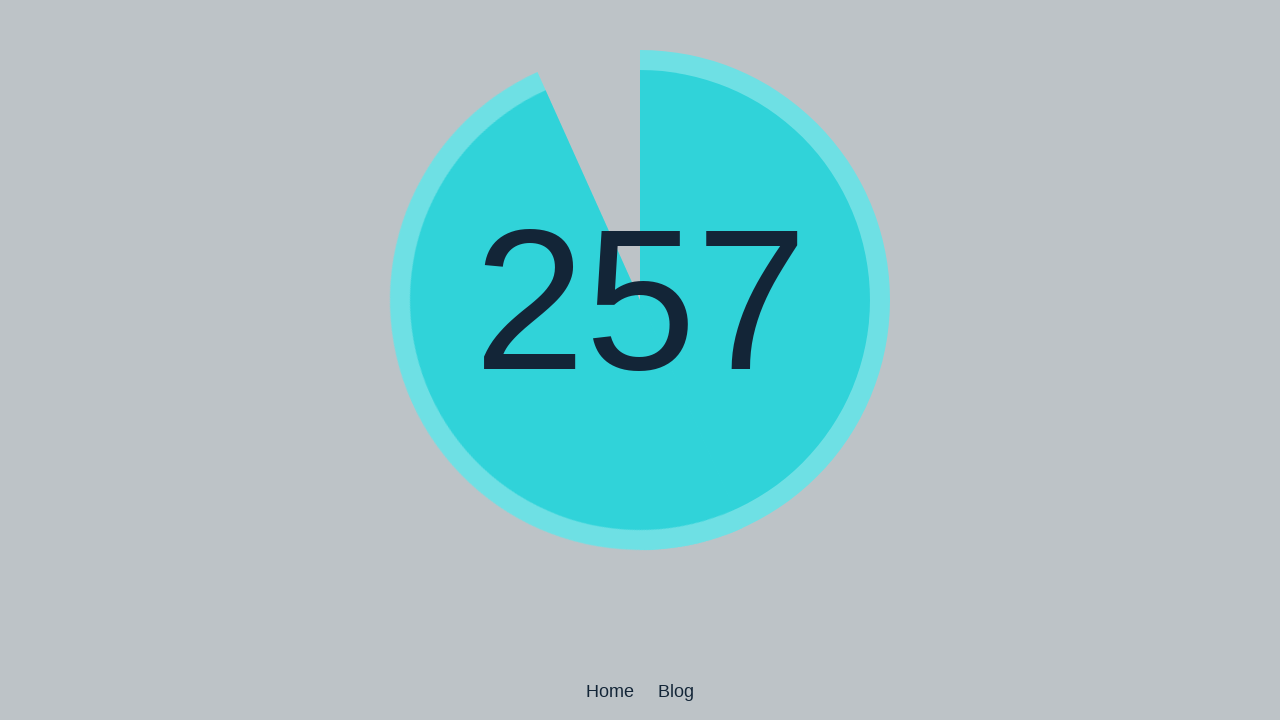

Performed double-click 129 of 300 at (640, 360) on body
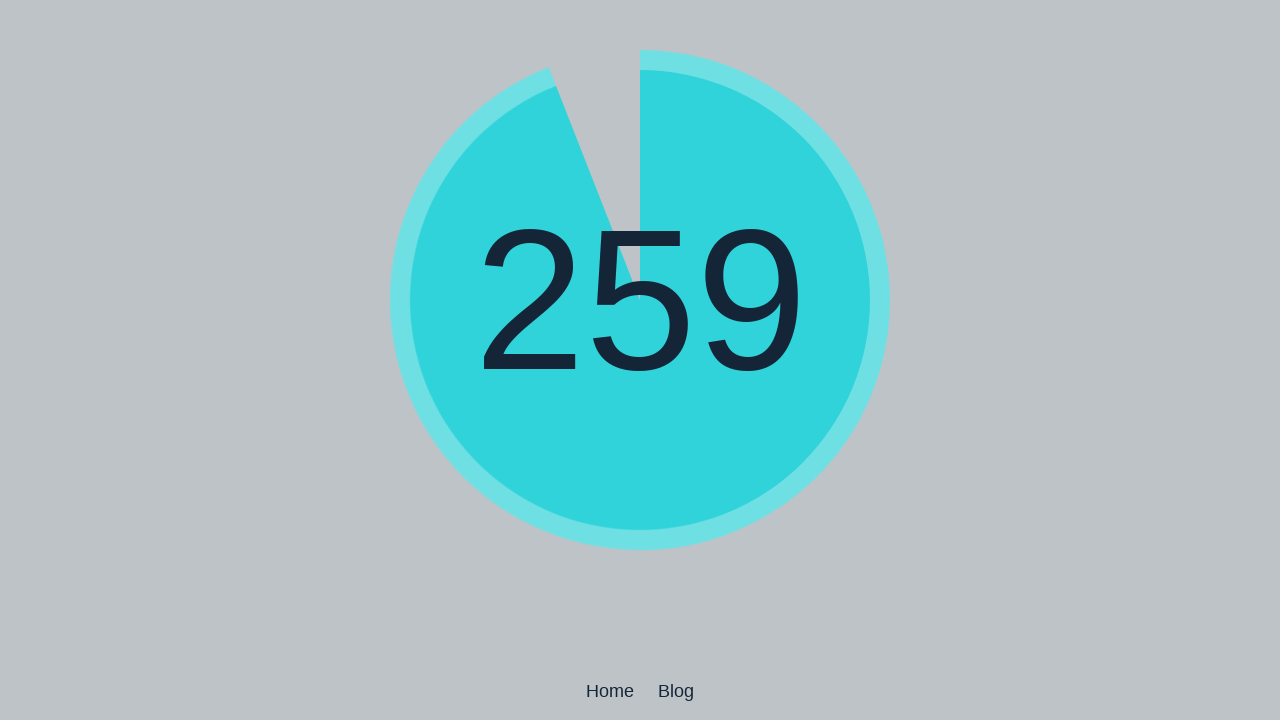

Performed double-click 130 of 300 at (640, 360) on body
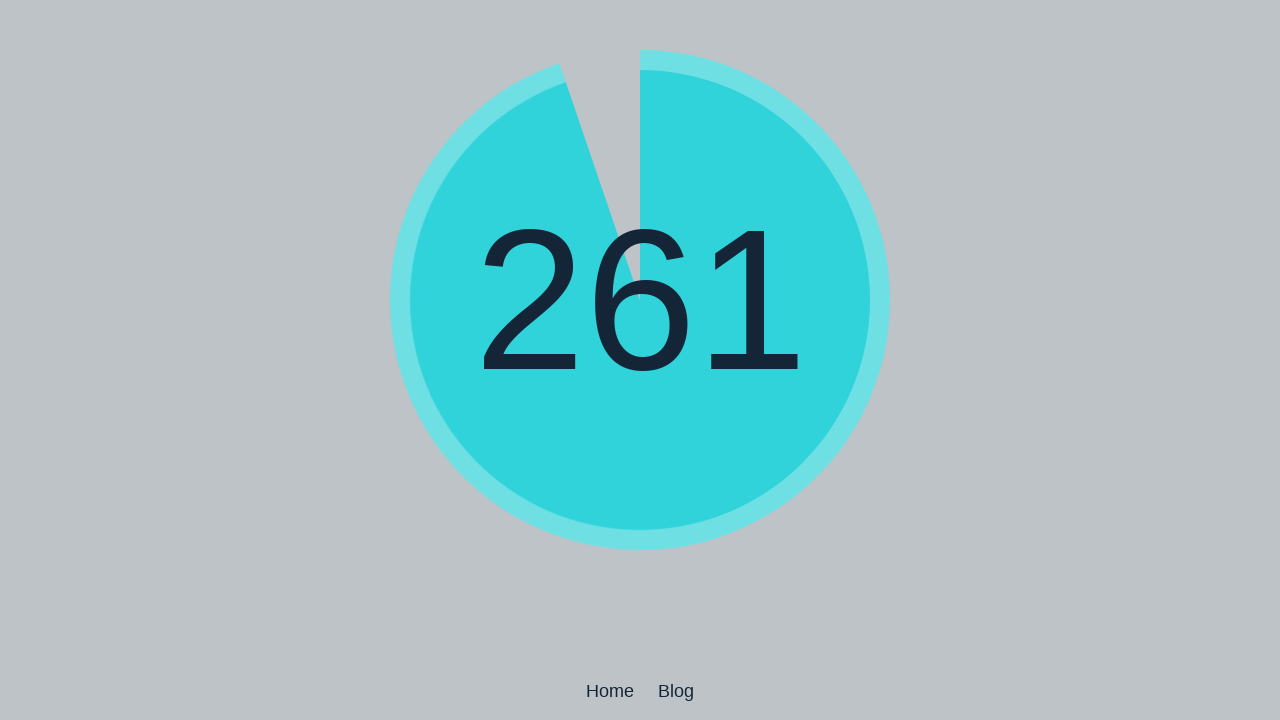

Performed double-click 131 of 300 at (640, 360) on body
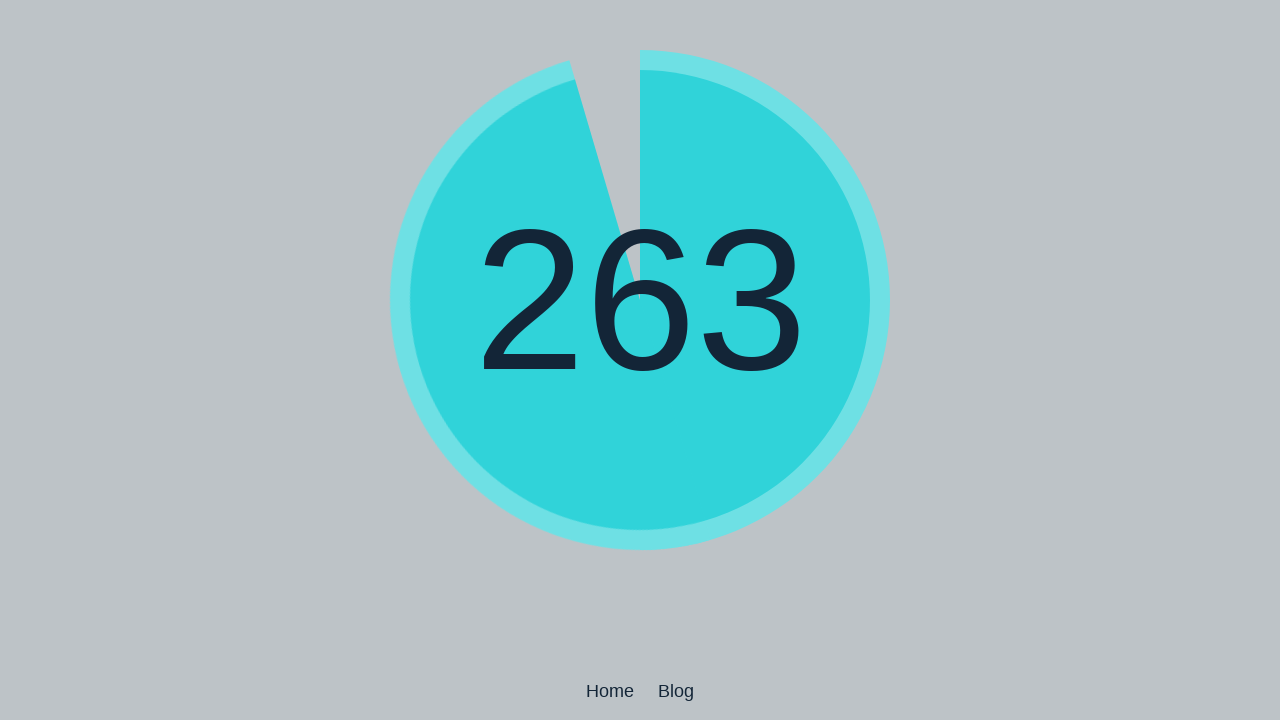

Performed double-click 132 of 300 at (640, 360) on body
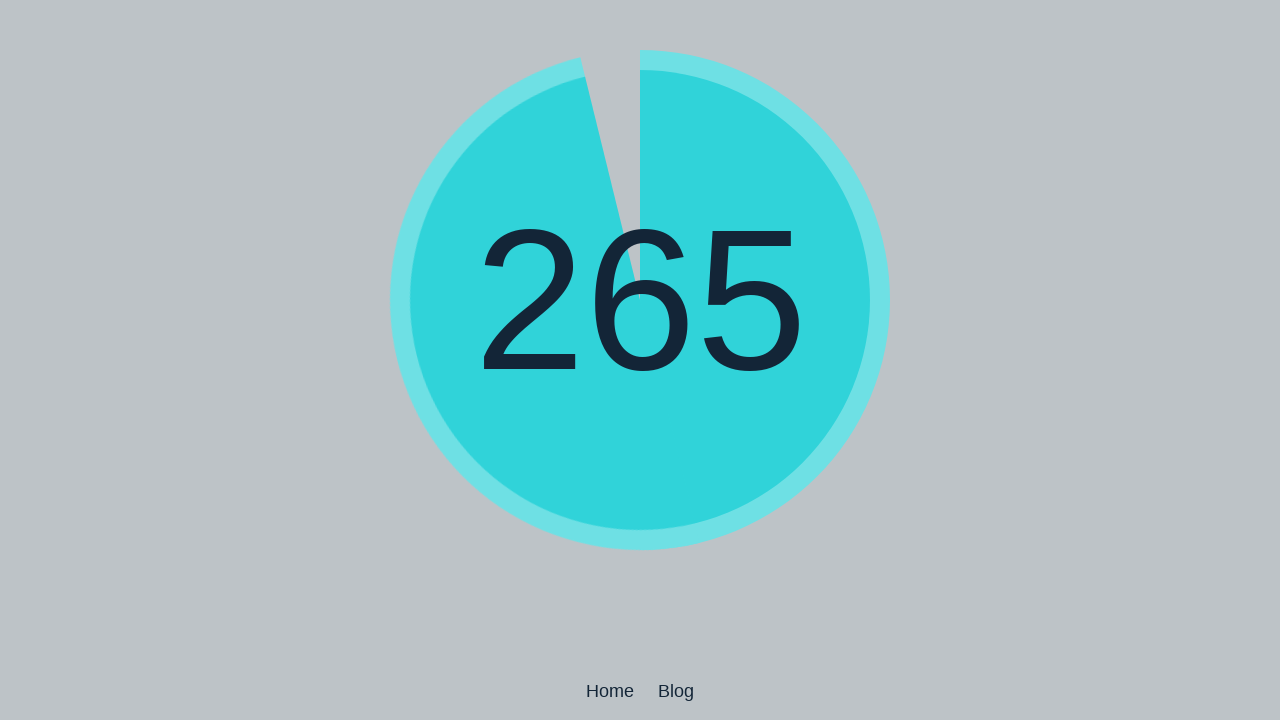

Performed double-click 133 of 300 at (640, 360) on body
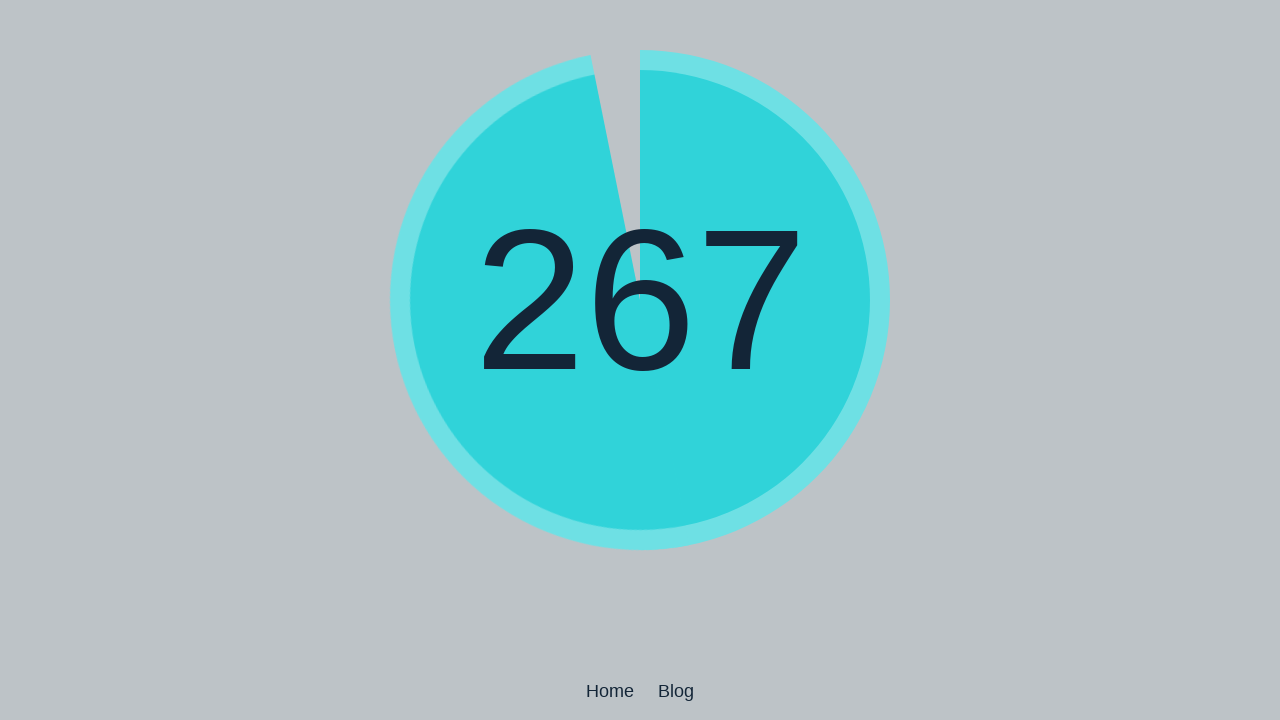

Performed double-click 134 of 300 at (640, 360) on body
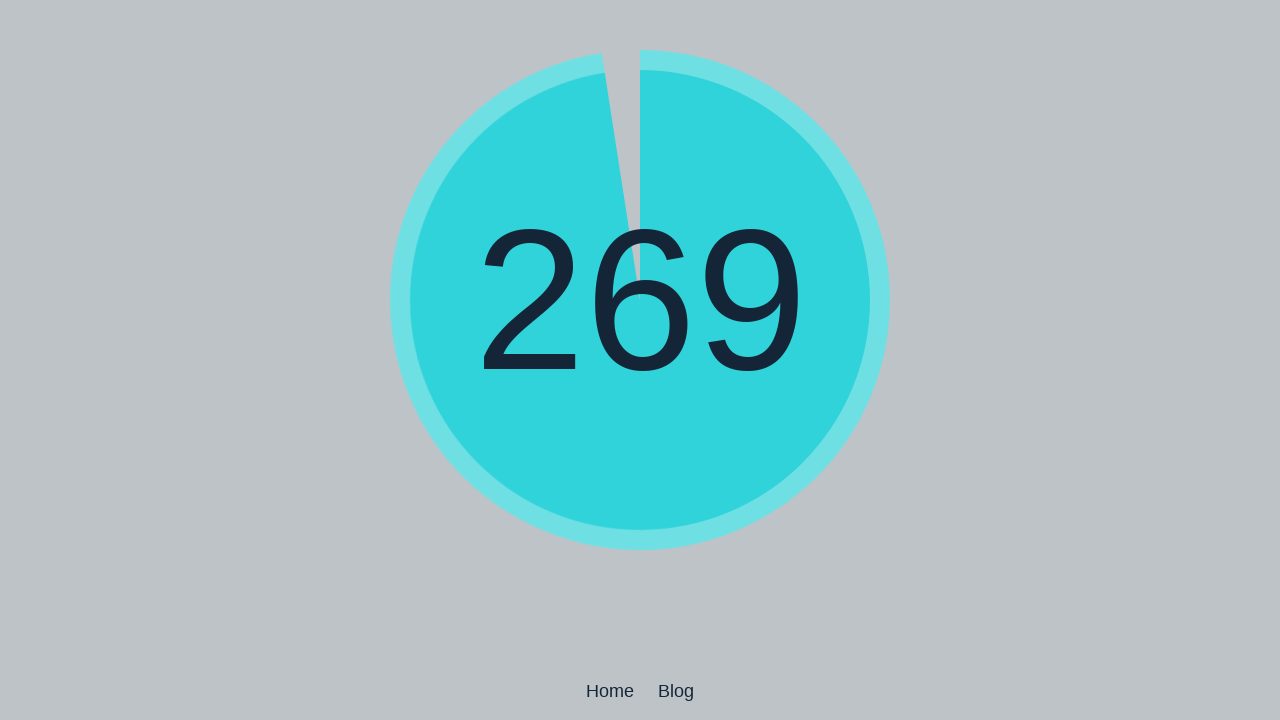

Performed double-click 135 of 300 at (640, 360) on body
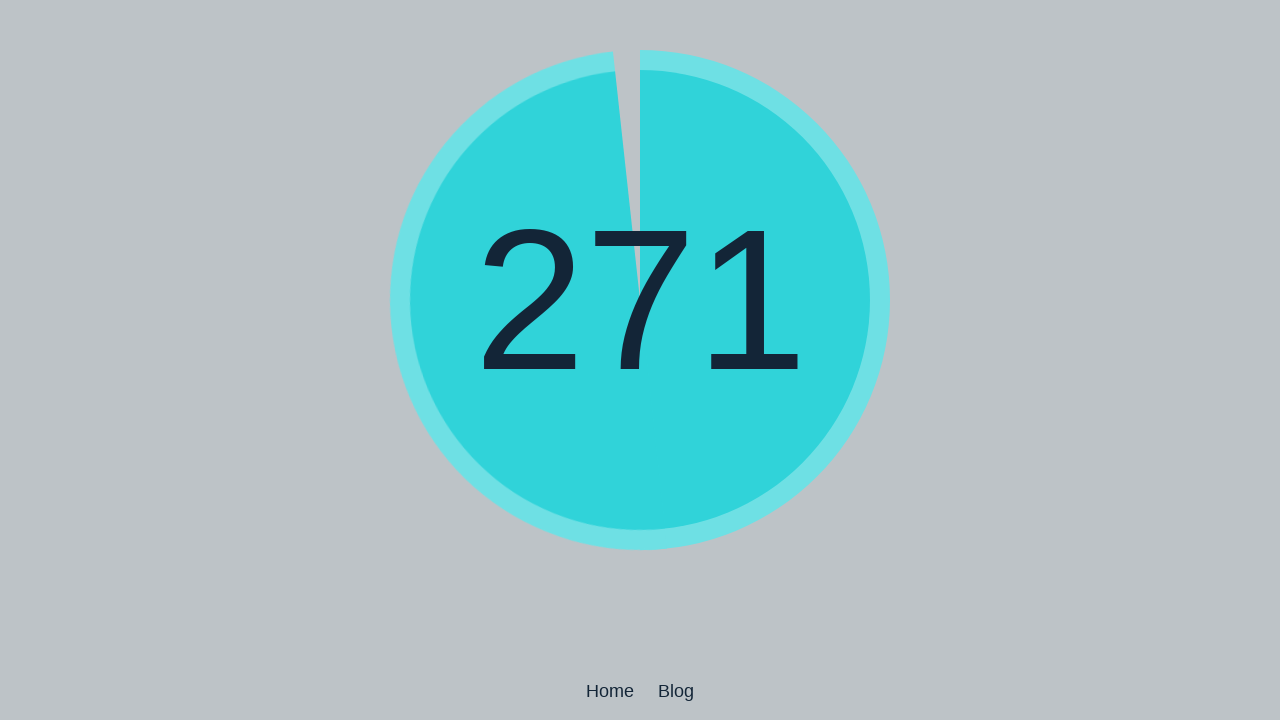

Performed double-click 136 of 300 at (640, 360) on body
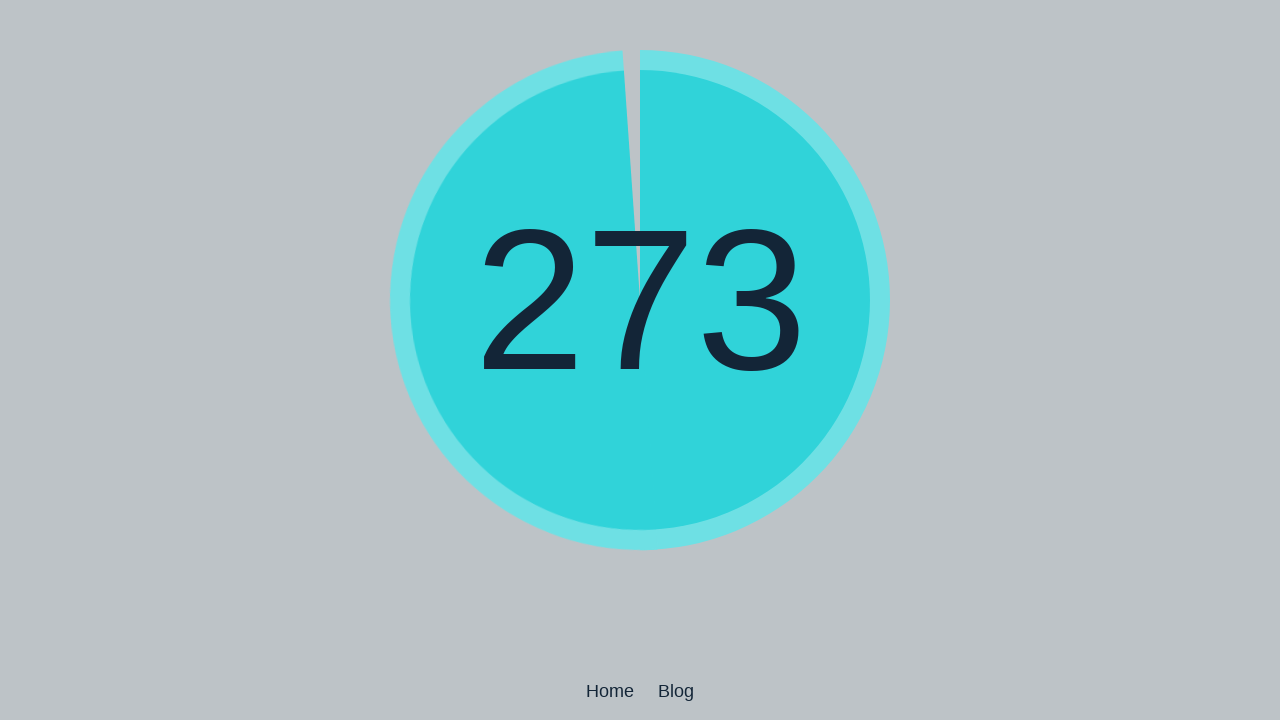

Performed double-click 137 of 300 at (640, 360) on body
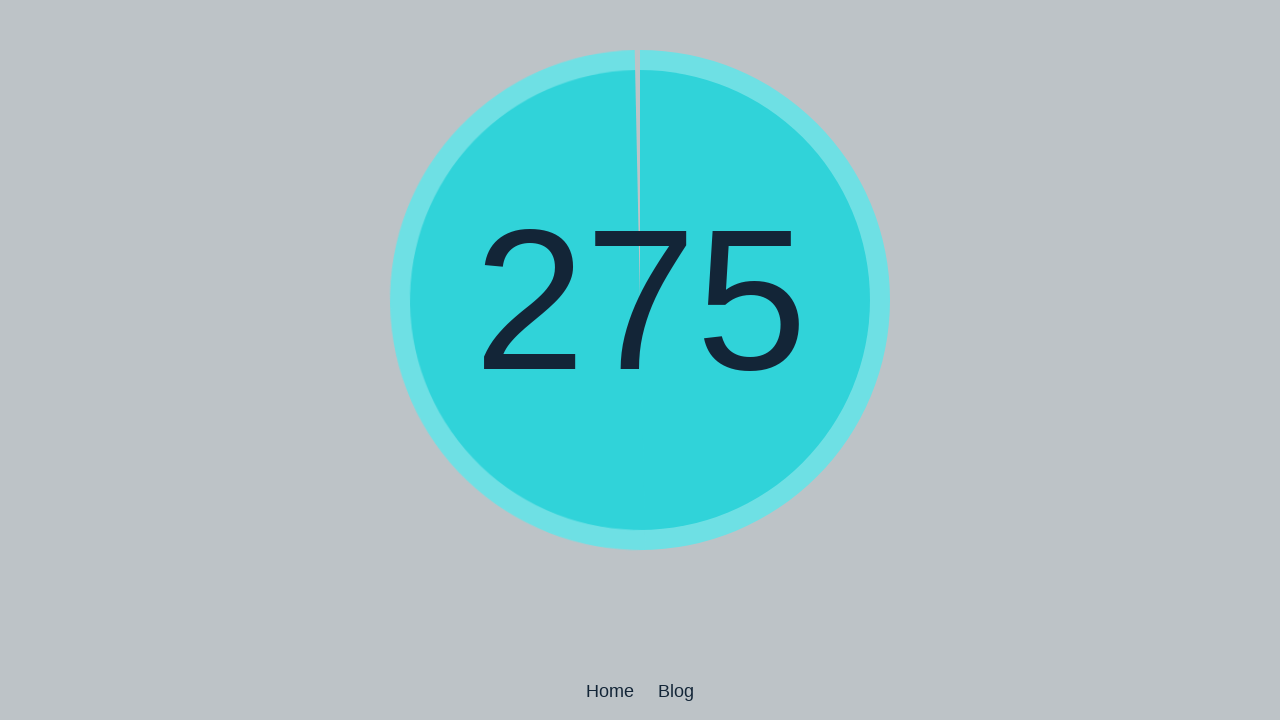

Performed double-click 138 of 300 at (640, 360) on body
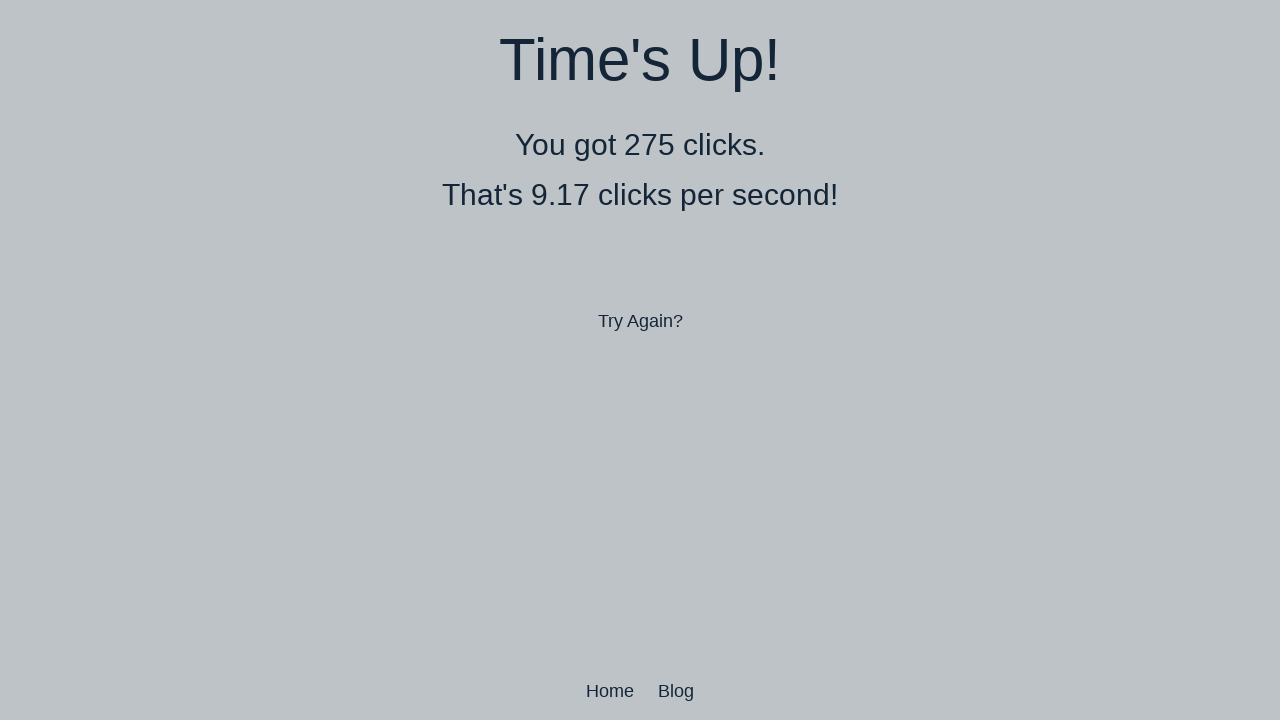

Performed double-click 139 of 300 at (640, 360) on body
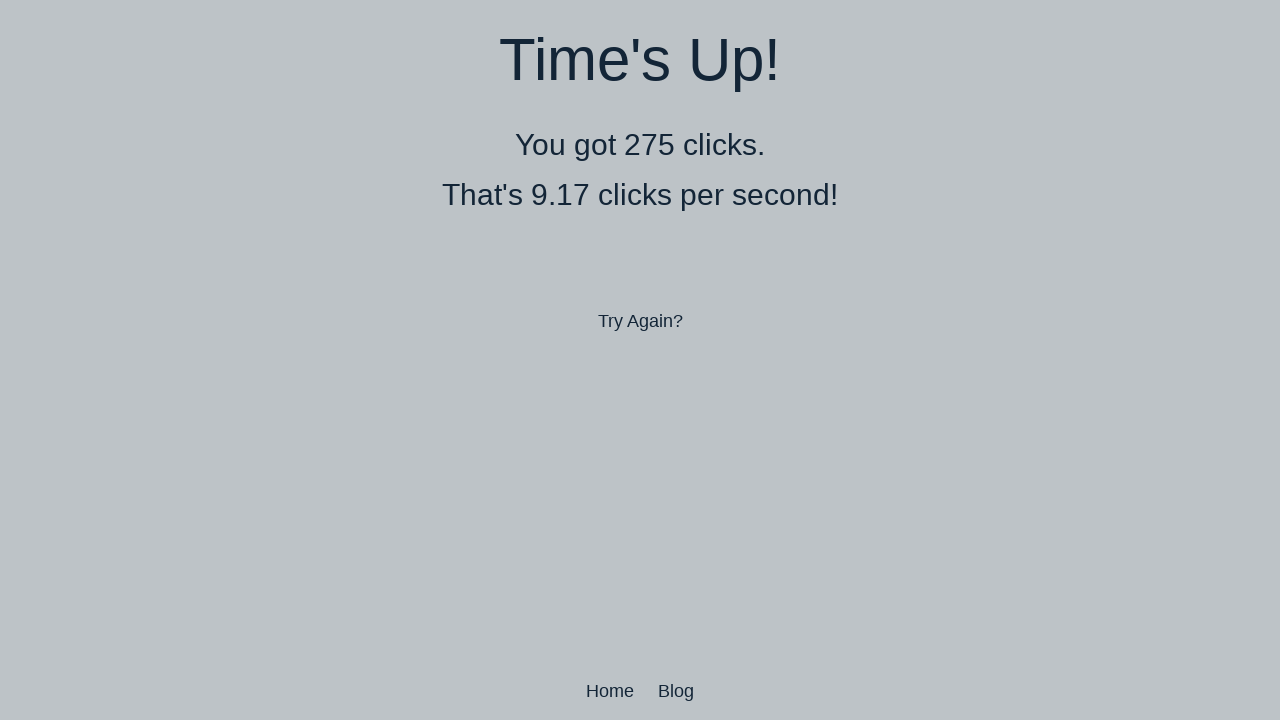

Performed double-click 140 of 300 at (640, 360) on body
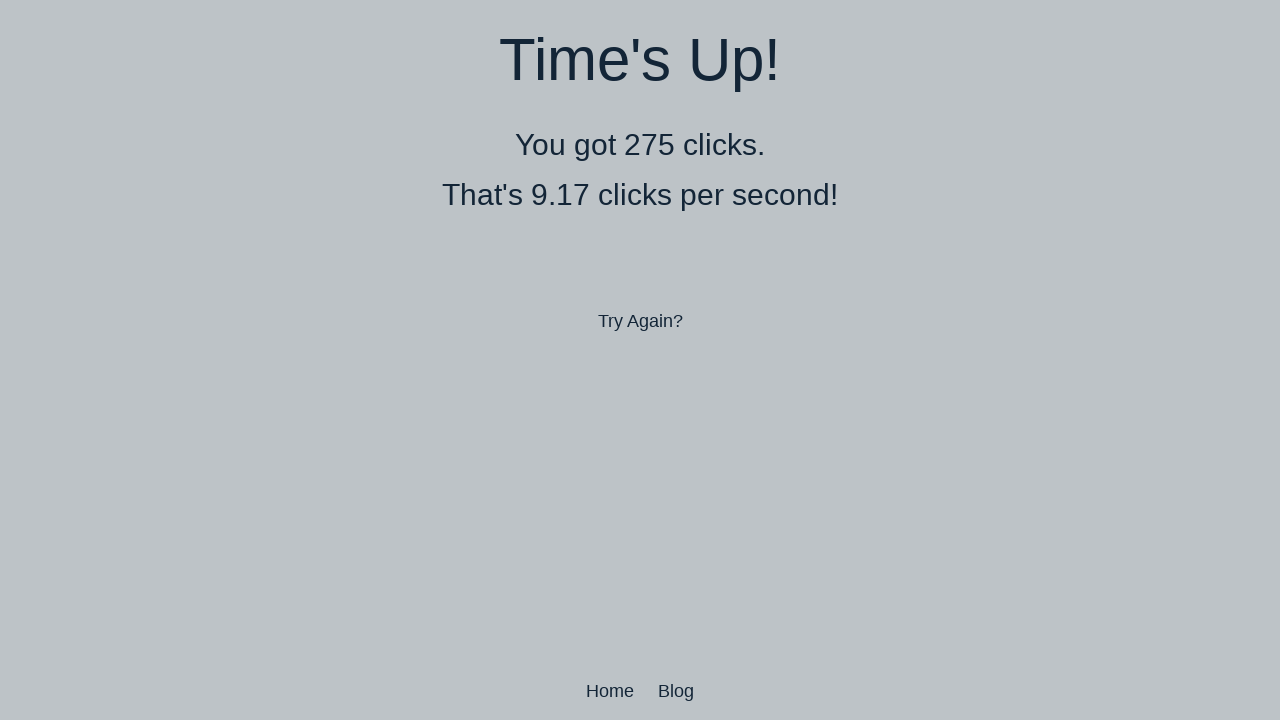

Performed double-click 141 of 300 at (640, 360) on body
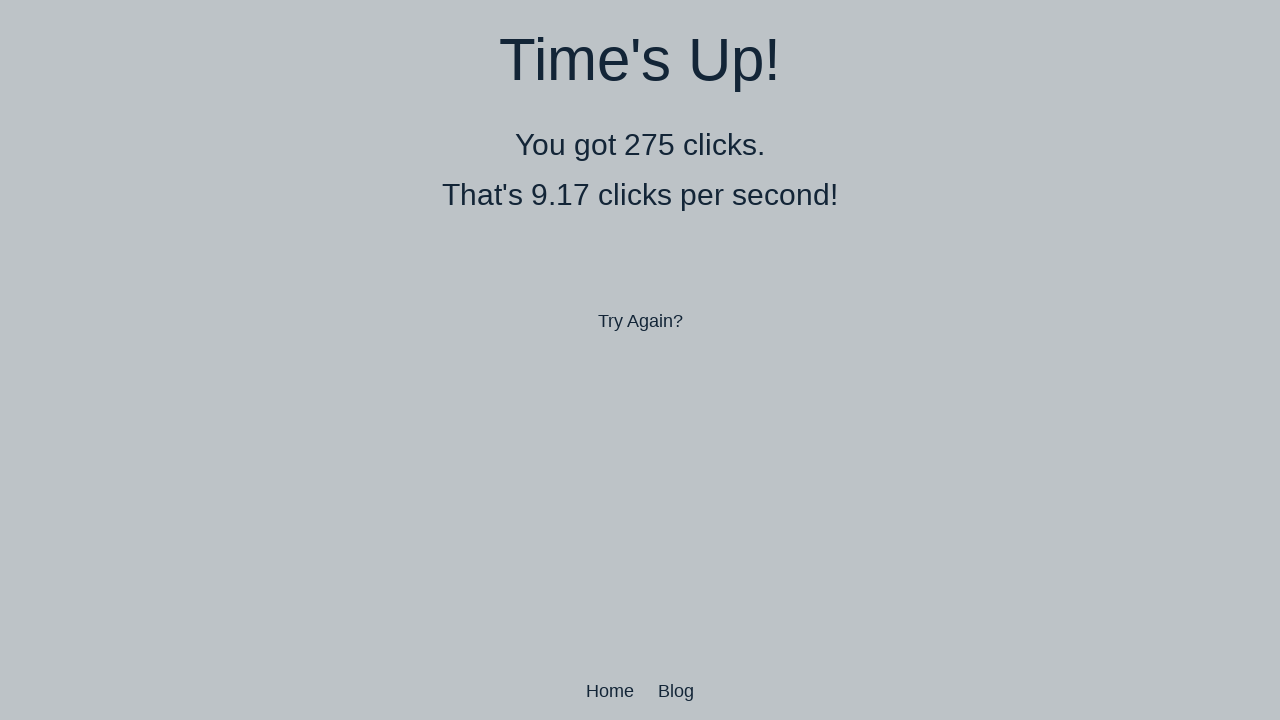

Performed double-click 142 of 300 at (640, 360) on body
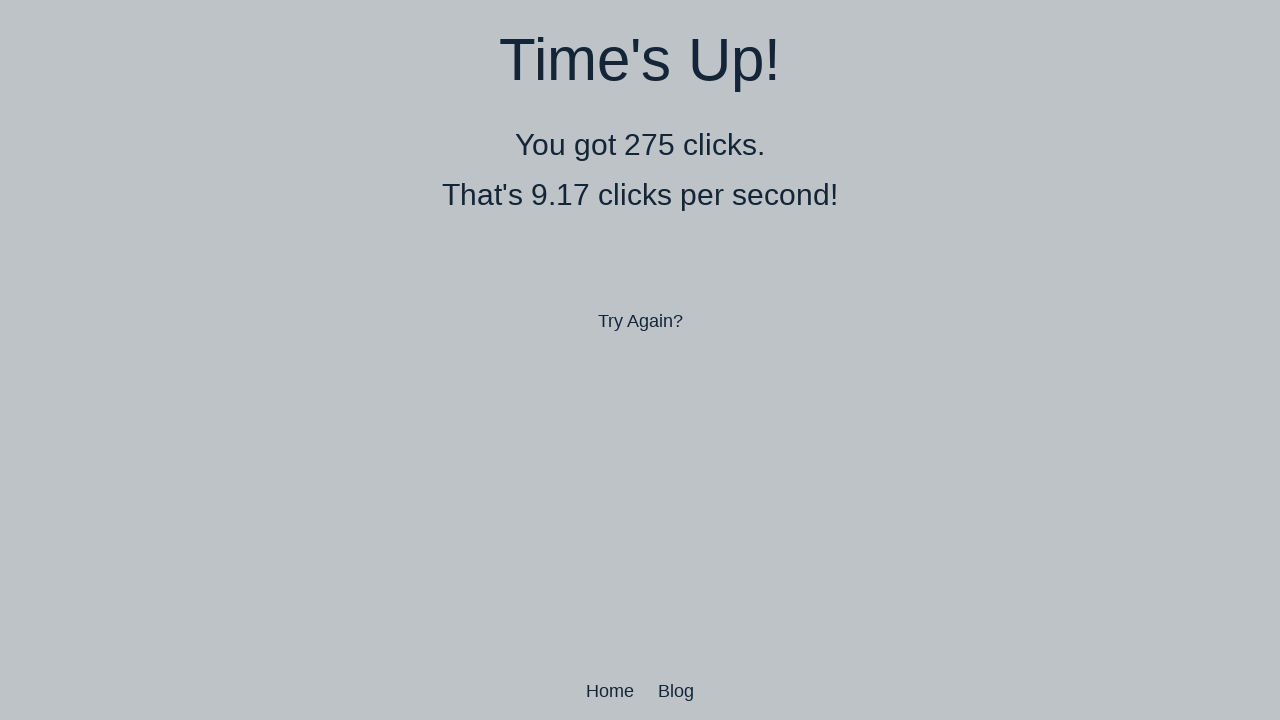

Performed double-click 143 of 300 at (640, 360) on body
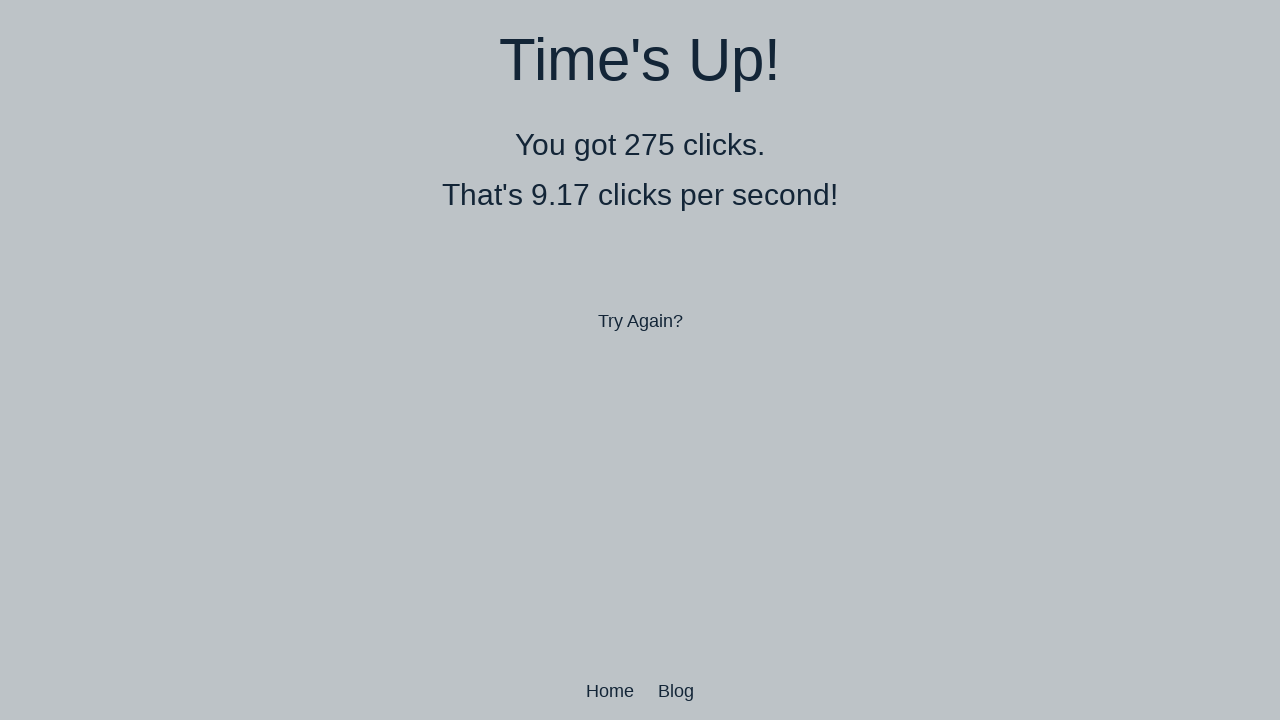

Performed double-click 144 of 300 at (640, 360) on body
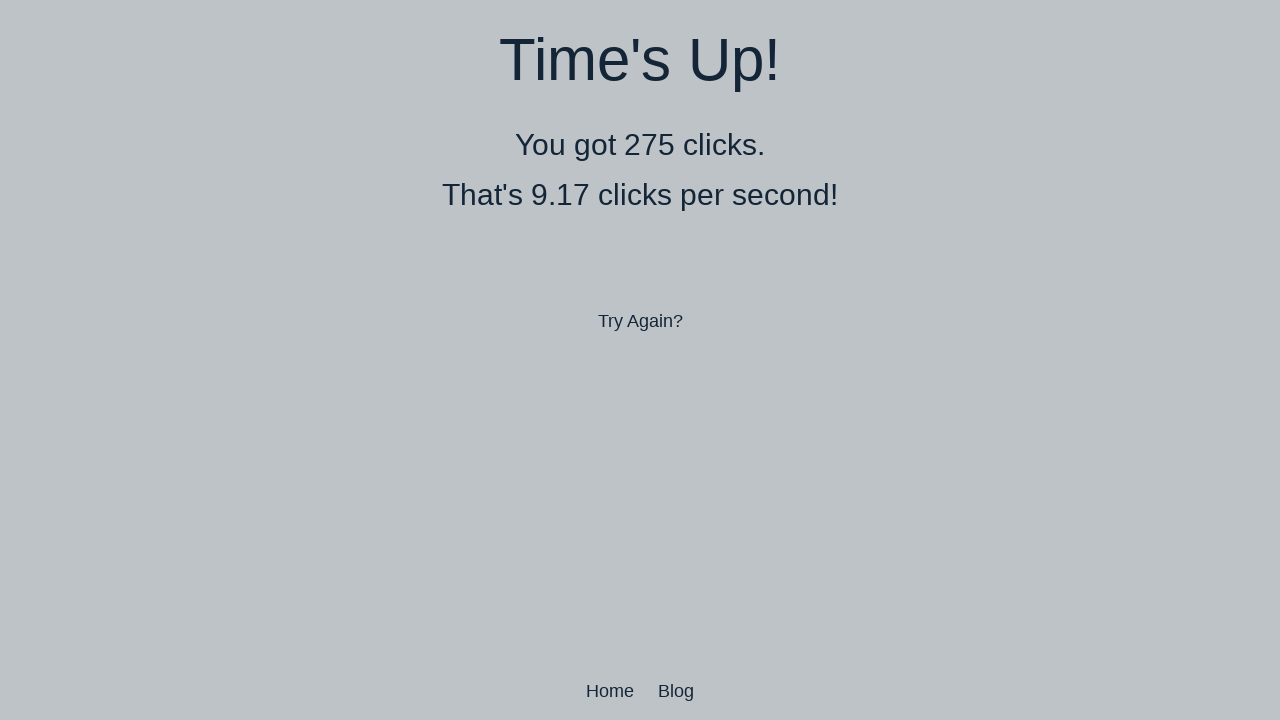

Performed double-click 145 of 300 at (640, 360) on body
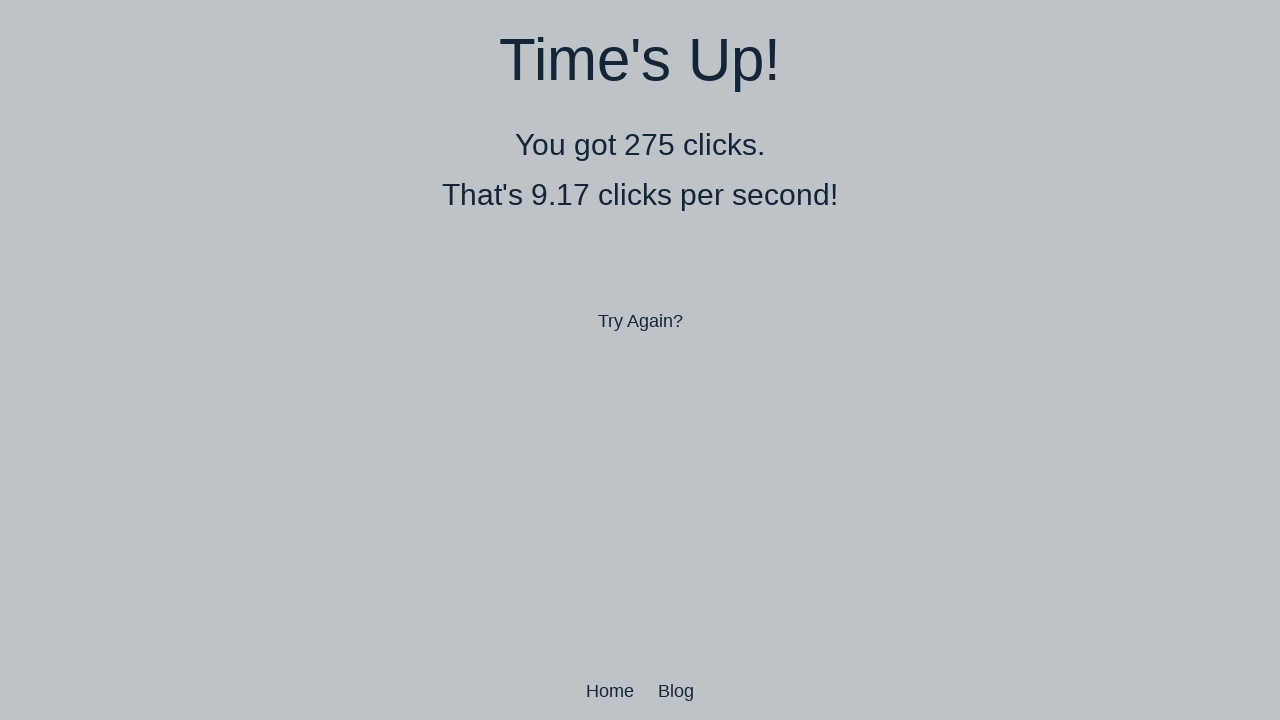

Performed double-click 146 of 300 at (640, 360) on body
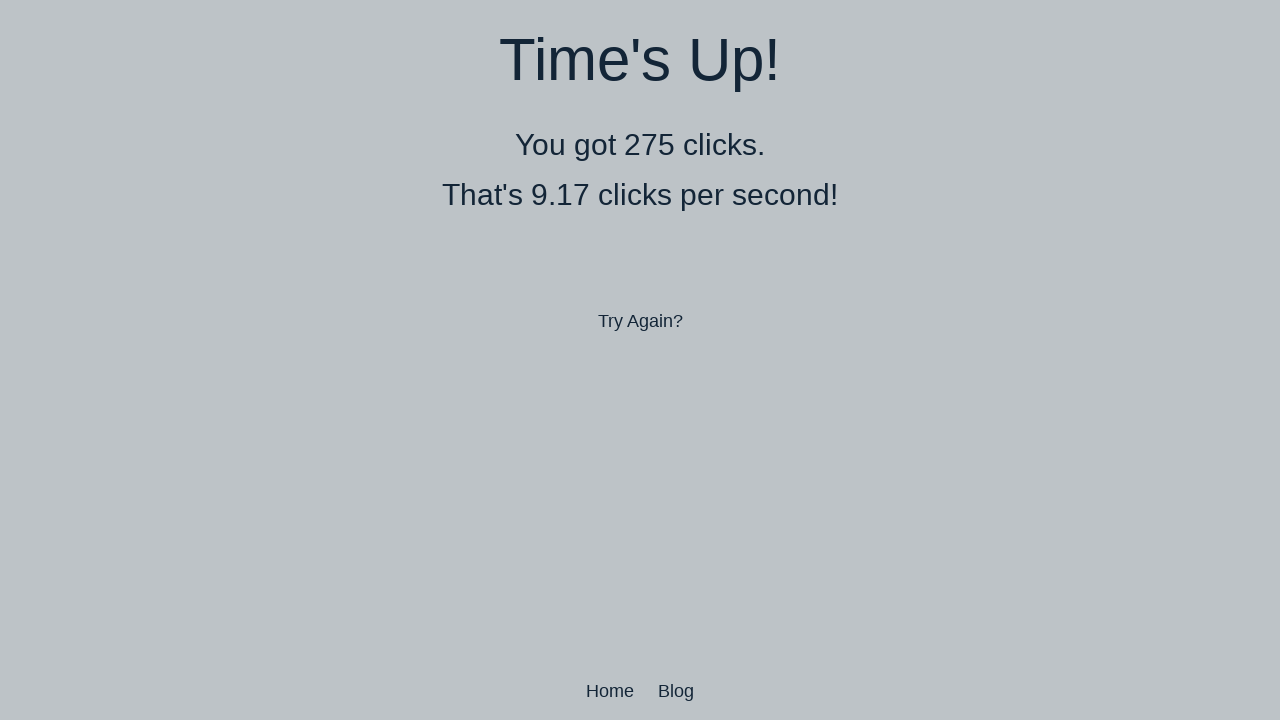

Performed double-click 147 of 300 at (640, 360) on body
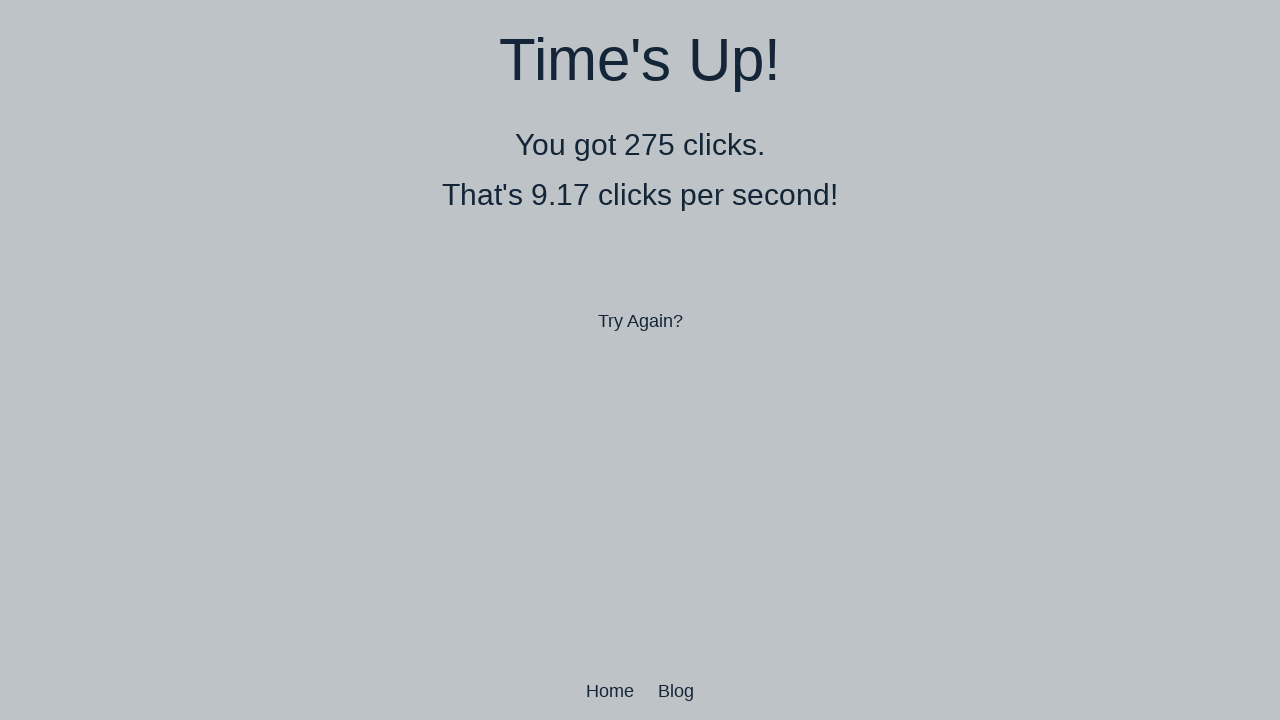

Performed double-click 148 of 300 at (640, 360) on body
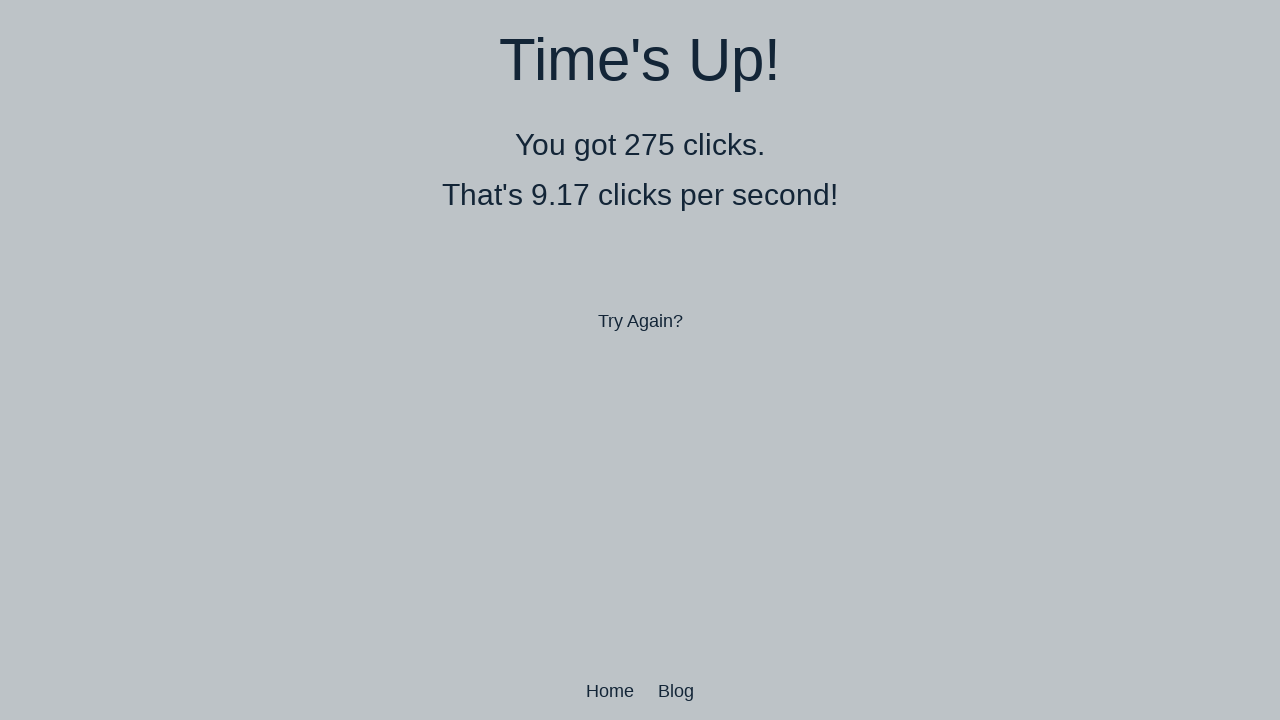

Performed double-click 149 of 300 at (640, 360) on body
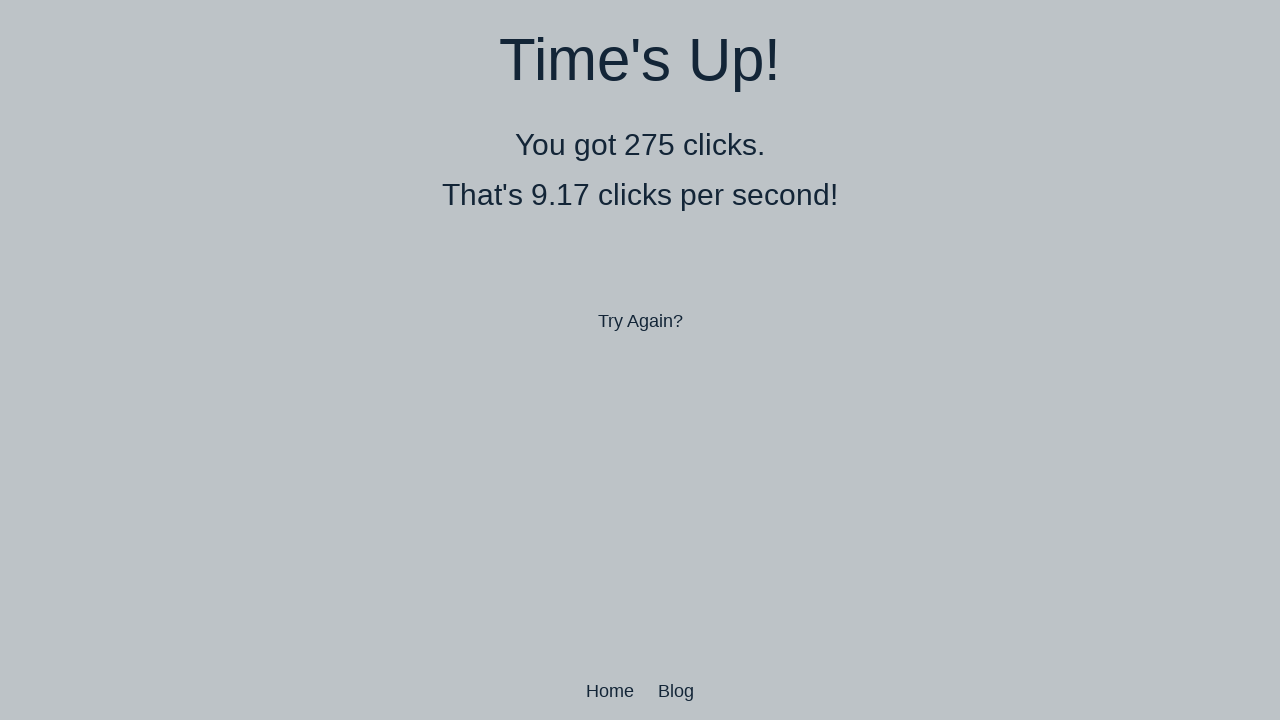

Performed double-click 150 of 300 at (640, 360) on body
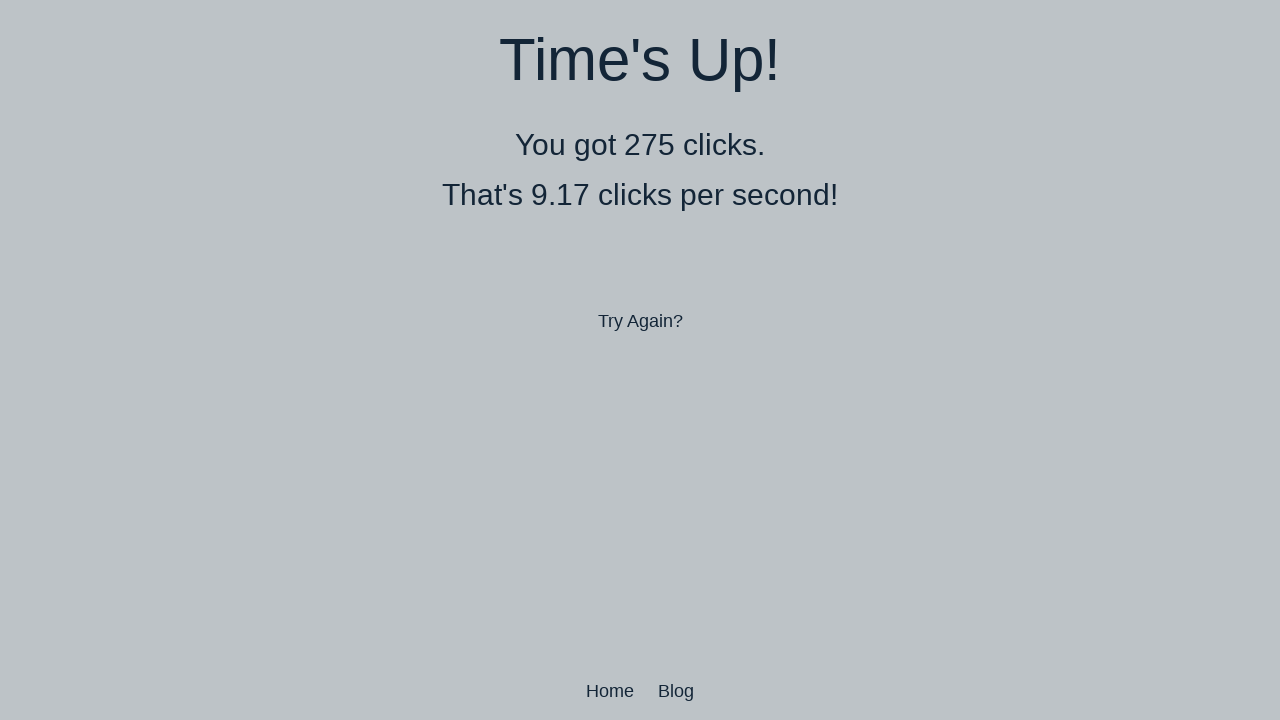

Performed double-click 151 of 300 at (640, 360) on body
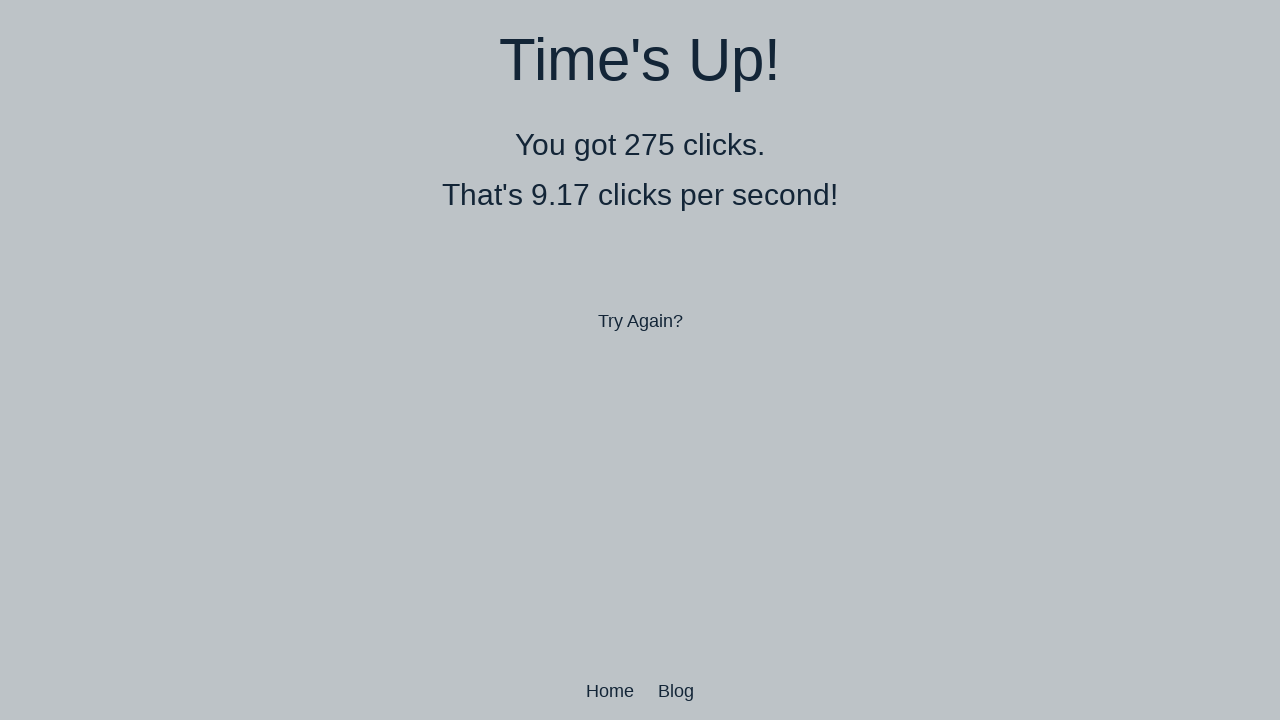

Performed double-click 152 of 300 at (640, 360) on body
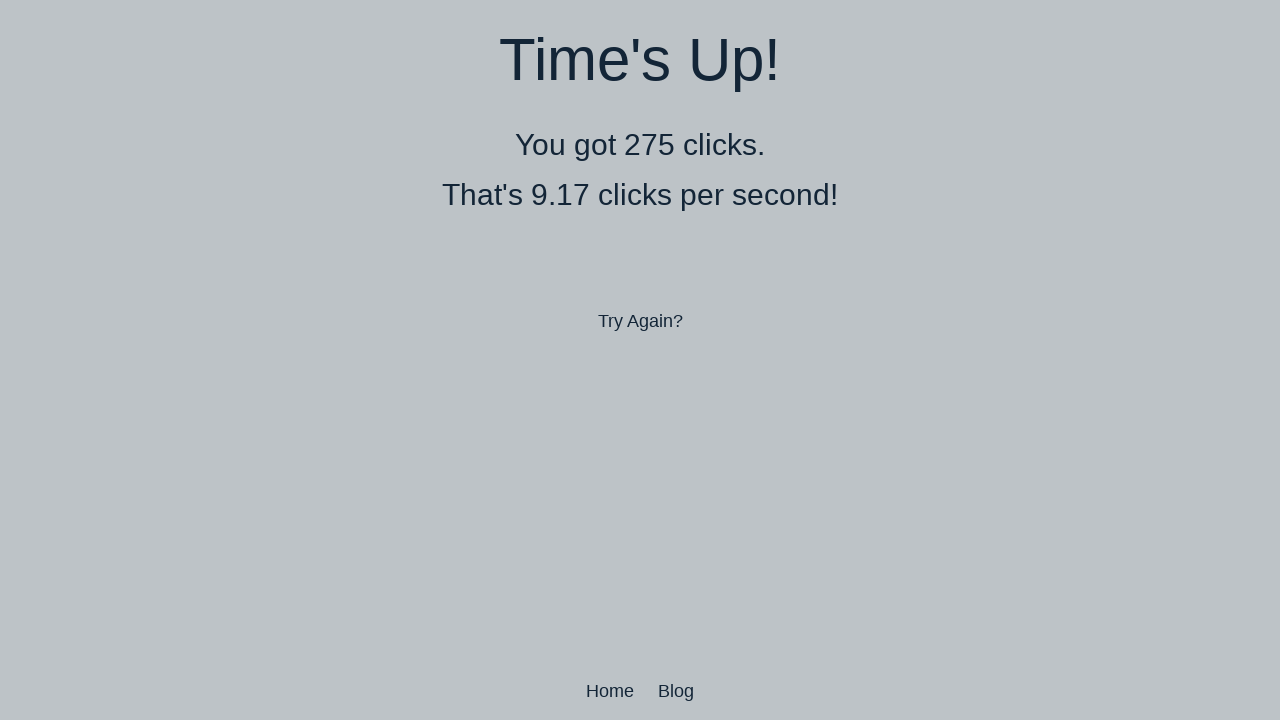

Performed double-click 153 of 300 at (640, 360) on body
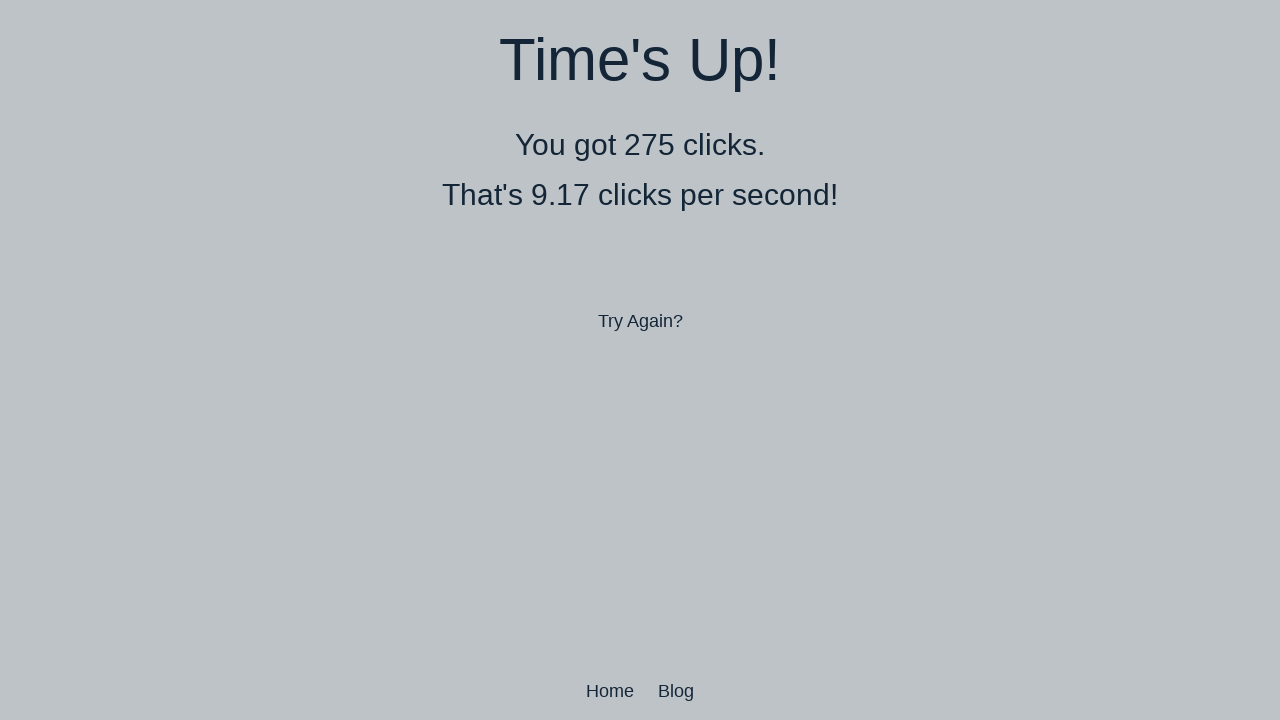

Performed double-click 154 of 300 at (640, 360) on body
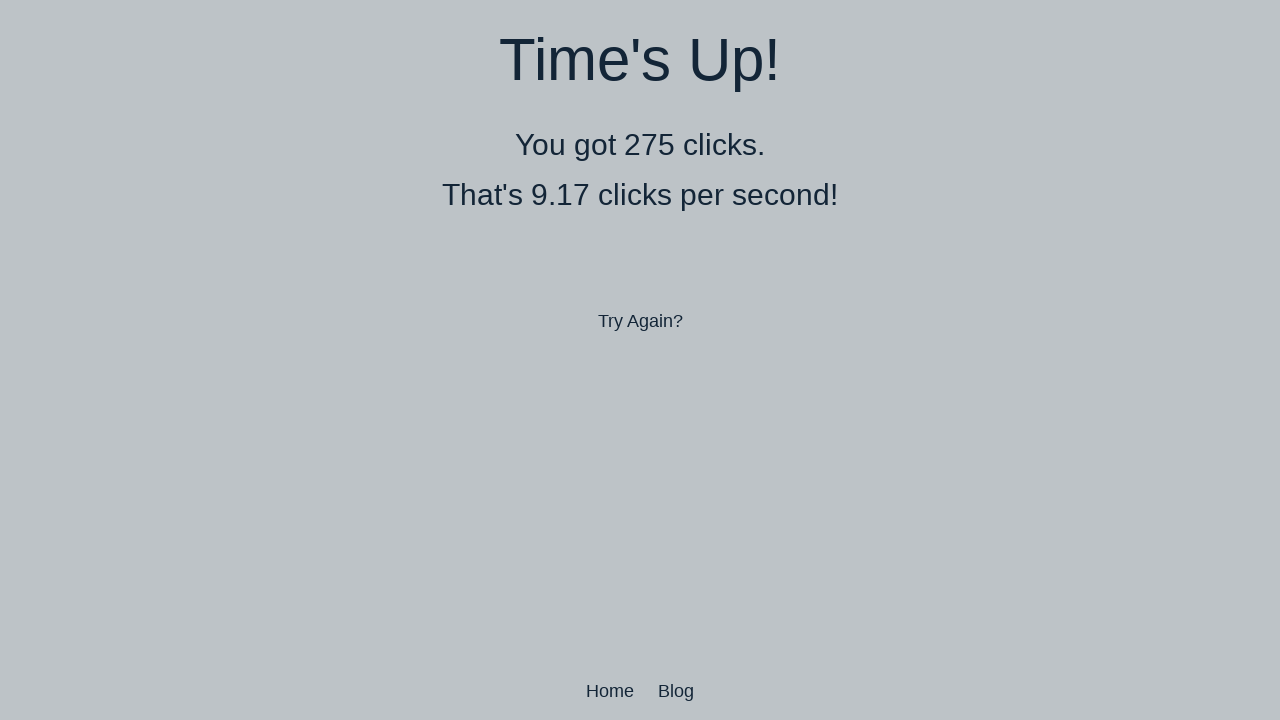

Performed double-click 155 of 300 at (640, 360) on body
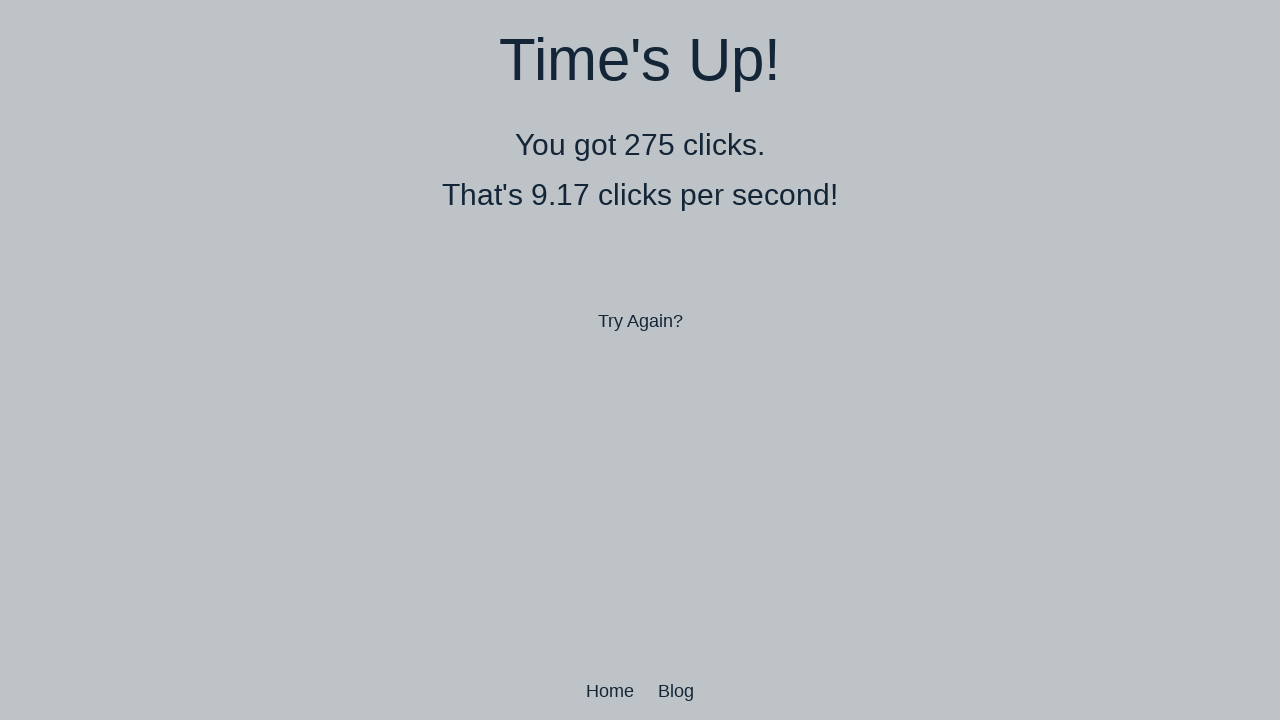

Performed double-click 156 of 300 at (640, 360) on body
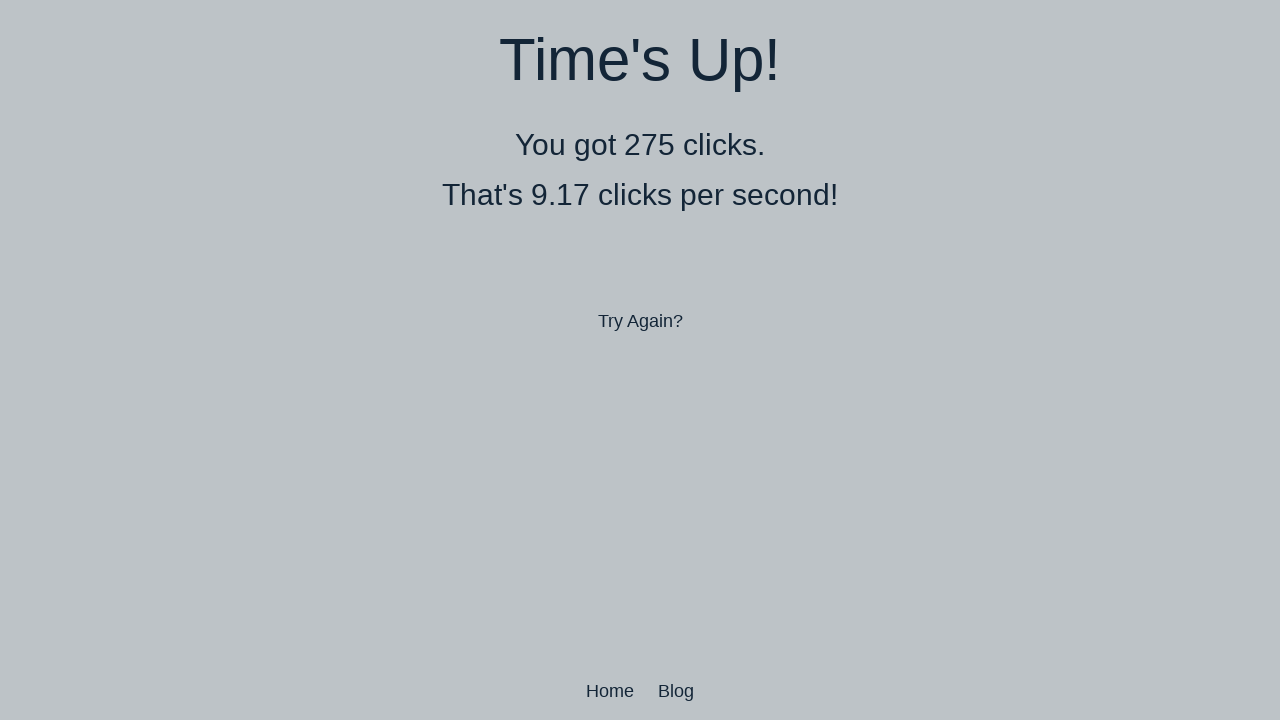

Performed double-click 157 of 300 at (640, 360) on body
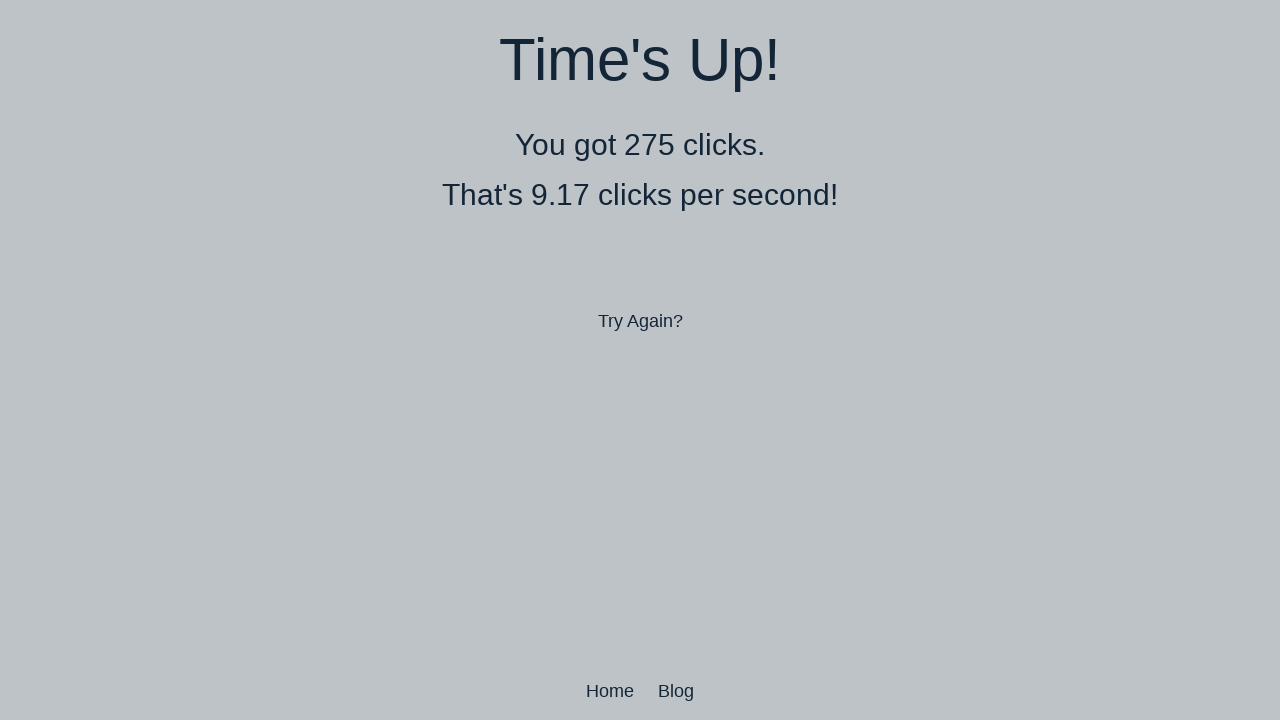

Performed double-click 158 of 300 at (640, 360) on body
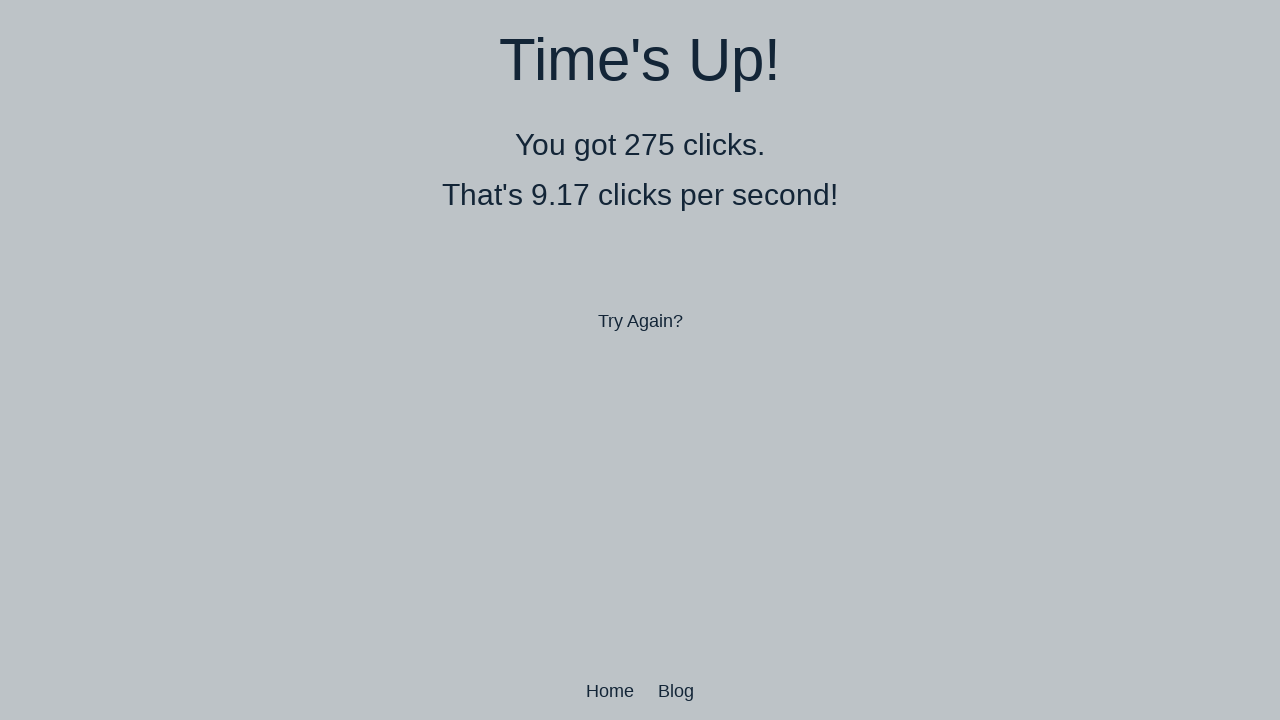

Performed double-click 159 of 300 at (640, 360) on body
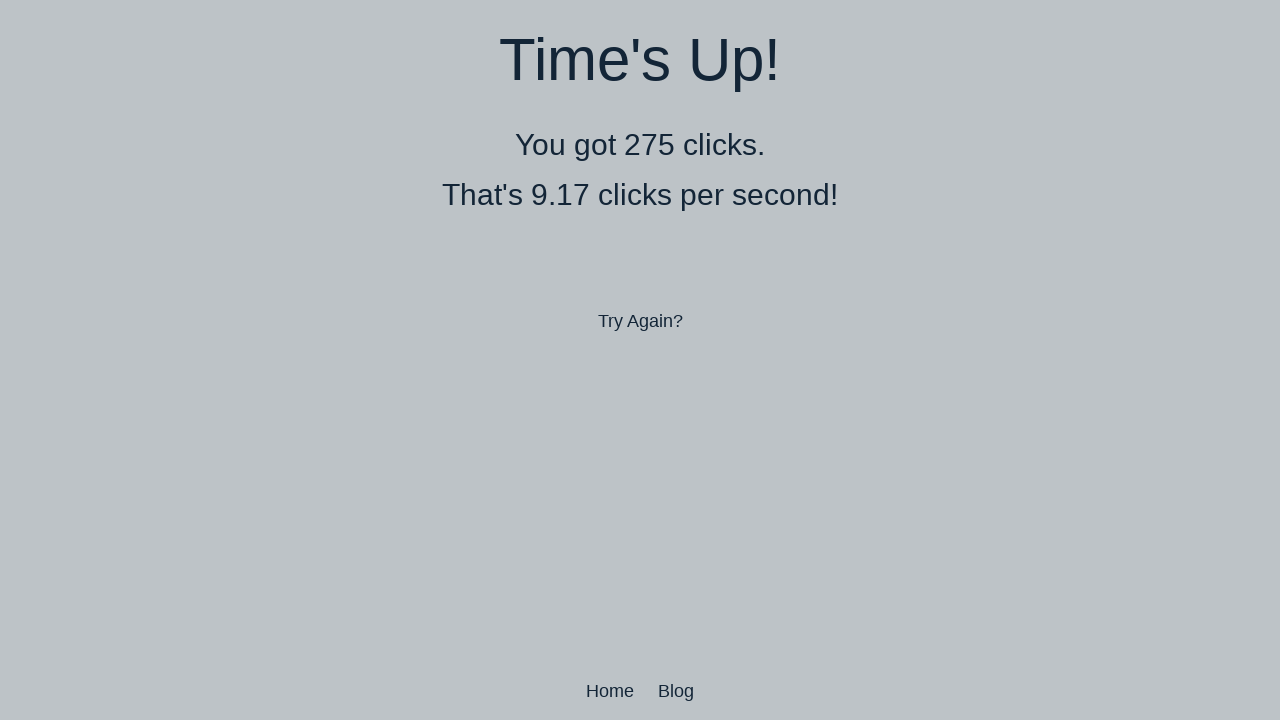

Performed double-click 160 of 300 at (640, 360) on body
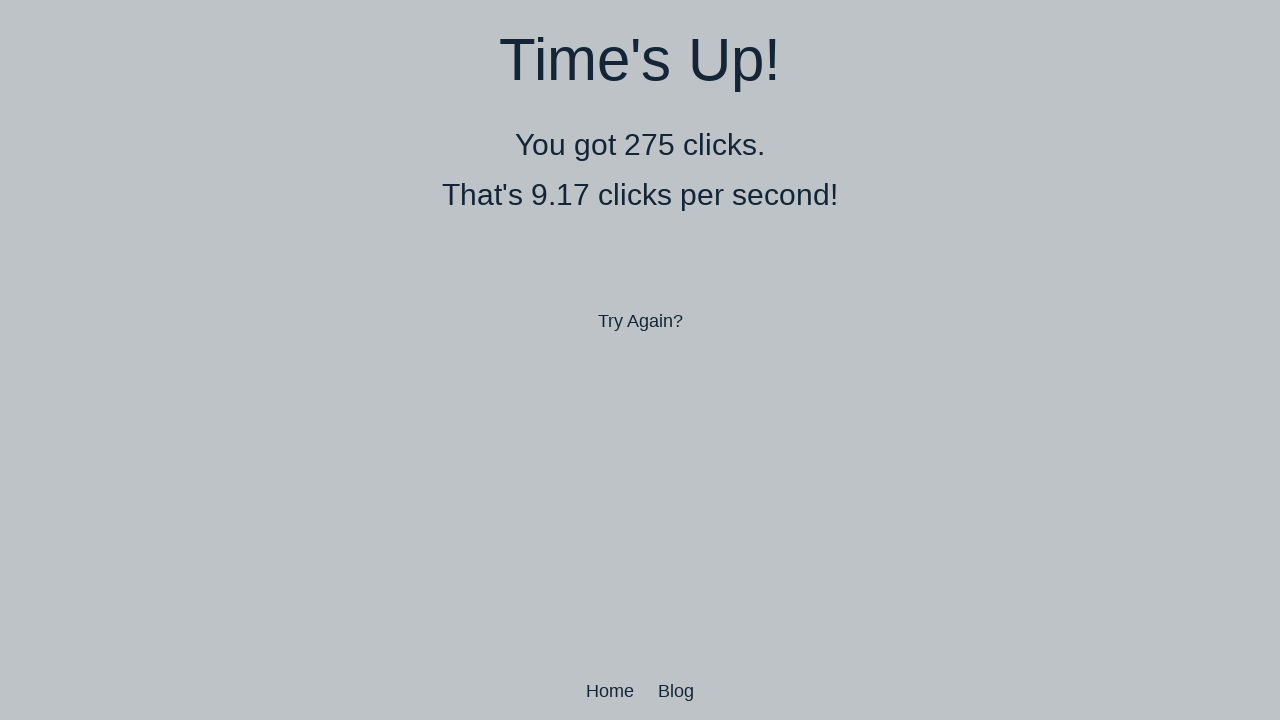

Performed double-click 161 of 300 at (640, 360) on body
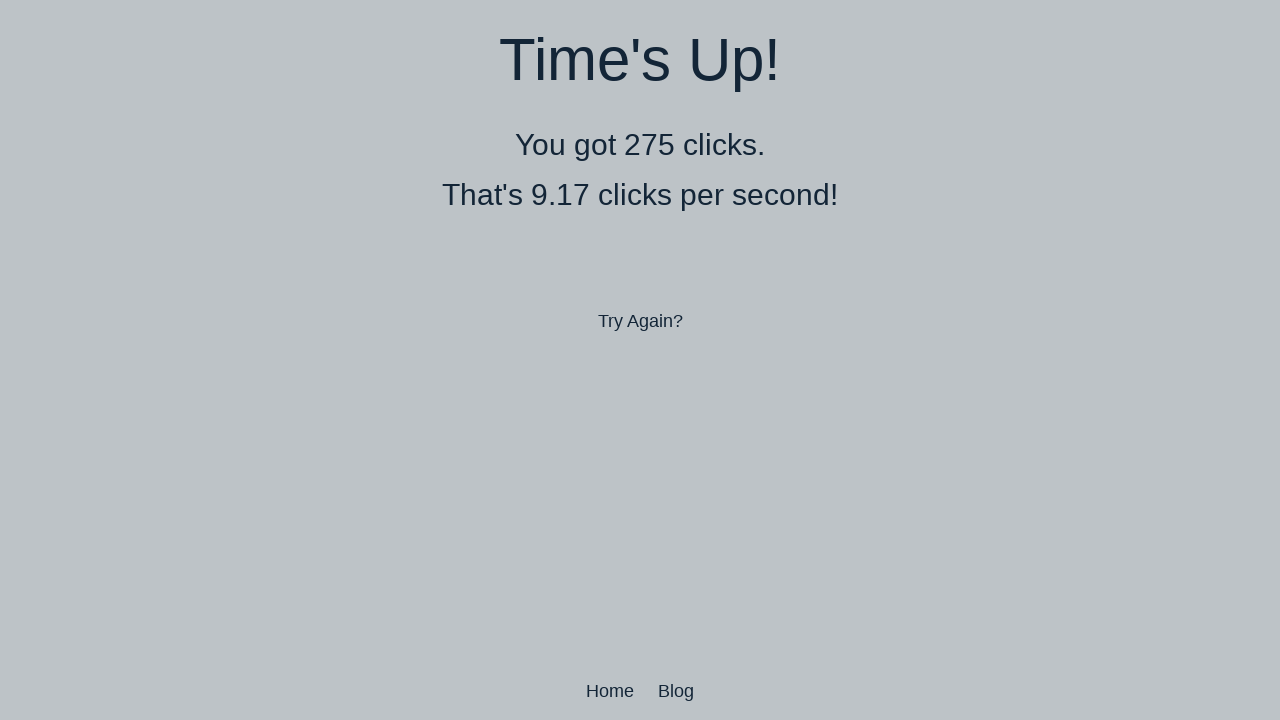

Performed double-click 162 of 300 at (640, 360) on body
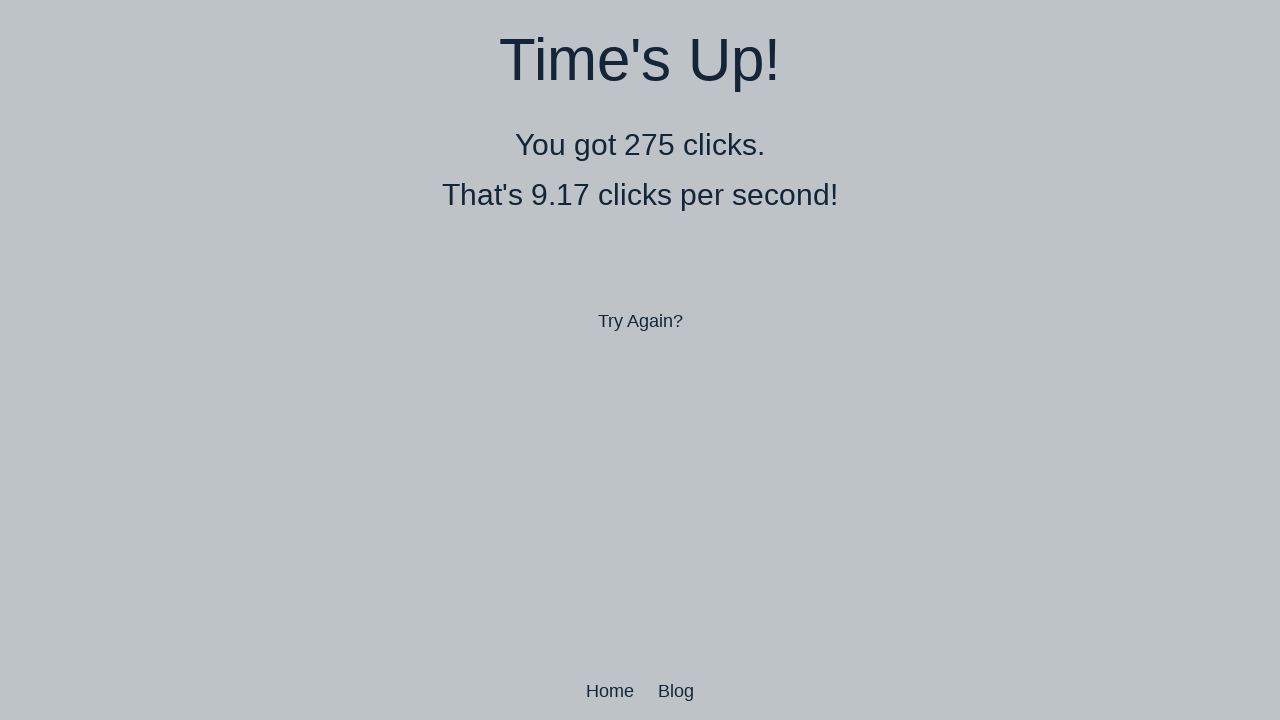

Performed double-click 163 of 300 at (640, 360) on body
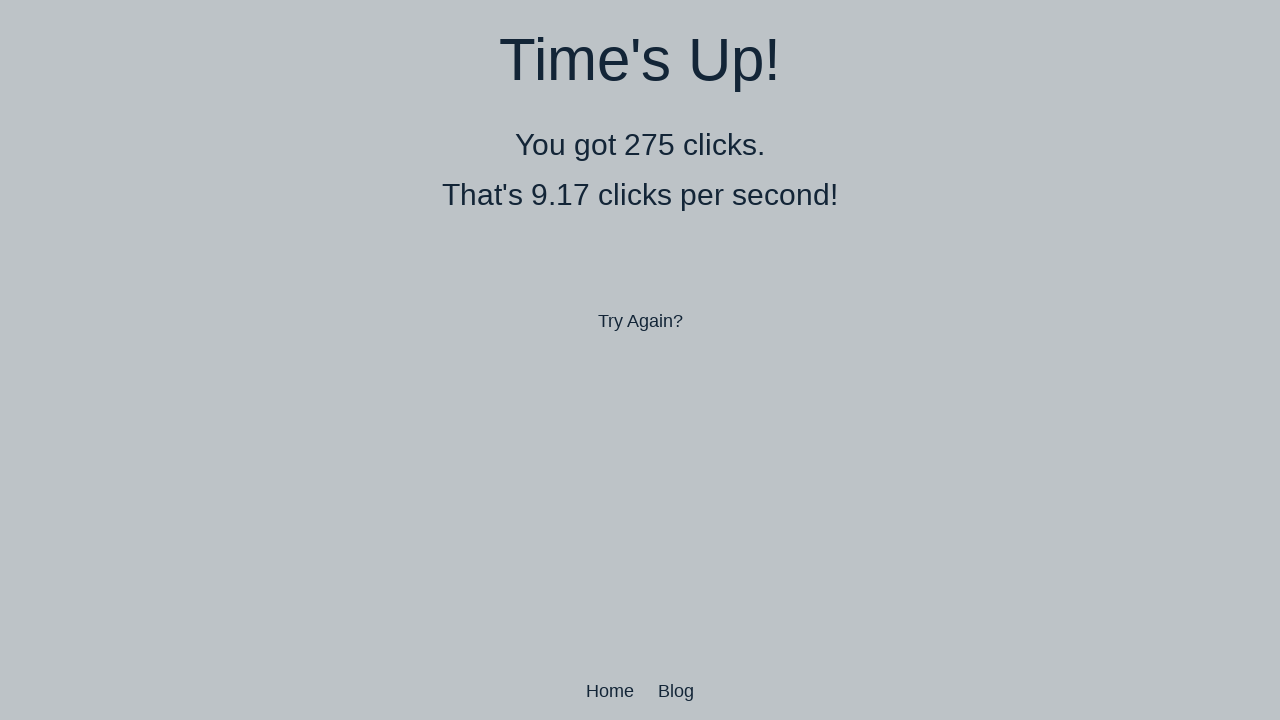

Performed double-click 164 of 300 at (640, 360) on body
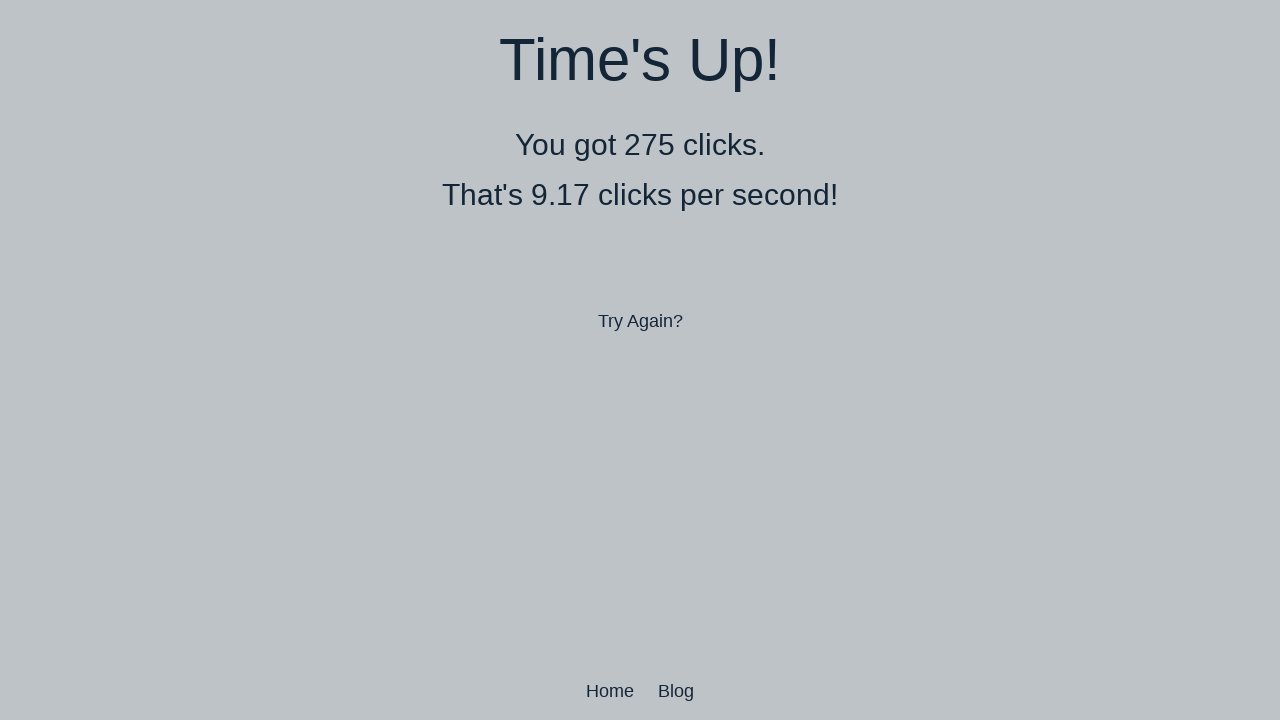

Performed double-click 165 of 300 at (640, 360) on body
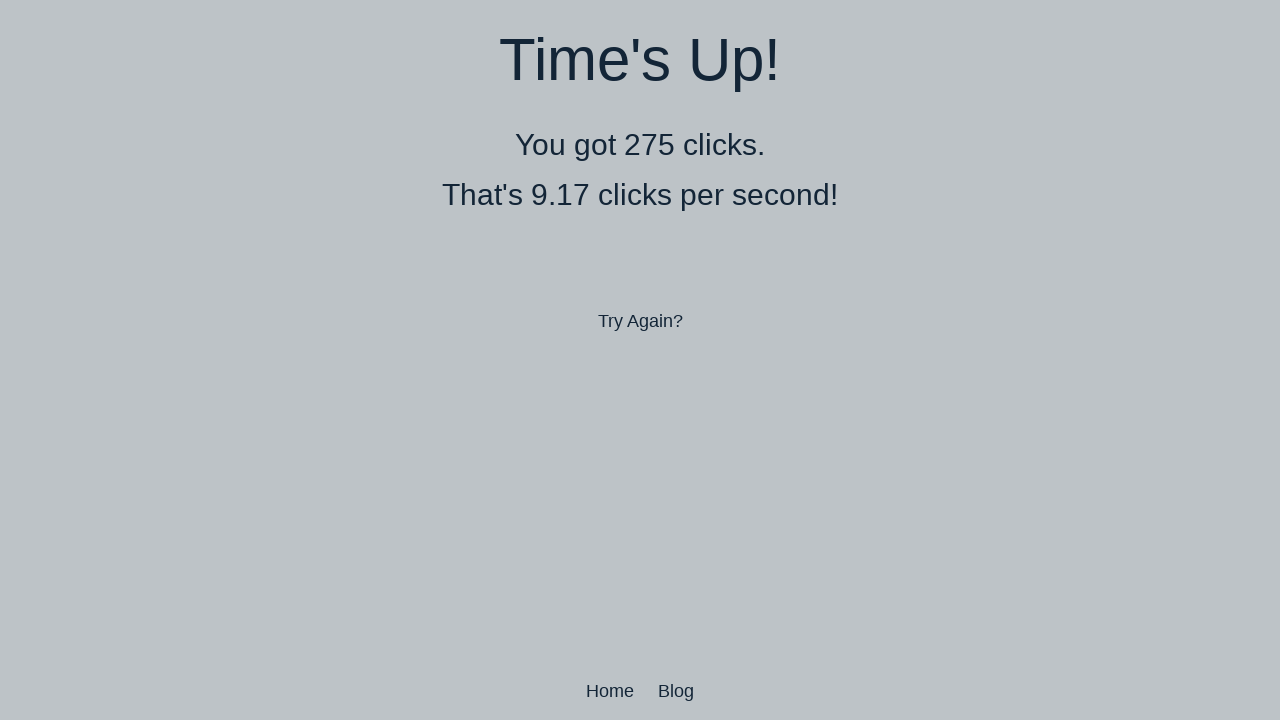

Performed double-click 166 of 300 at (640, 360) on body
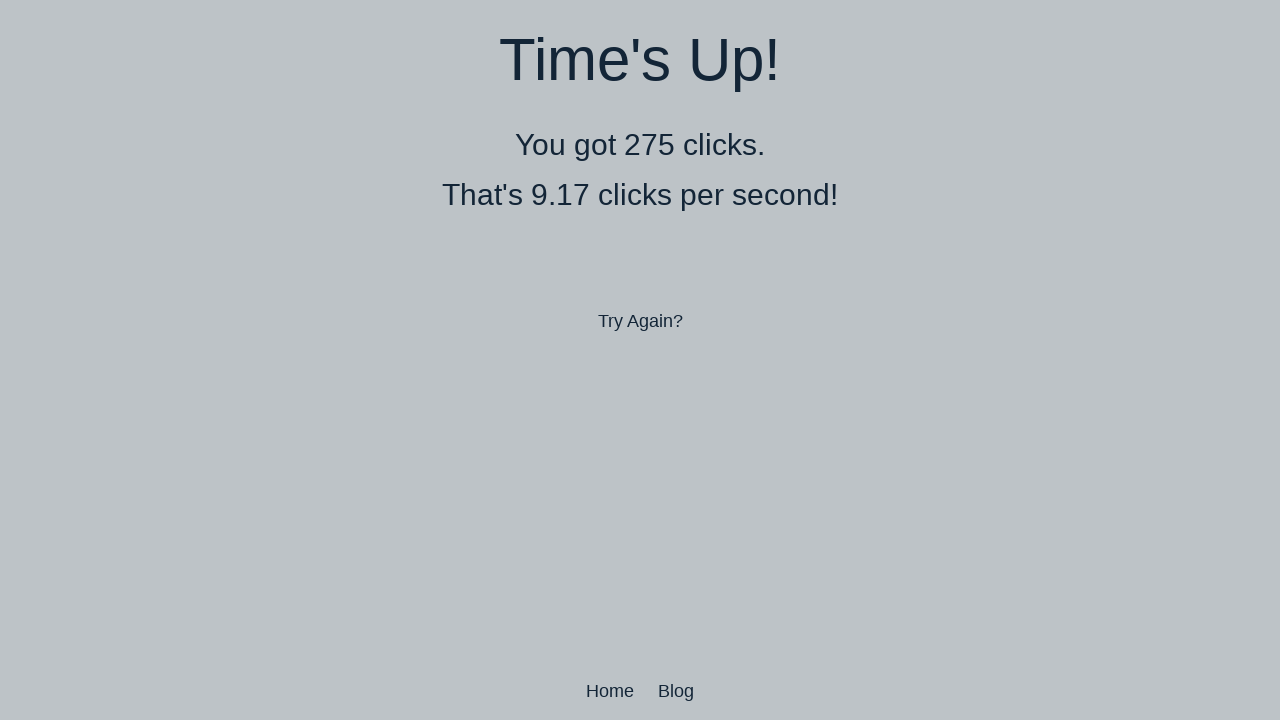

Performed double-click 167 of 300 at (640, 360) on body
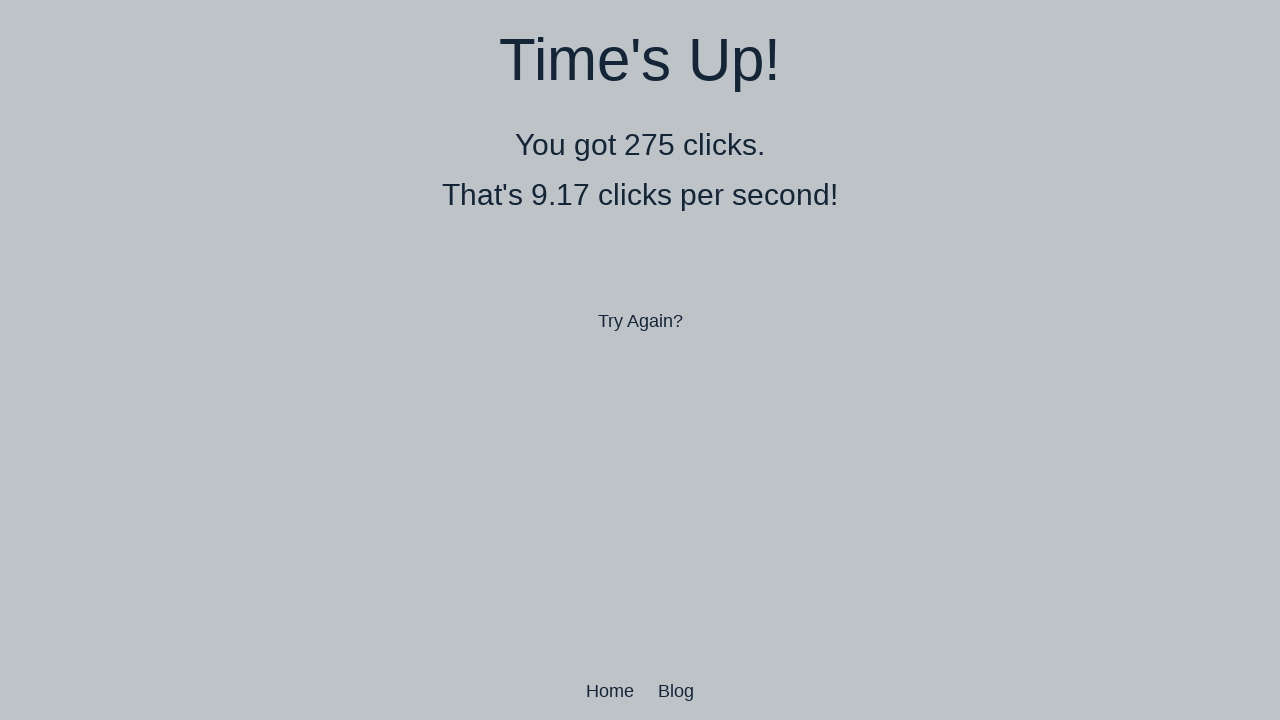

Performed double-click 168 of 300 at (640, 360) on body
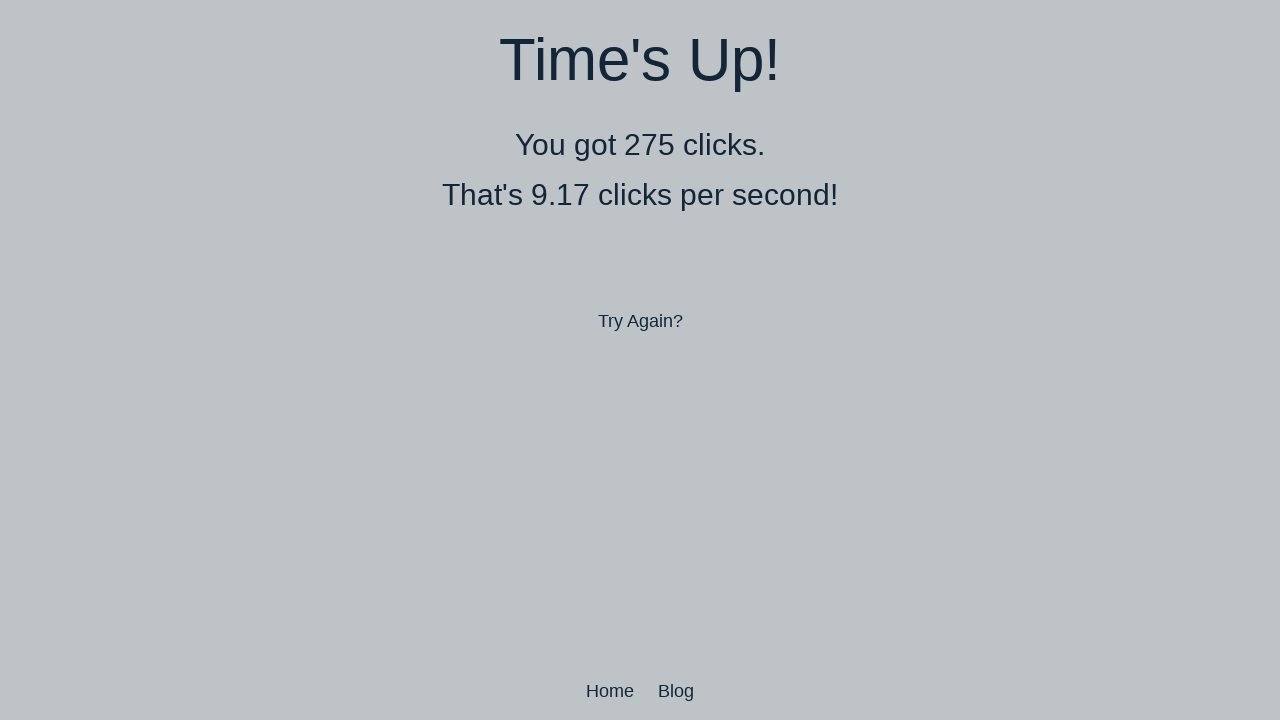

Performed double-click 169 of 300 at (640, 360) on body
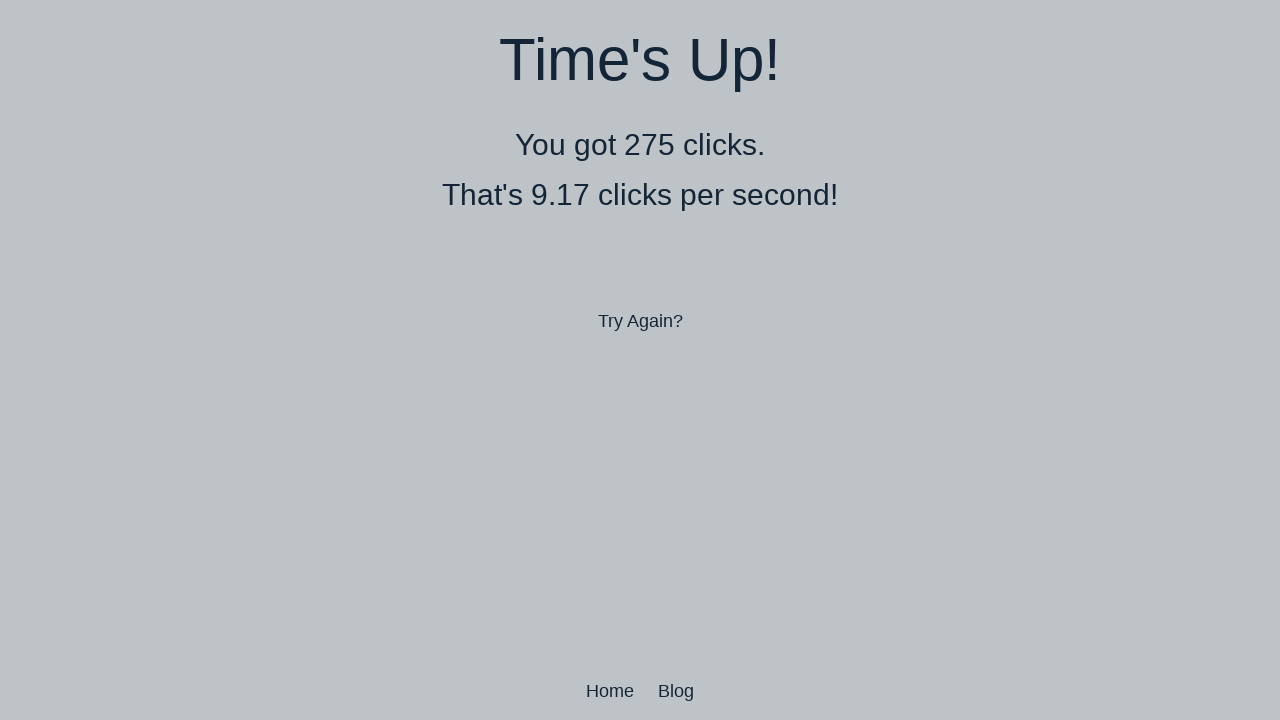

Performed double-click 170 of 300 at (640, 360) on body
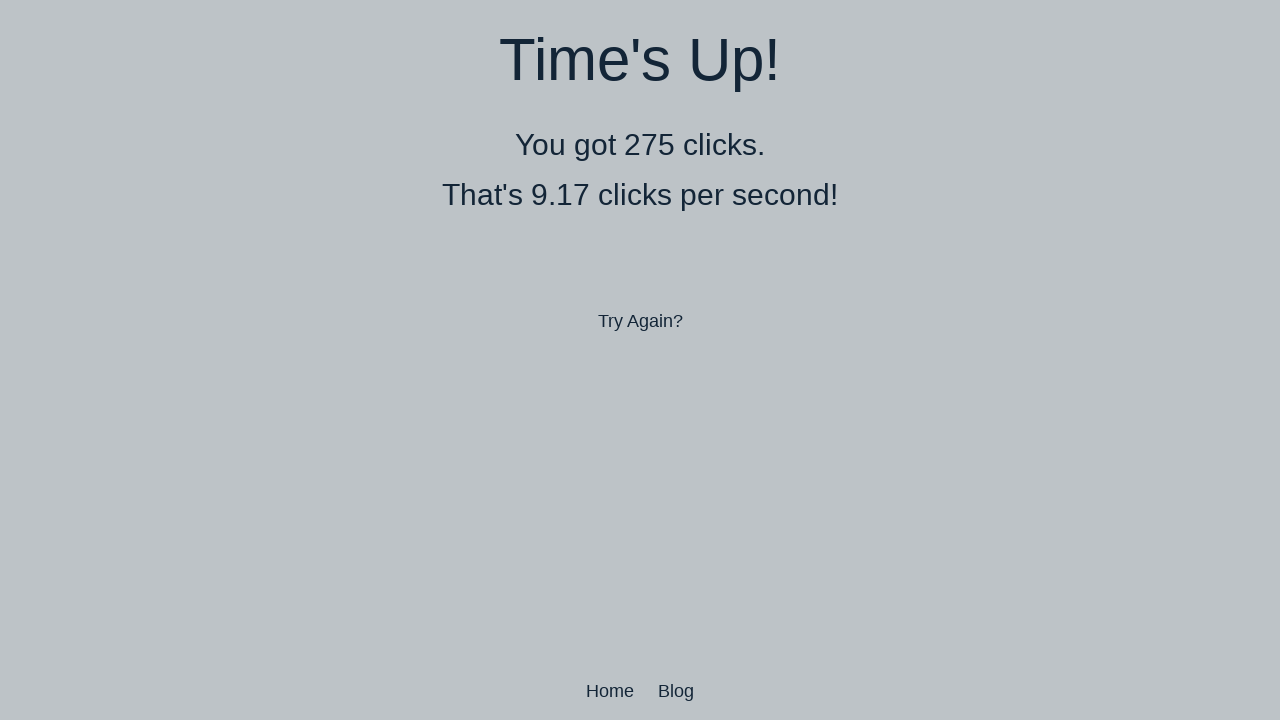

Performed double-click 171 of 300 at (640, 360) on body
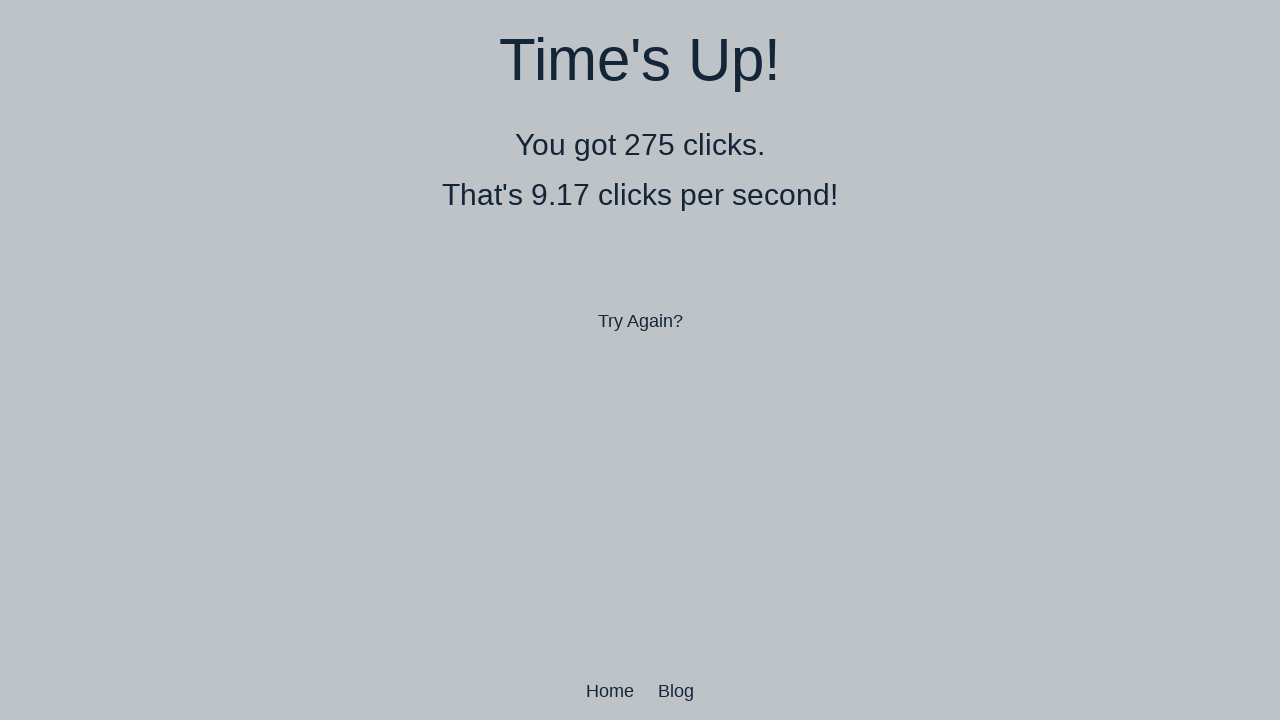

Performed double-click 172 of 300 at (640, 360) on body
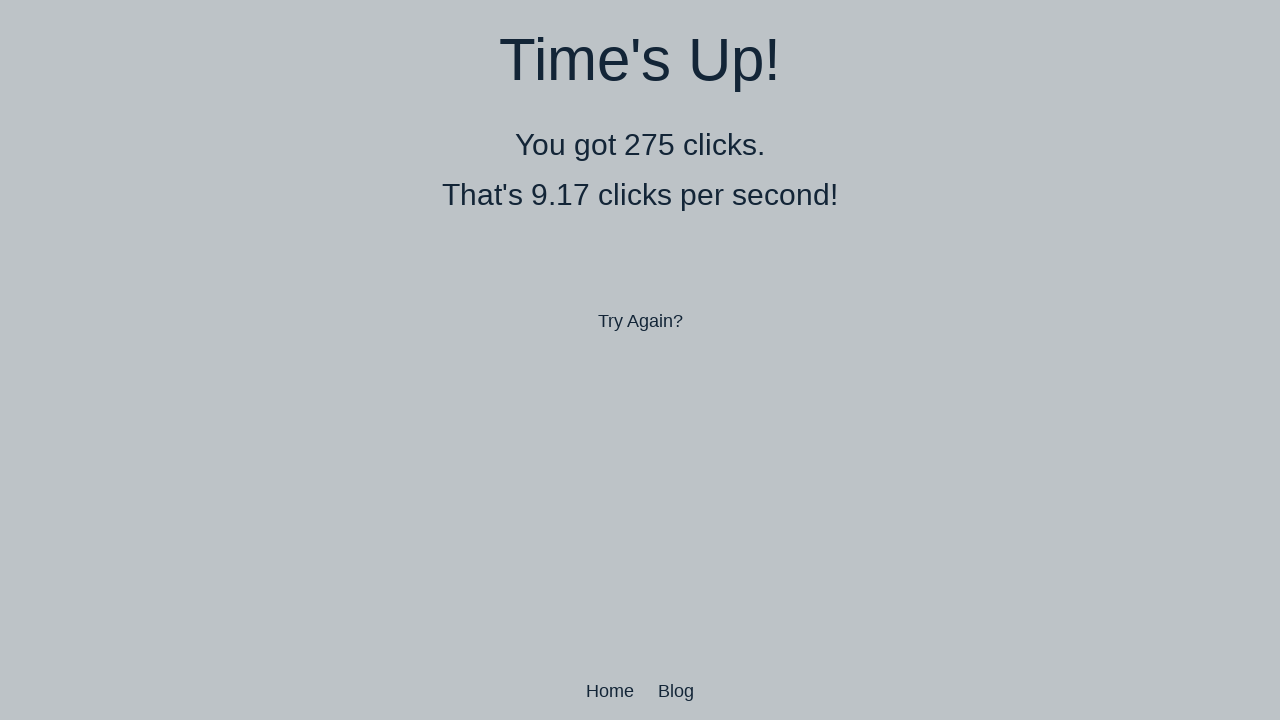

Performed double-click 173 of 300 at (640, 360) on body
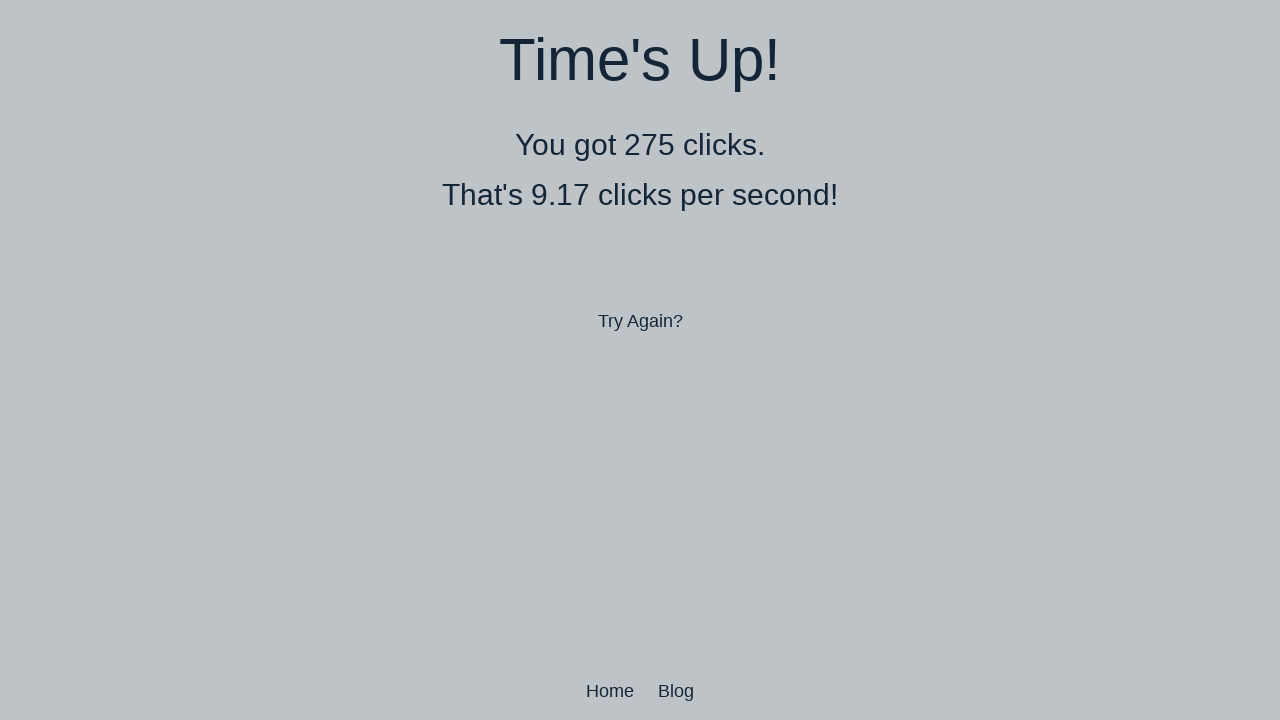

Performed double-click 174 of 300 at (640, 360) on body
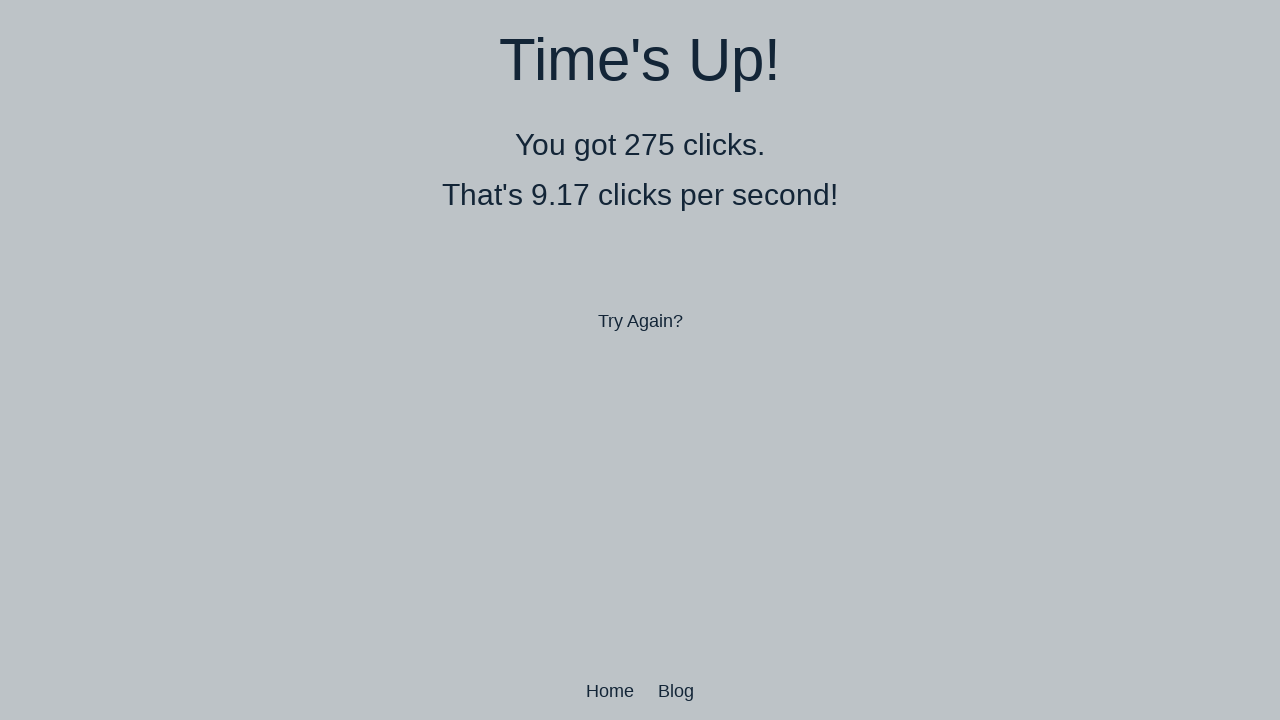

Performed double-click 175 of 300 at (640, 360) on body
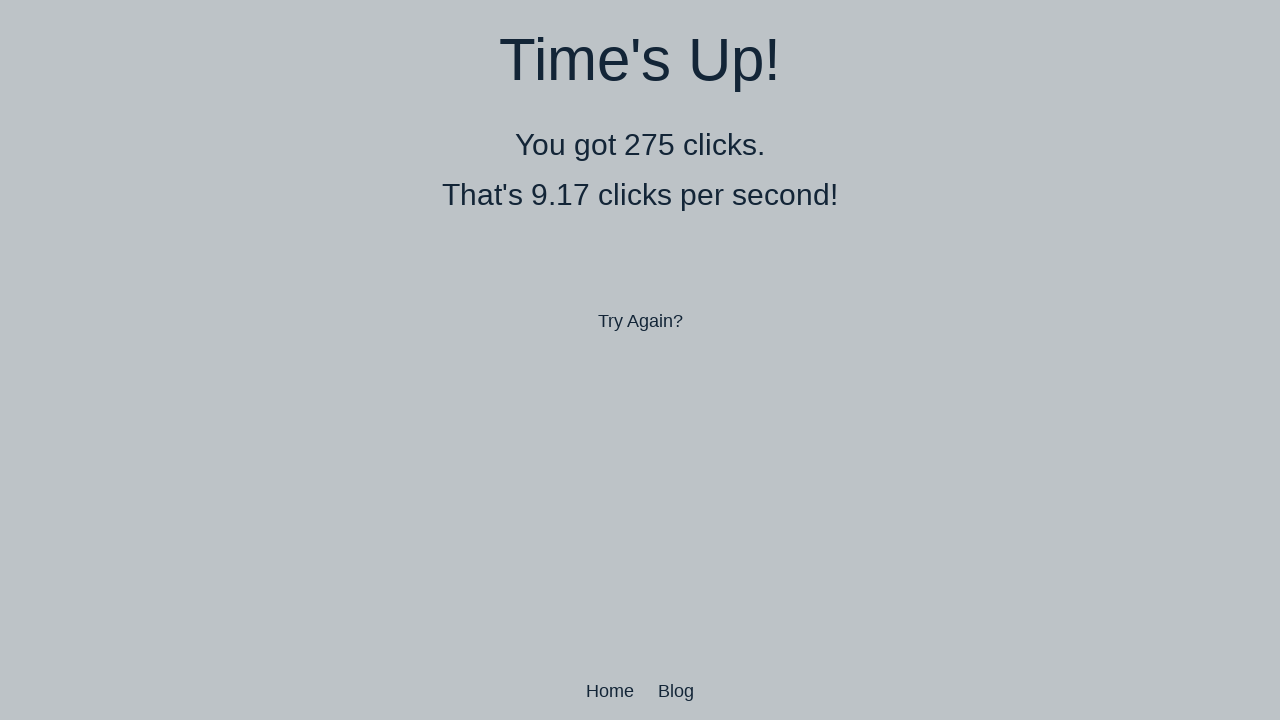

Performed double-click 176 of 300 at (640, 360) on body
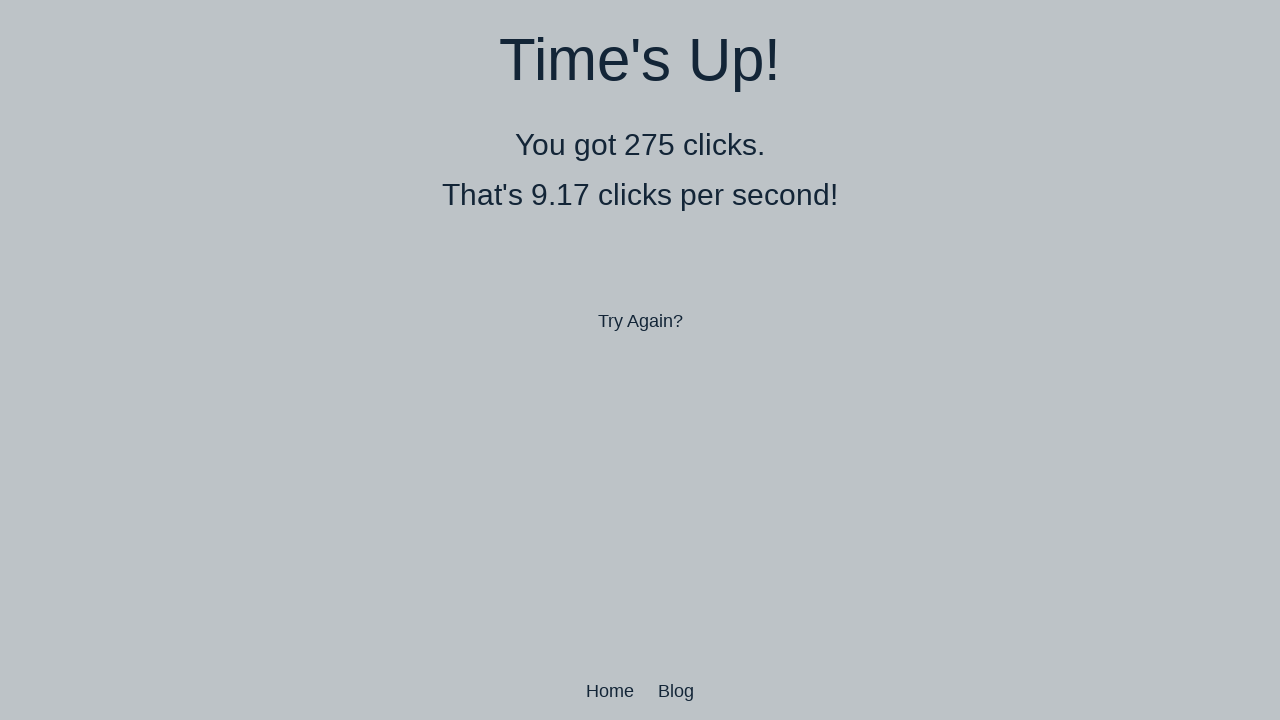

Performed double-click 177 of 300 at (640, 360) on body
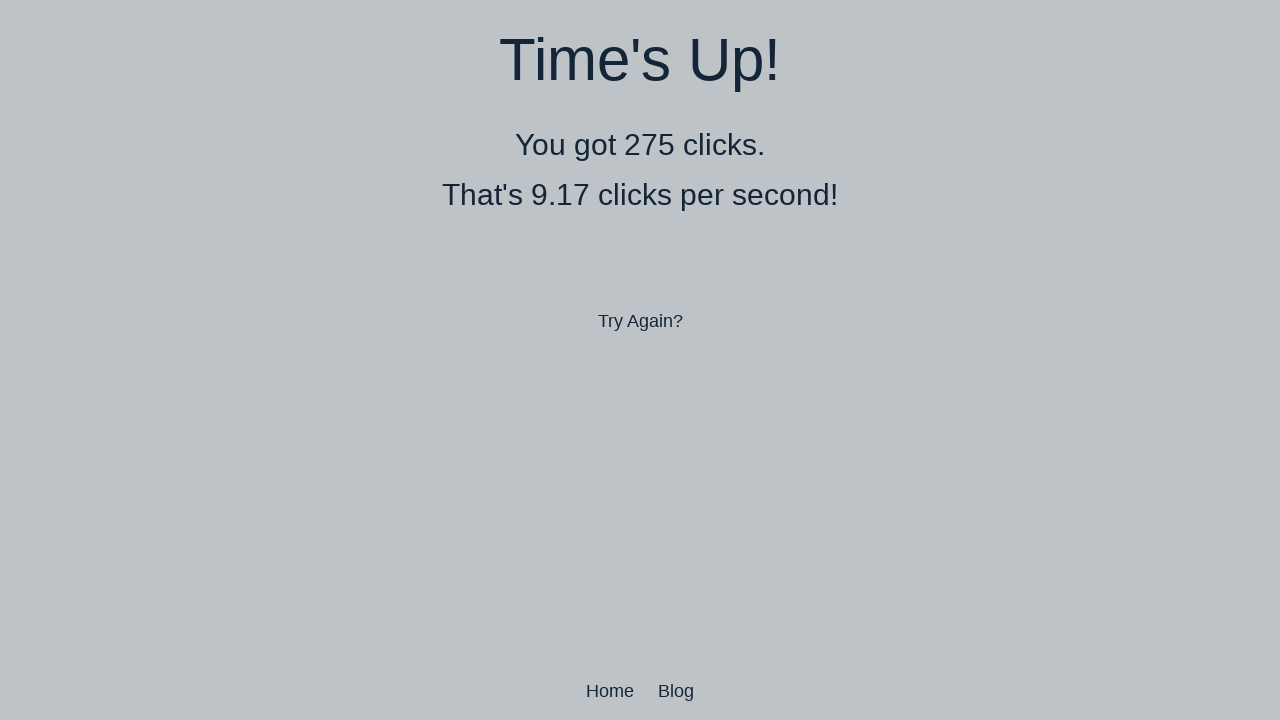

Performed double-click 178 of 300 at (640, 360) on body
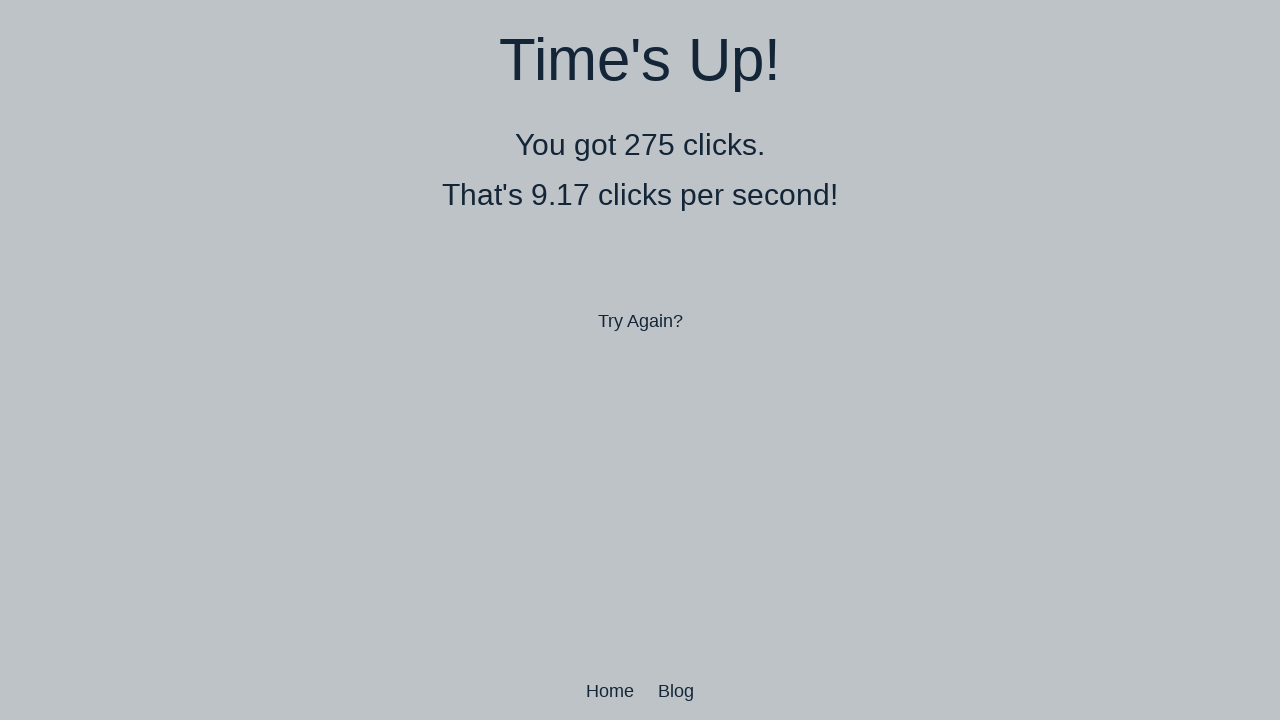

Performed double-click 179 of 300 at (640, 360) on body
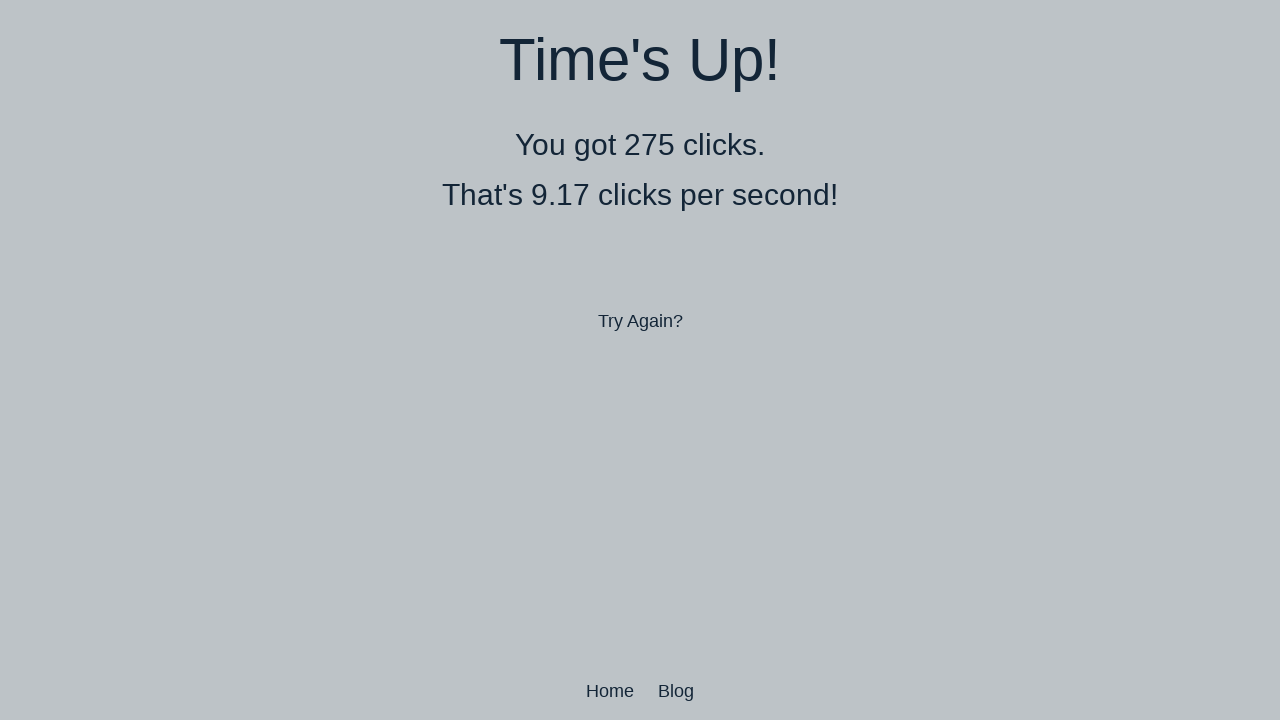

Performed double-click 180 of 300 at (640, 360) on body
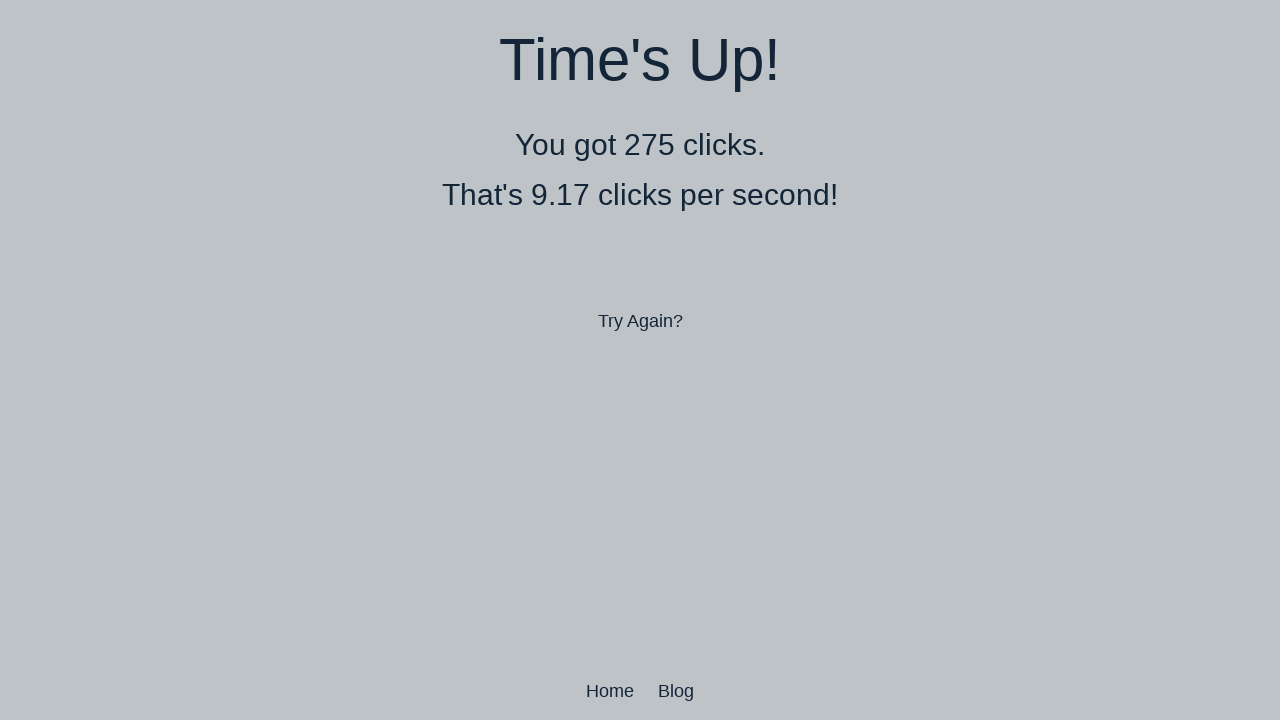

Performed double-click 181 of 300 at (640, 360) on body
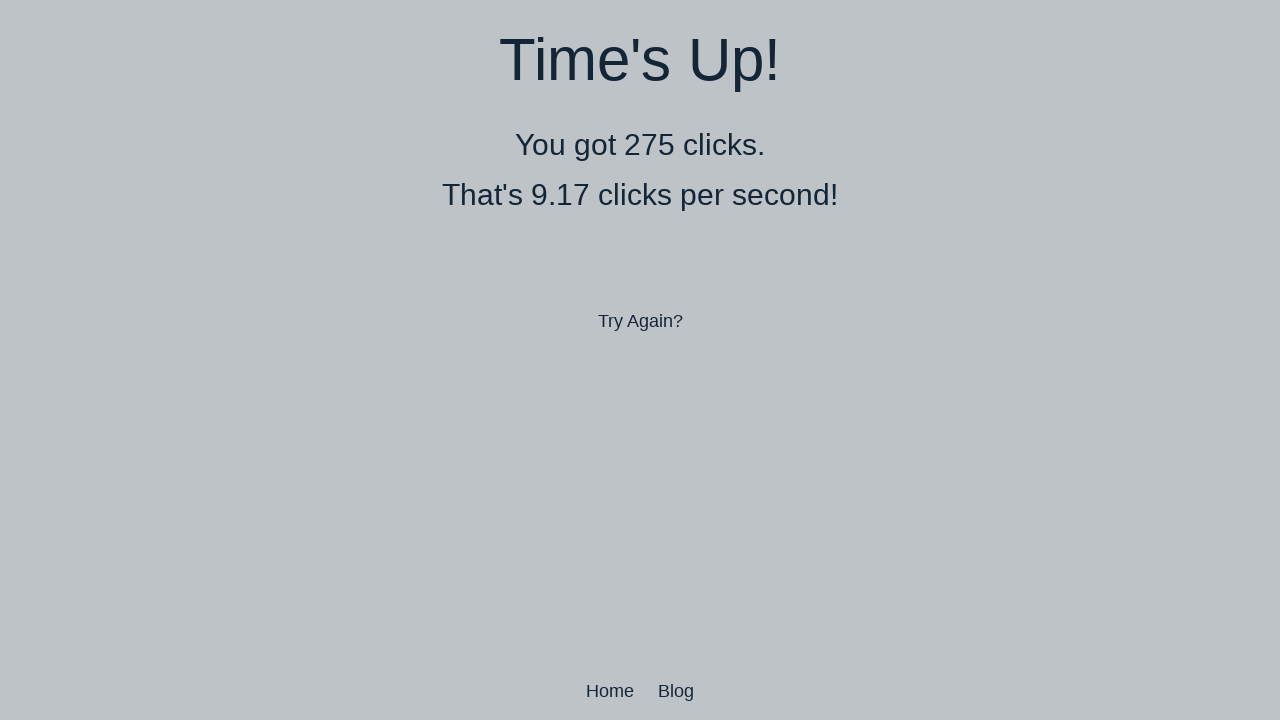

Performed double-click 182 of 300 at (640, 360) on body
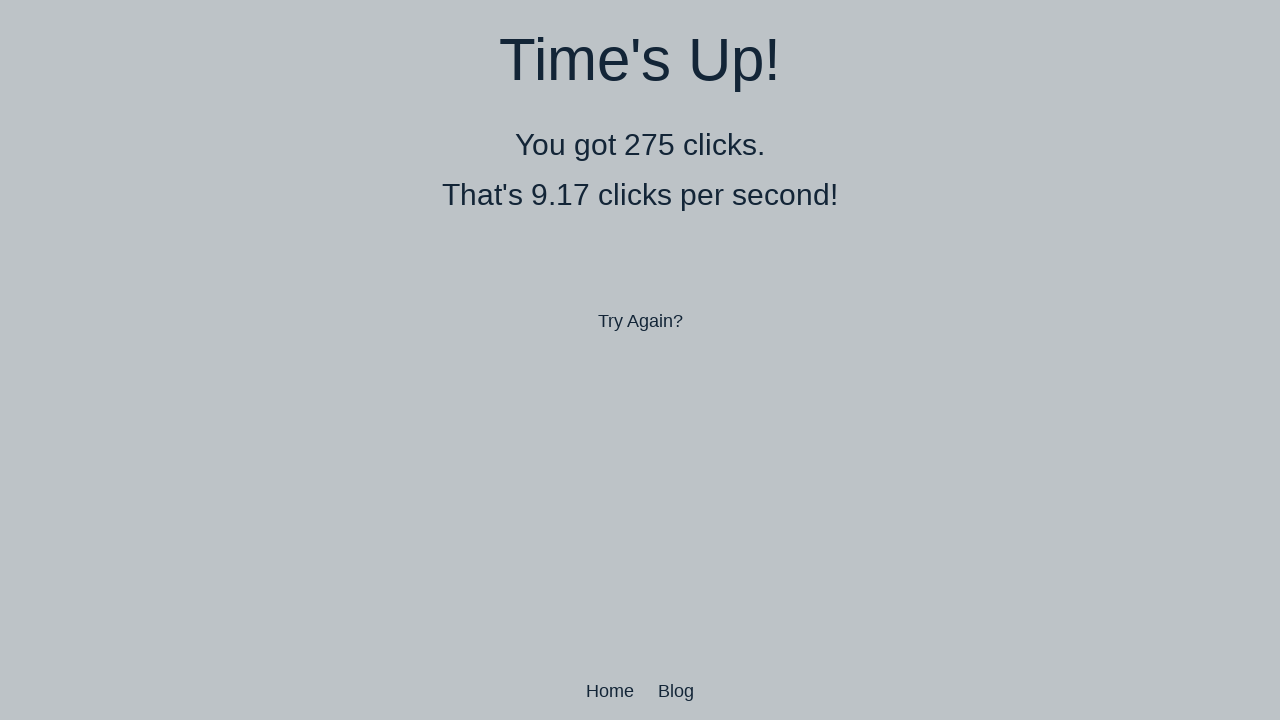

Performed double-click 183 of 300 at (640, 360) on body
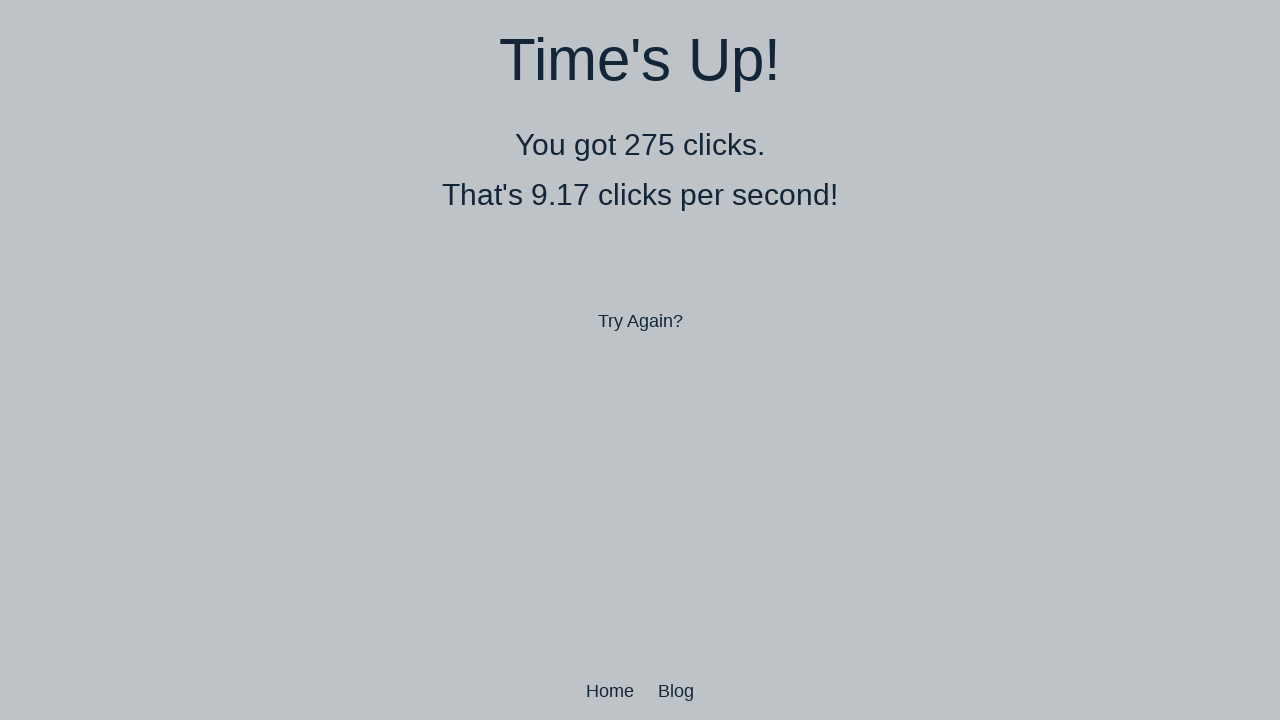

Performed double-click 184 of 300 at (640, 360) on body
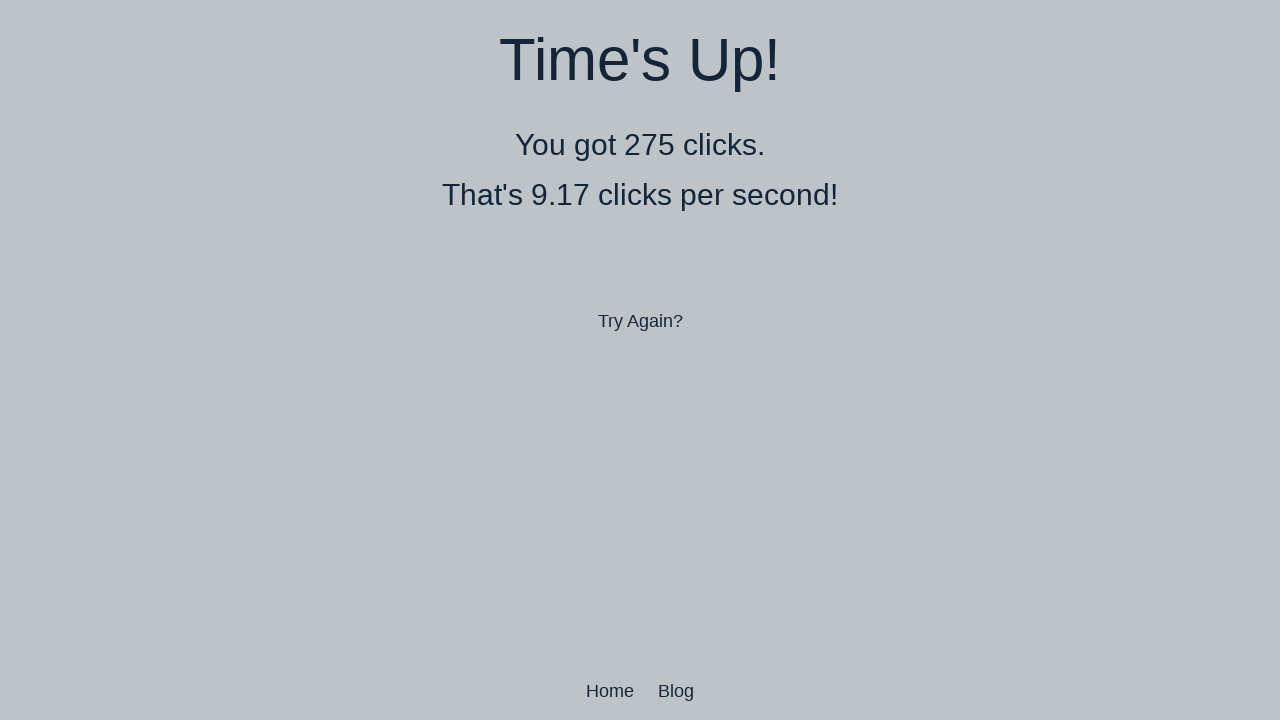

Performed double-click 185 of 300 at (640, 360) on body
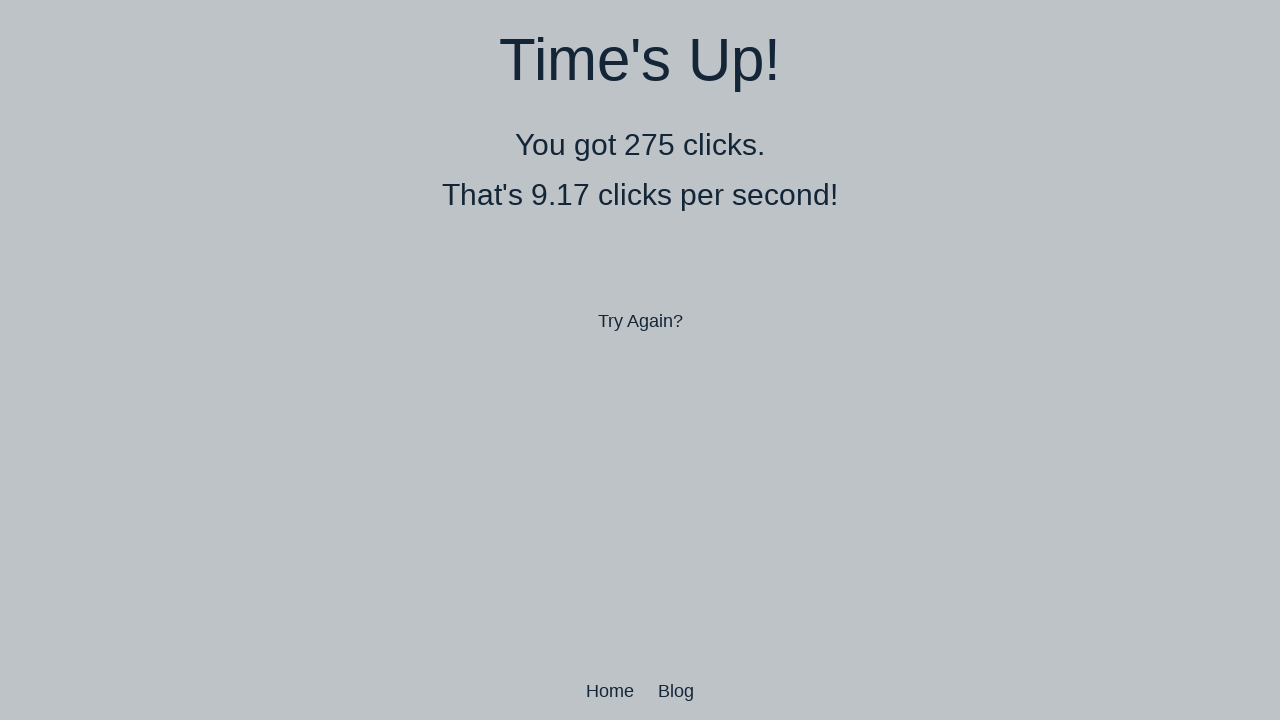

Performed double-click 186 of 300 at (640, 360) on body
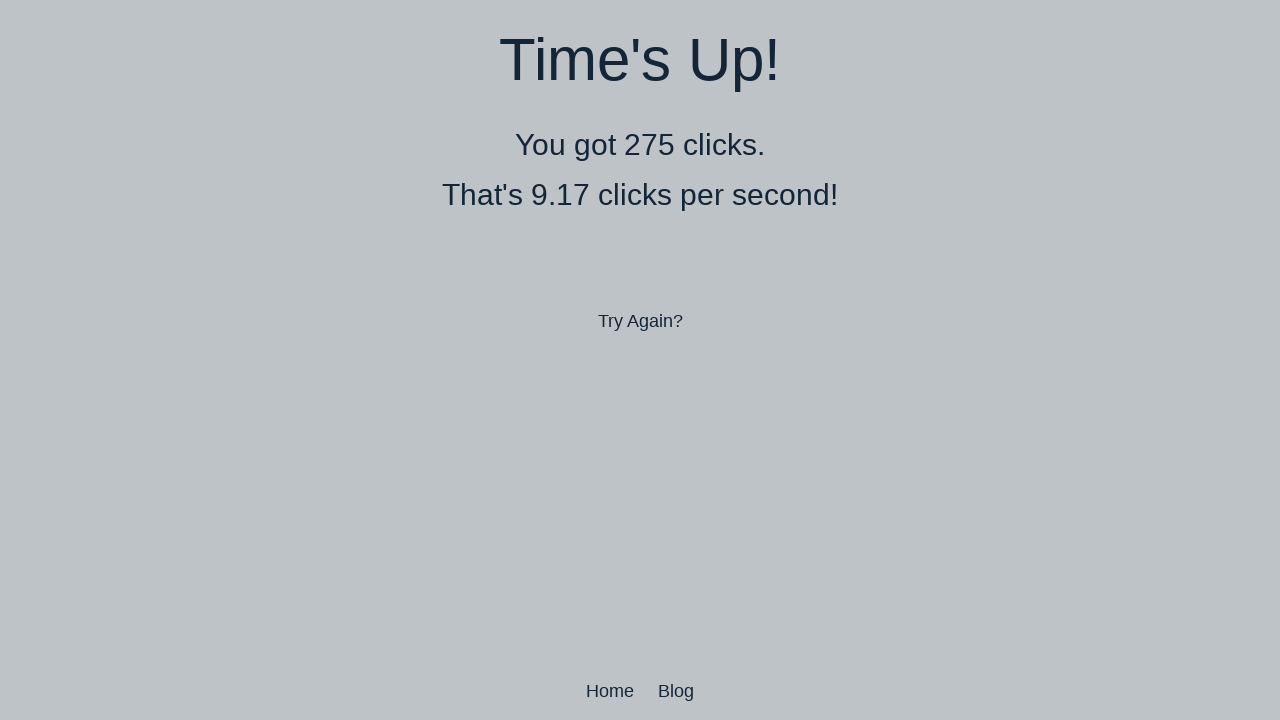

Performed double-click 187 of 300 at (640, 360) on body
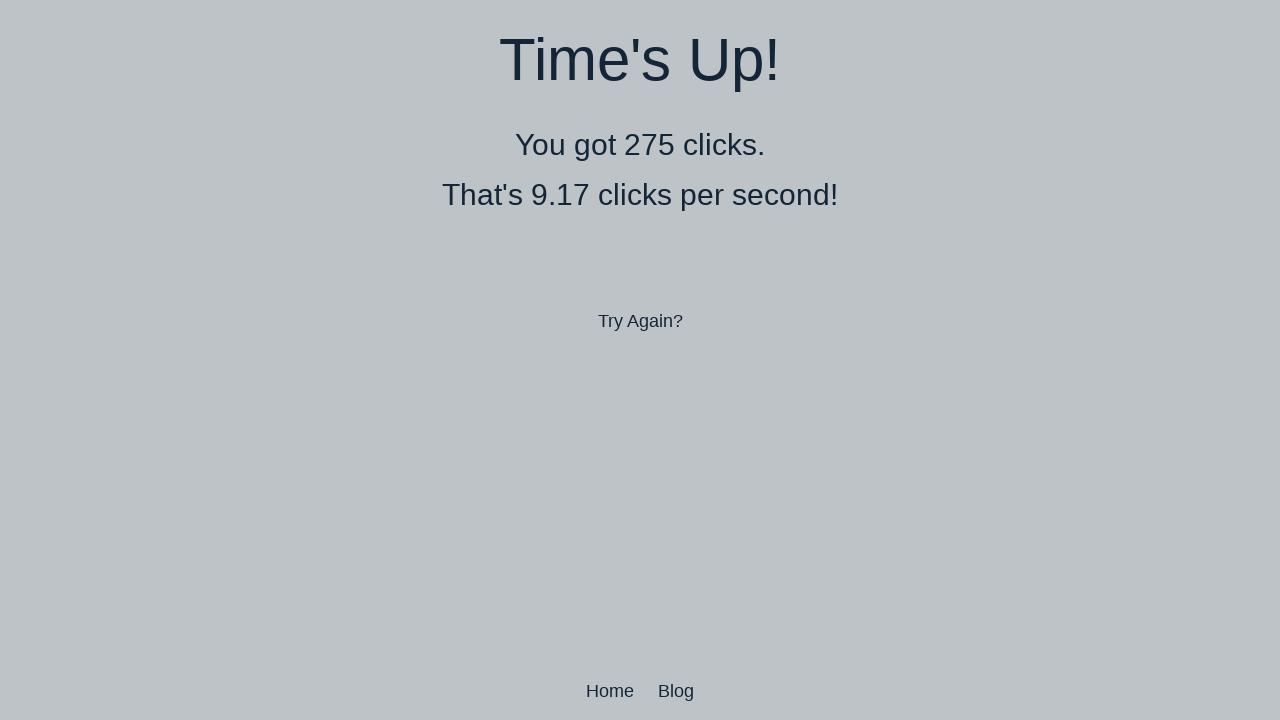

Performed double-click 188 of 300 at (640, 360) on body
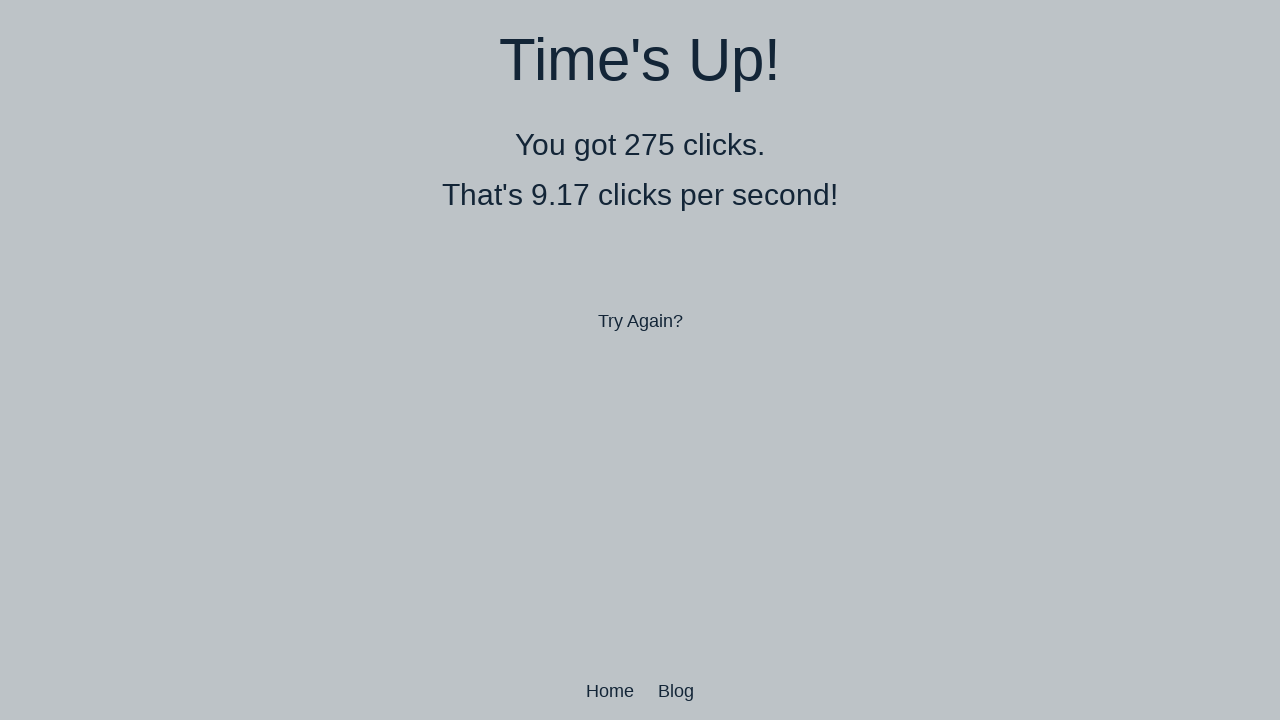

Performed double-click 189 of 300 at (640, 360) on body
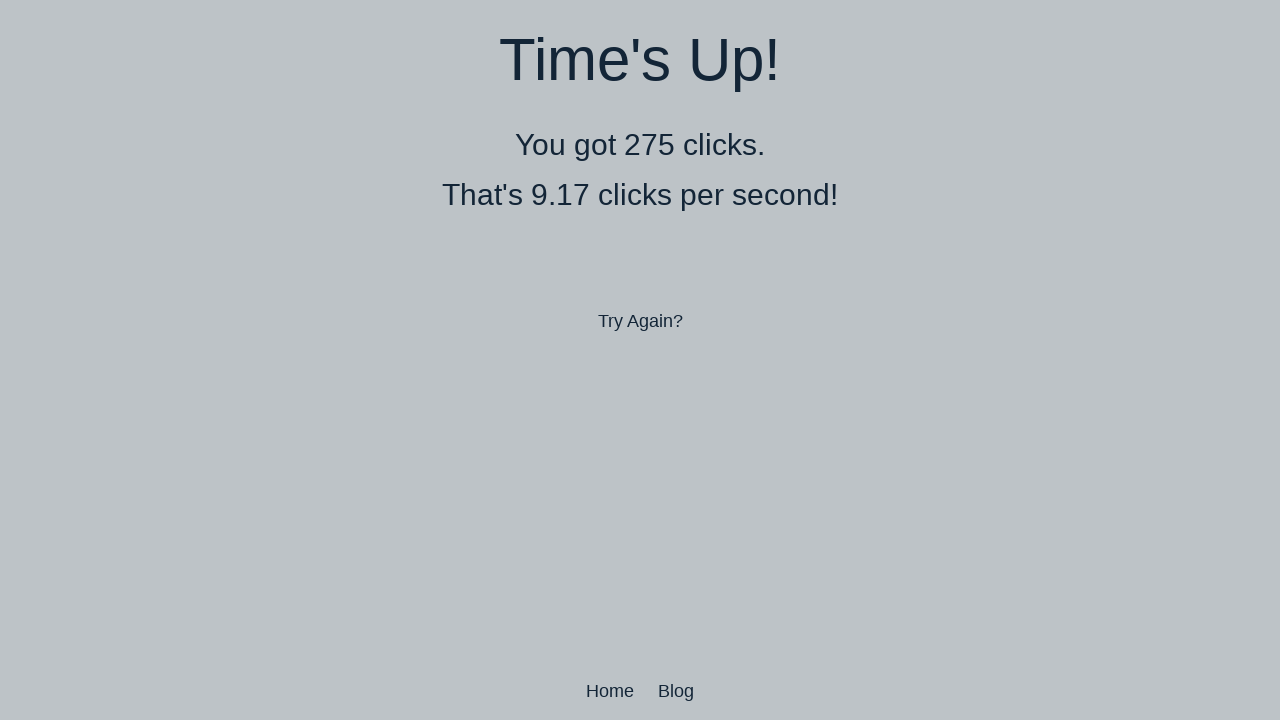

Performed double-click 190 of 300 at (640, 360) on body
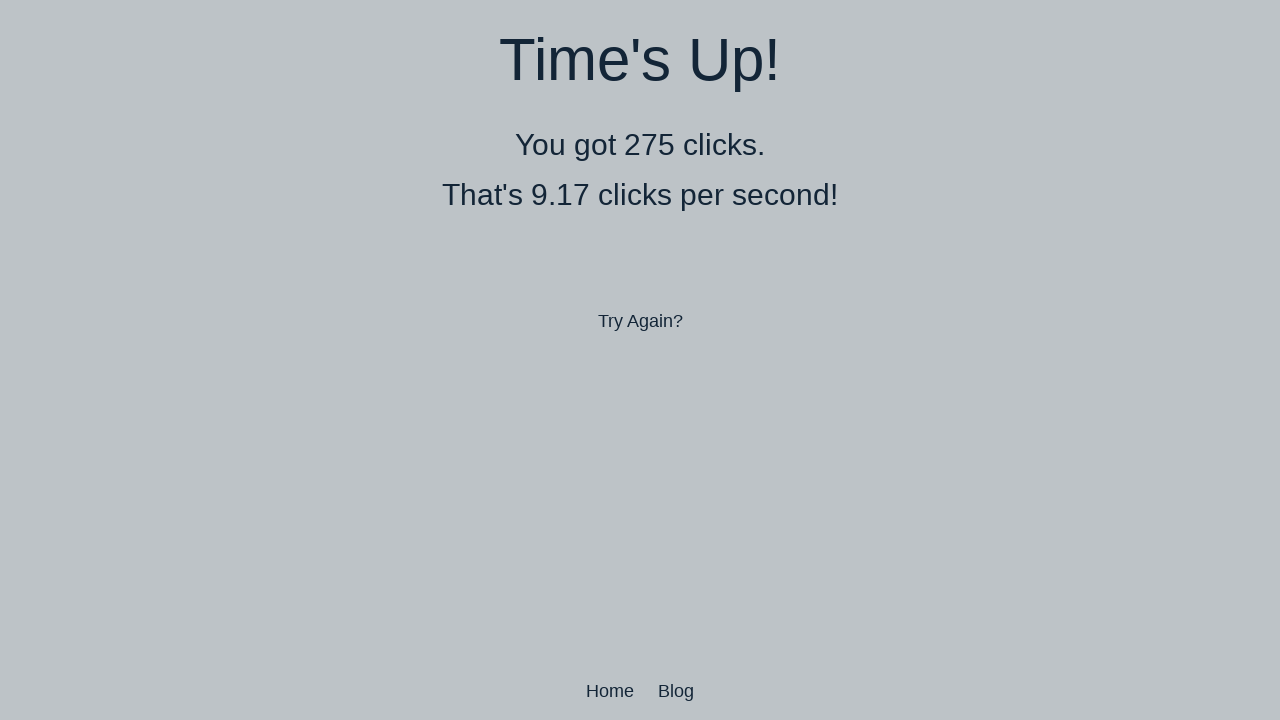

Performed double-click 191 of 300 at (640, 360) on body
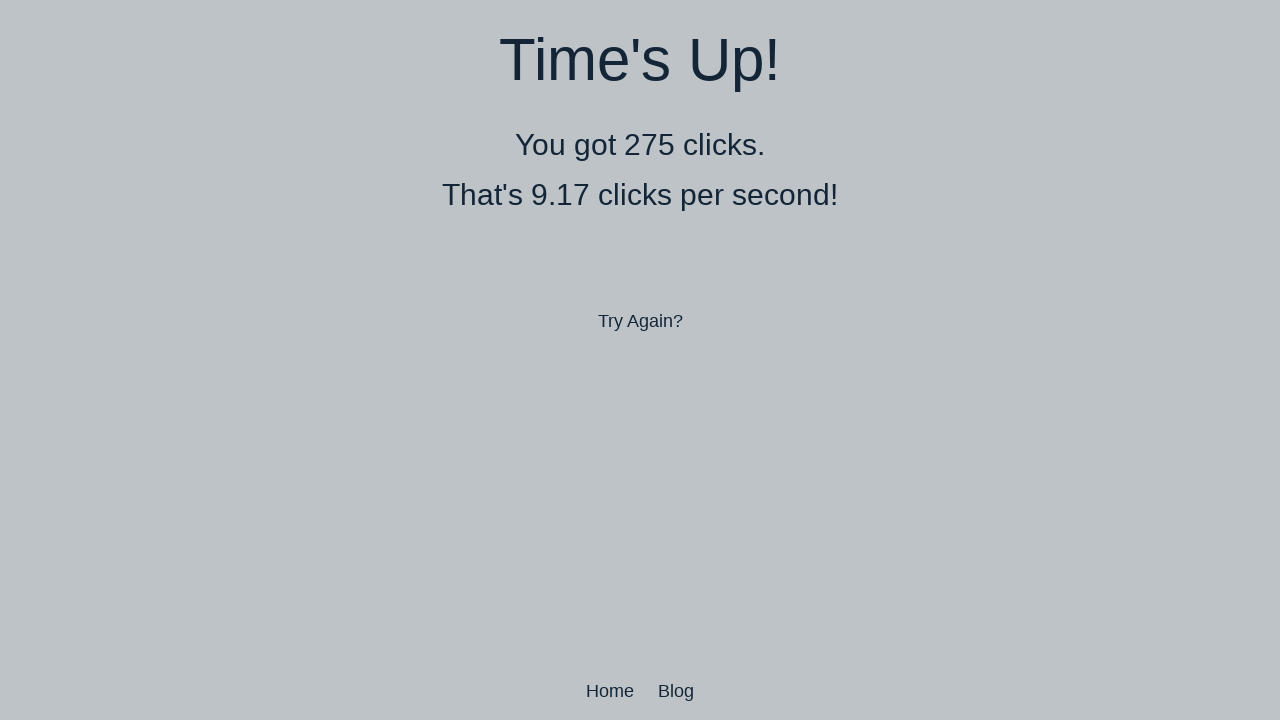

Performed double-click 192 of 300 at (640, 360) on body
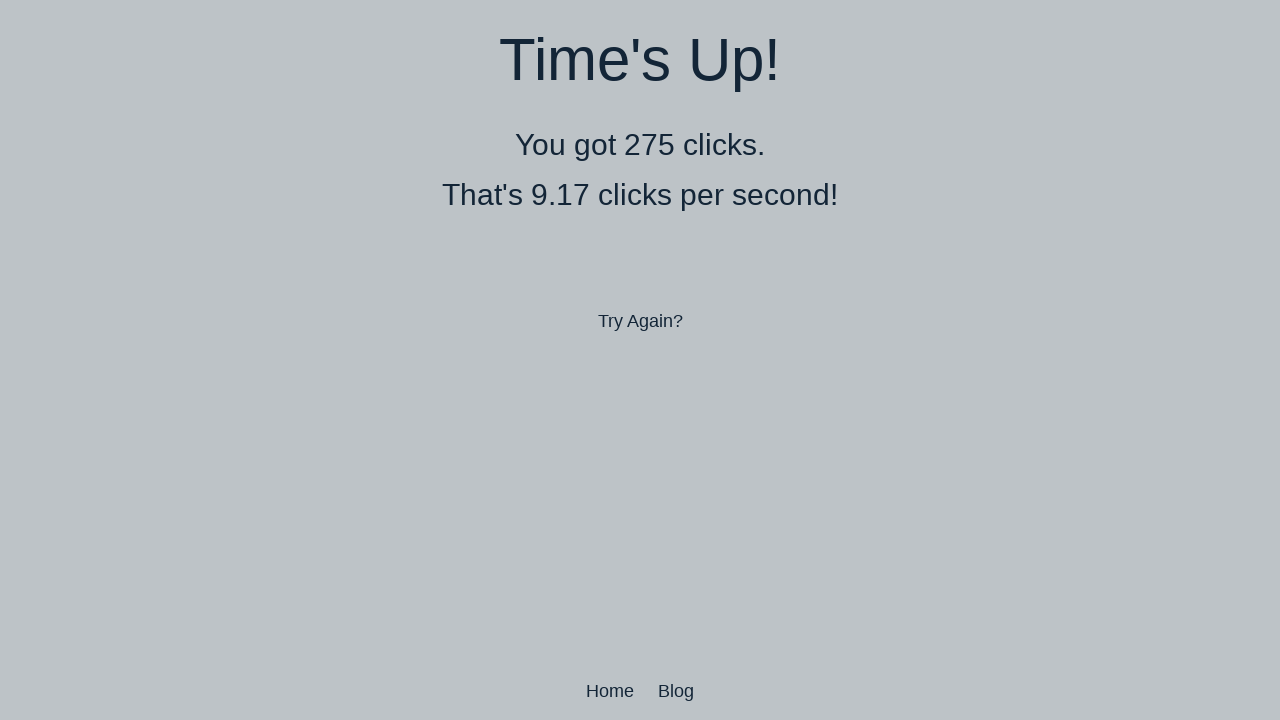

Performed double-click 193 of 300 at (640, 360) on body
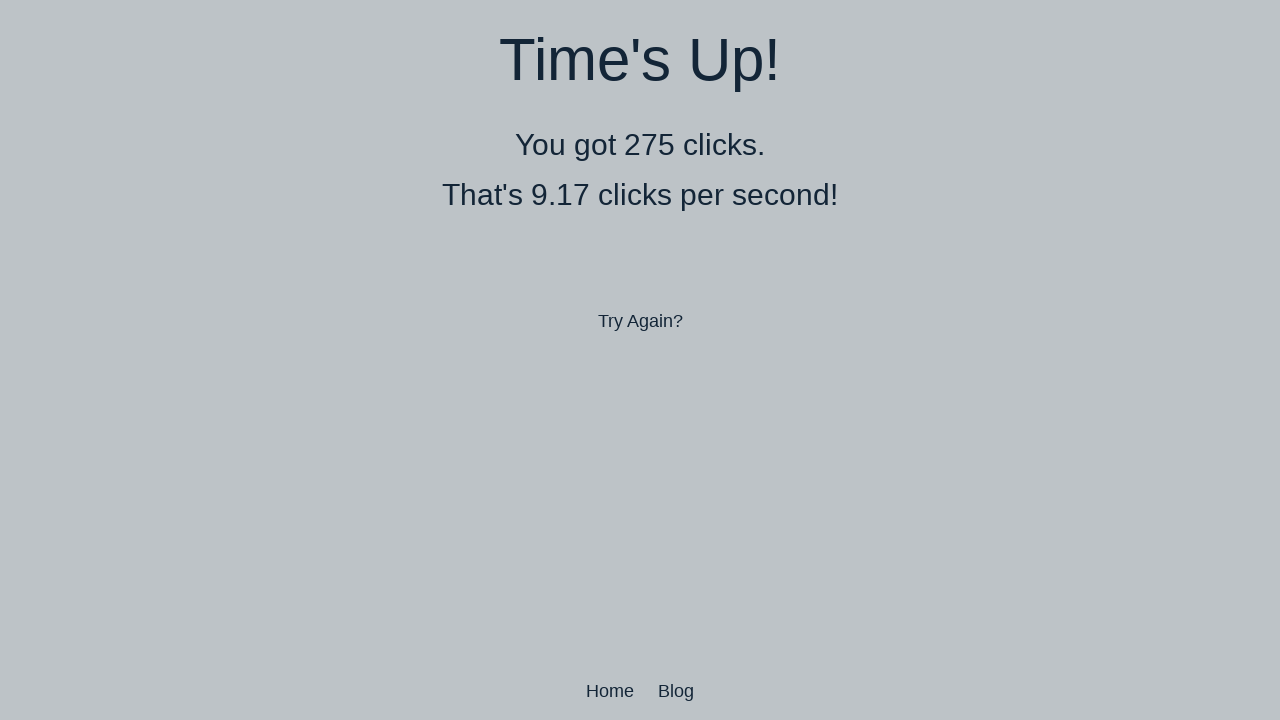

Performed double-click 194 of 300 at (640, 360) on body
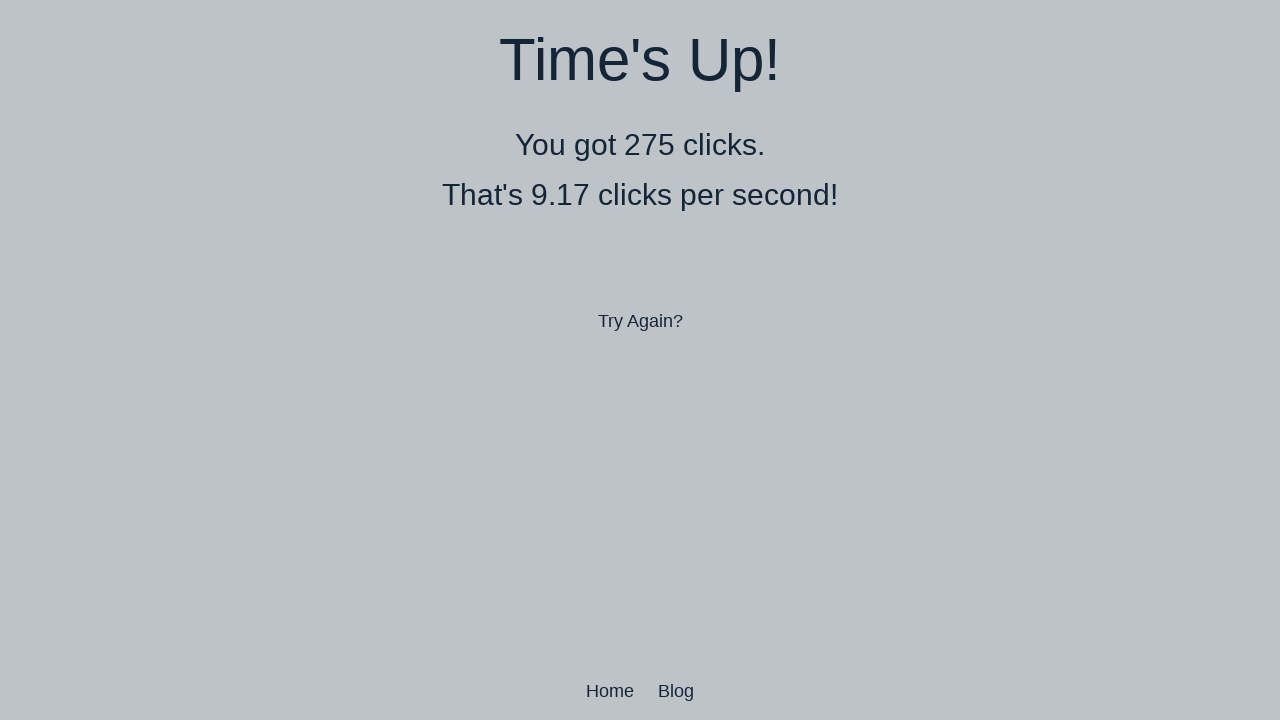

Performed double-click 195 of 300 at (640, 360) on body
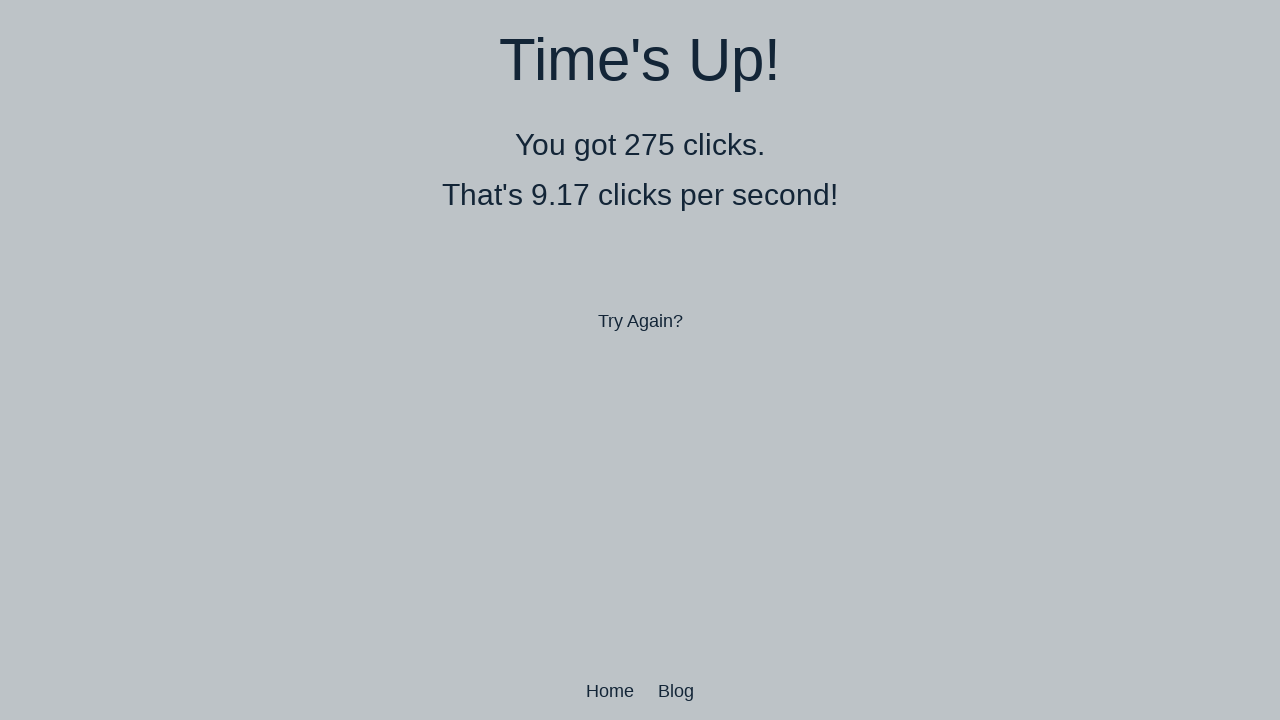

Performed double-click 196 of 300 at (640, 360) on body
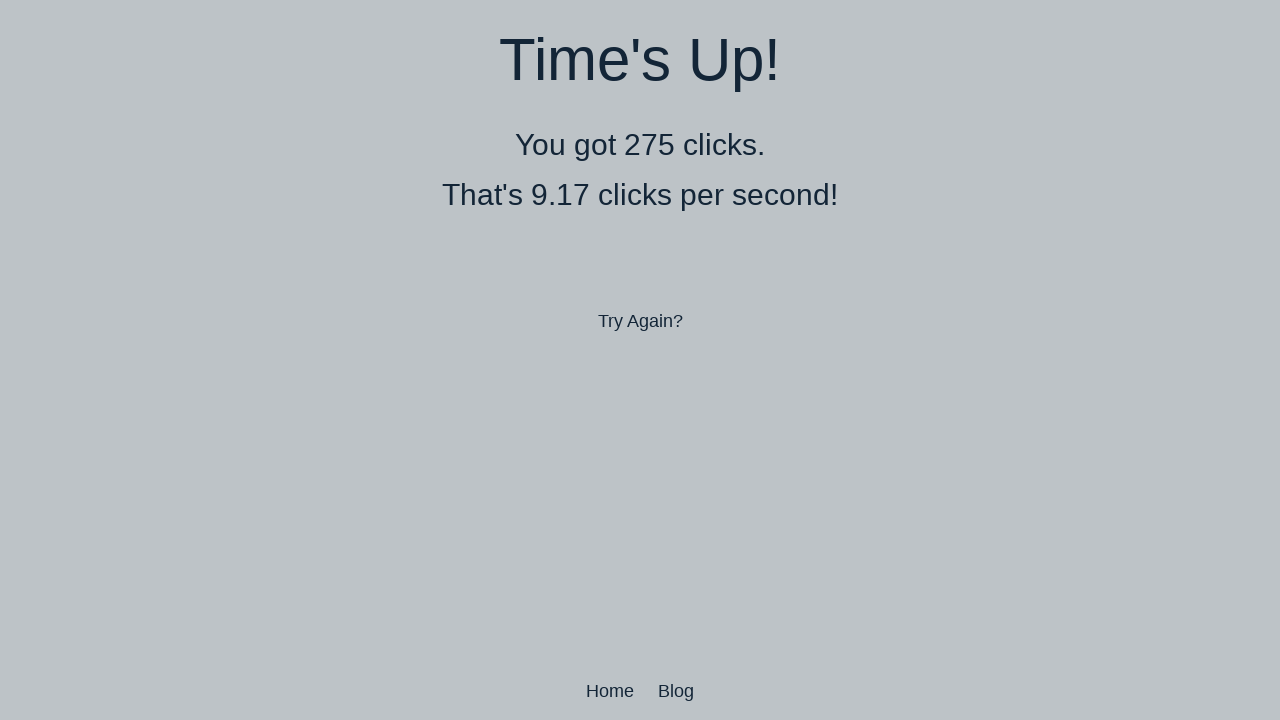

Performed double-click 197 of 300 at (640, 360) on body
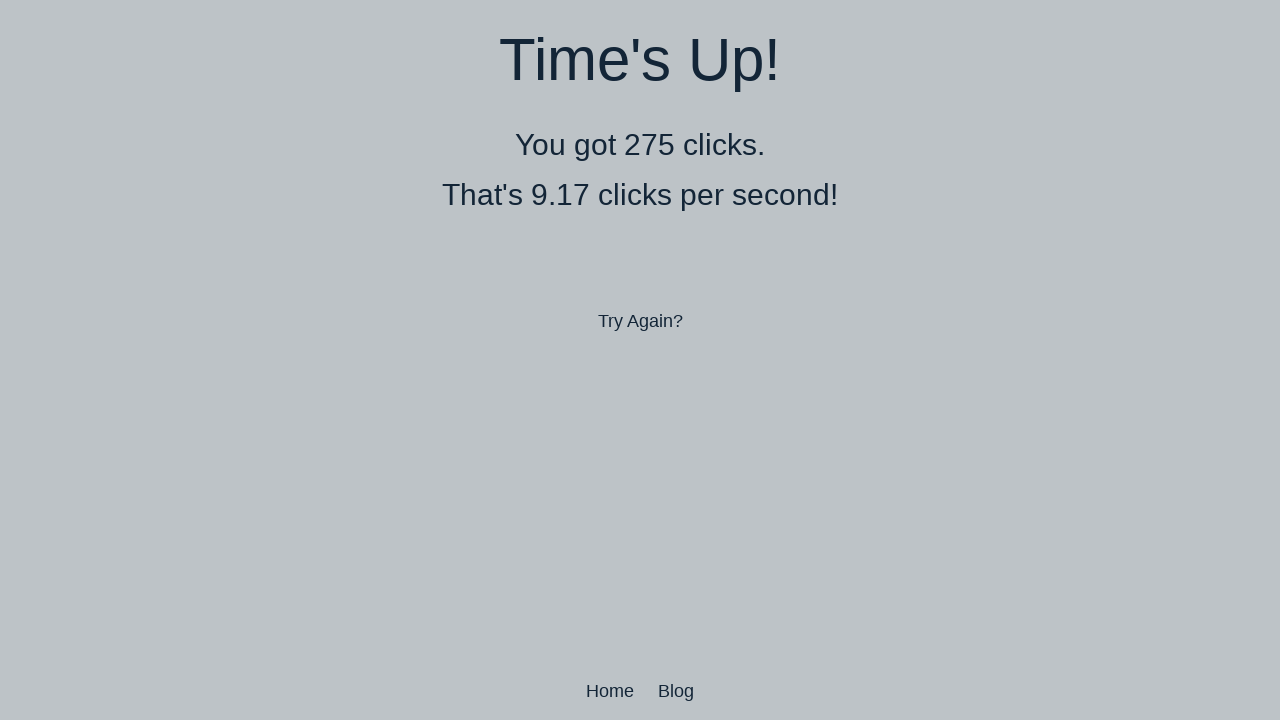

Performed double-click 198 of 300 at (640, 360) on body
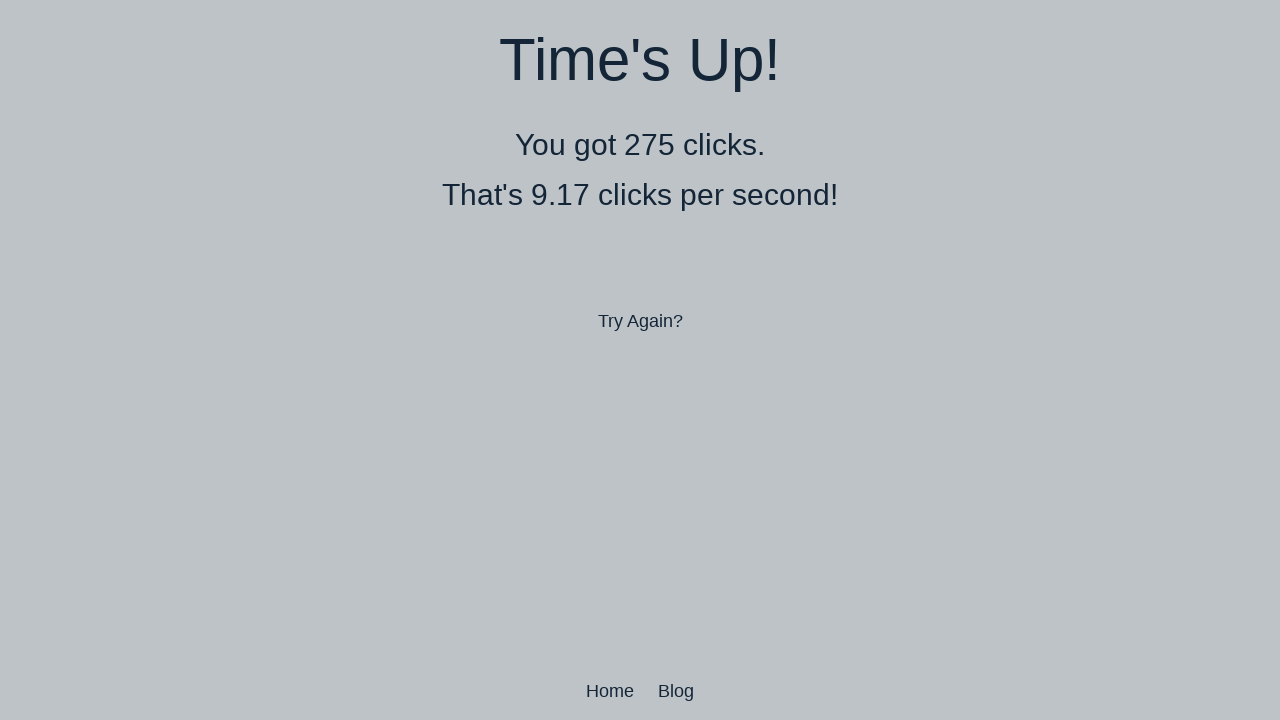

Performed double-click 199 of 300 at (640, 360) on body
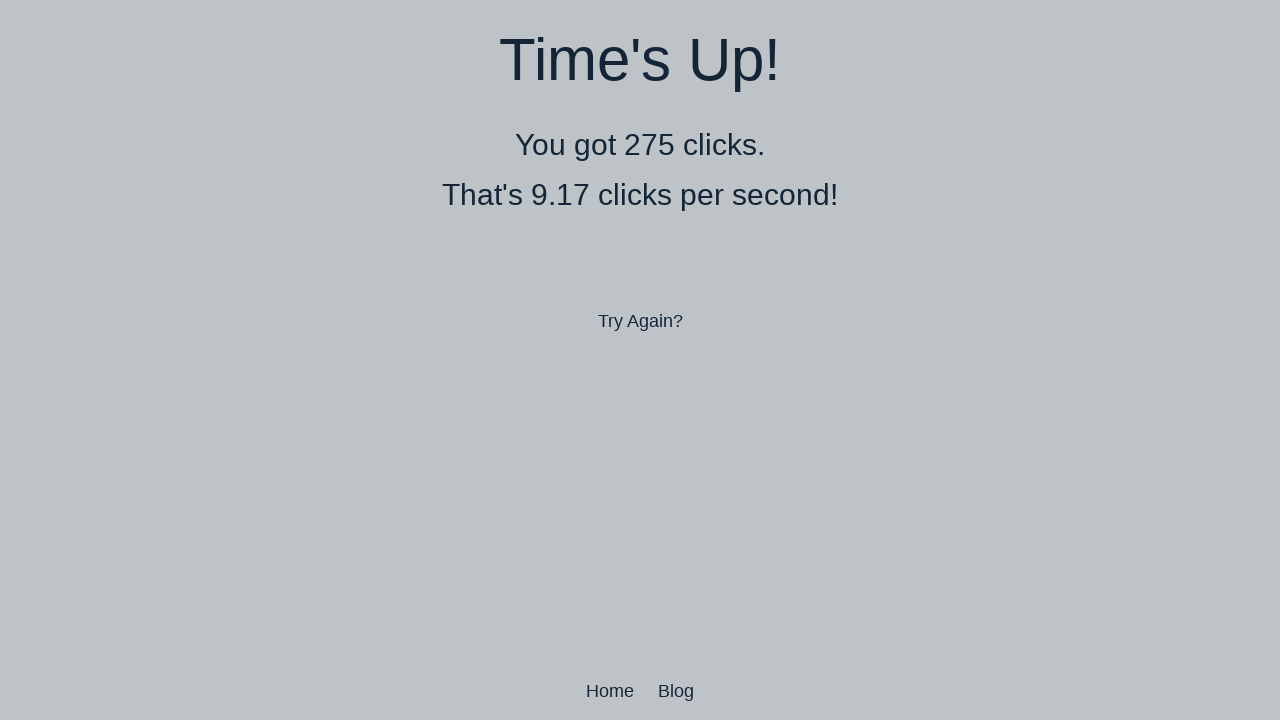

Performed double-click 200 of 300 at (640, 360) on body
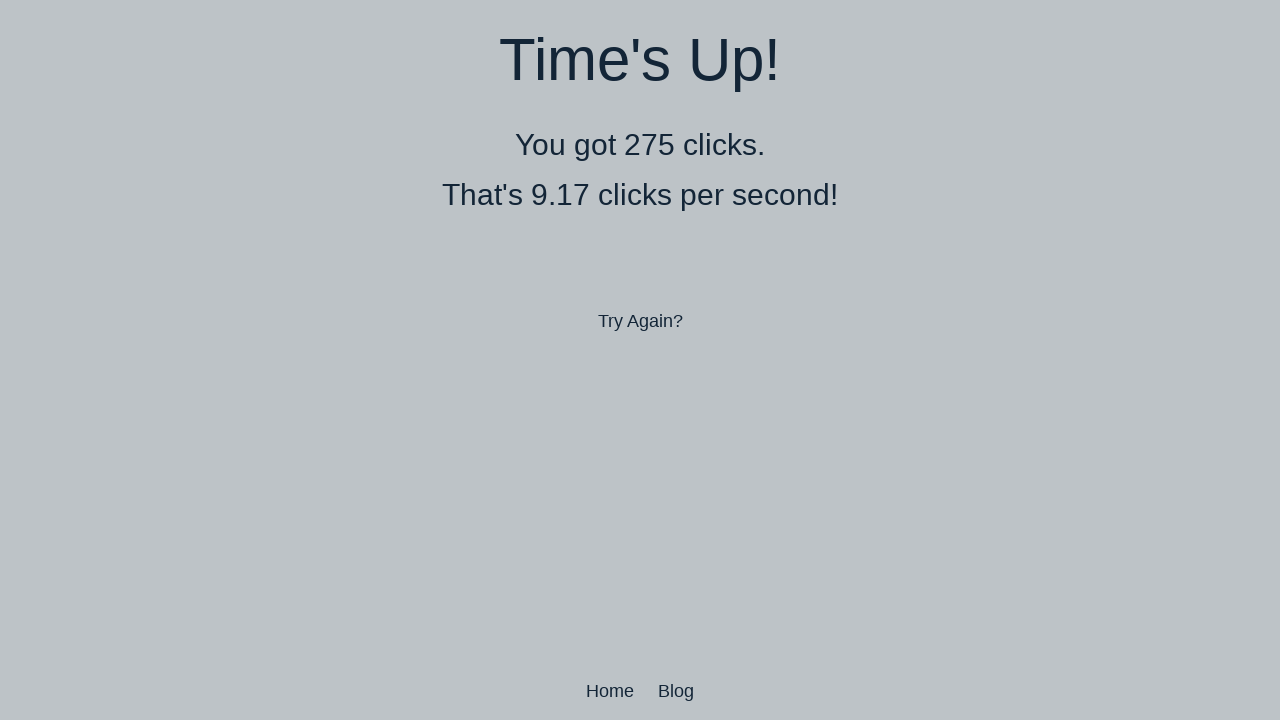

Performed double-click 201 of 300 at (640, 360) on body
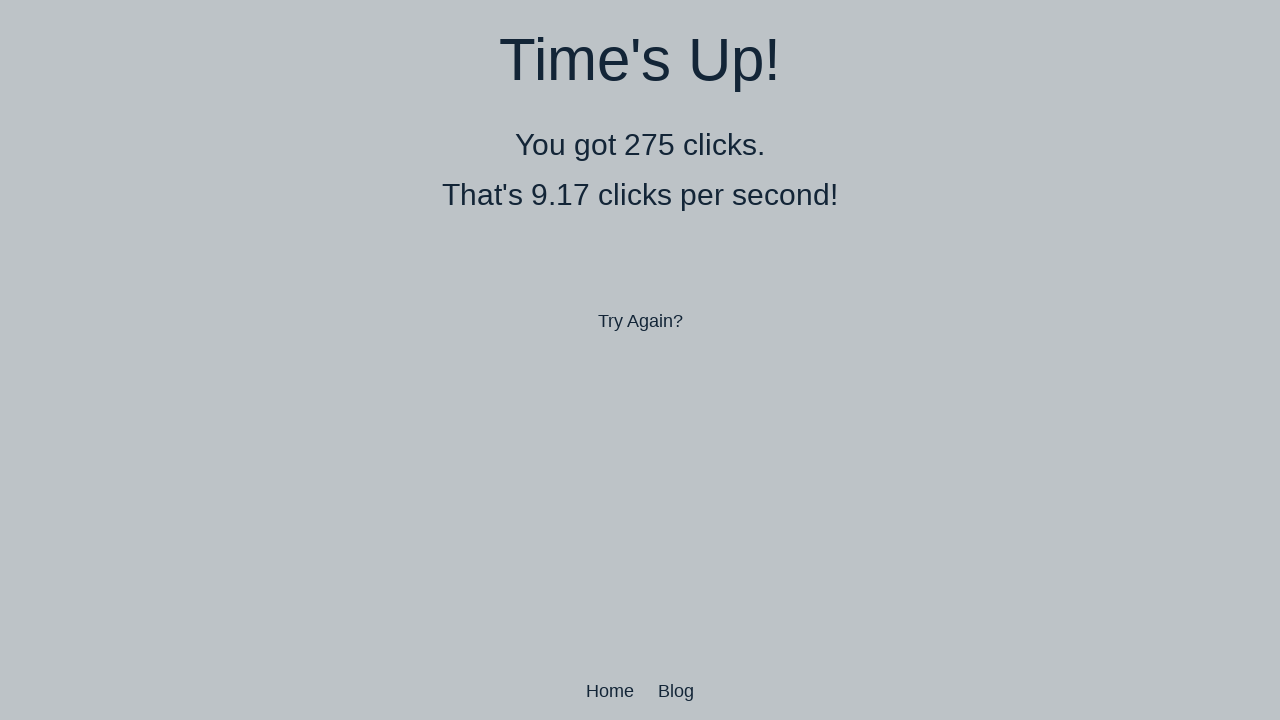

Performed double-click 202 of 300 at (640, 360) on body
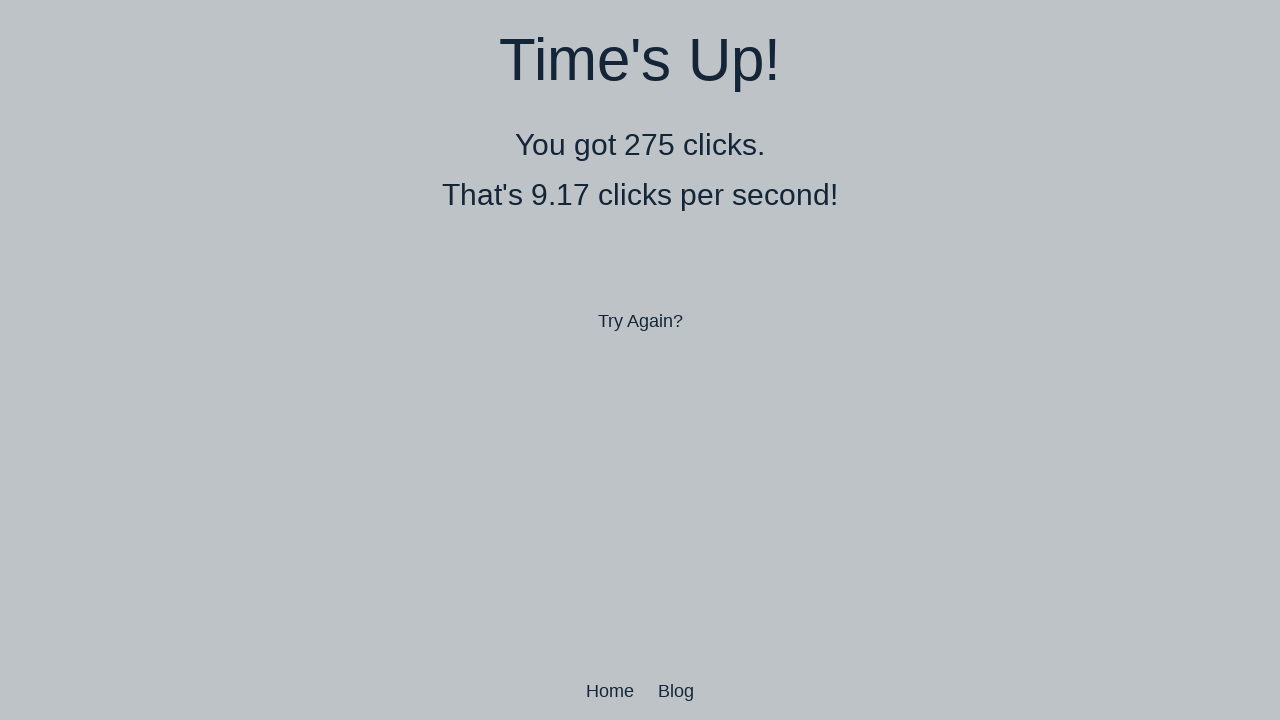

Performed double-click 203 of 300 at (640, 360) on body
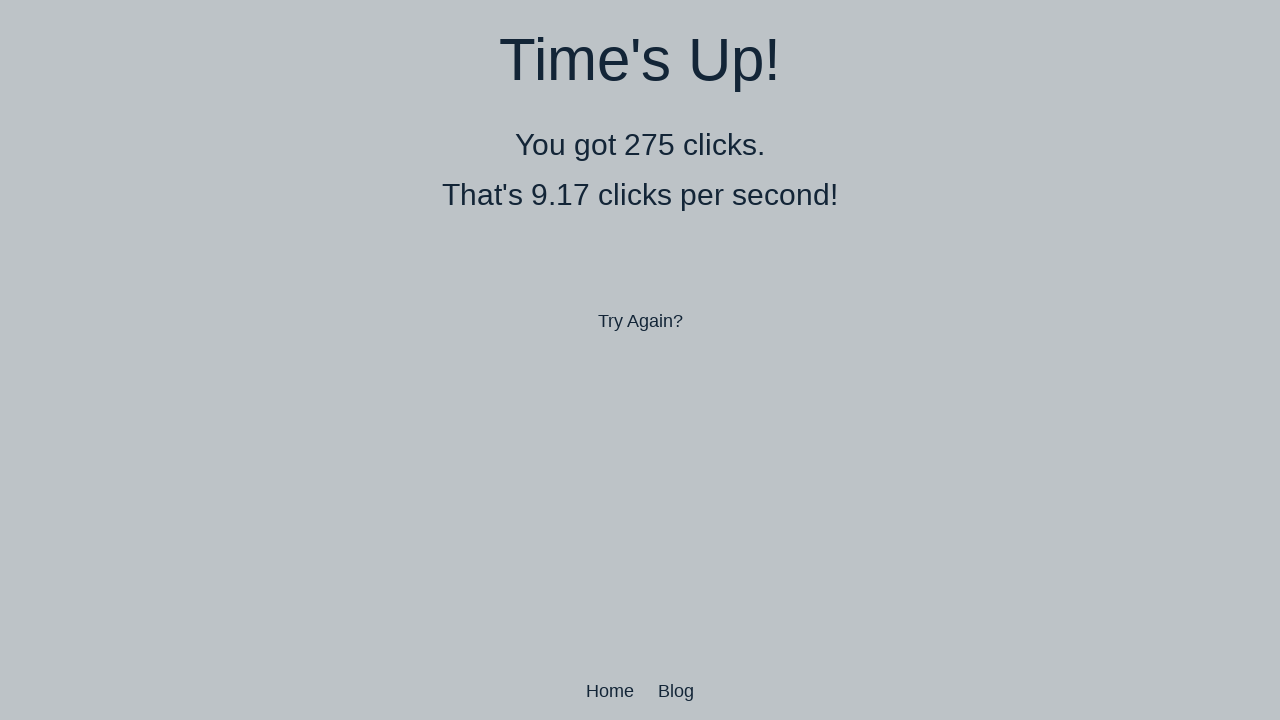

Performed double-click 204 of 300 at (640, 360) on body
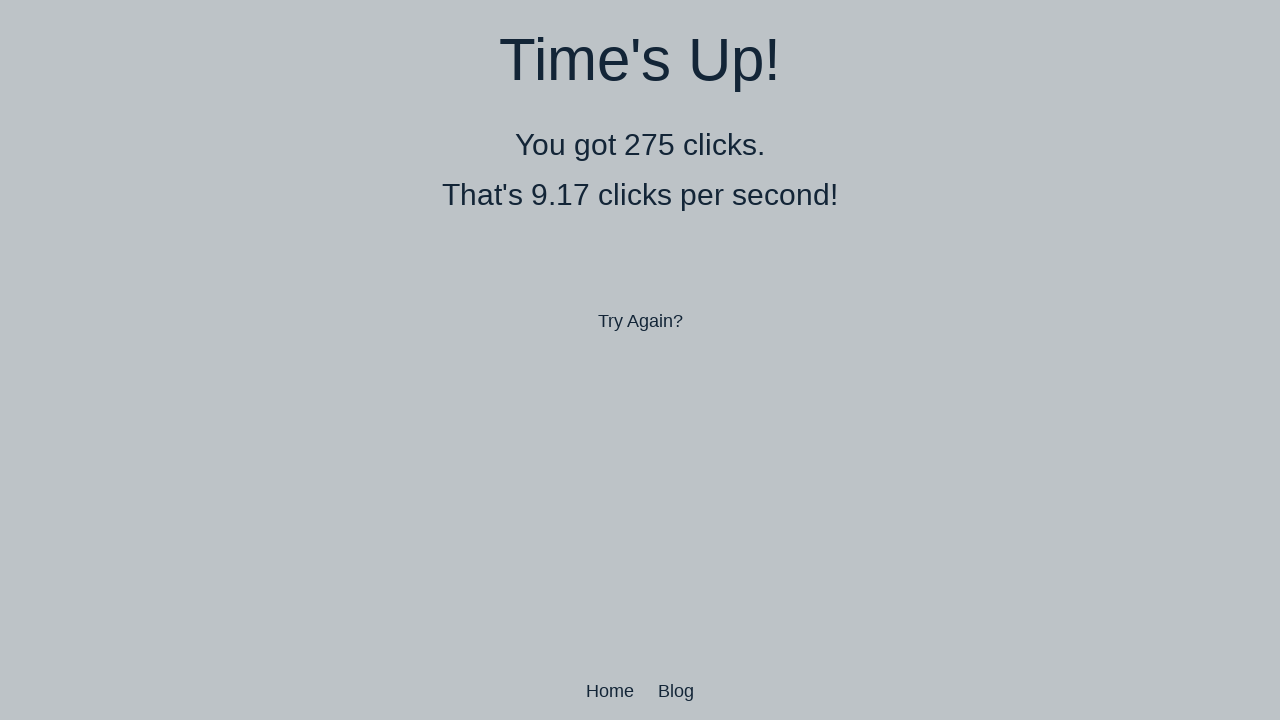

Performed double-click 205 of 300 at (640, 360) on body
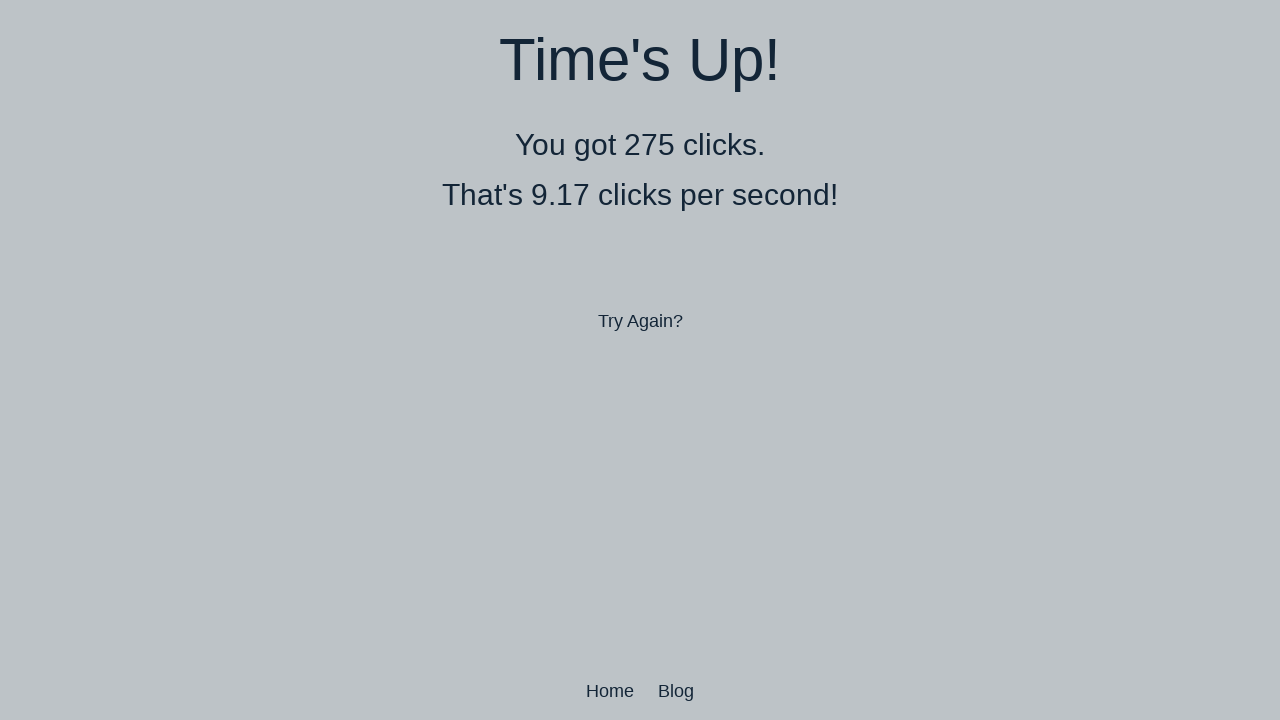

Performed double-click 206 of 300 at (640, 360) on body
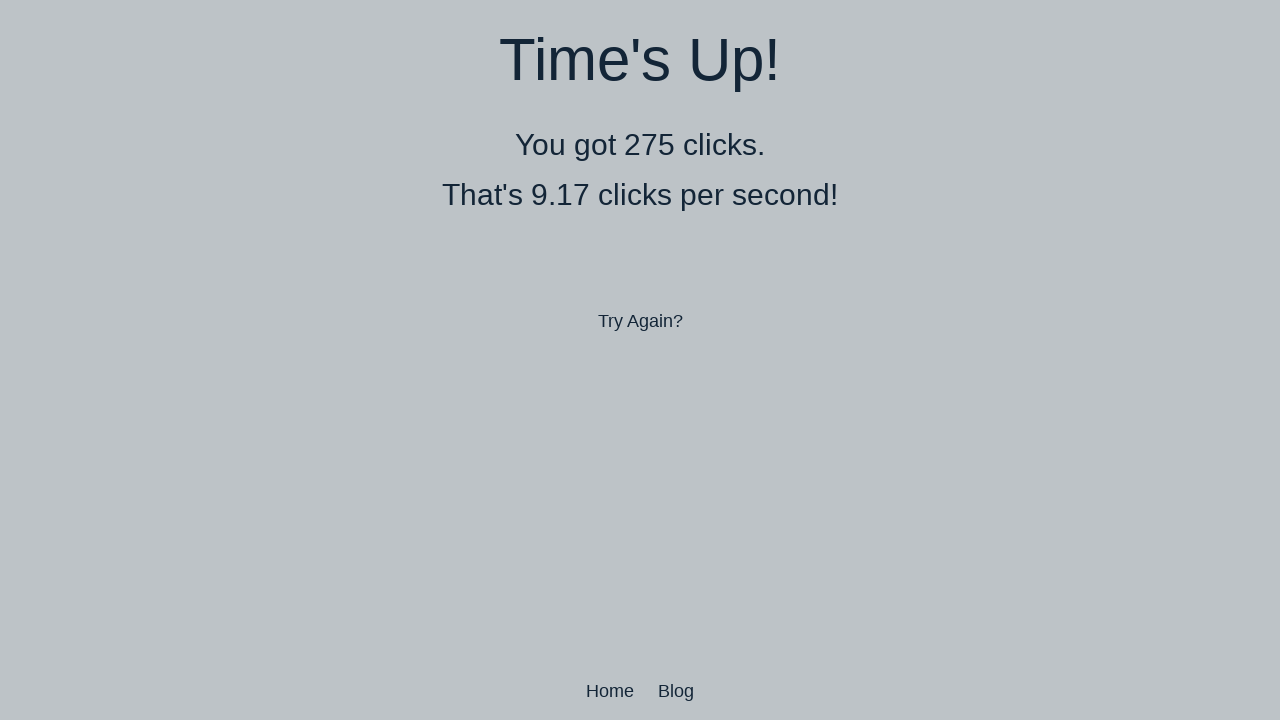

Performed double-click 207 of 300 at (640, 360) on body
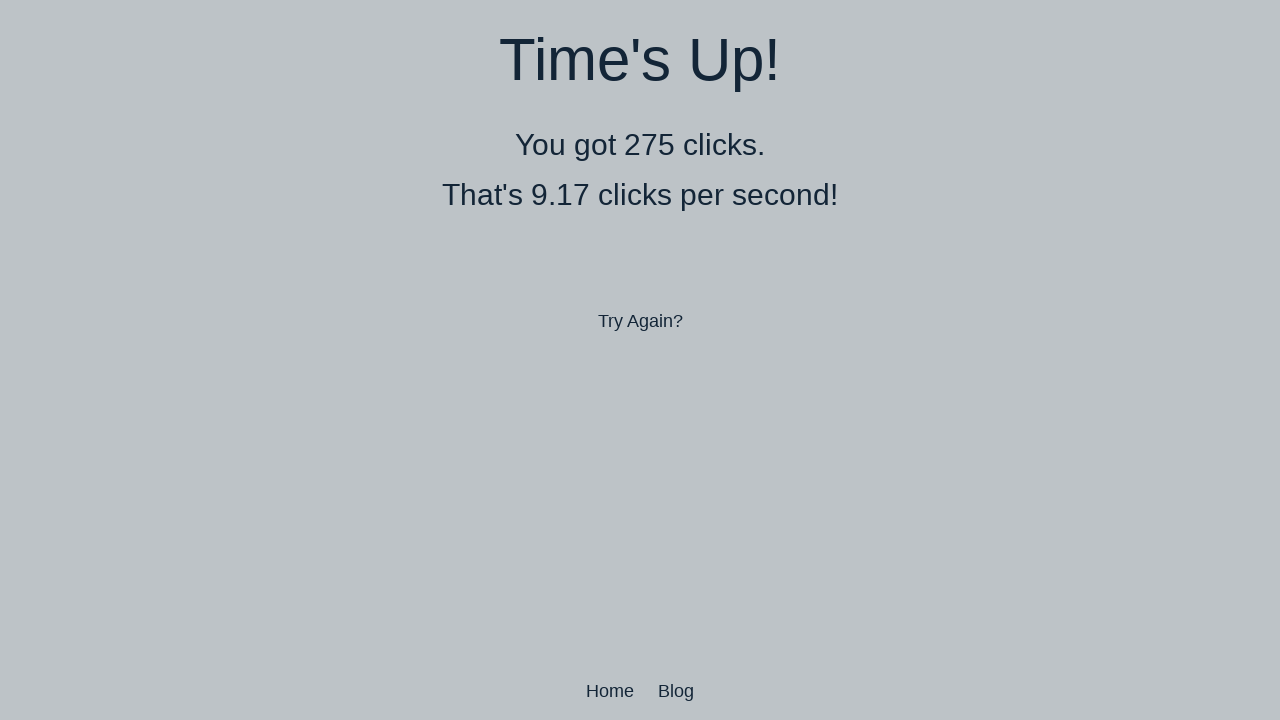

Performed double-click 208 of 300 at (640, 360) on body
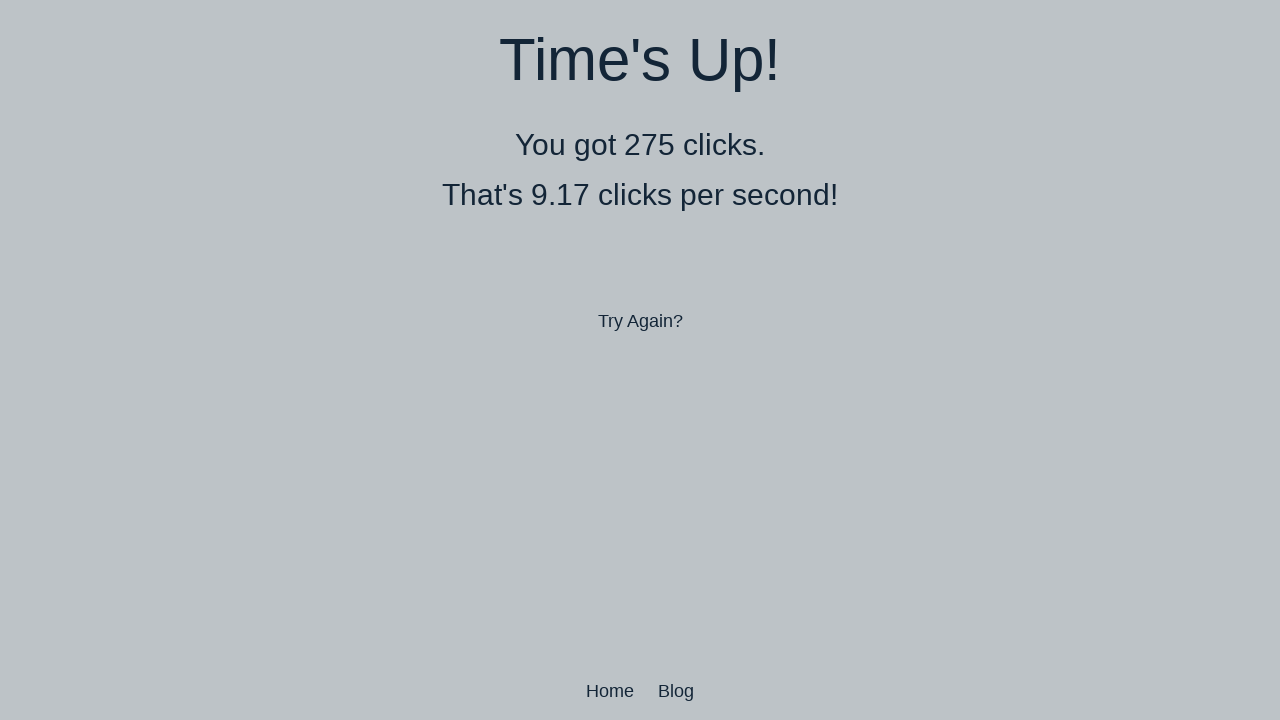

Performed double-click 209 of 300 at (640, 360) on body
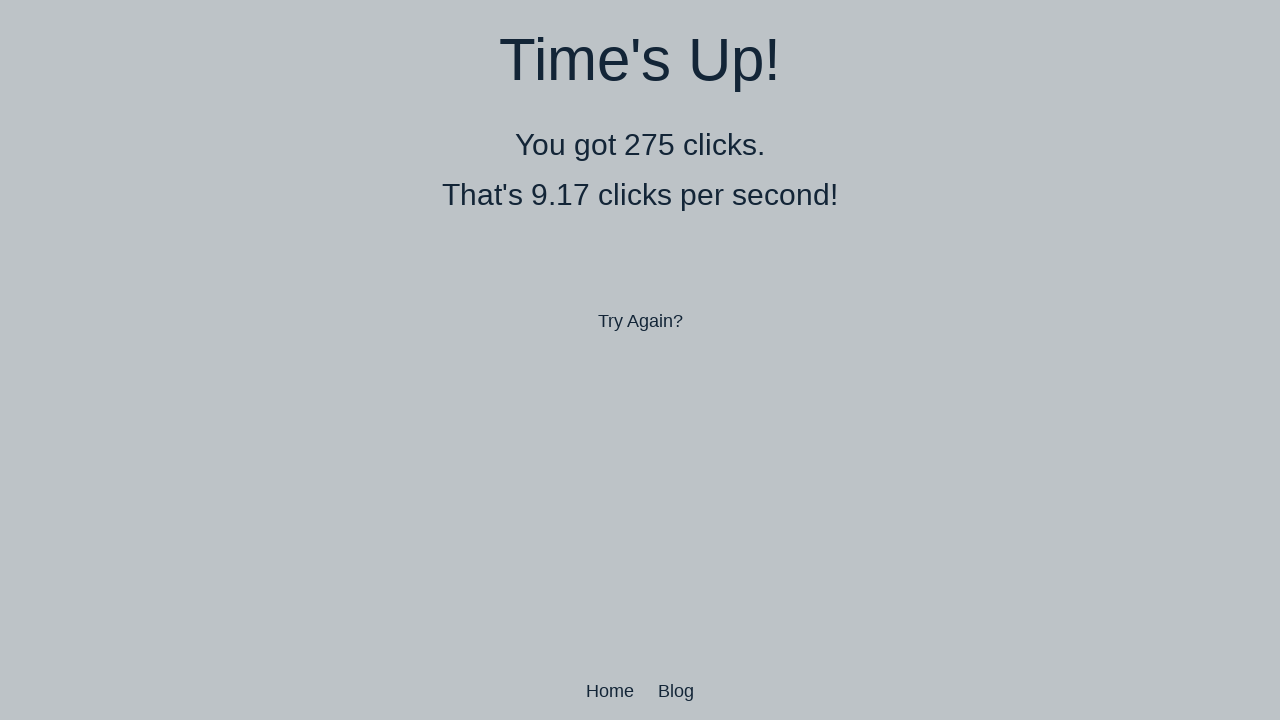

Performed double-click 210 of 300 at (640, 360) on body
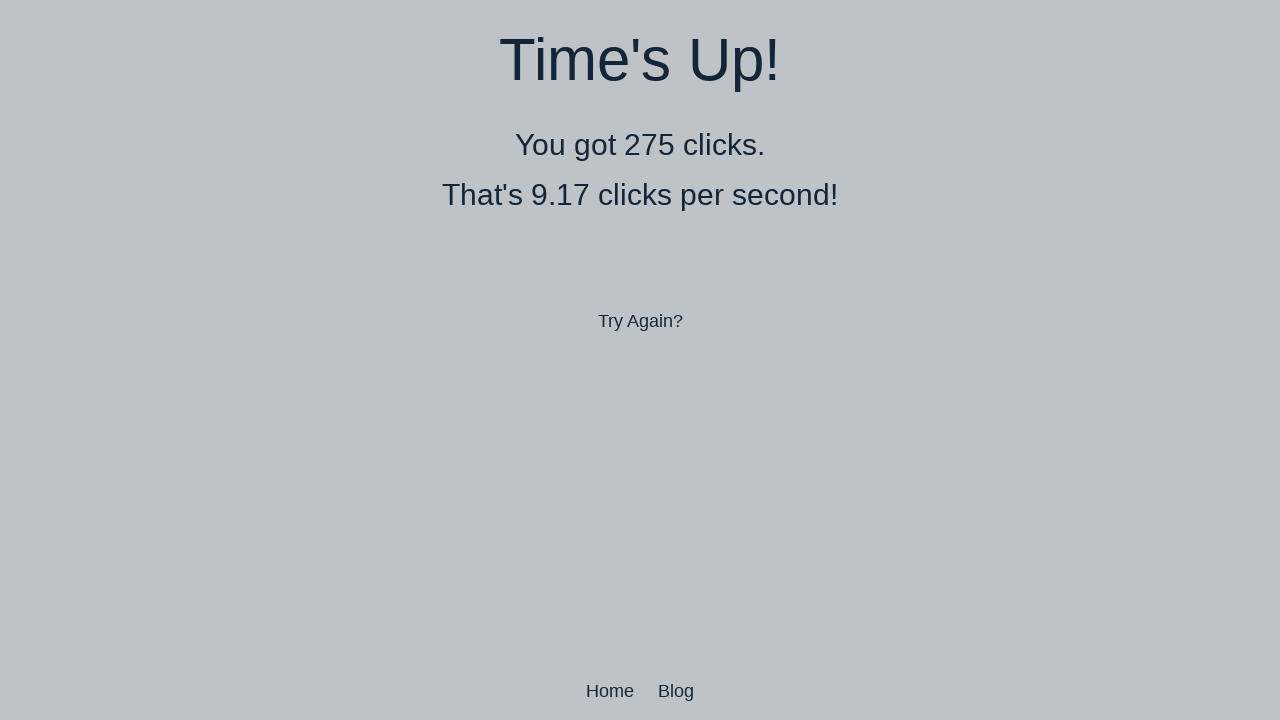

Performed double-click 211 of 300 at (640, 360) on body
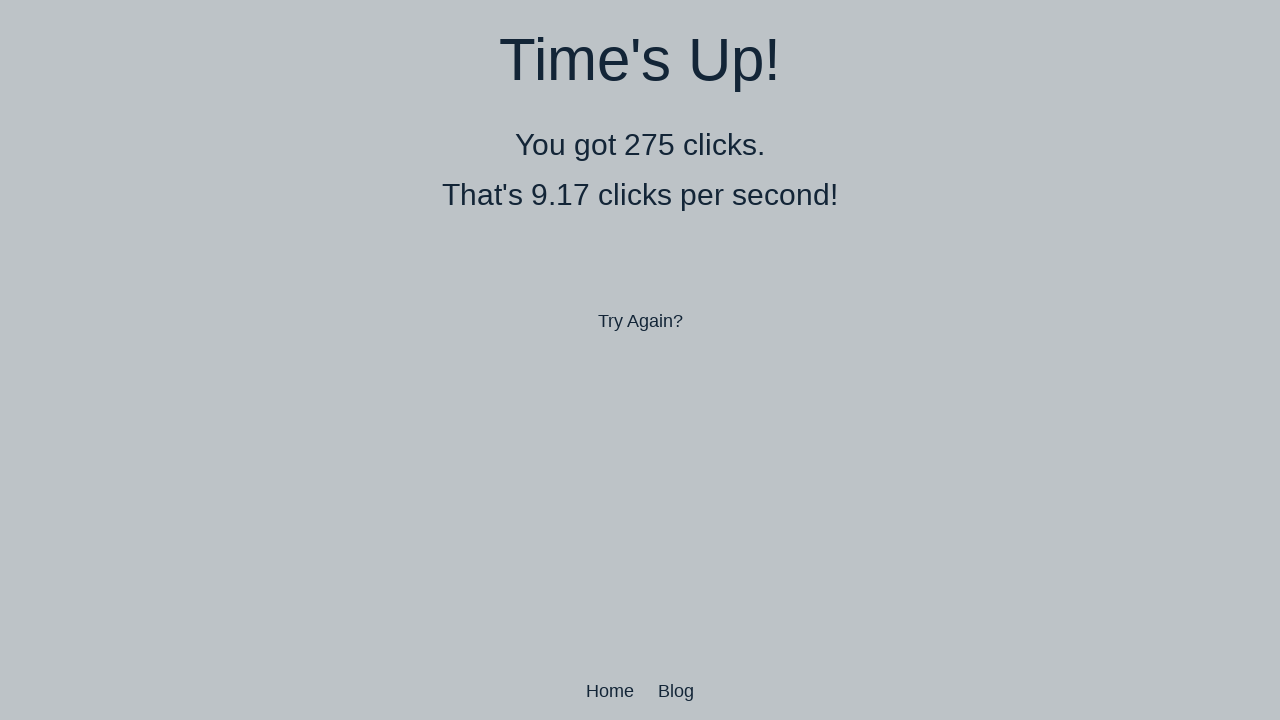

Performed double-click 212 of 300 at (640, 360) on body
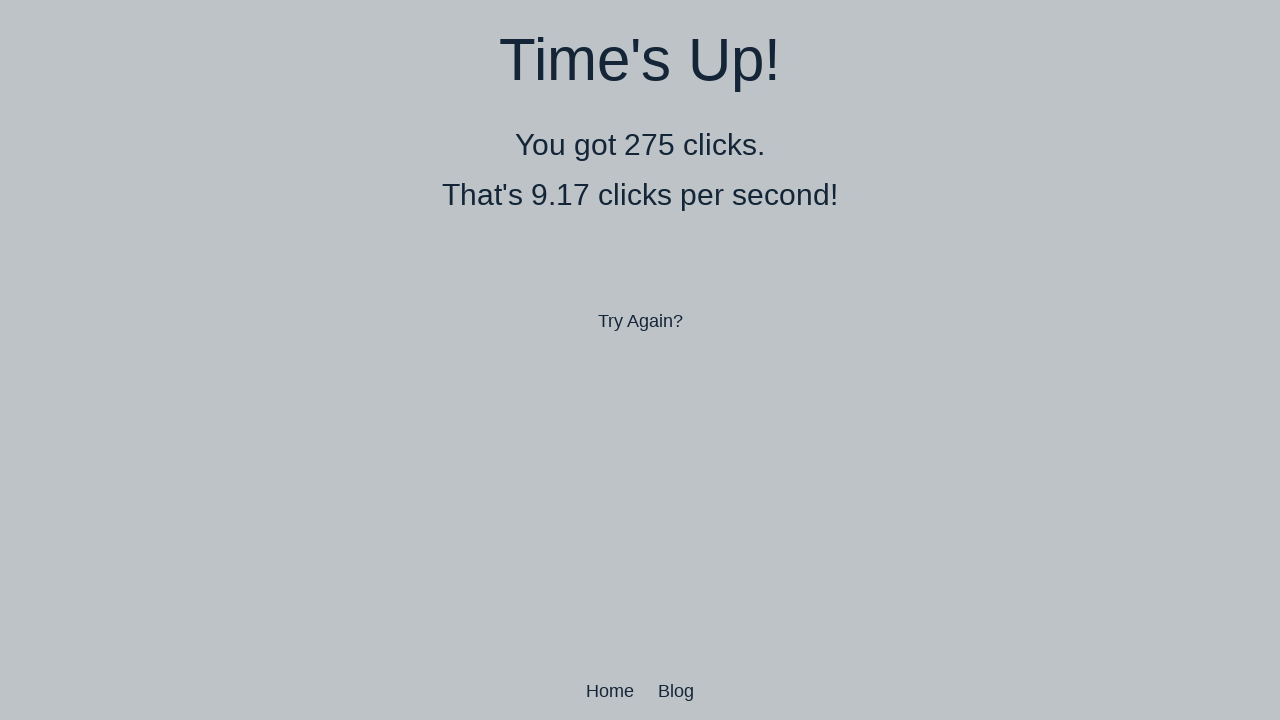

Performed double-click 213 of 300 at (640, 360) on body
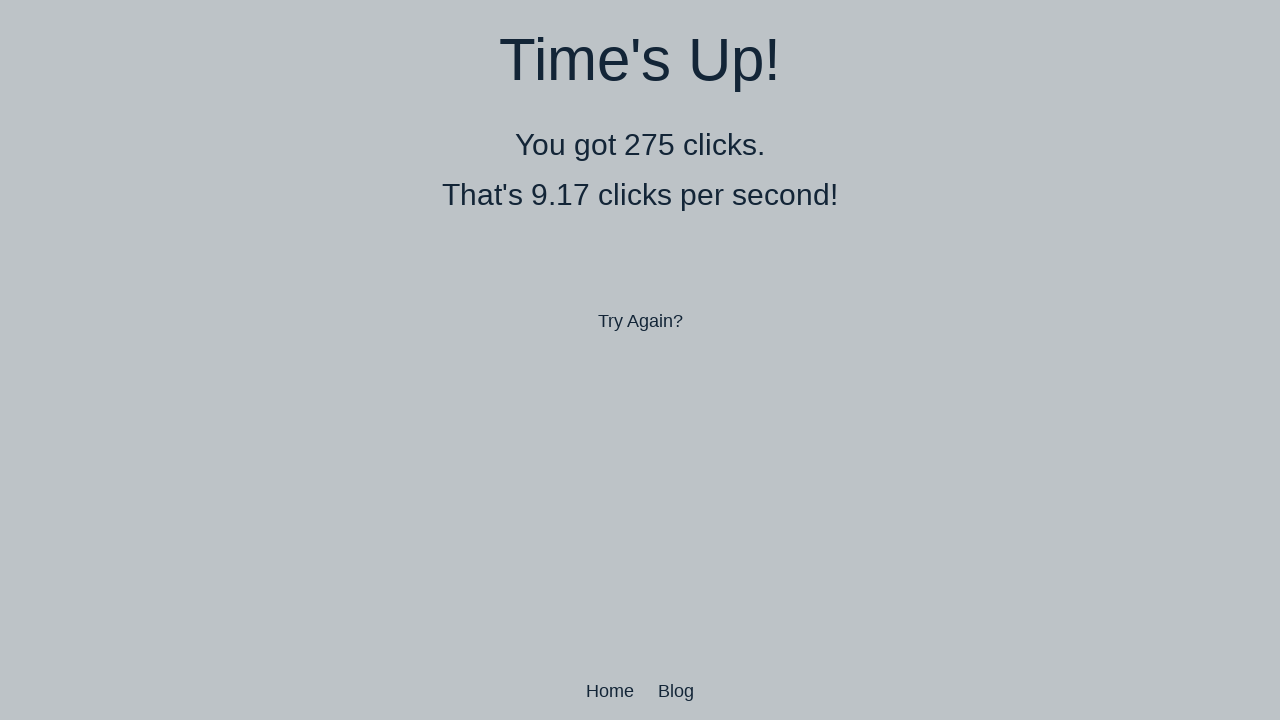

Performed double-click 214 of 300 at (640, 360) on body
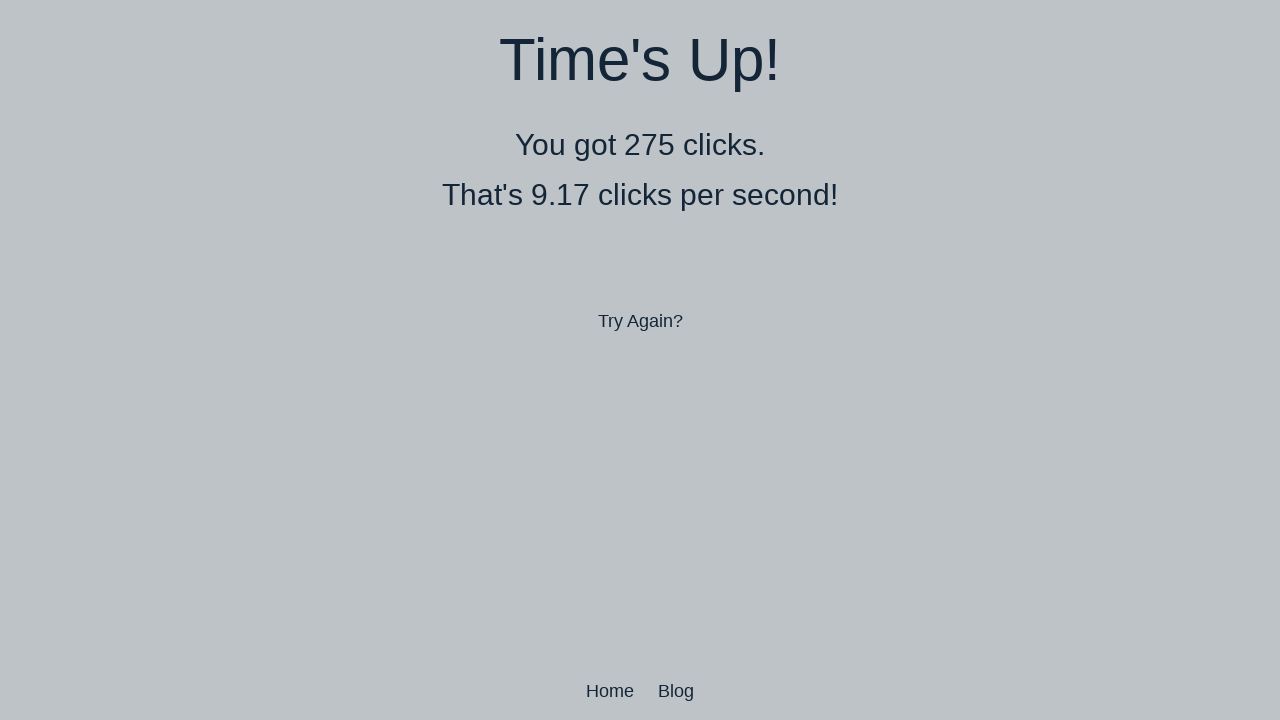

Performed double-click 215 of 300 at (640, 360) on body
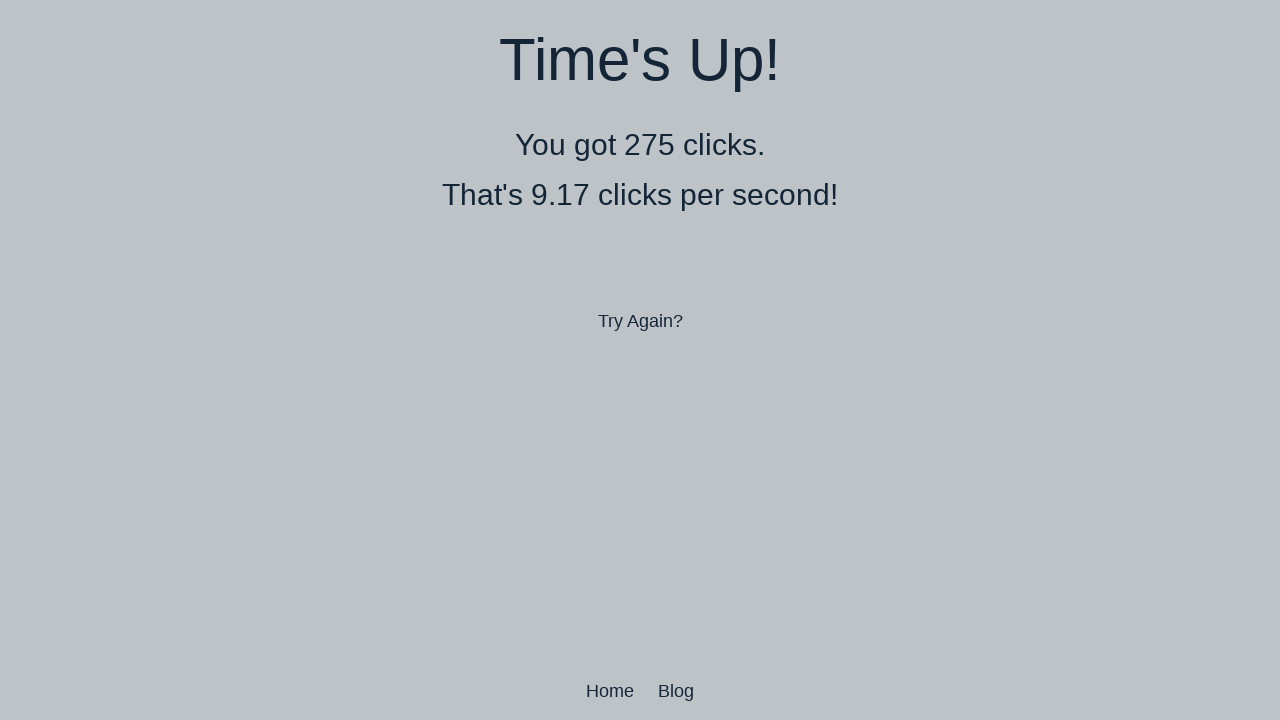

Performed double-click 216 of 300 at (640, 360) on body
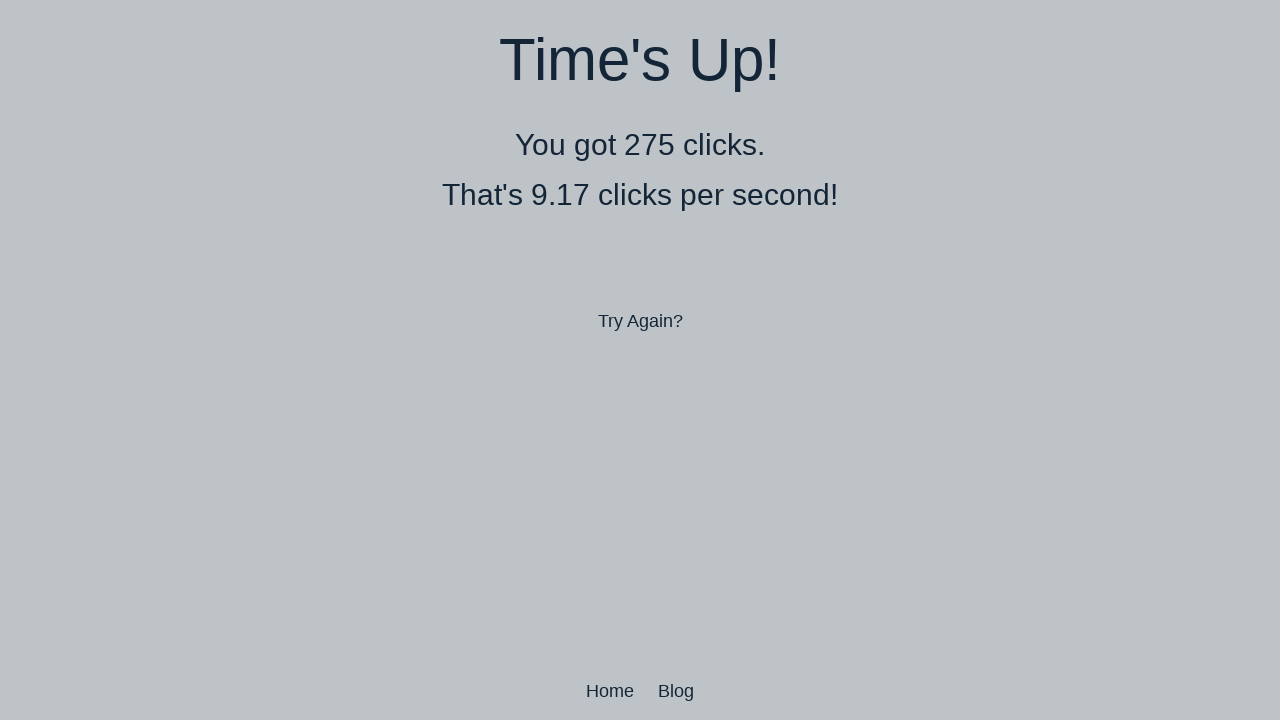

Performed double-click 217 of 300 at (640, 360) on body
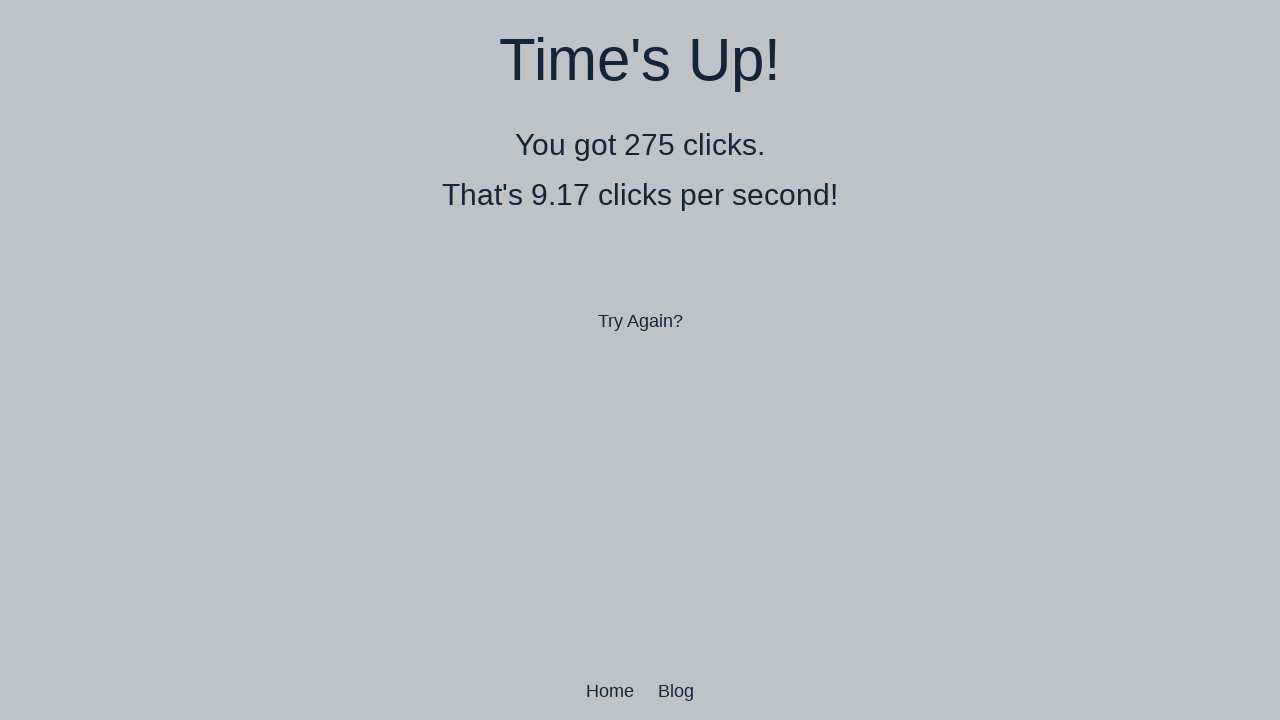

Performed double-click 218 of 300 at (640, 360) on body
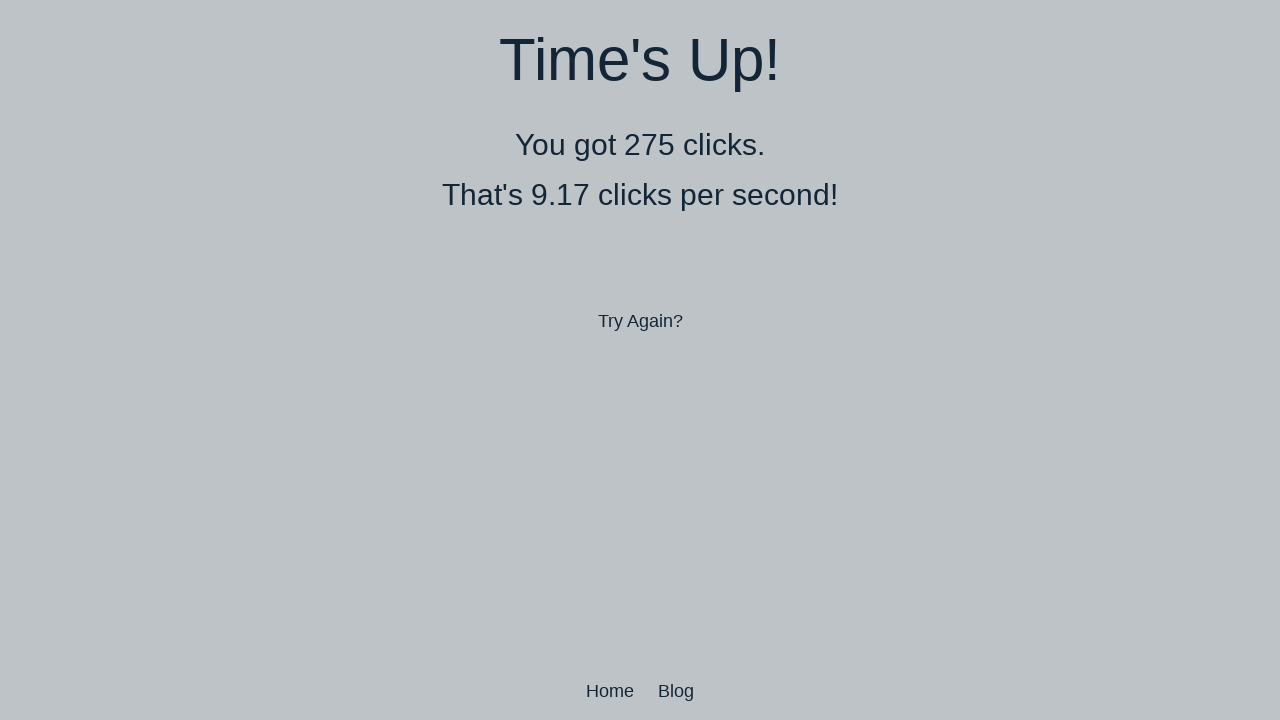

Performed double-click 219 of 300 at (640, 360) on body
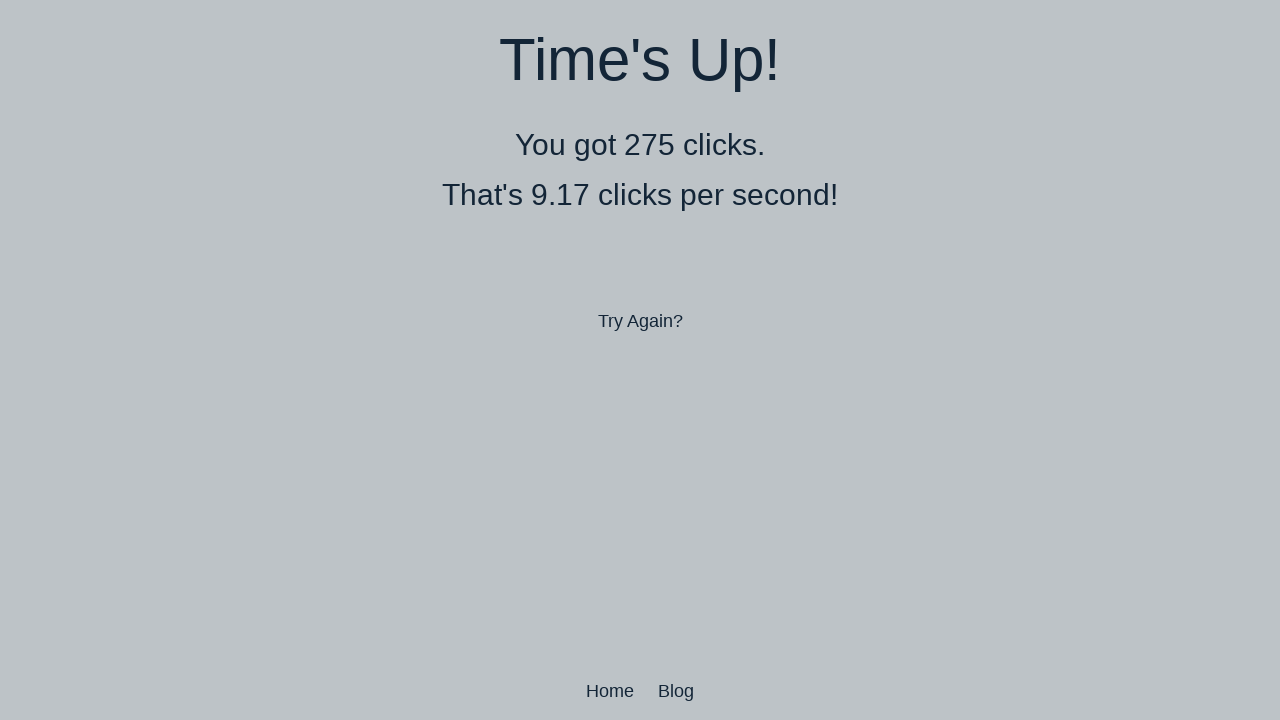

Performed double-click 220 of 300 at (640, 360) on body
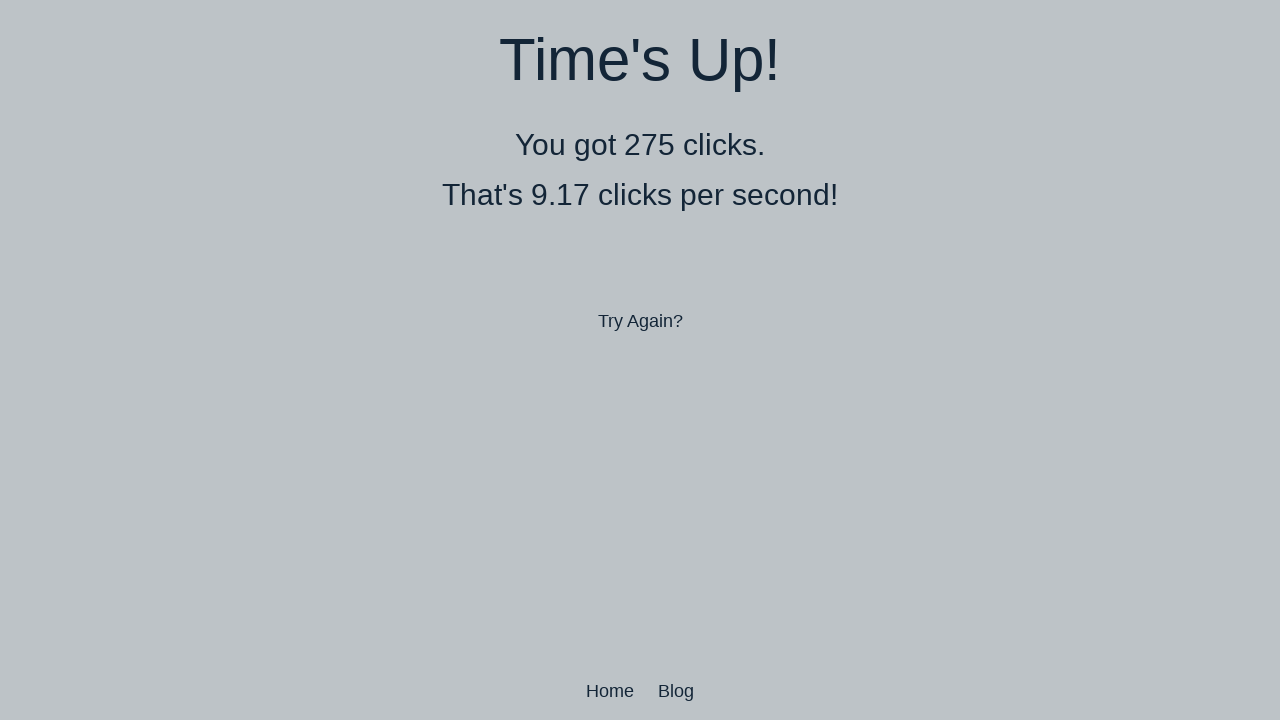

Performed double-click 221 of 300 at (640, 360) on body
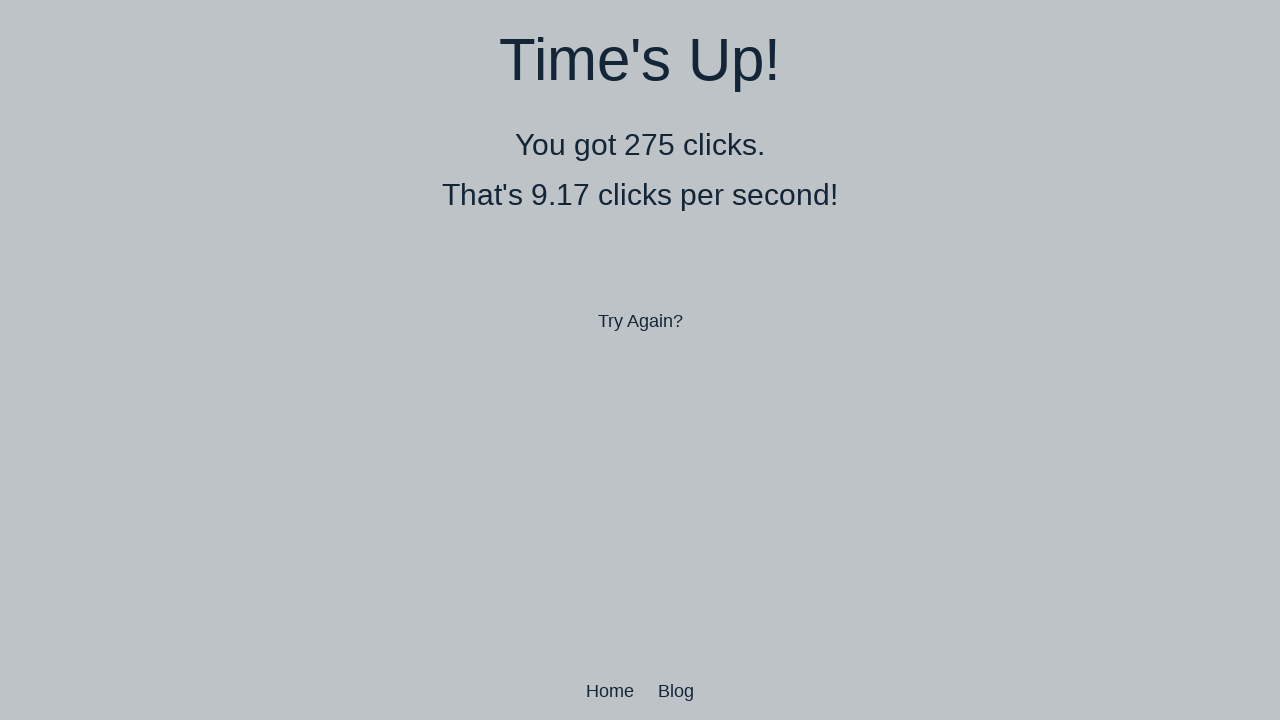

Performed double-click 222 of 300 at (640, 360) on body
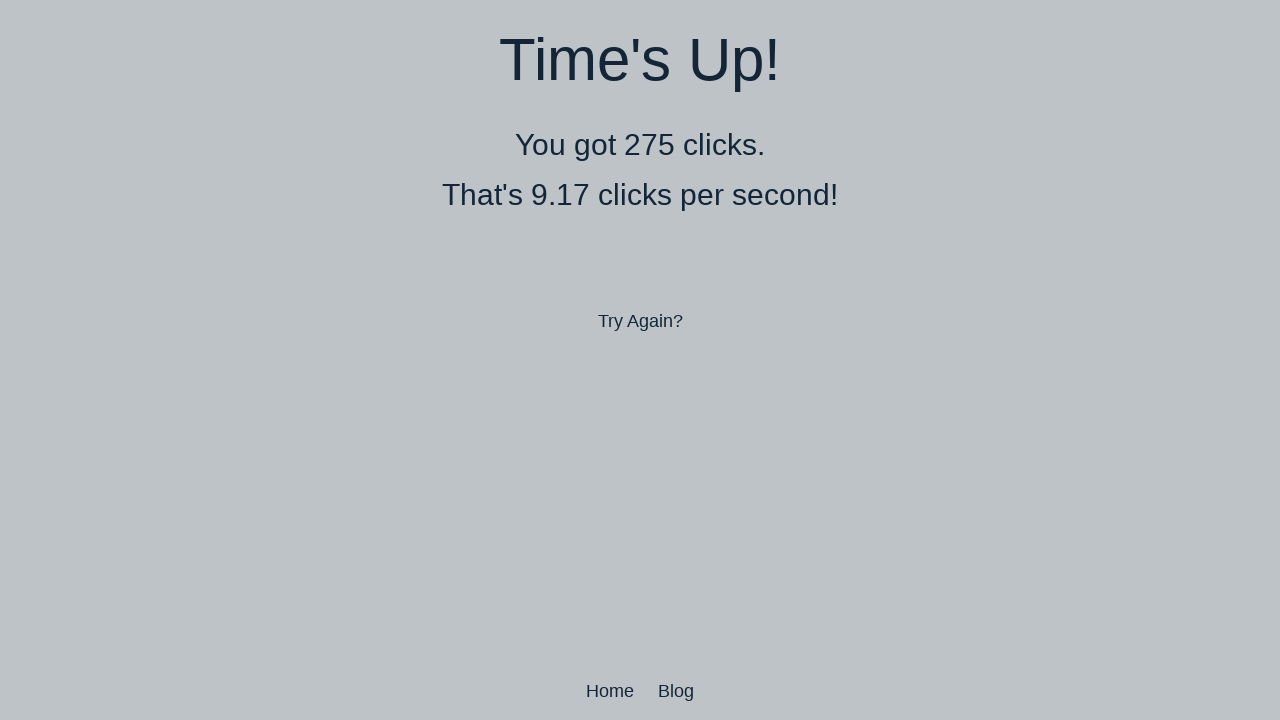

Performed double-click 223 of 300 at (640, 360) on body
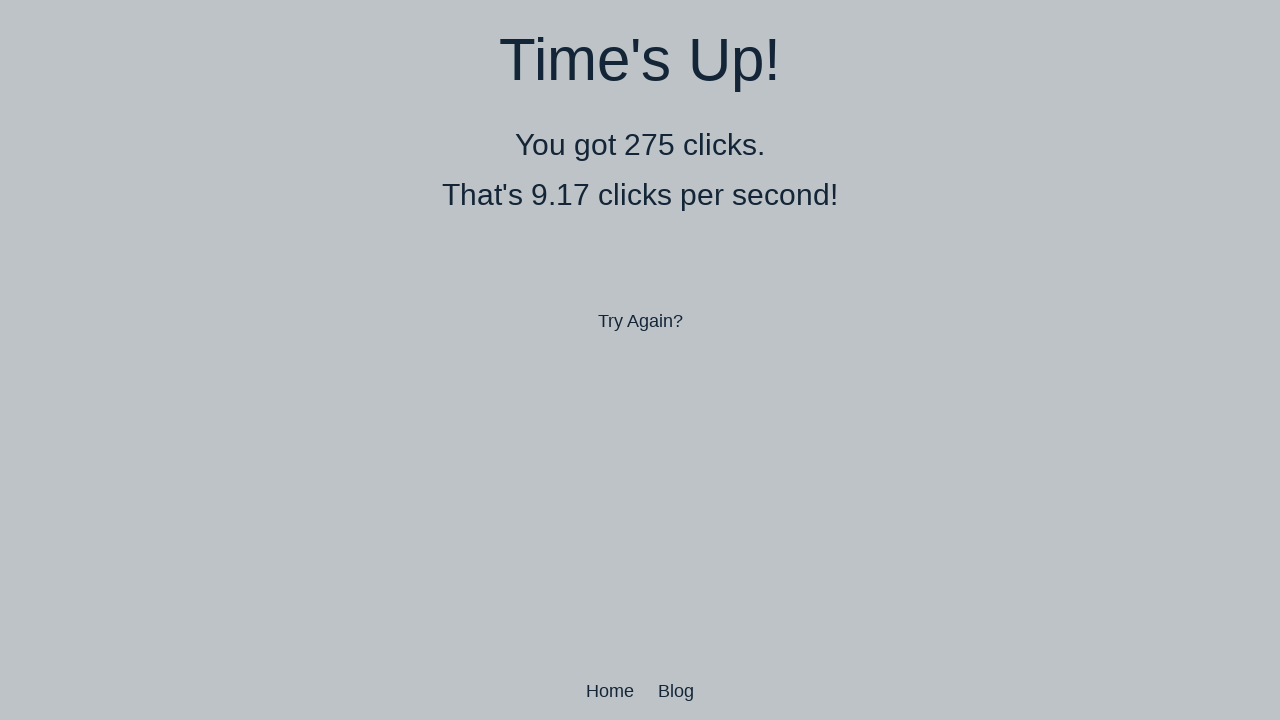

Performed double-click 224 of 300 at (640, 360) on body
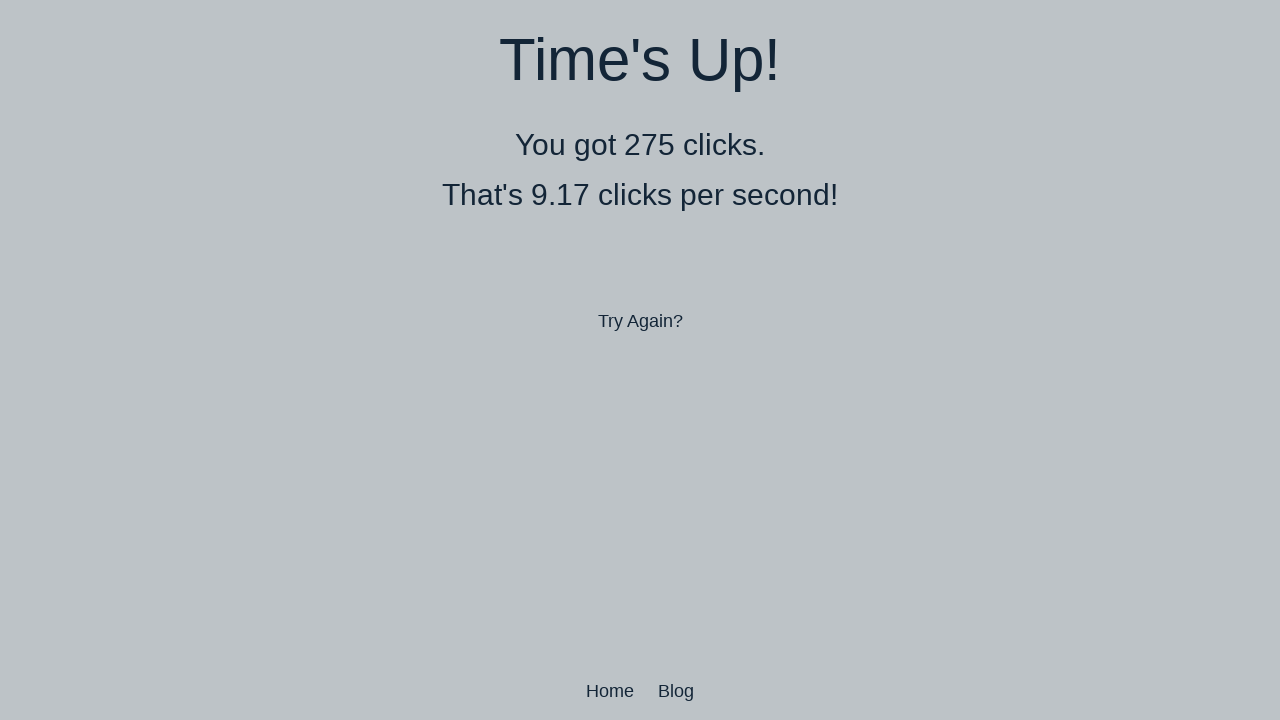

Performed double-click 225 of 300 at (640, 360) on body
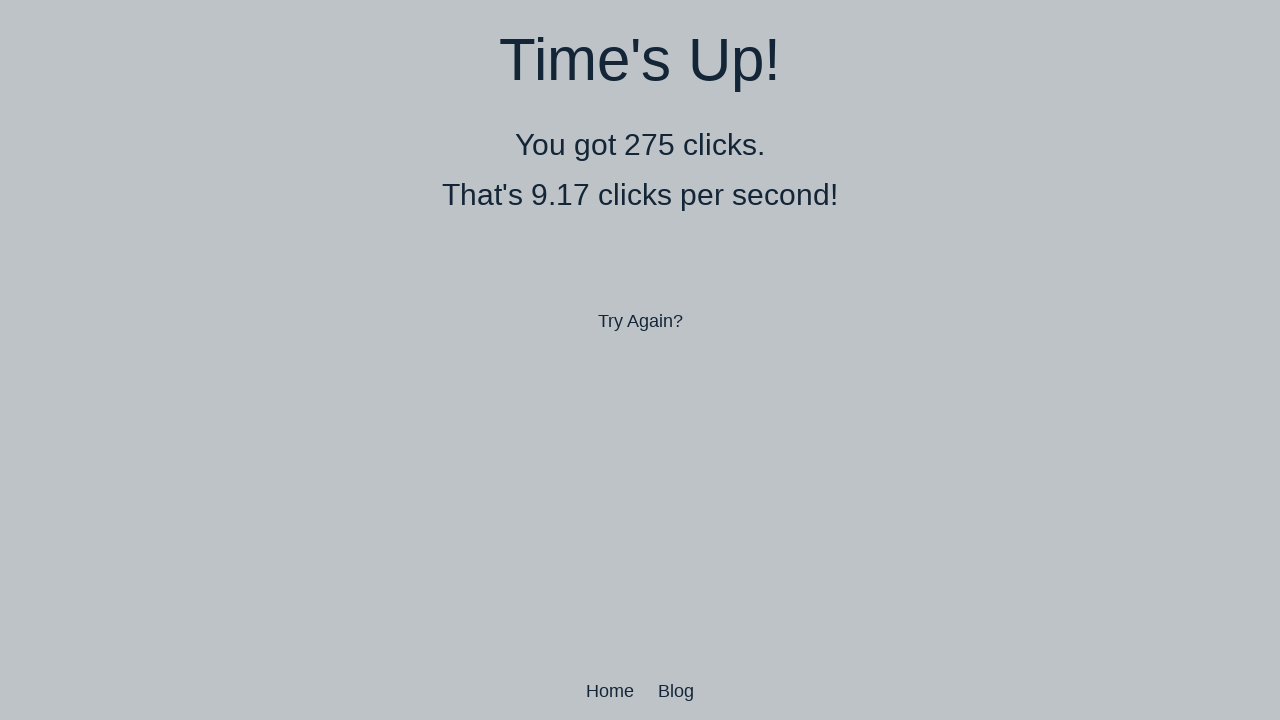

Performed double-click 226 of 300 at (640, 360) on body
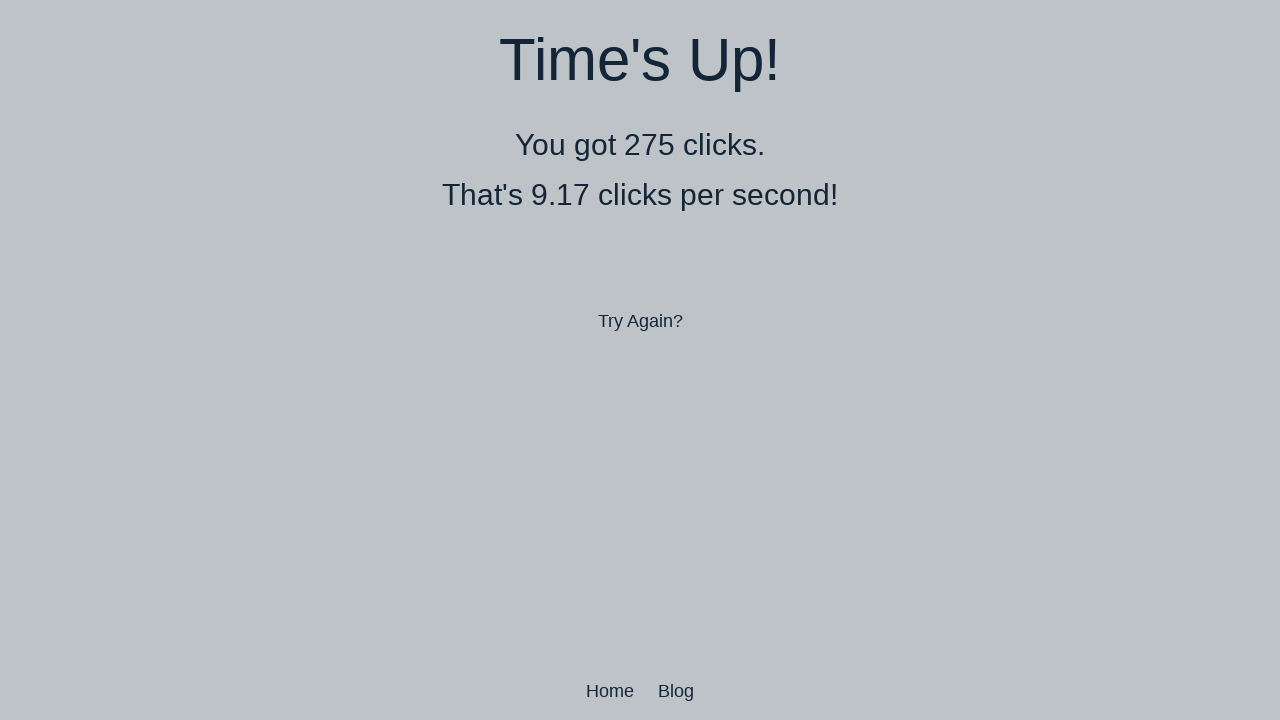

Performed double-click 227 of 300 at (640, 360) on body
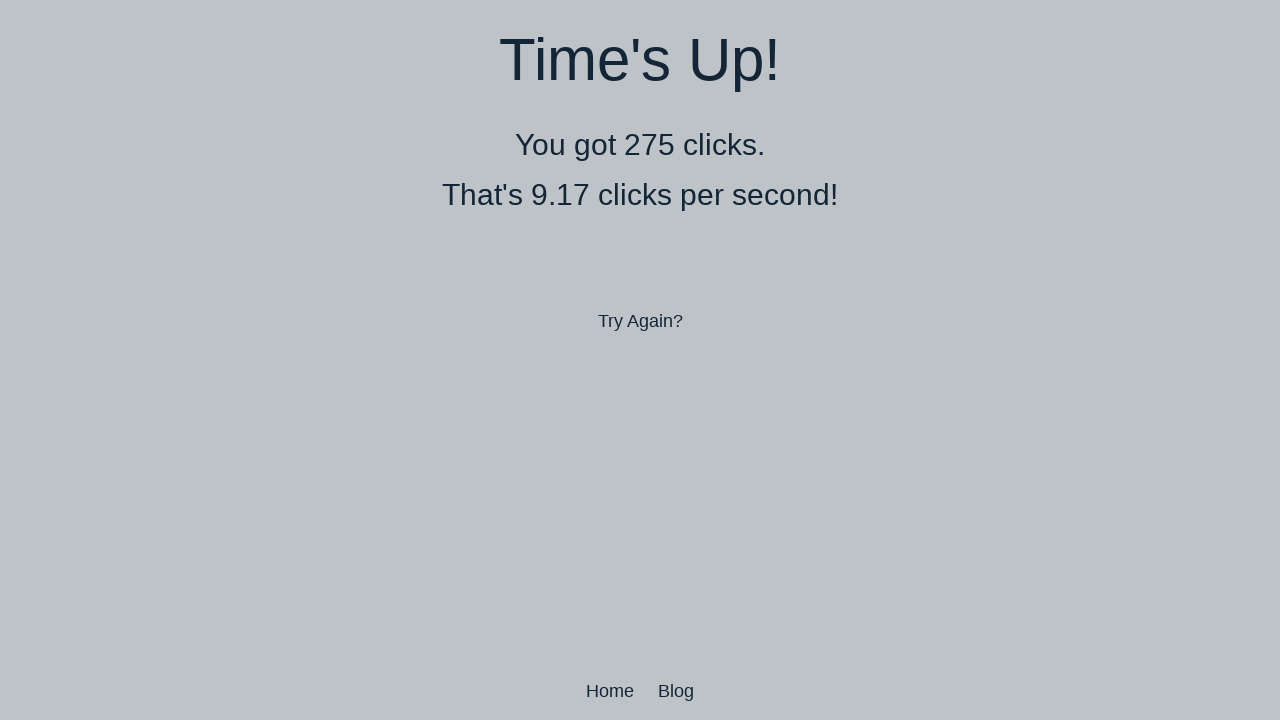

Performed double-click 228 of 300 at (640, 360) on body
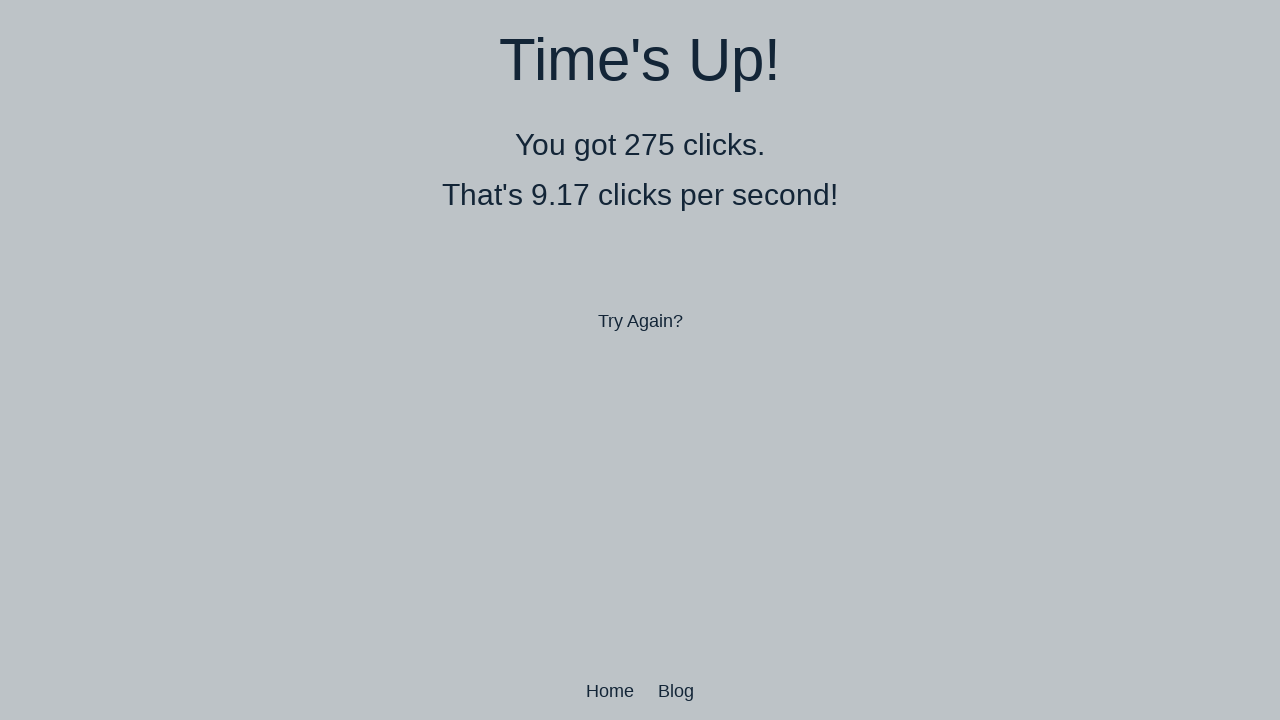

Performed double-click 229 of 300 at (640, 360) on body
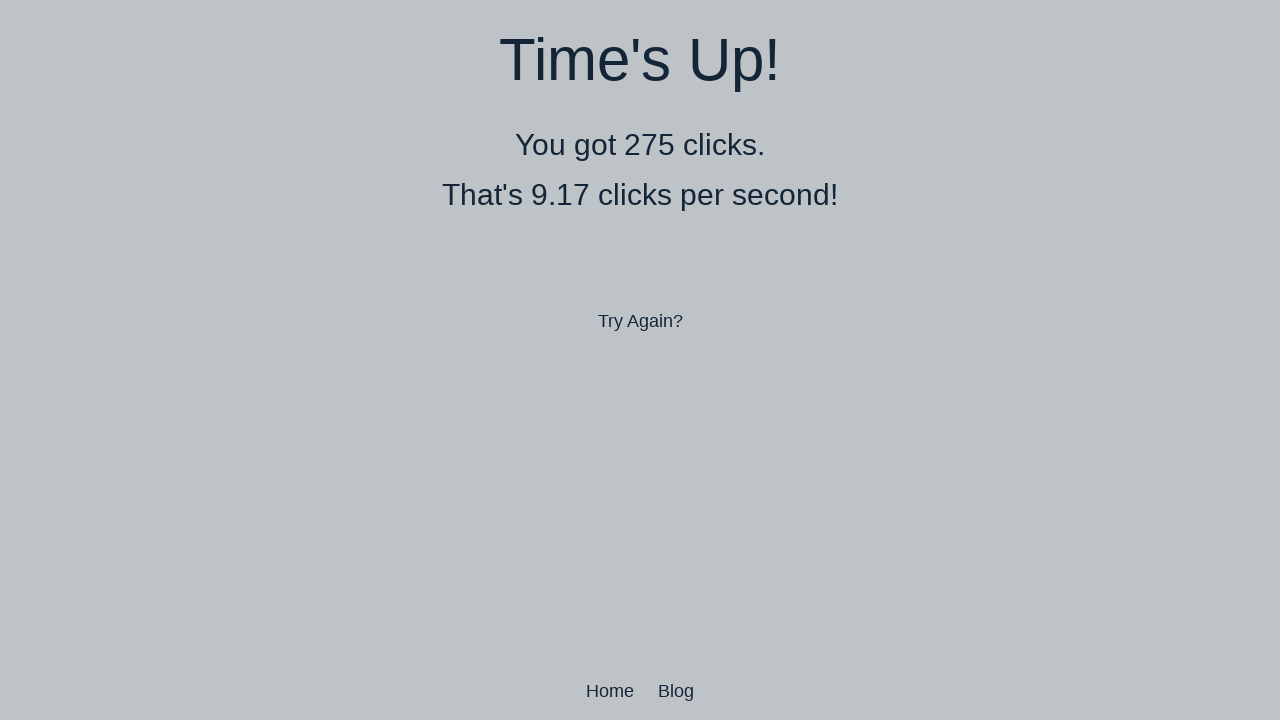

Performed double-click 230 of 300 at (640, 360) on body
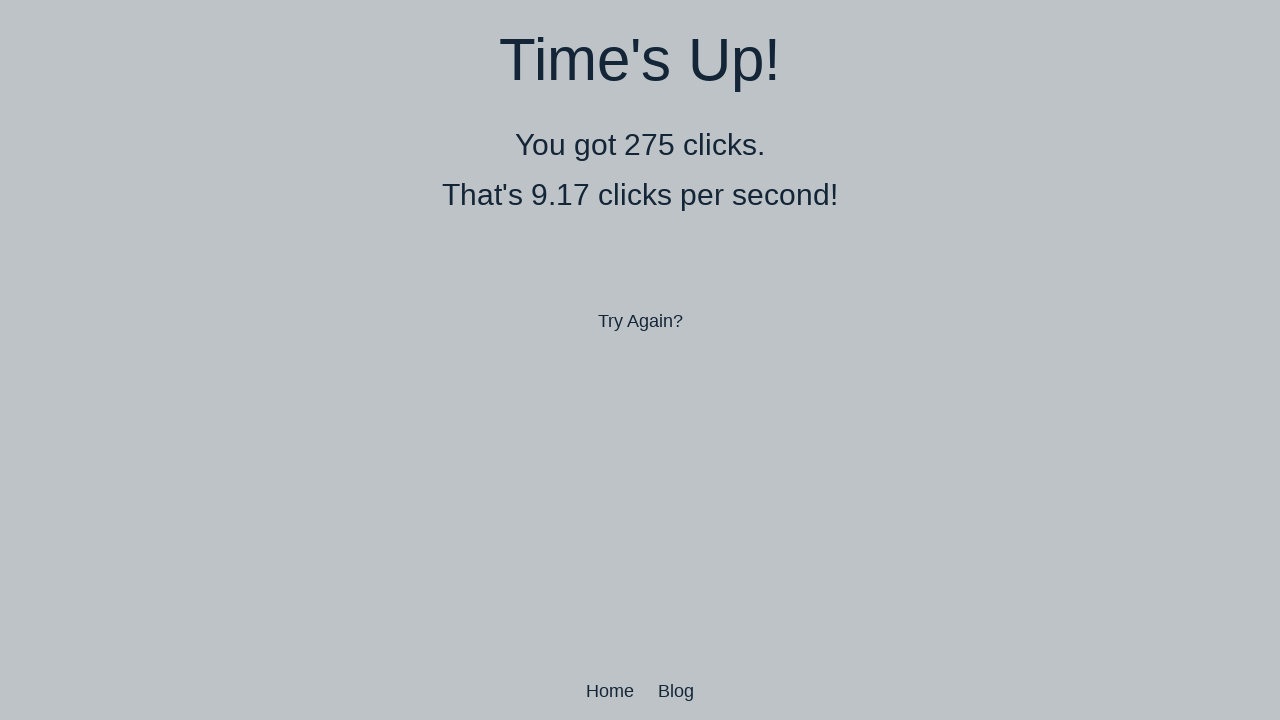

Performed double-click 231 of 300 at (640, 360) on body
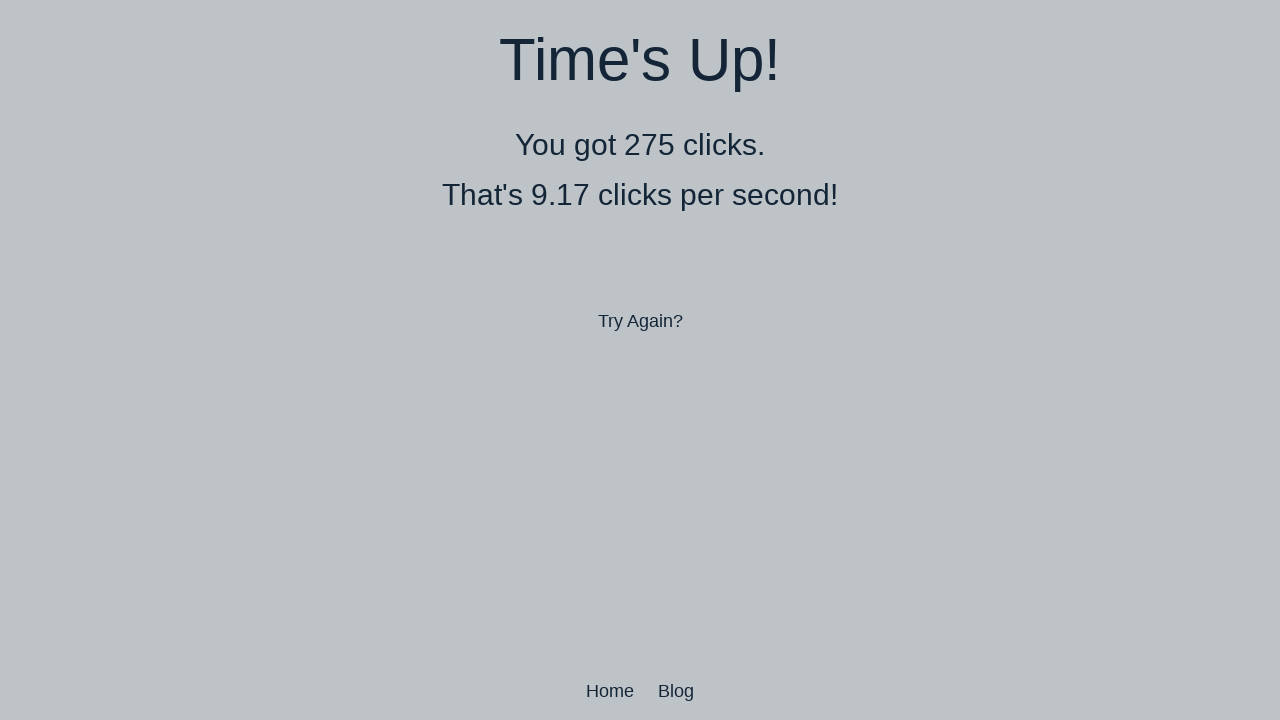

Performed double-click 232 of 300 at (640, 360) on body
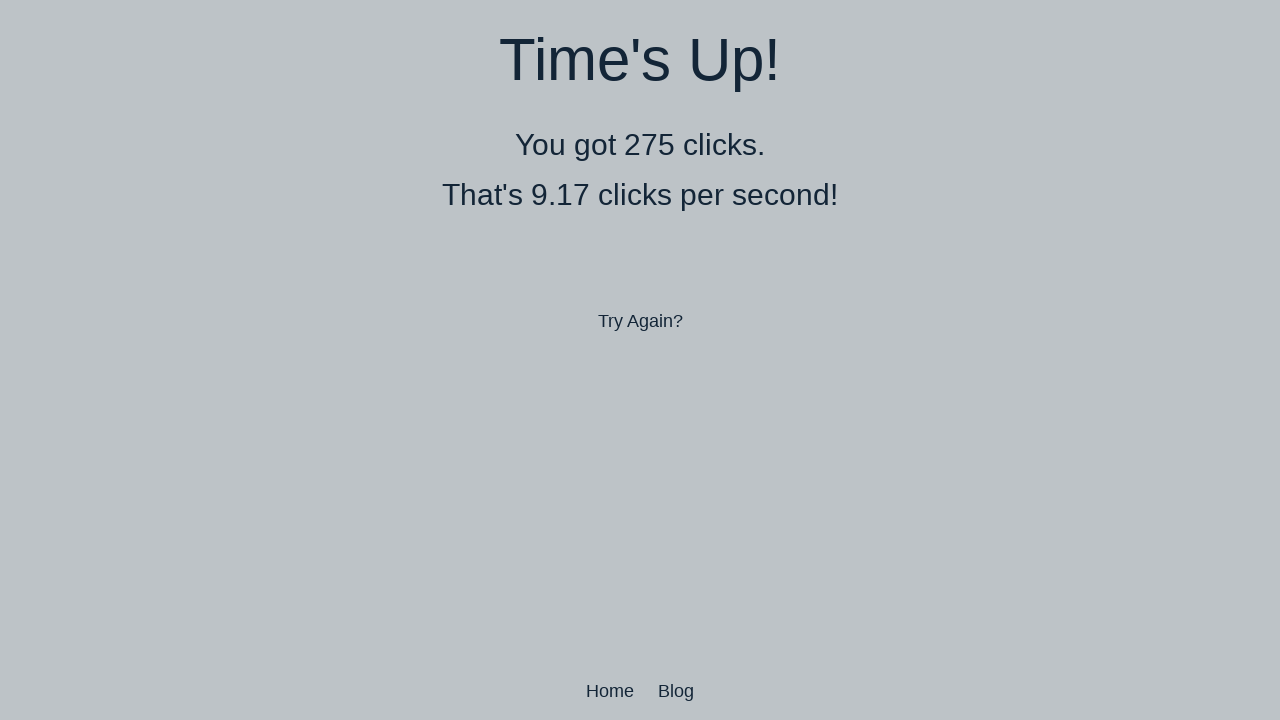

Performed double-click 233 of 300 at (640, 360) on body
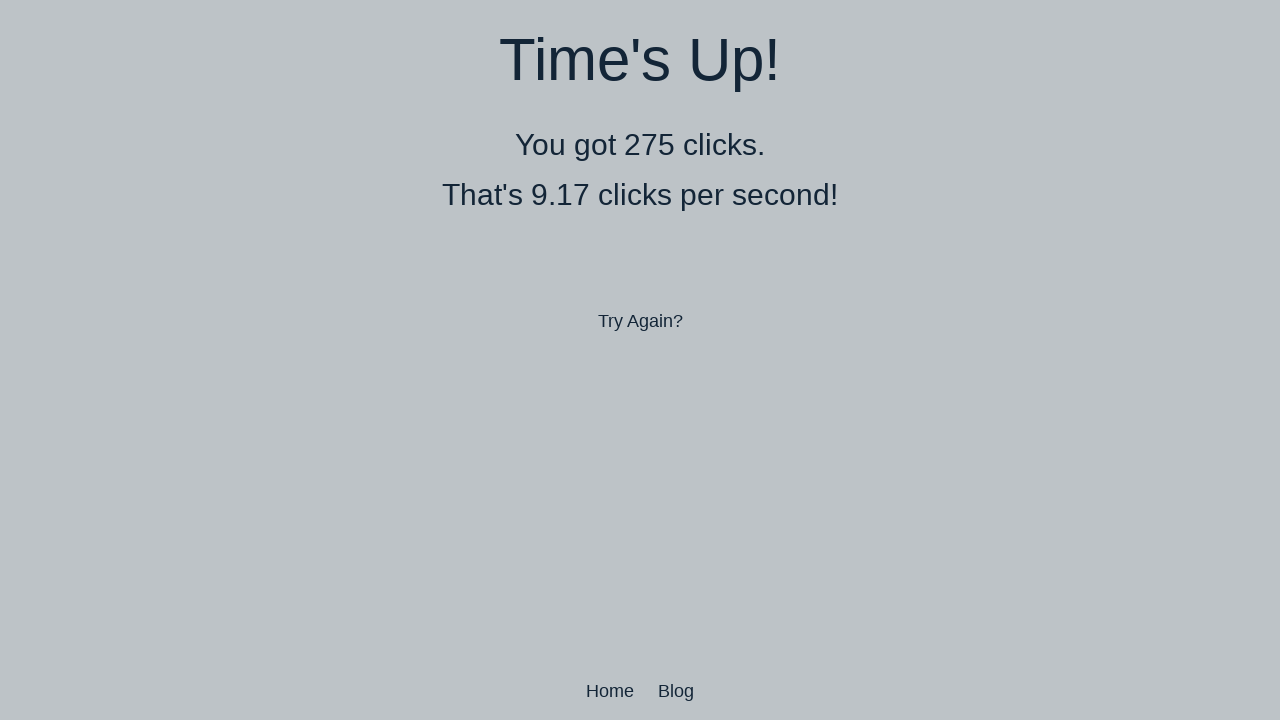

Performed double-click 234 of 300 at (640, 360) on body
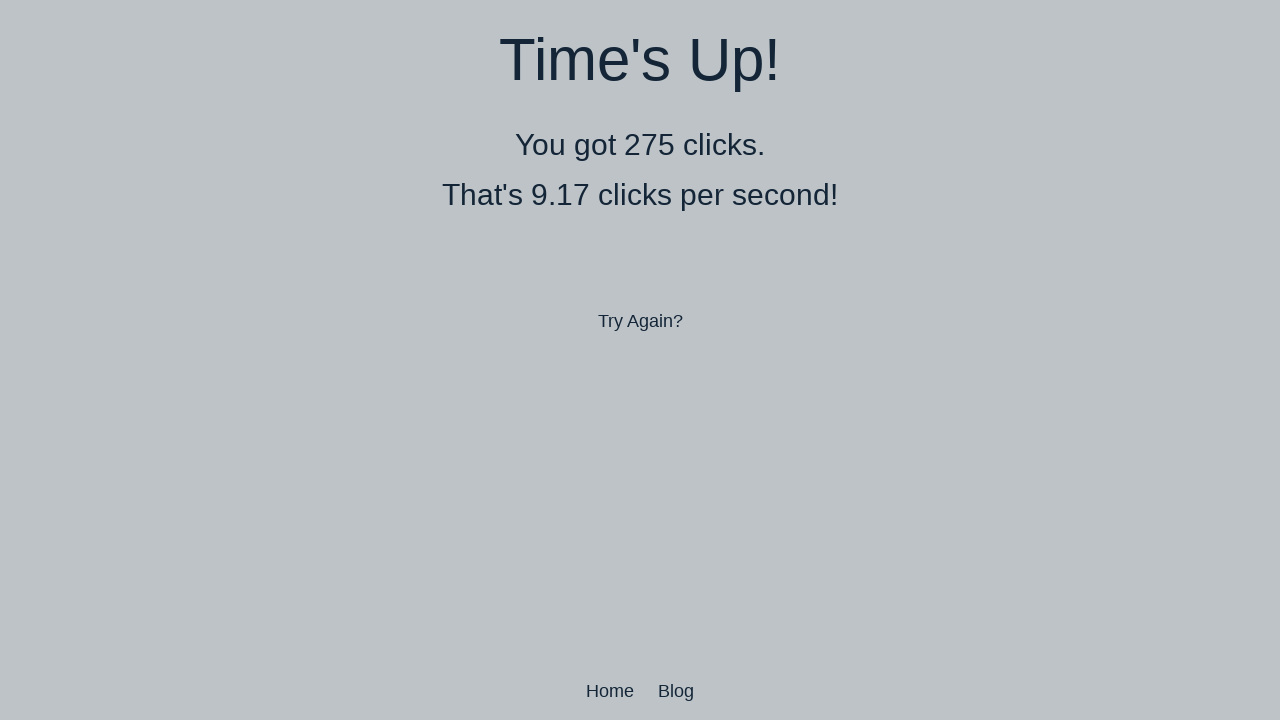

Performed double-click 235 of 300 at (640, 360) on body
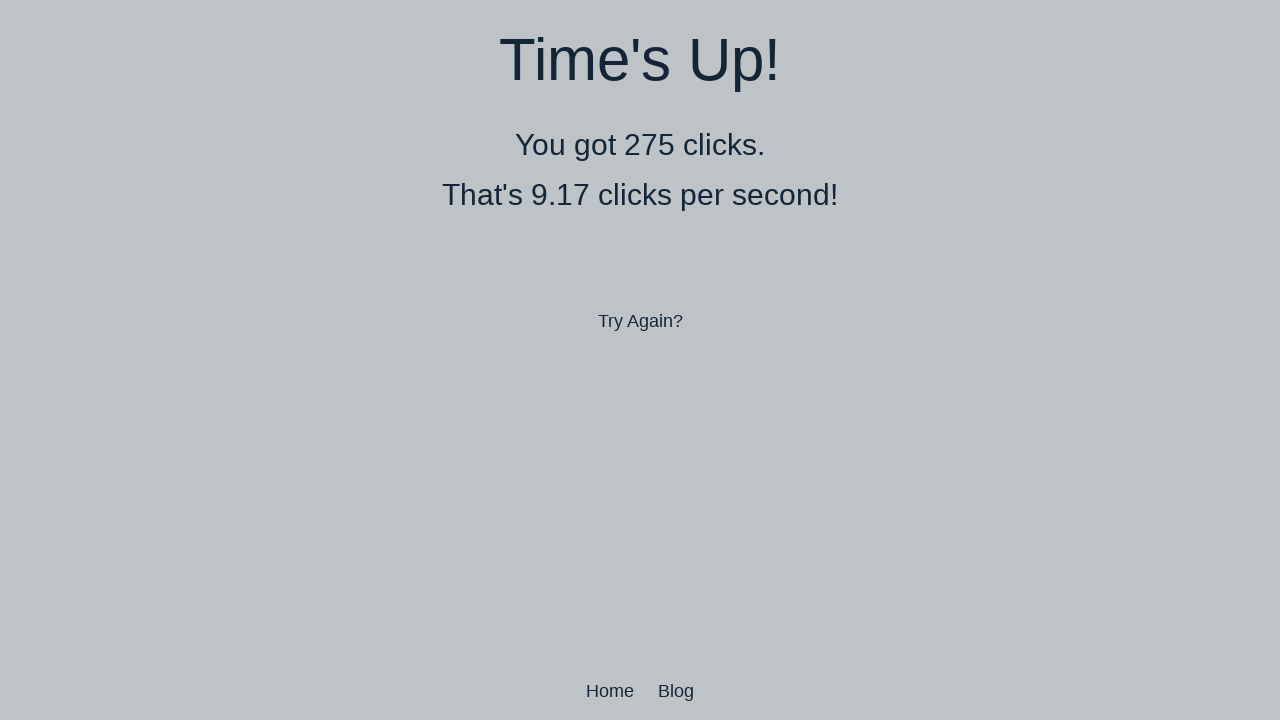

Performed double-click 236 of 300 at (640, 360) on body
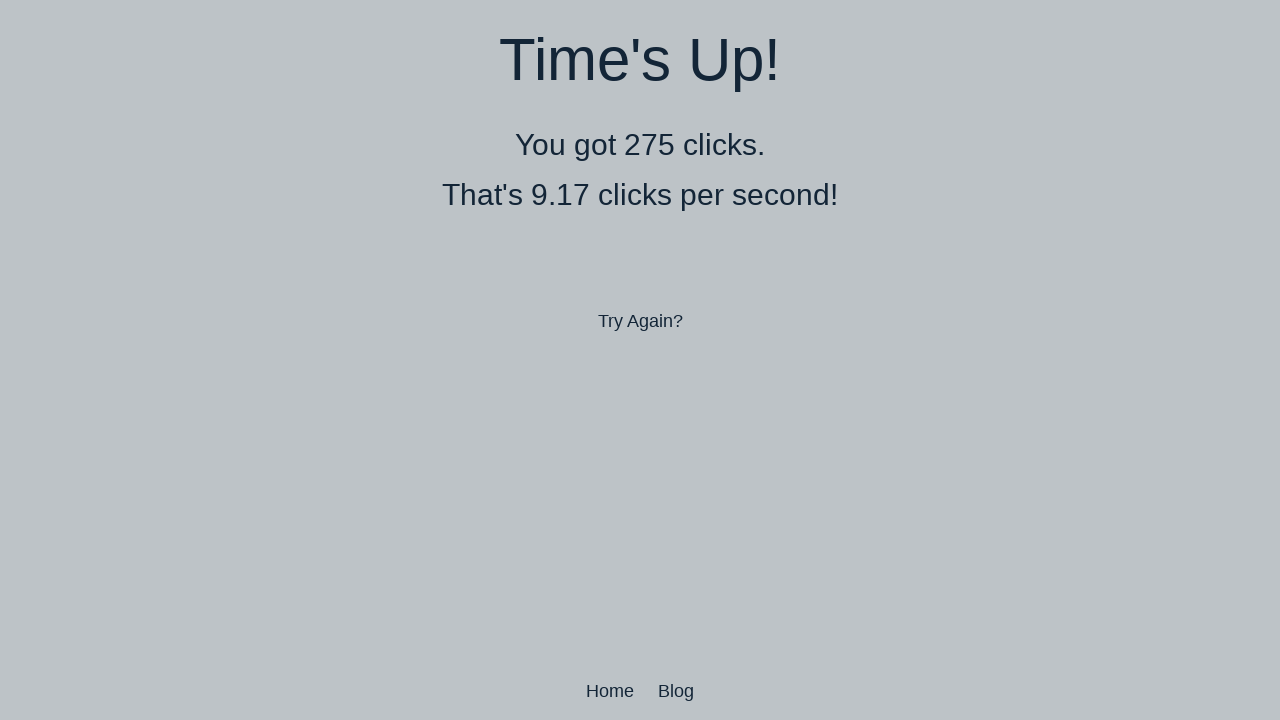

Performed double-click 237 of 300 at (640, 360) on body
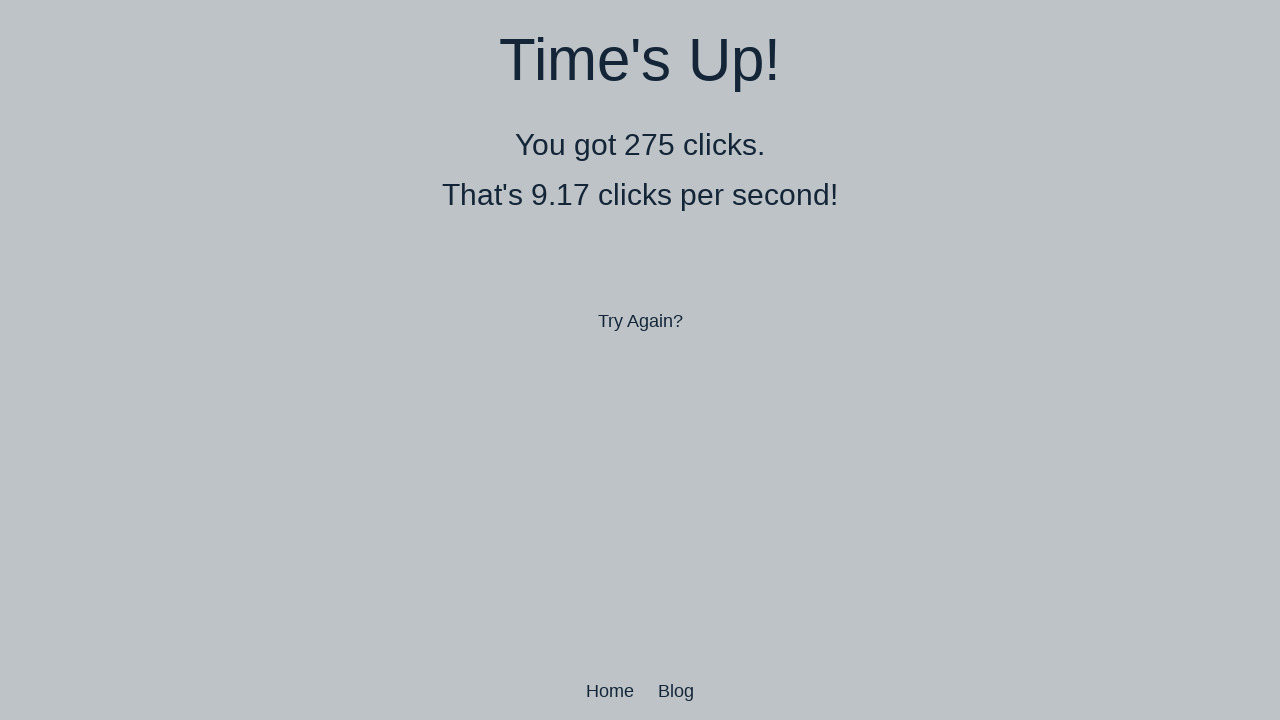

Performed double-click 238 of 300 at (640, 360) on body
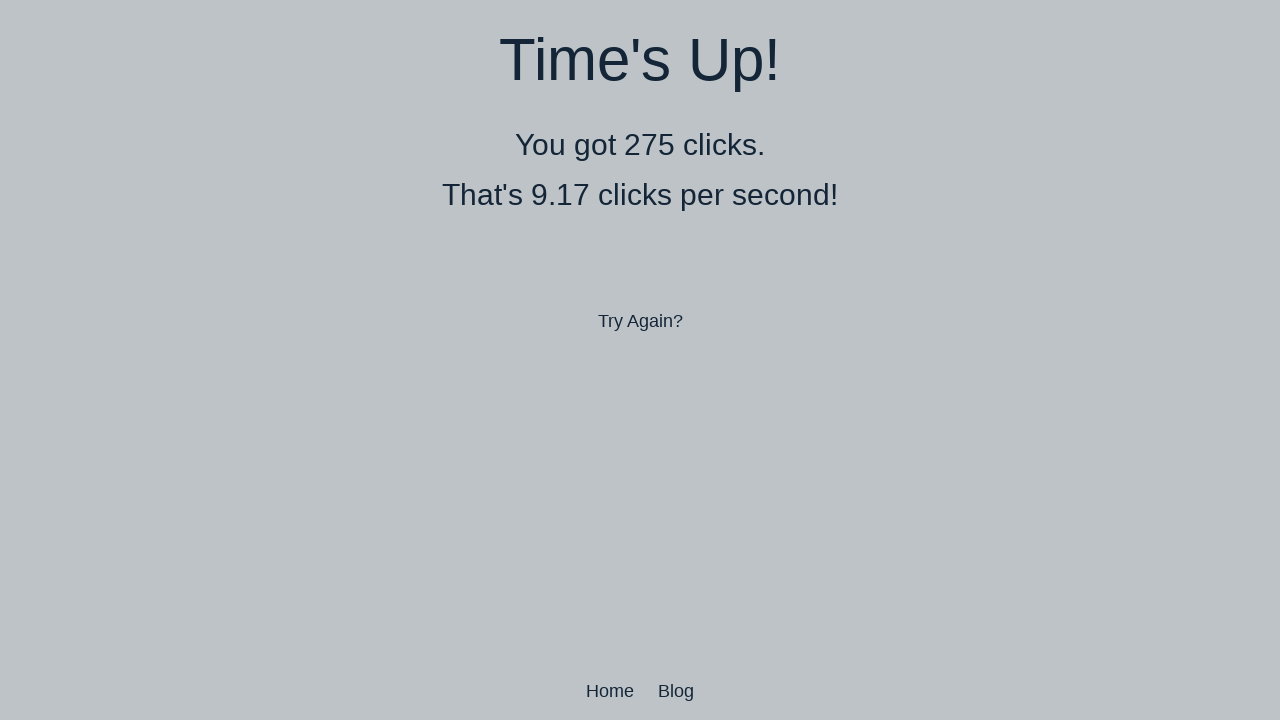

Performed double-click 239 of 300 at (640, 360) on body
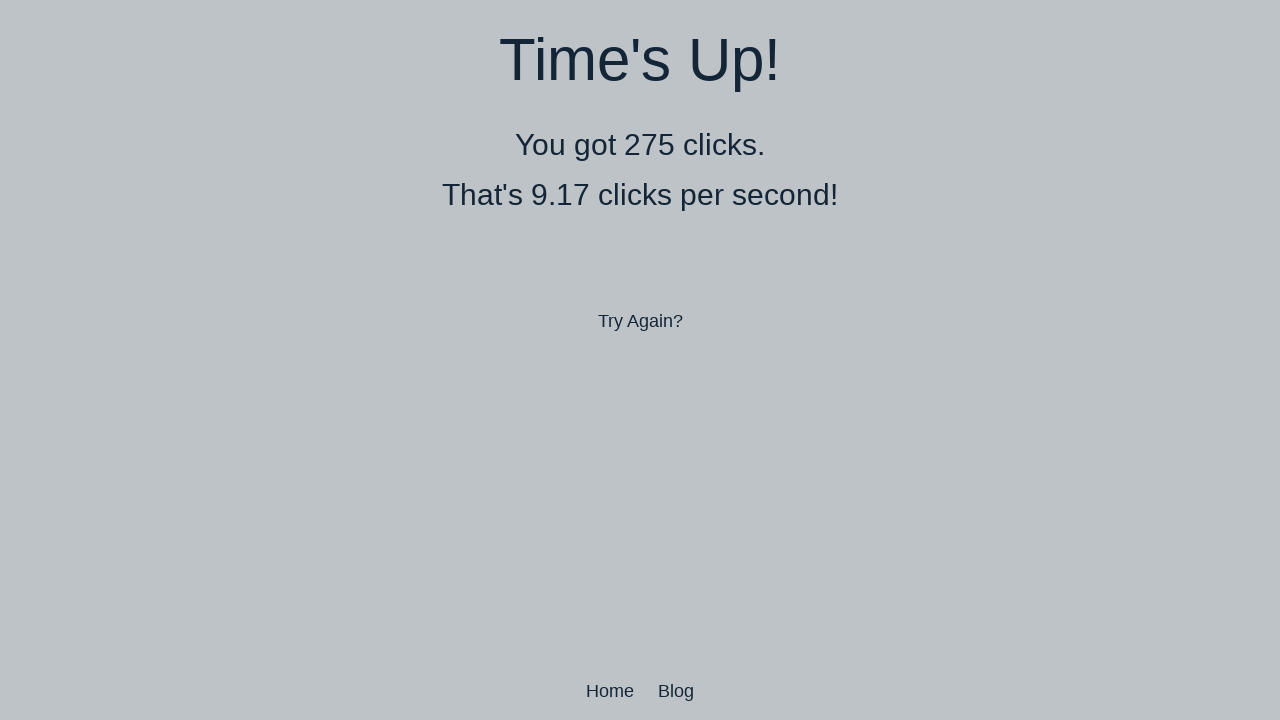

Performed double-click 240 of 300 at (640, 360) on body
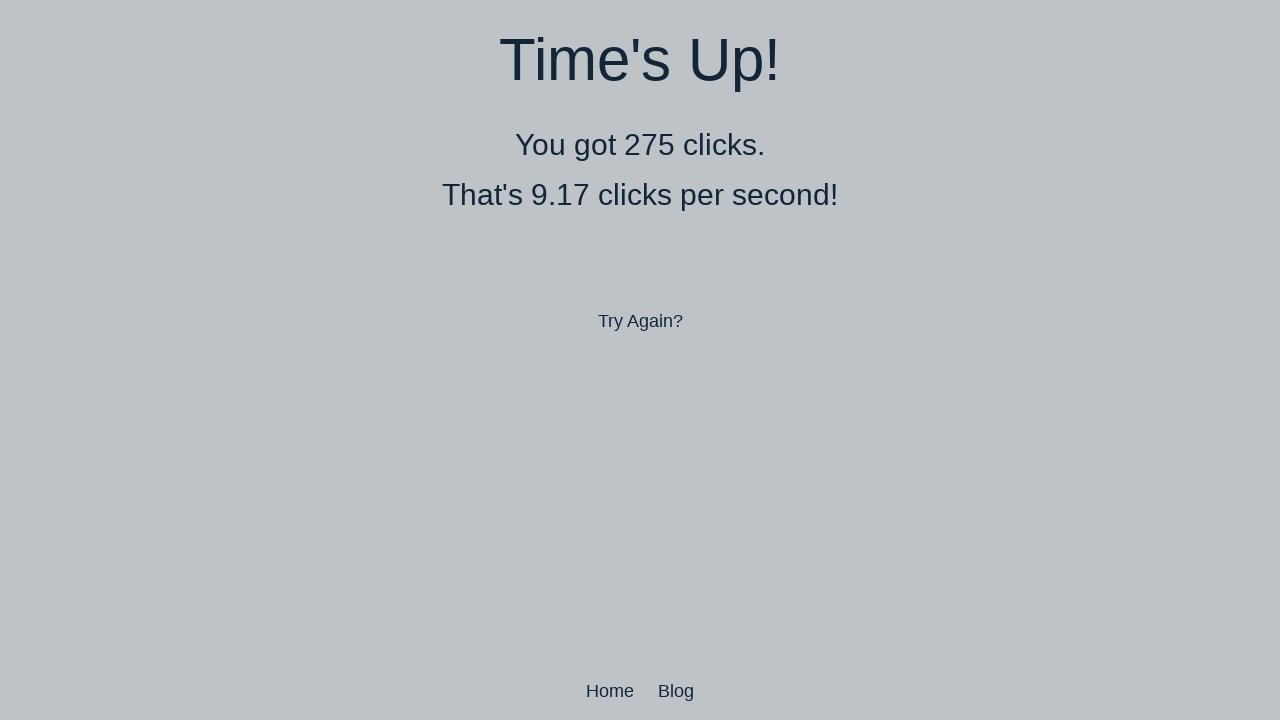

Performed double-click 241 of 300 at (640, 360) on body
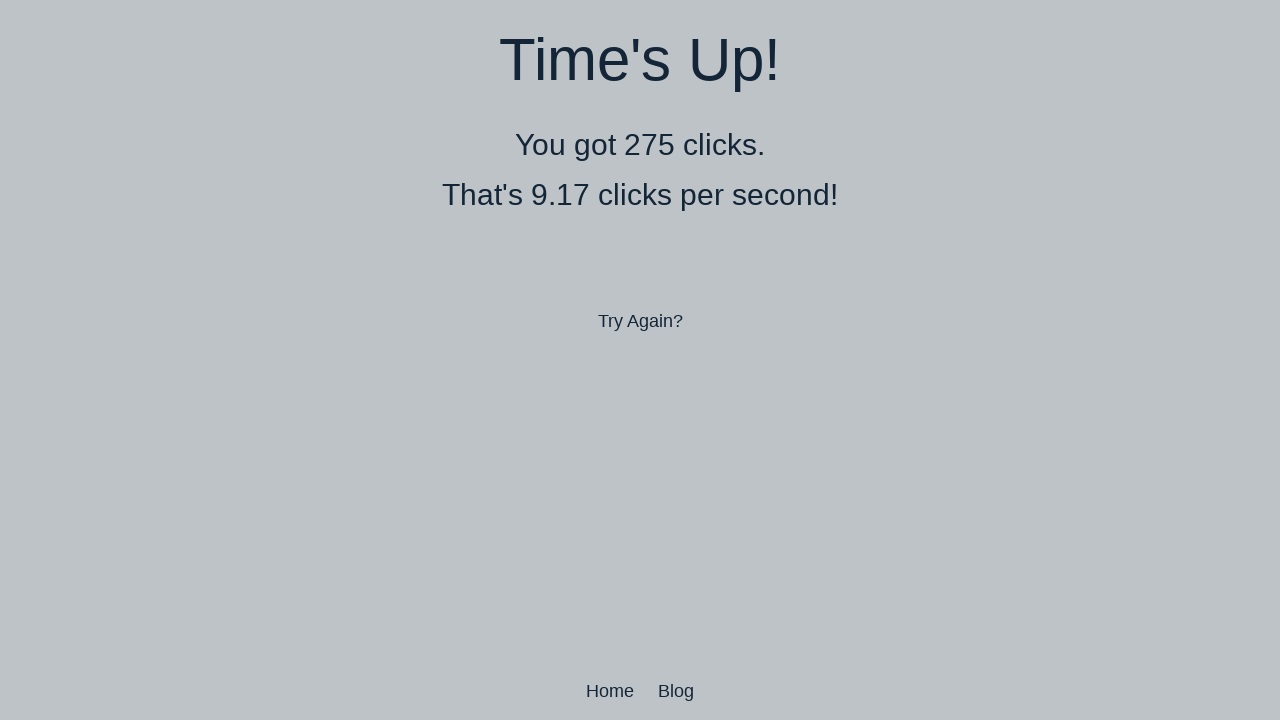

Performed double-click 242 of 300 at (640, 360) on body
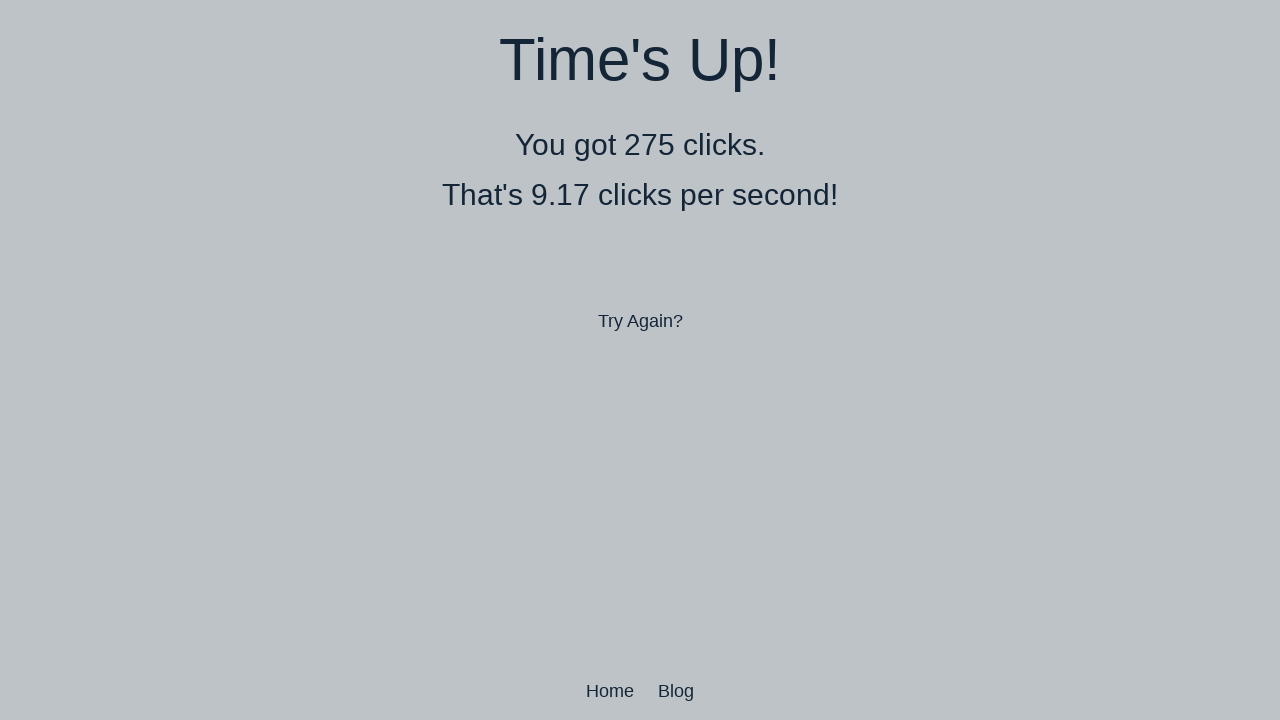

Performed double-click 243 of 300 at (640, 360) on body
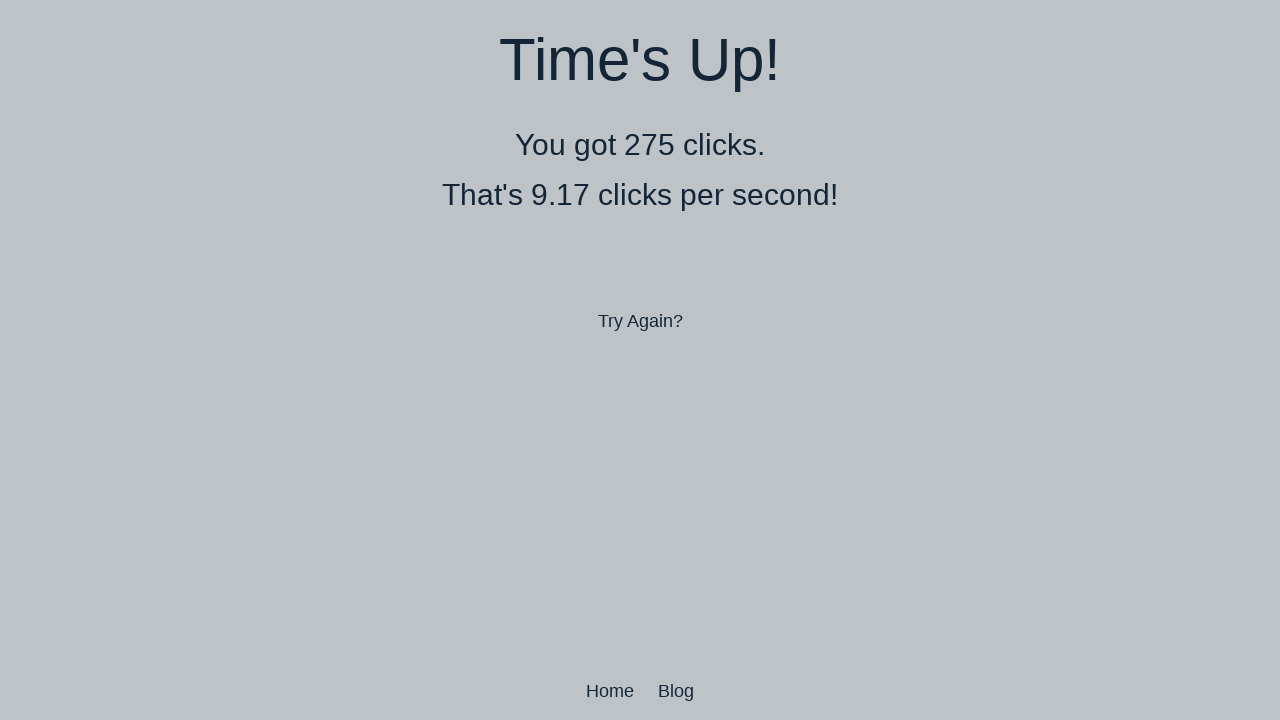

Performed double-click 244 of 300 at (640, 360) on body
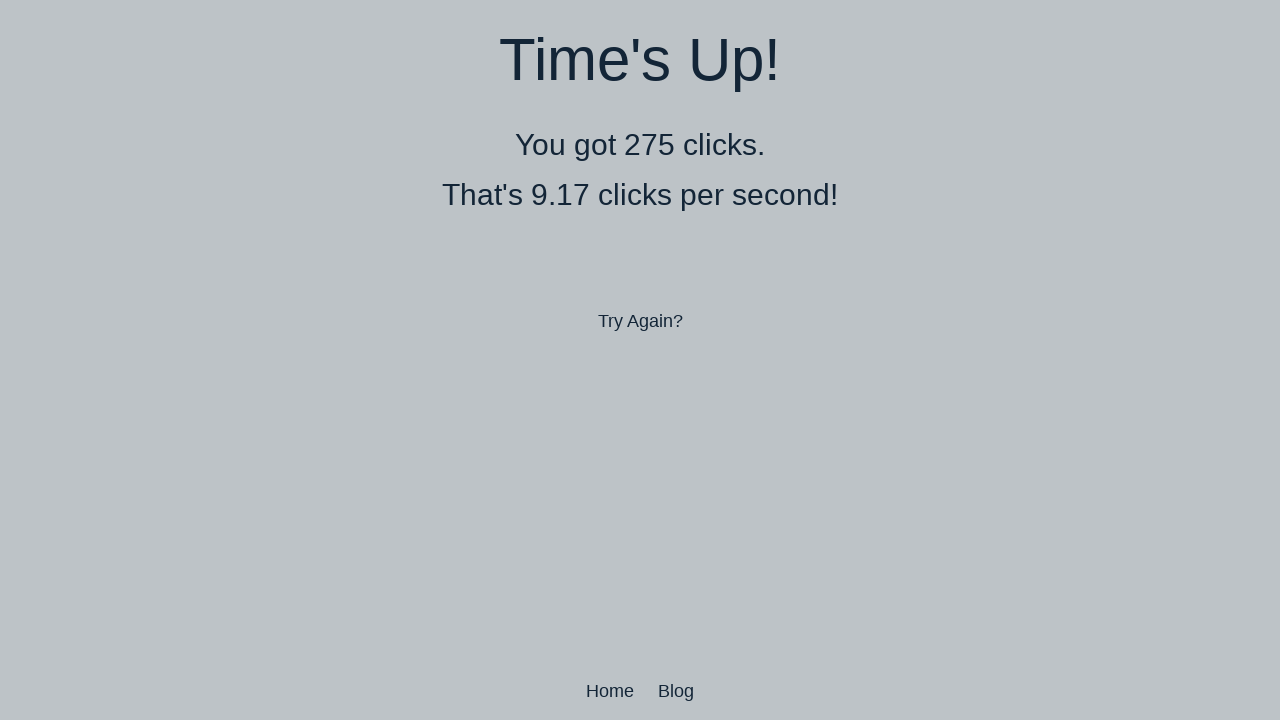

Performed double-click 245 of 300 at (640, 360) on body
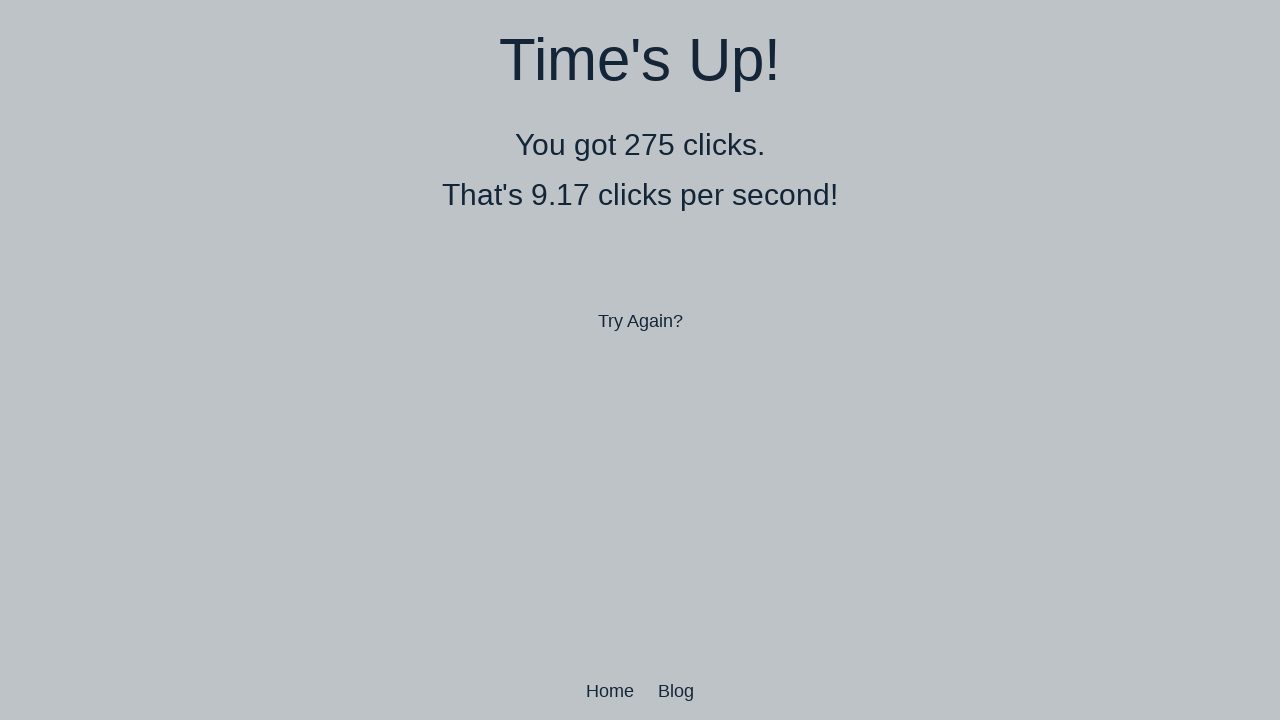

Performed double-click 246 of 300 at (640, 360) on body
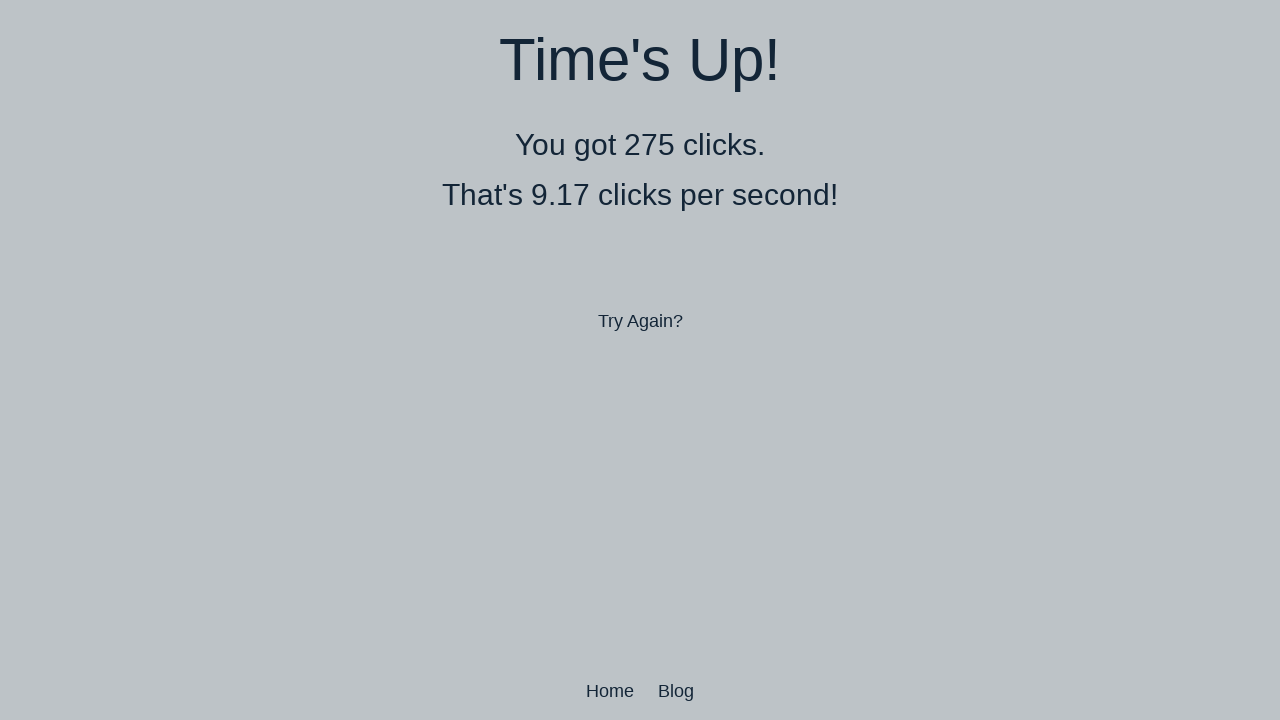

Performed double-click 247 of 300 at (640, 360) on body
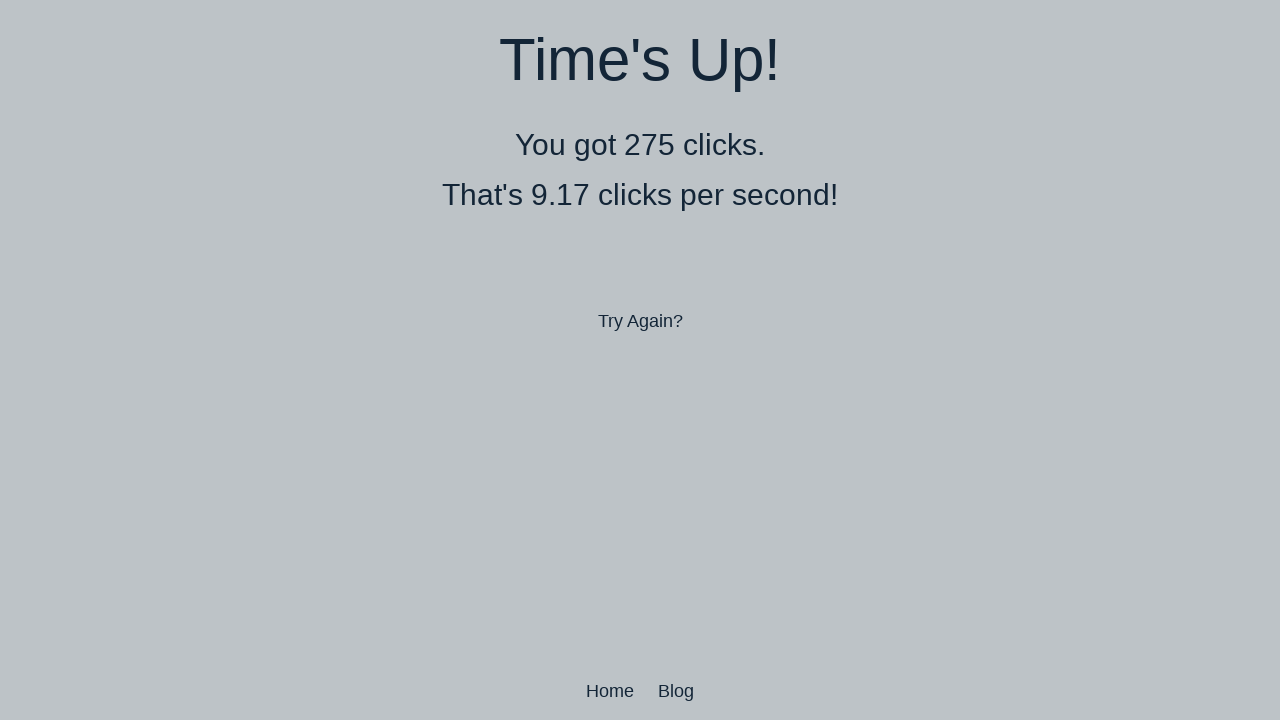

Performed double-click 248 of 300 at (640, 360) on body
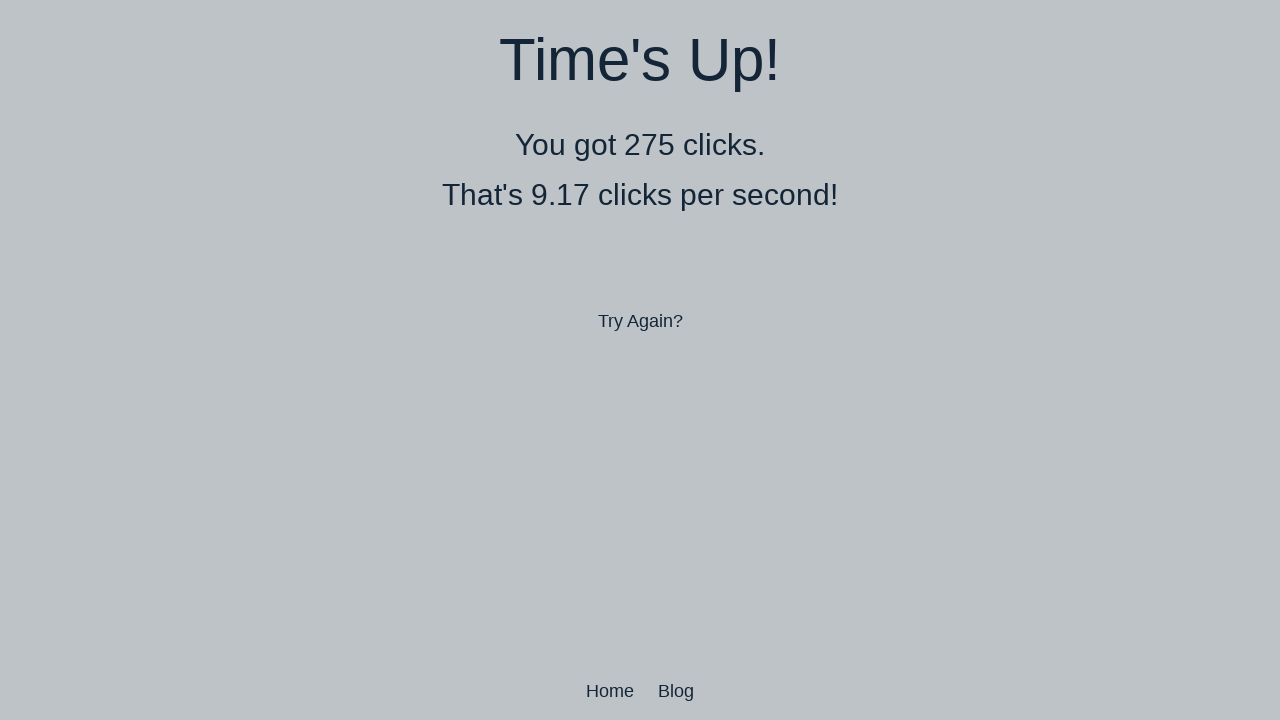

Performed double-click 249 of 300 at (640, 360) on body
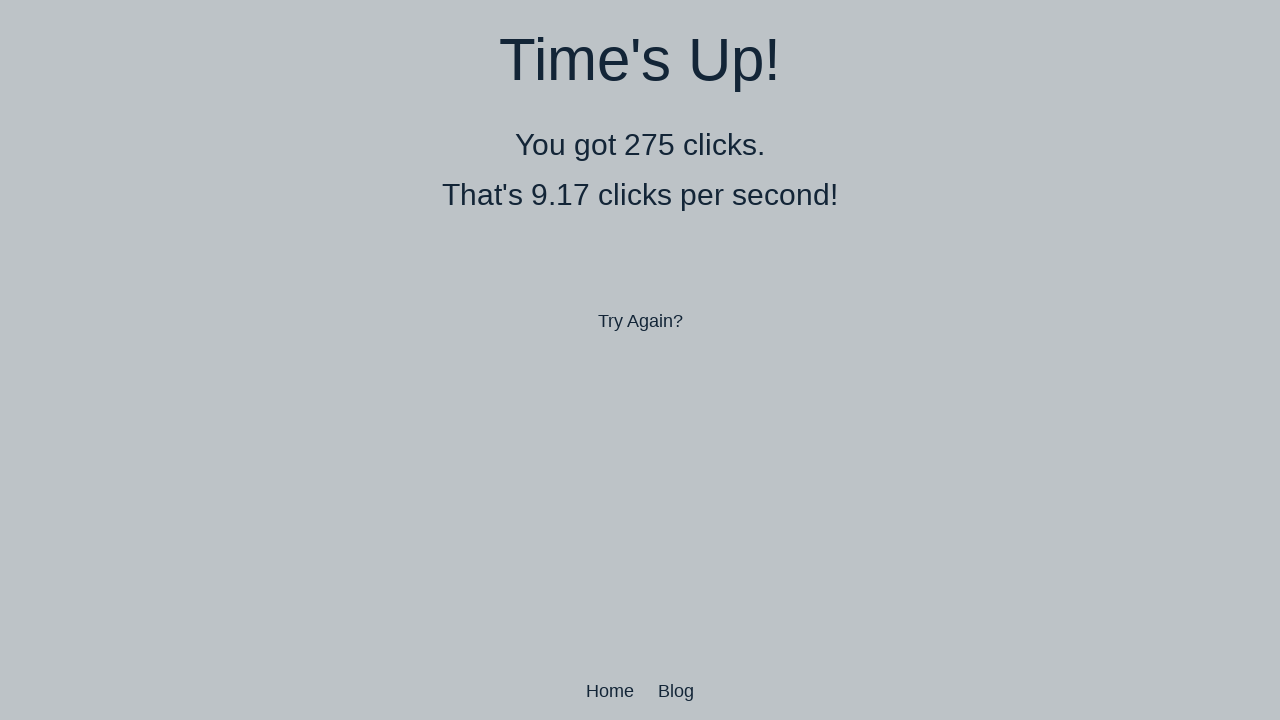

Performed double-click 250 of 300 at (640, 360) on body
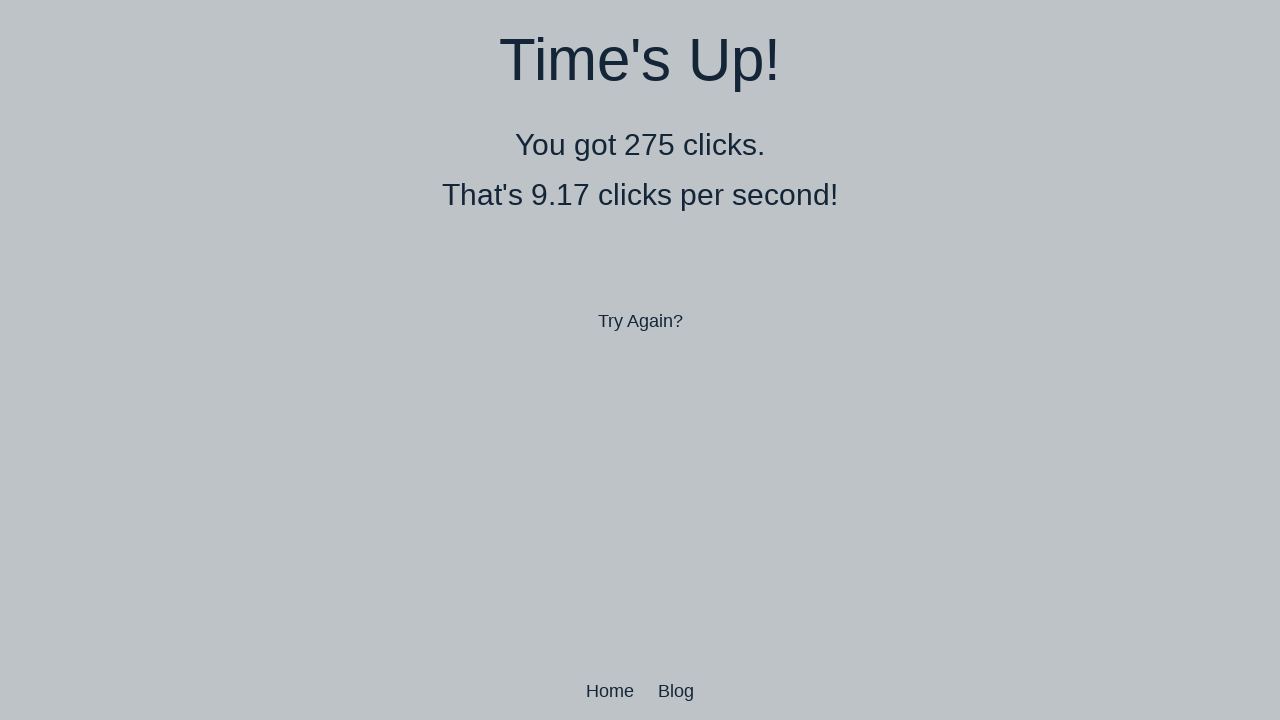

Performed double-click 251 of 300 at (640, 360) on body
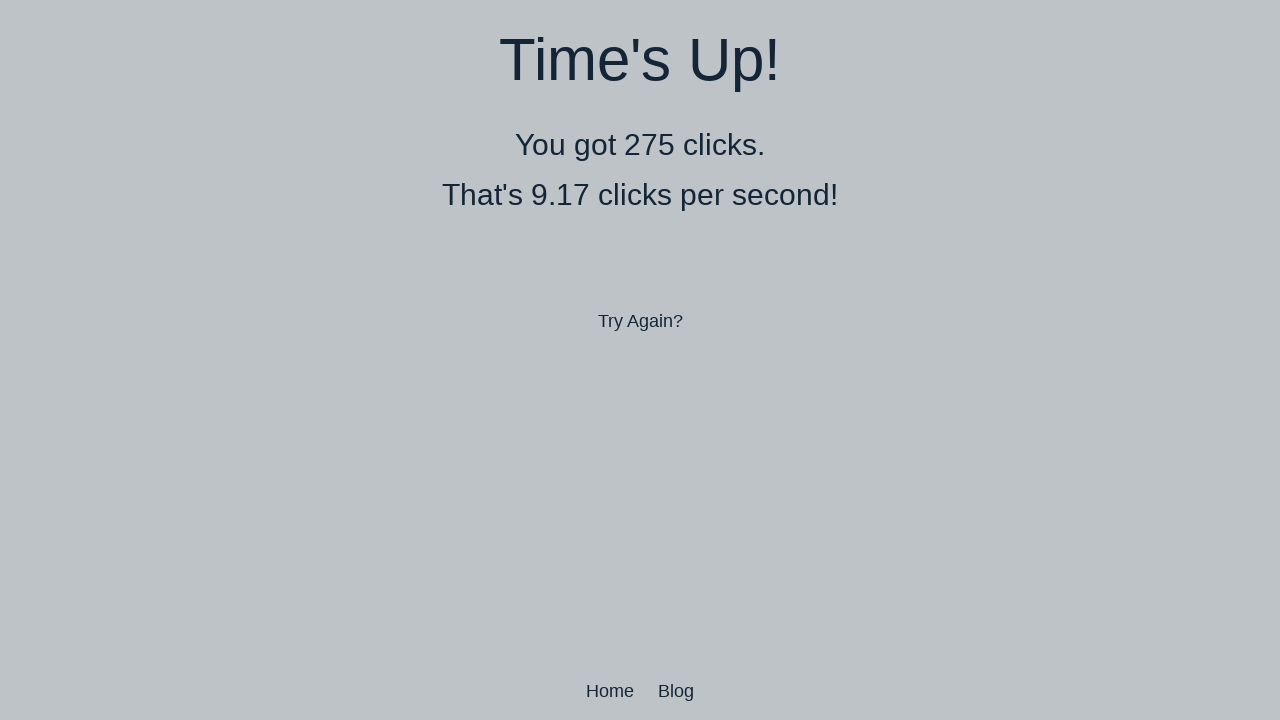

Performed double-click 252 of 300 at (640, 360) on body
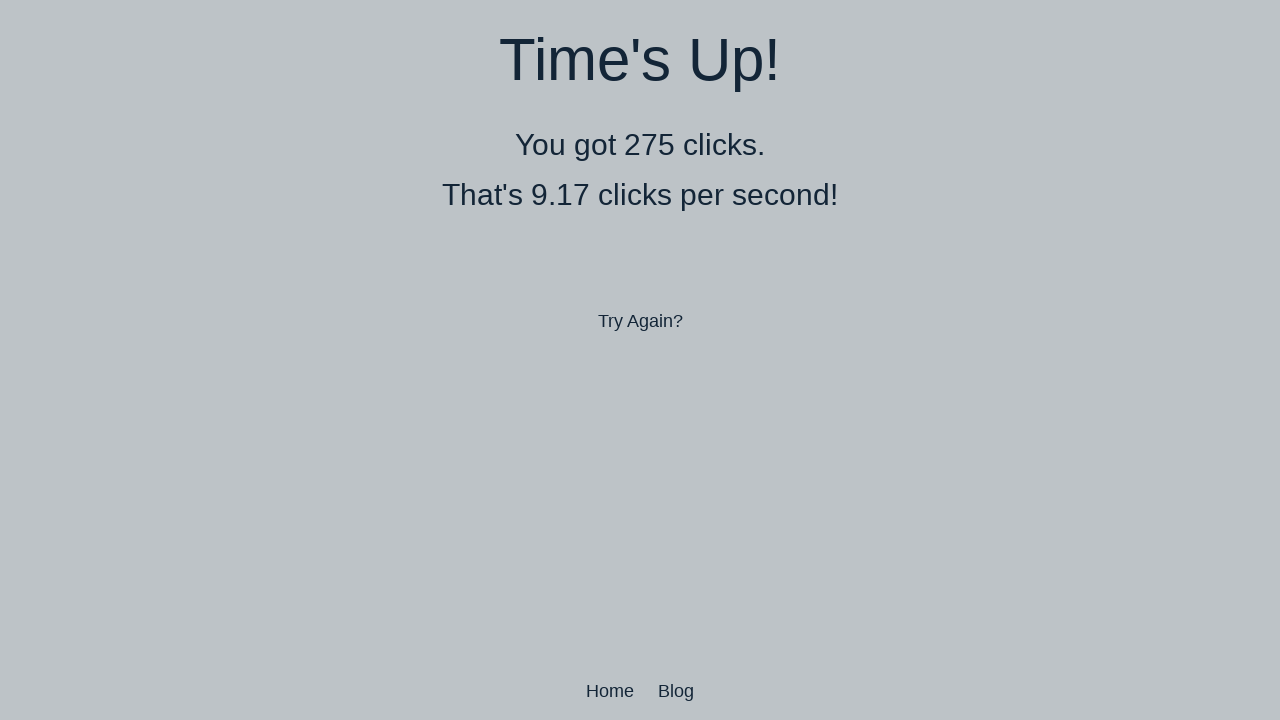

Performed double-click 253 of 300 at (640, 360) on body
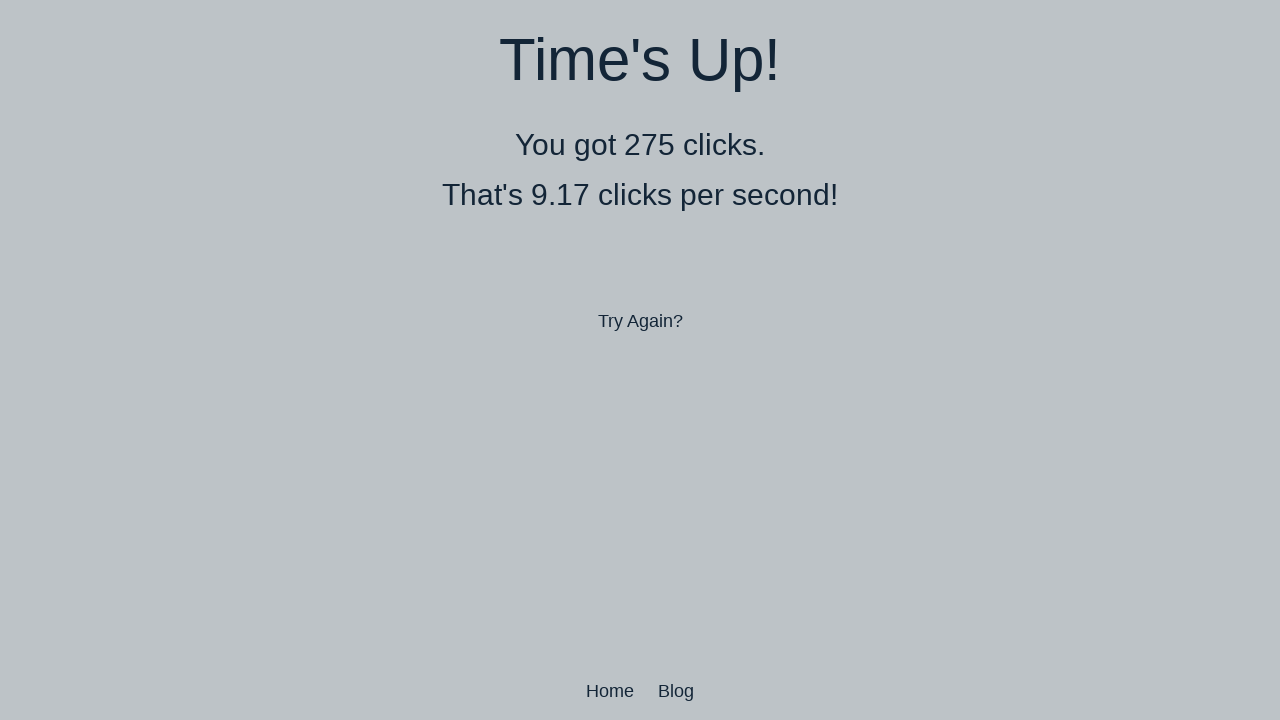

Performed double-click 254 of 300 at (640, 360) on body
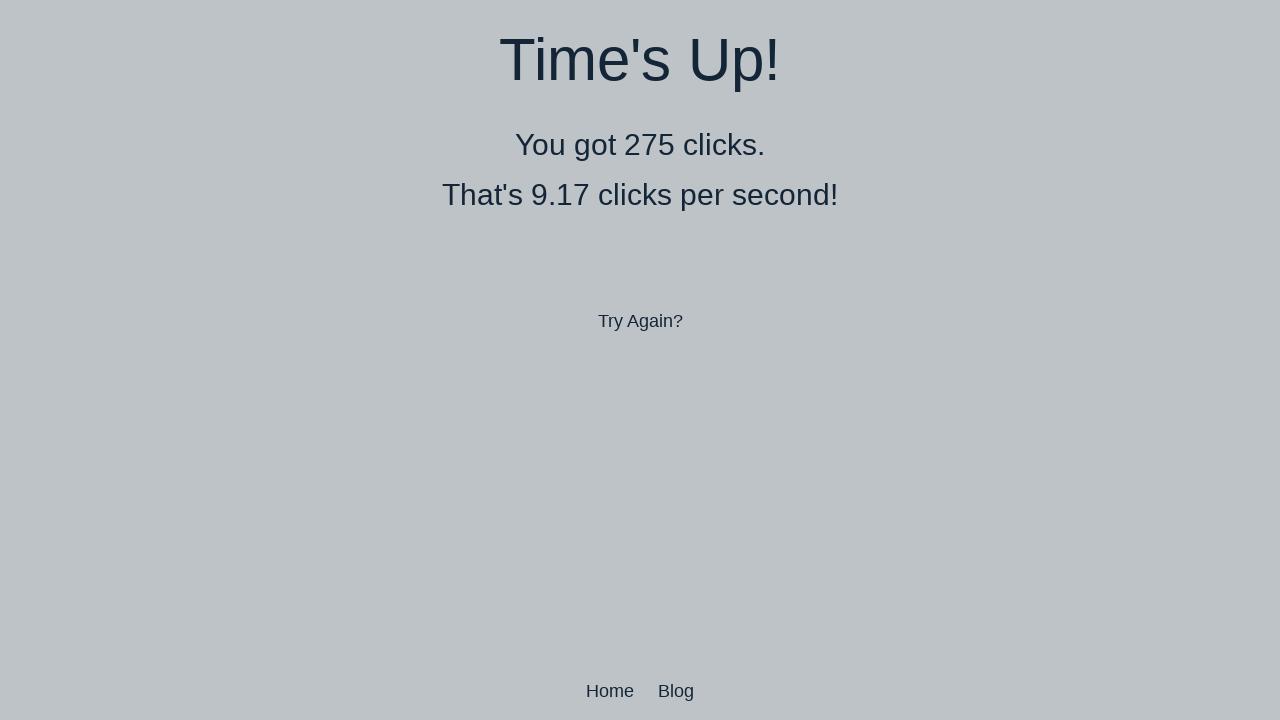

Performed double-click 255 of 300 at (640, 360) on body
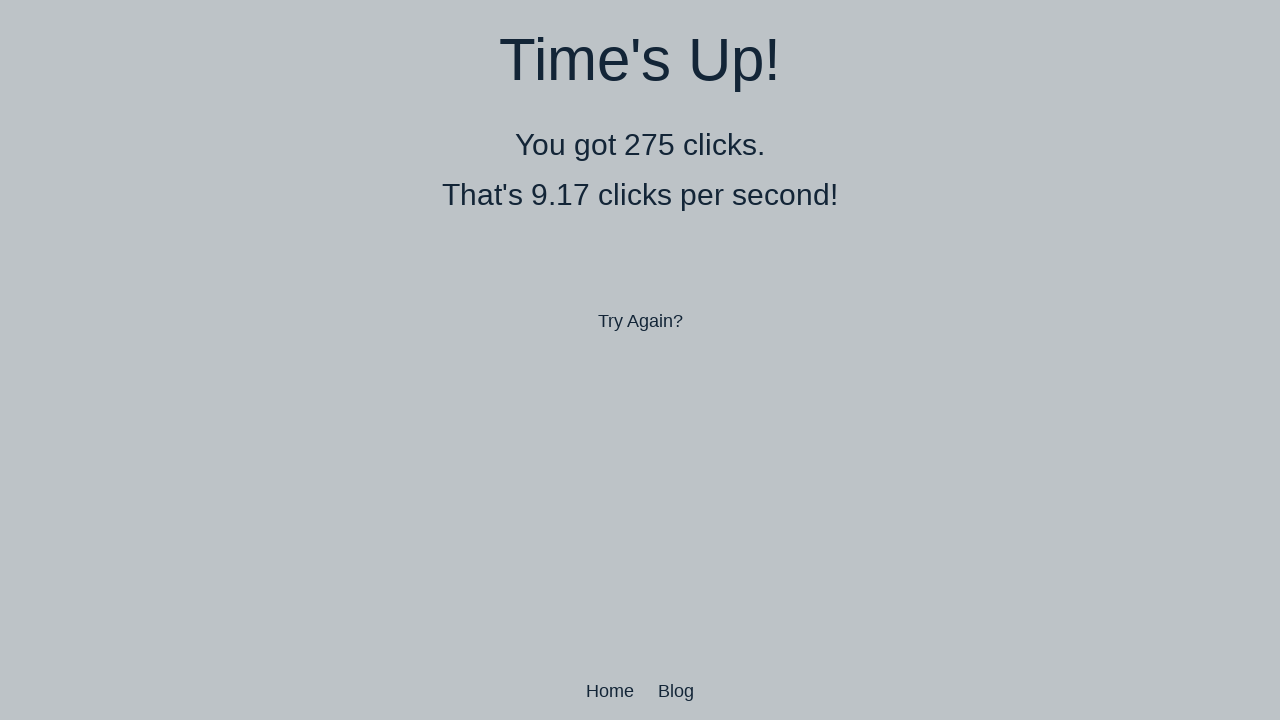

Performed double-click 256 of 300 at (640, 360) on body
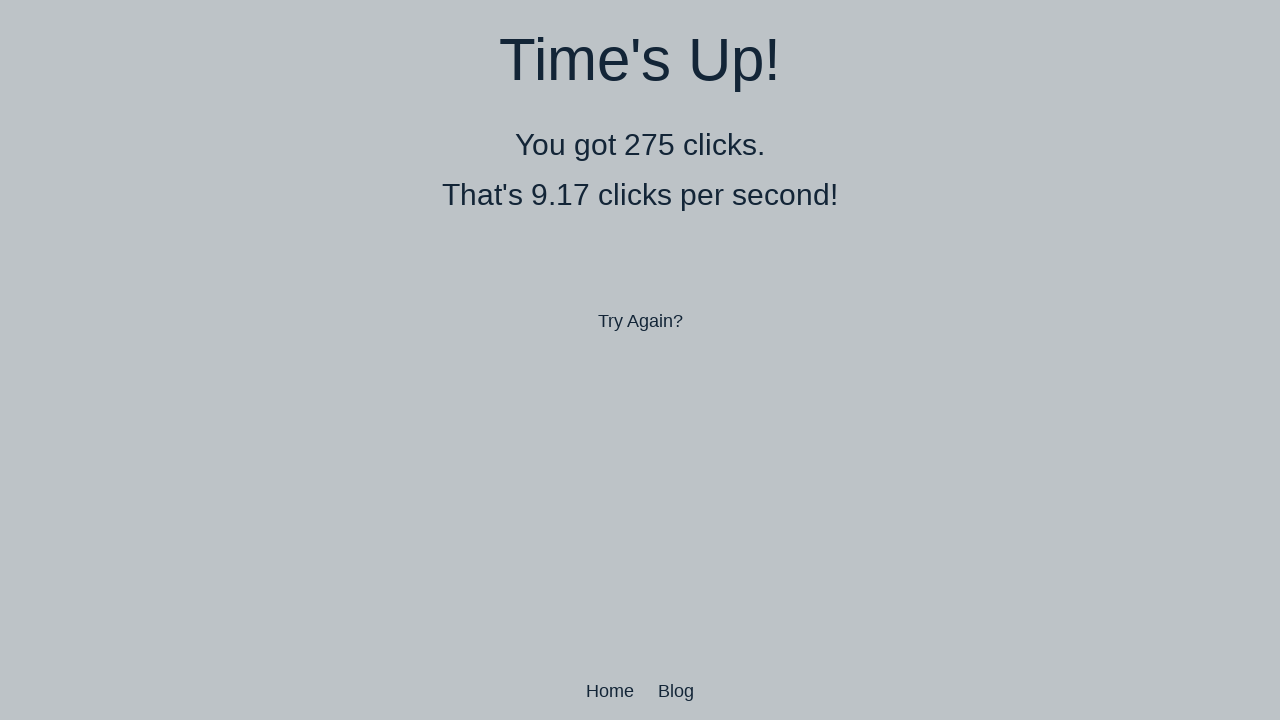

Performed double-click 257 of 300 at (640, 360) on body
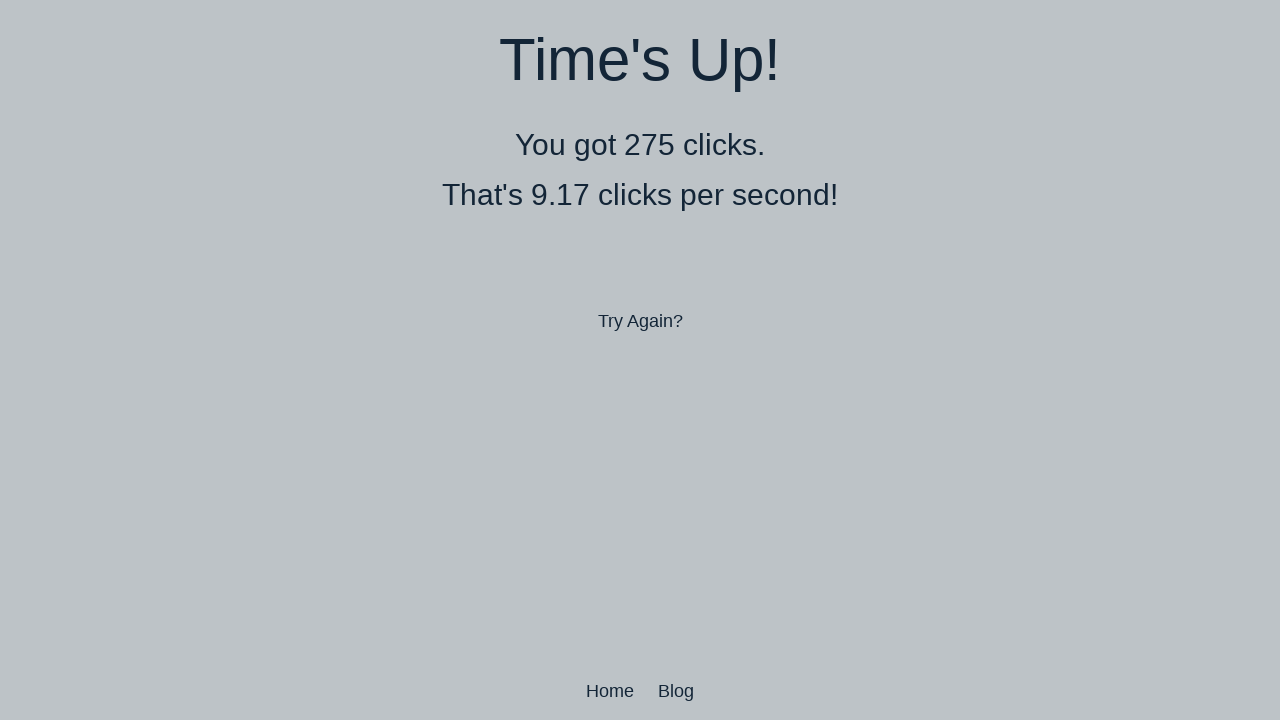

Performed double-click 258 of 300 at (640, 360) on body
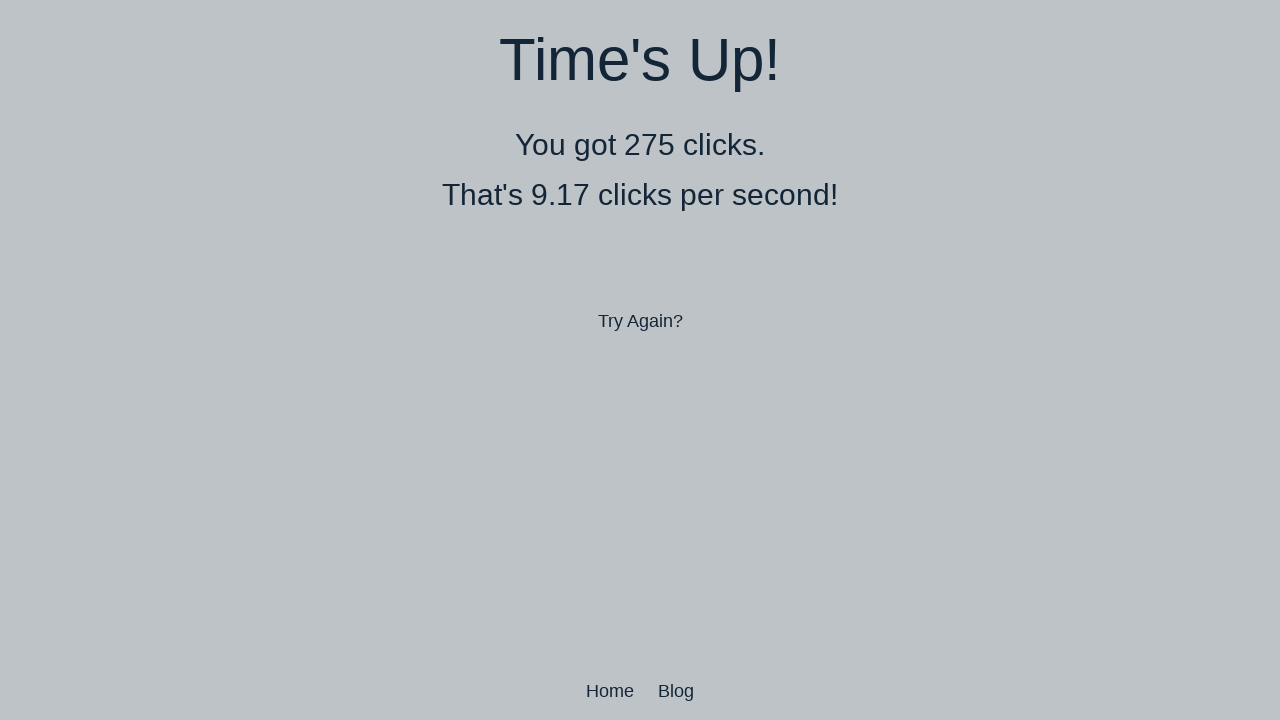

Performed double-click 259 of 300 at (640, 360) on body
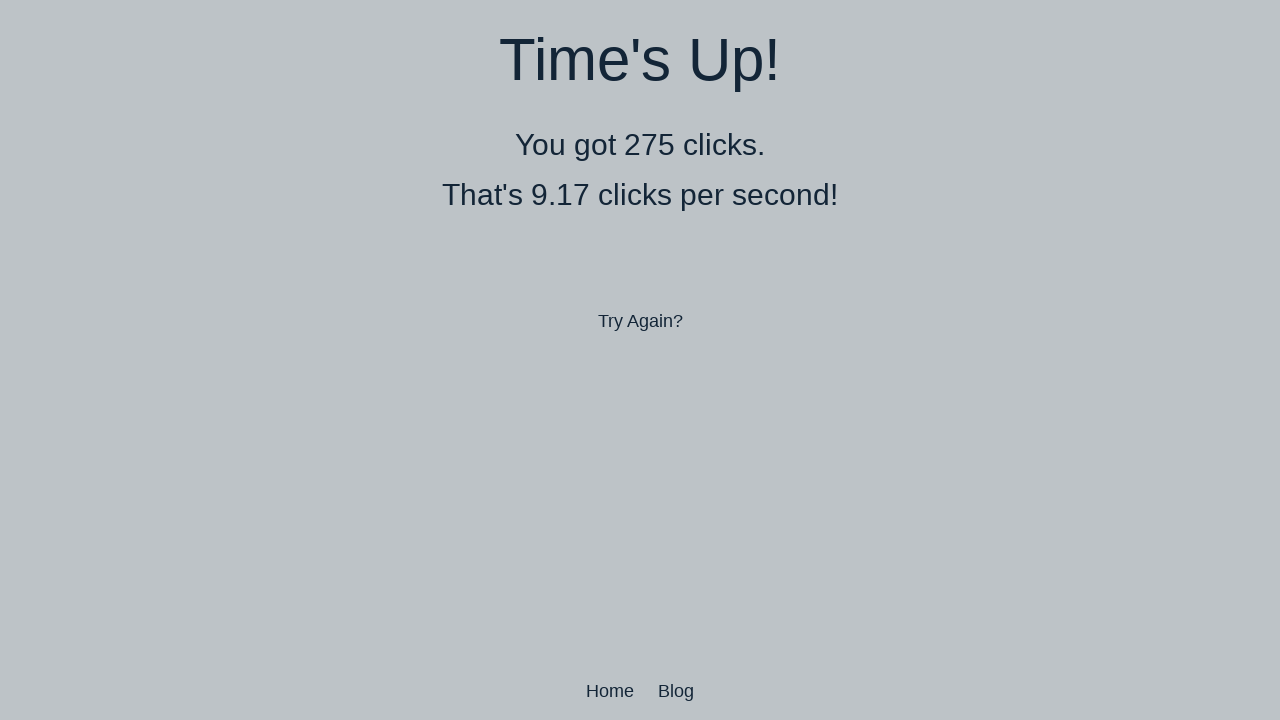

Performed double-click 260 of 300 at (640, 360) on body
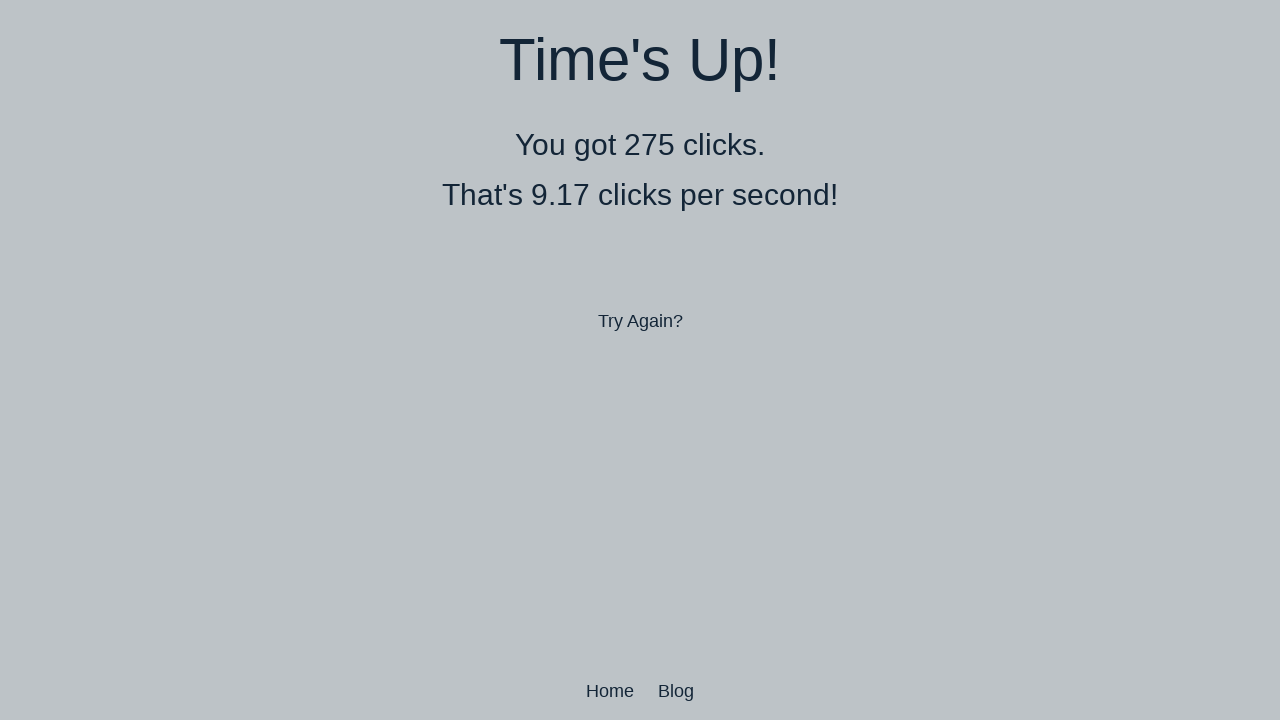

Performed double-click 261 of 300 at (640, 360) on body
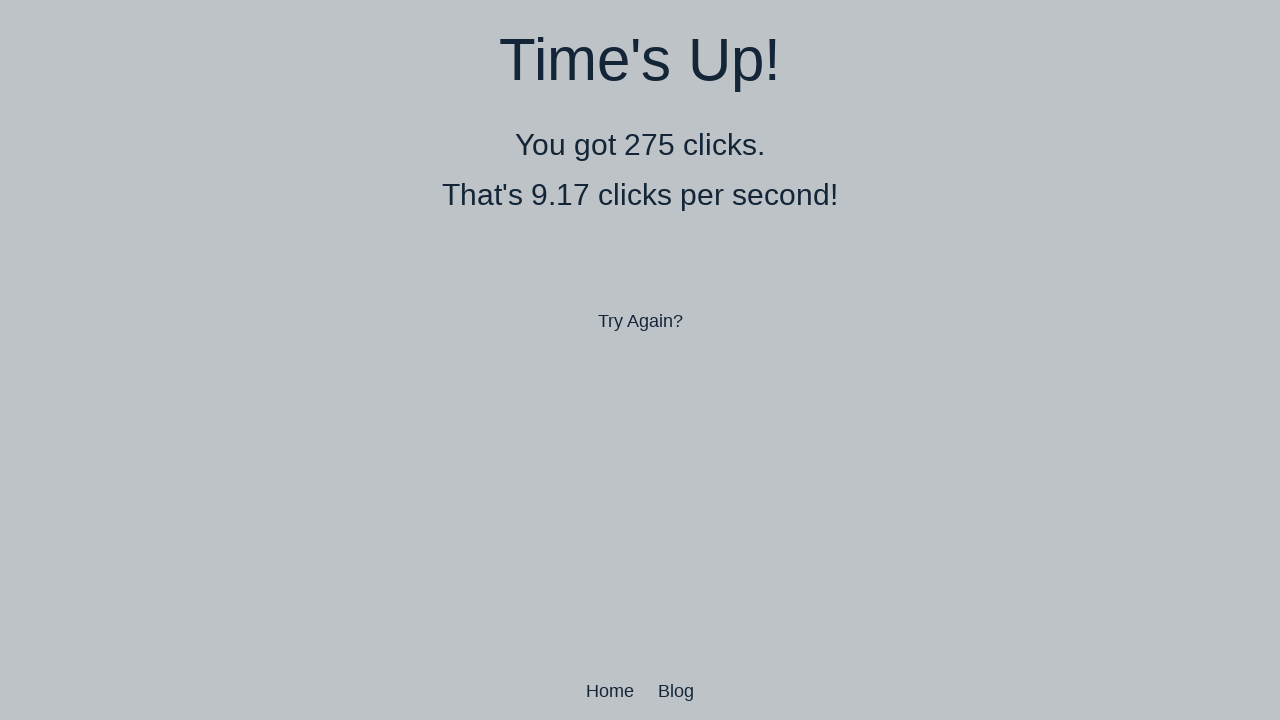

Performed double-click 262 of 300 at (640, 360) on body
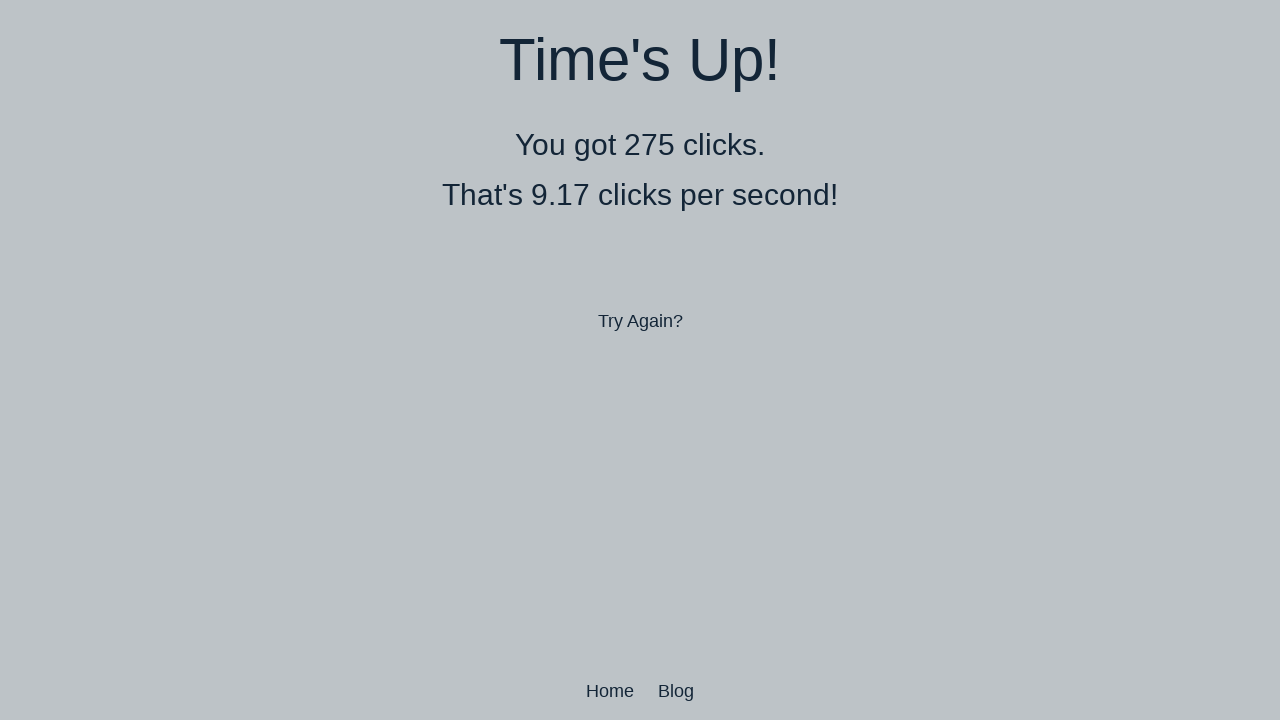

Performed double-click 263 of 300 at (640, 360) on body
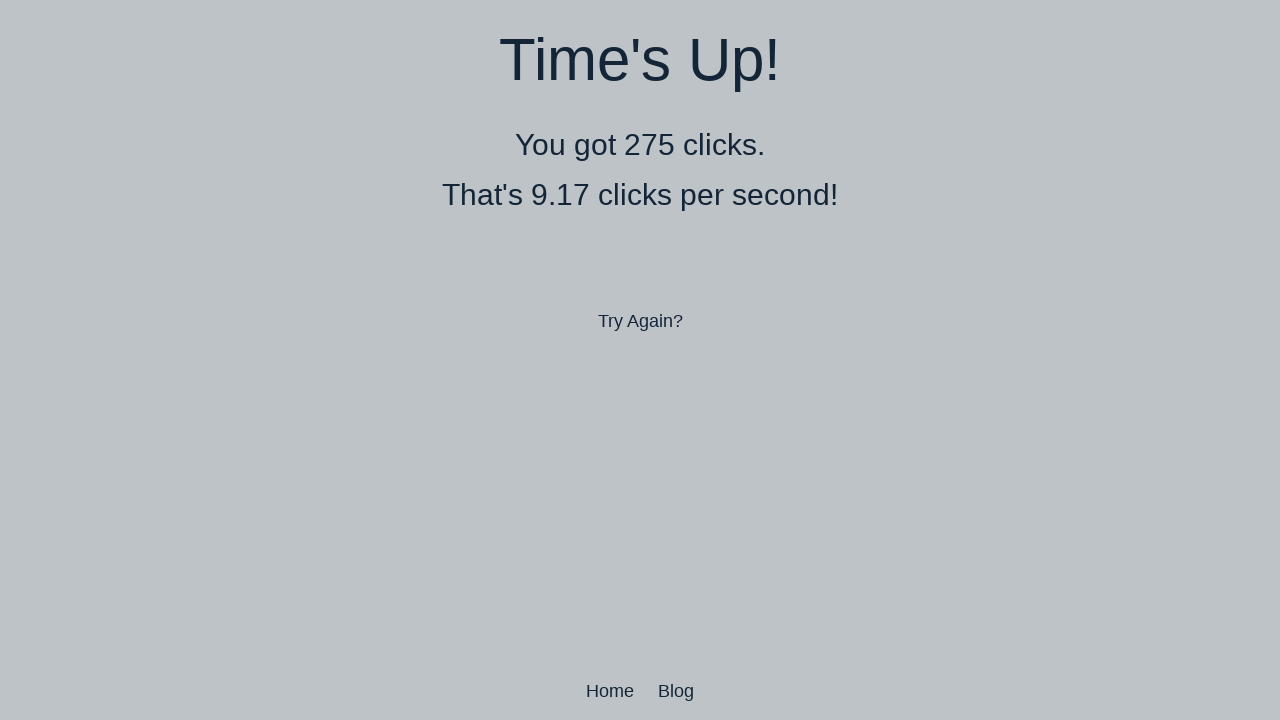

Performed double-click 264 of 300 at (640, 360) on body
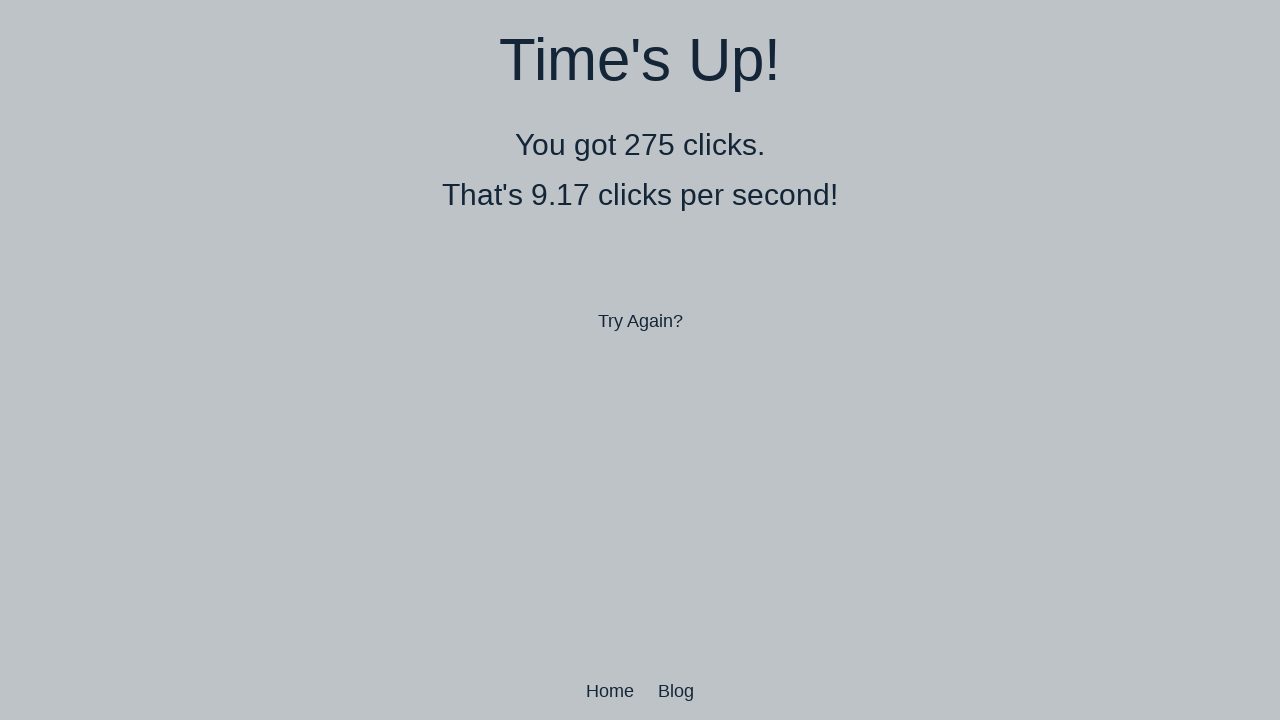

Performed double-click 265 of 300 at (640, 360) on body
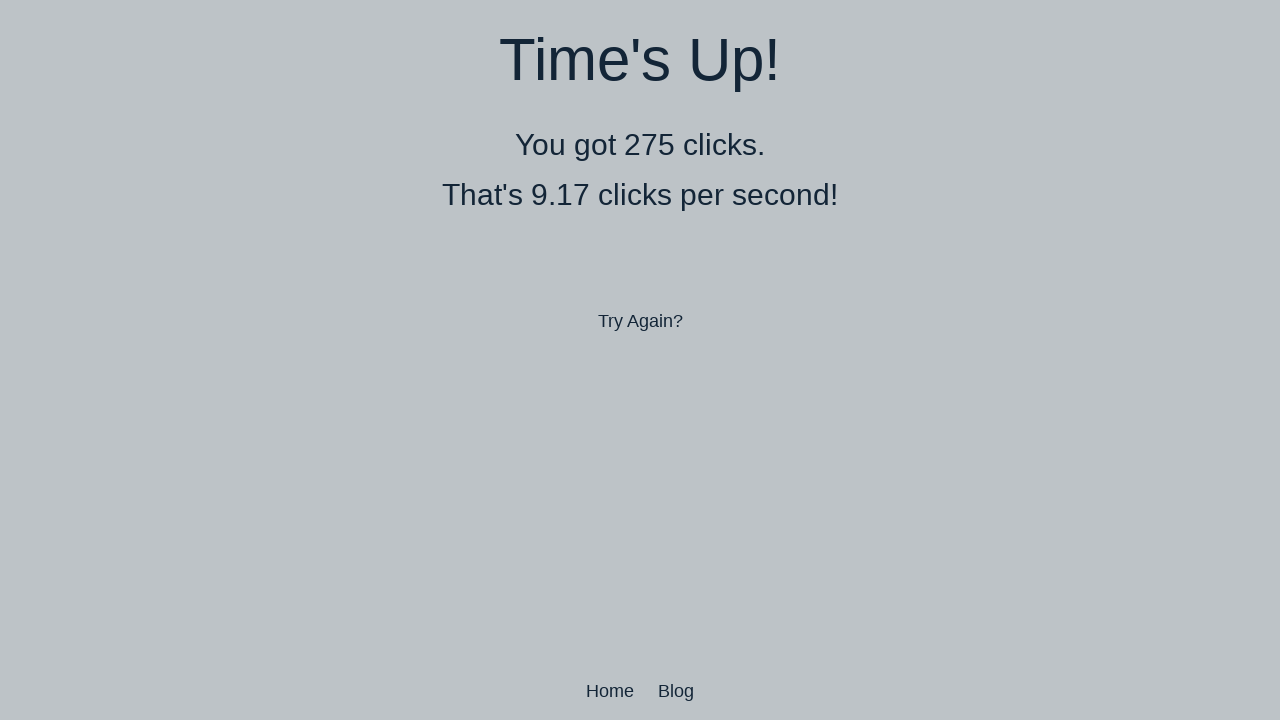

Performed double-click 266 of 300 at (640, 360) on body
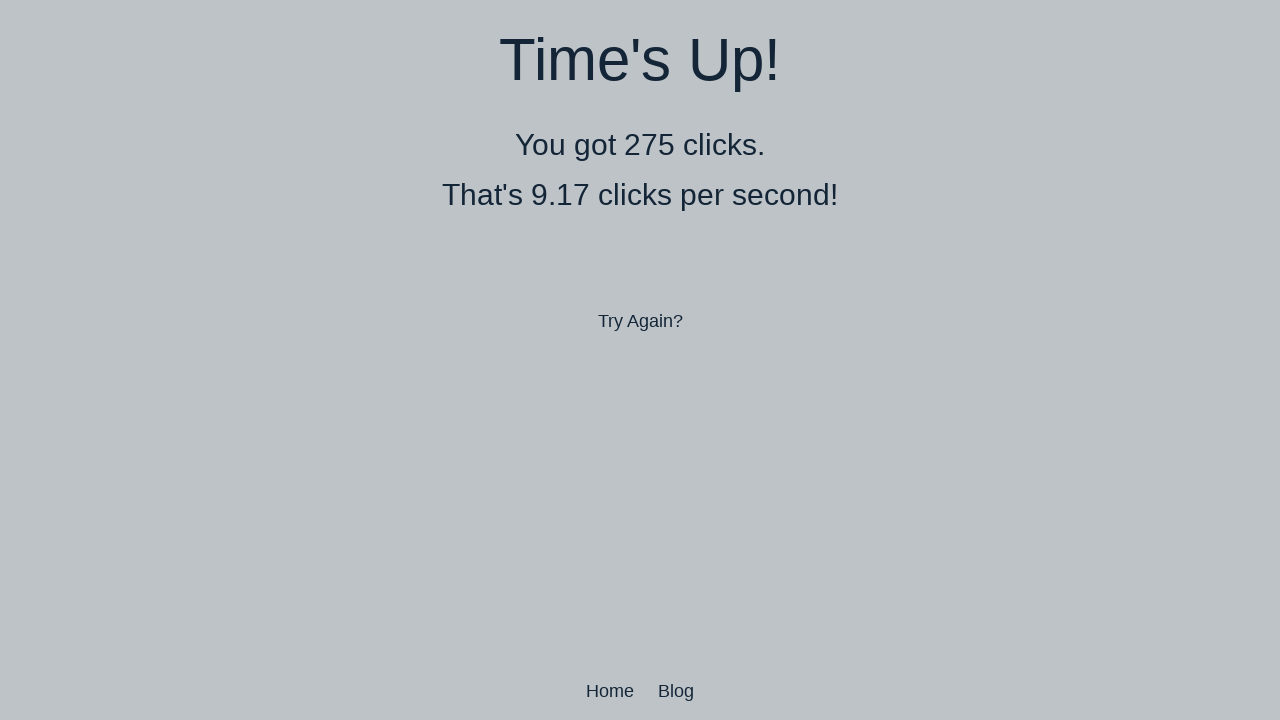

Performed double-click 267 of 300 at (640, 360) on body
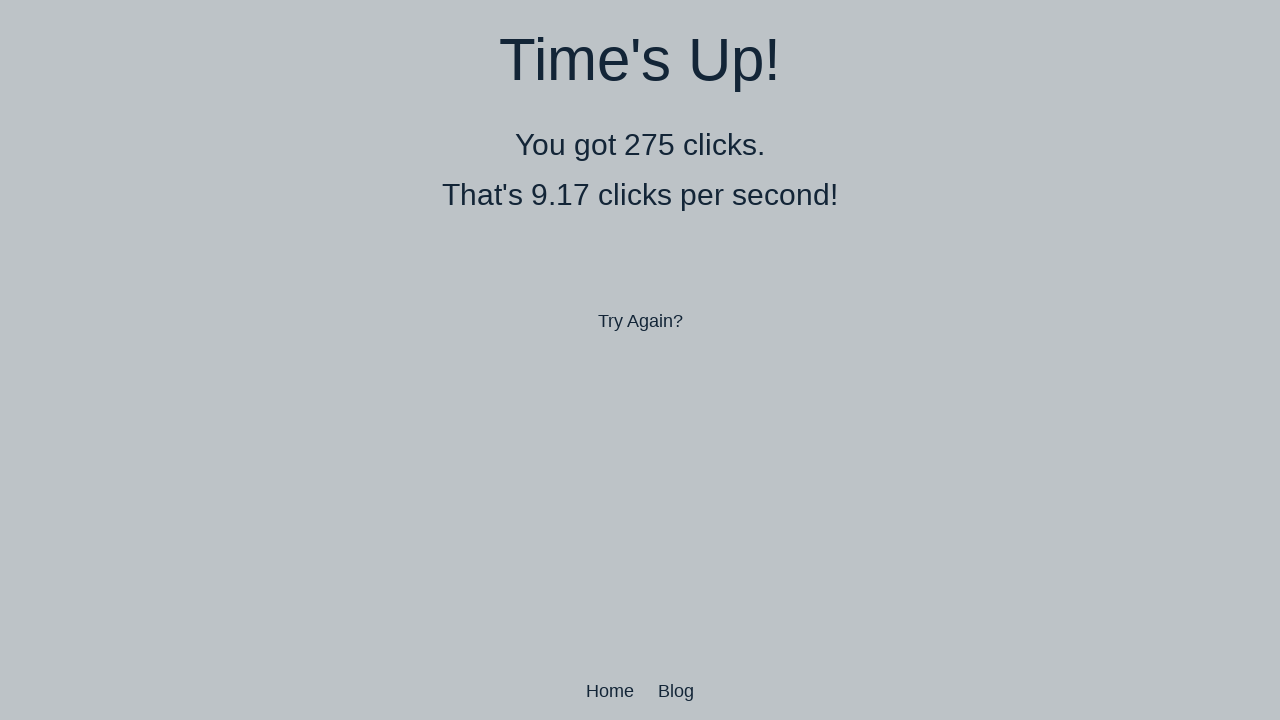

Performed double-click 268 of 300 at (640, 360) on body
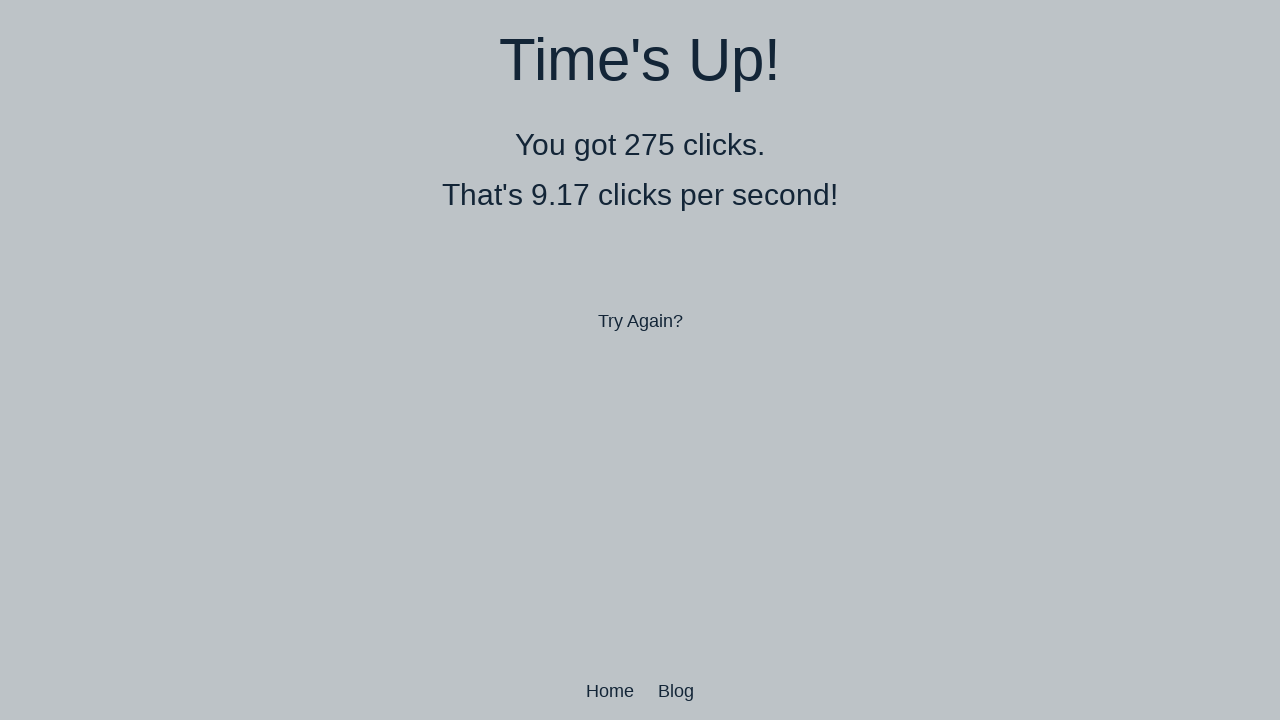

Performed double-click 269 of 300 at (640, 360) on body
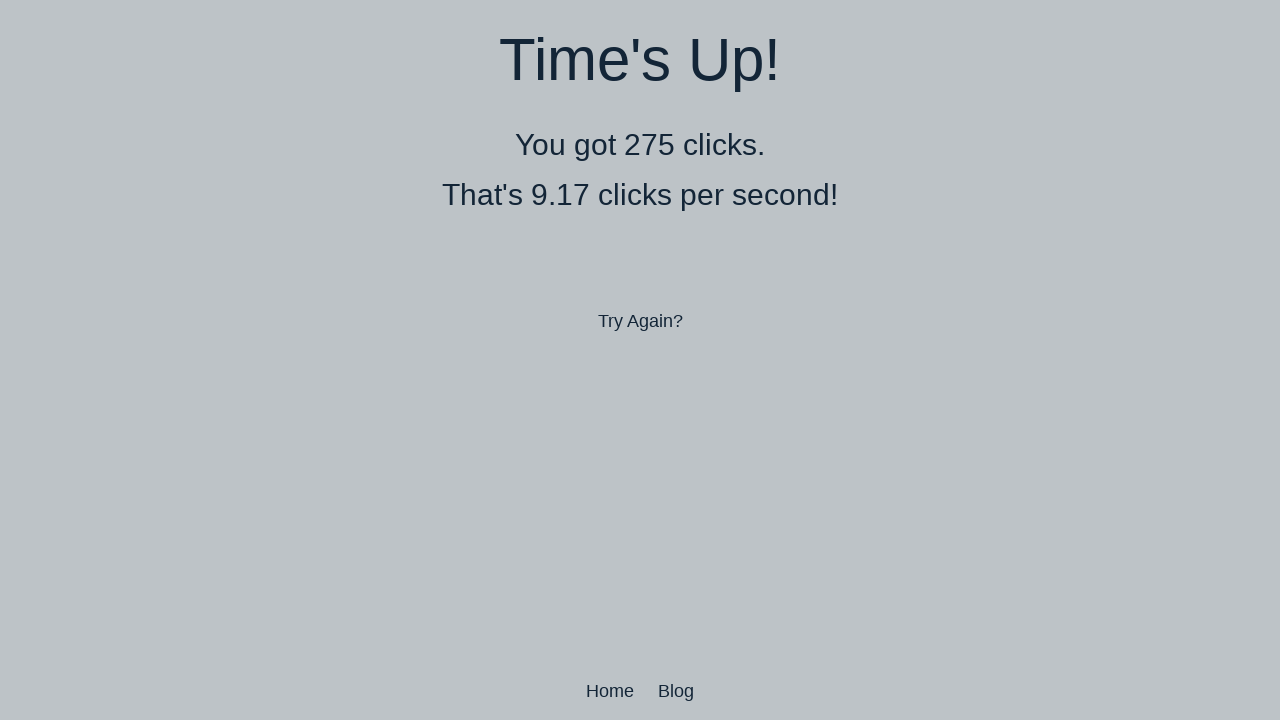

Performed double-click 270 of 300 at (640, 360) on body
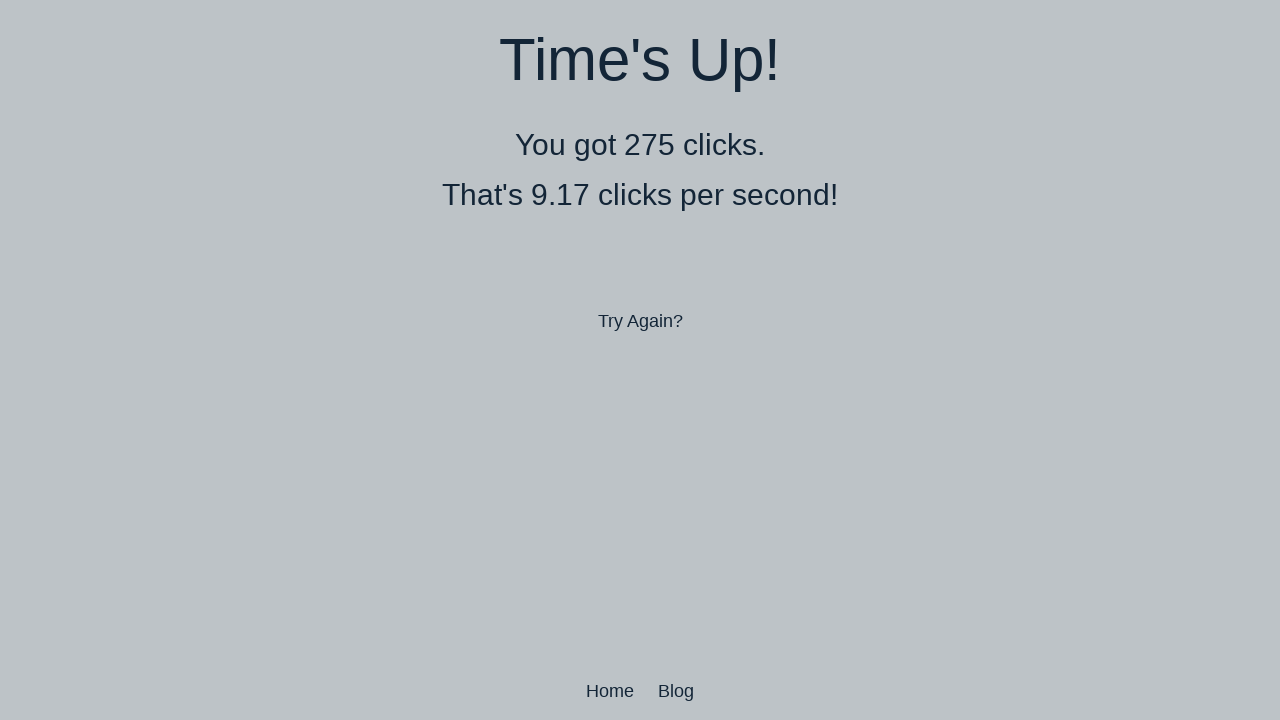

Performed double-click 271 of 300 at (640, 360) on body
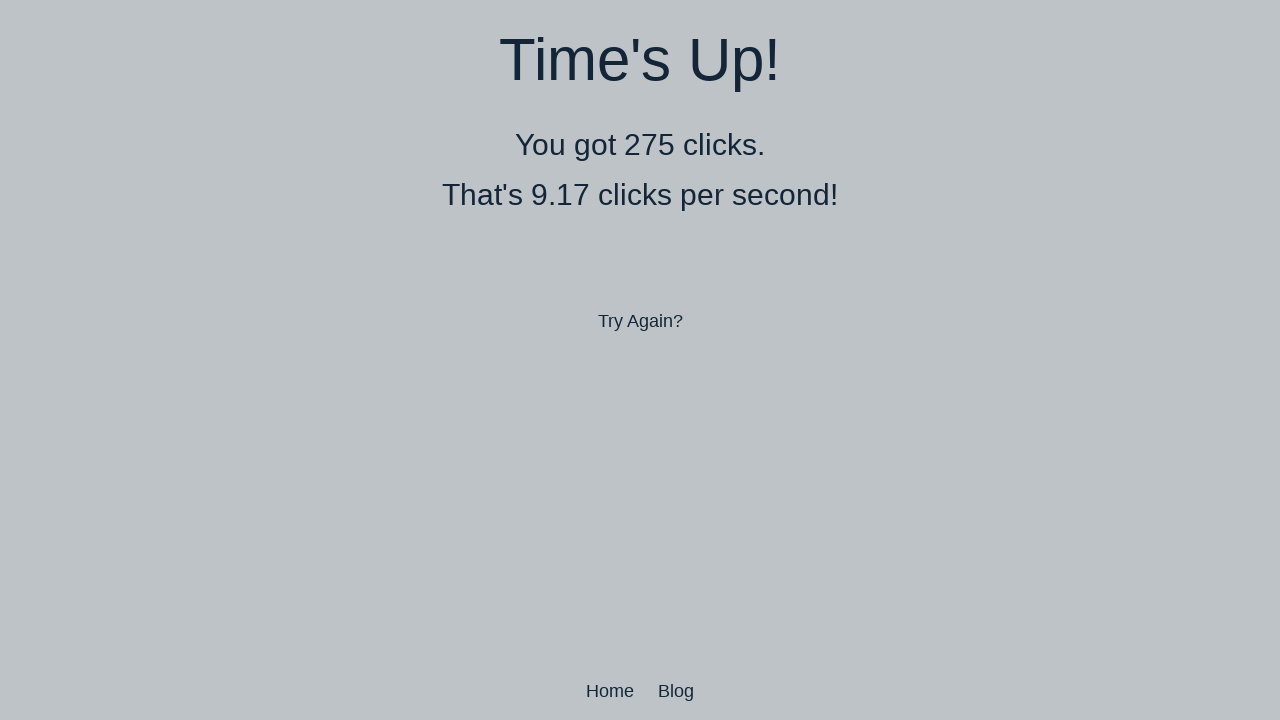

Performed double-click 272 of 300 at (640, 360) on body
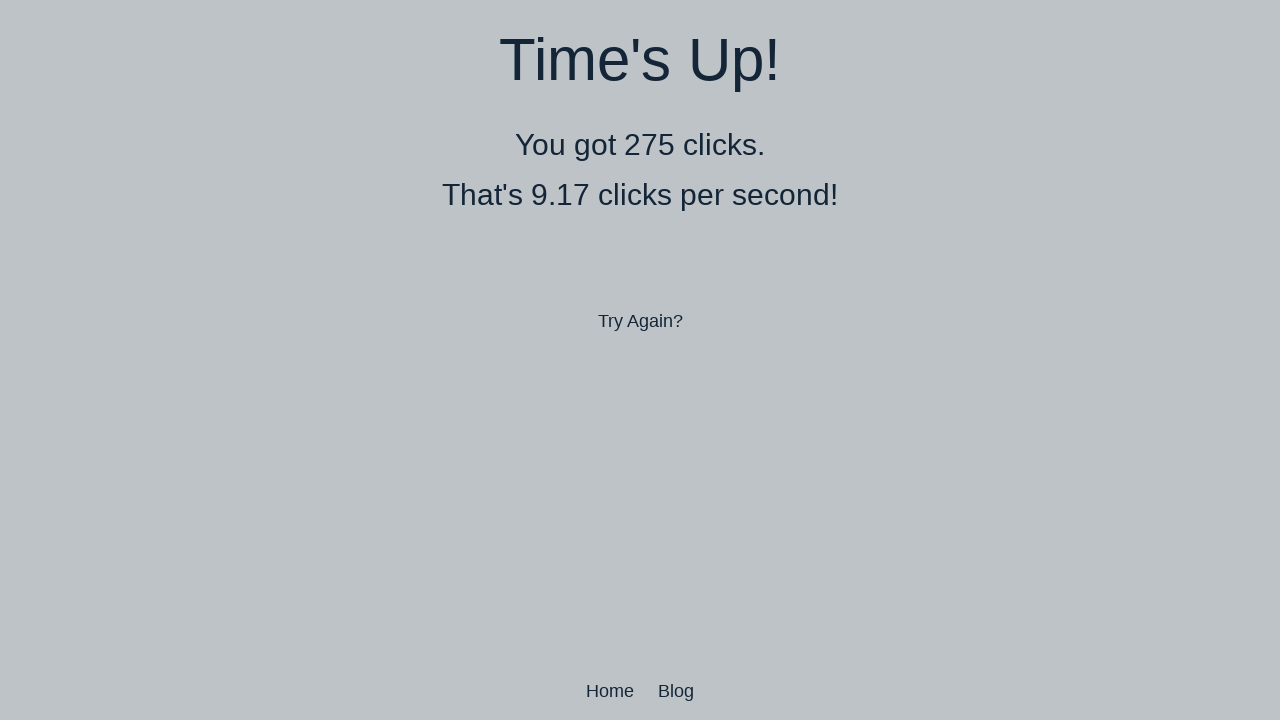

Performed double-click 273 of 300 at (640, 360) on body
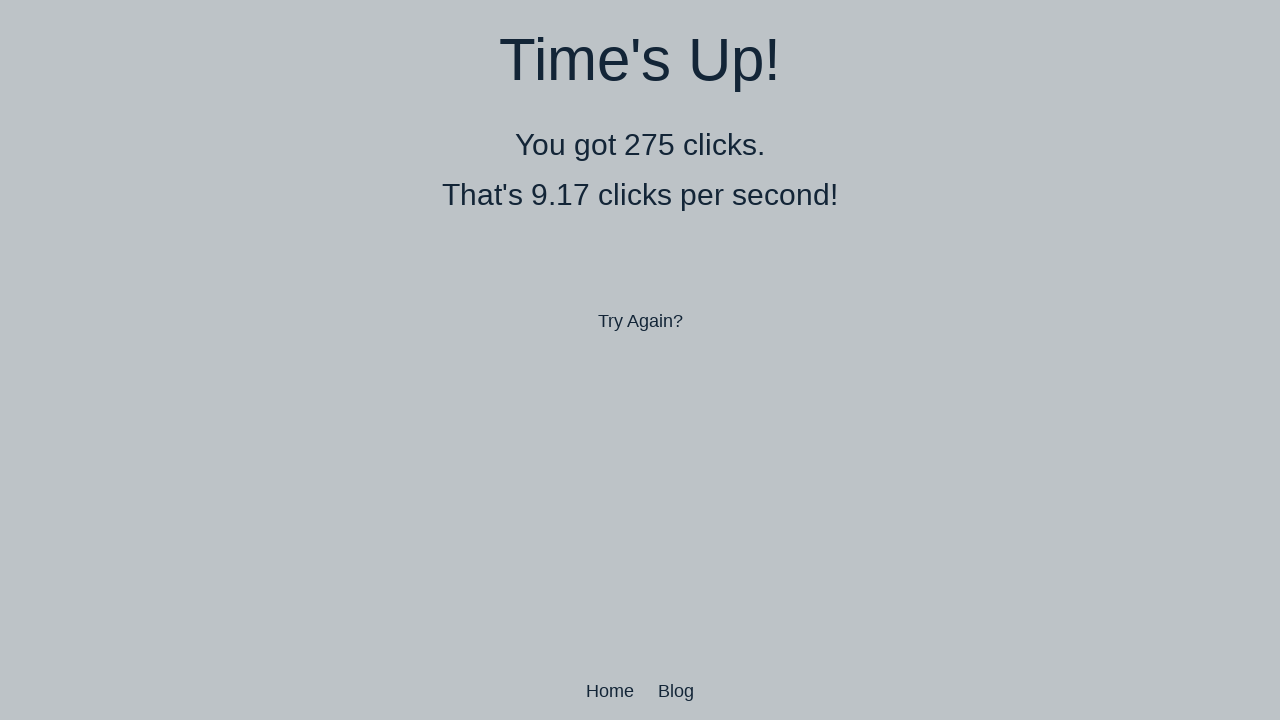

Performed double-click 274 of 300 at (640, 360) on body
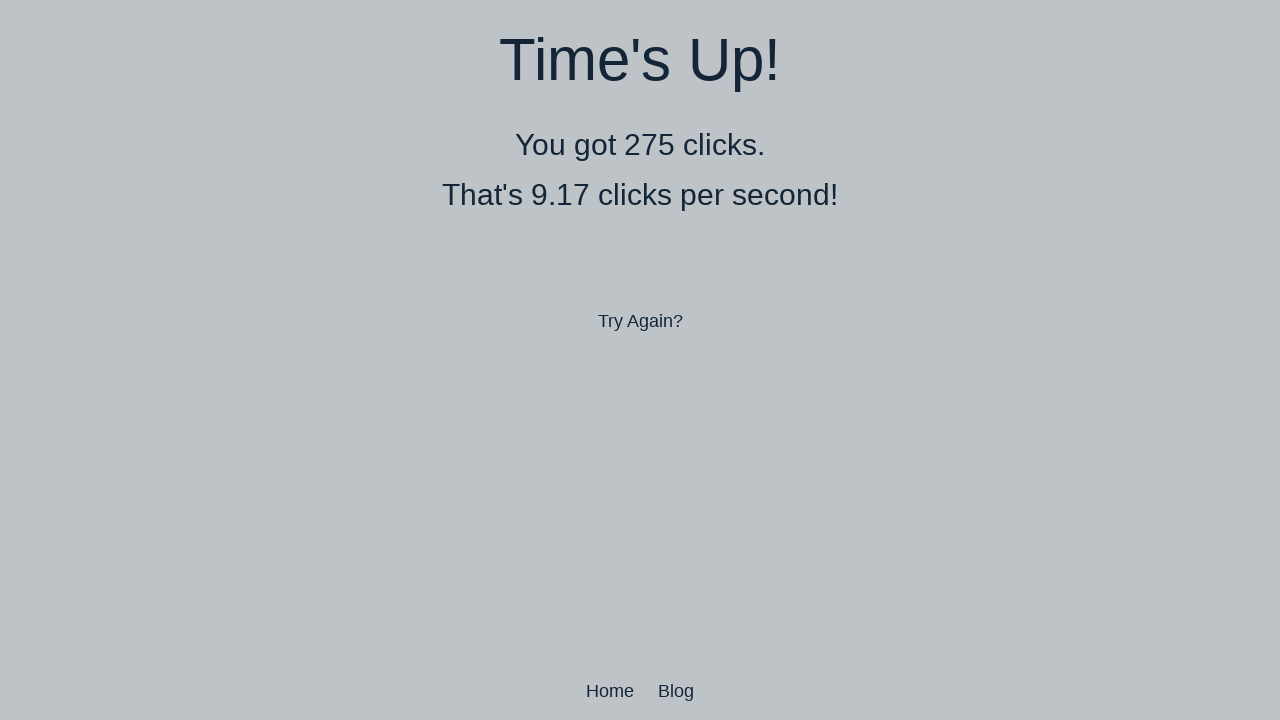

Performed double-click 275 of 300 at (640, 360) on body
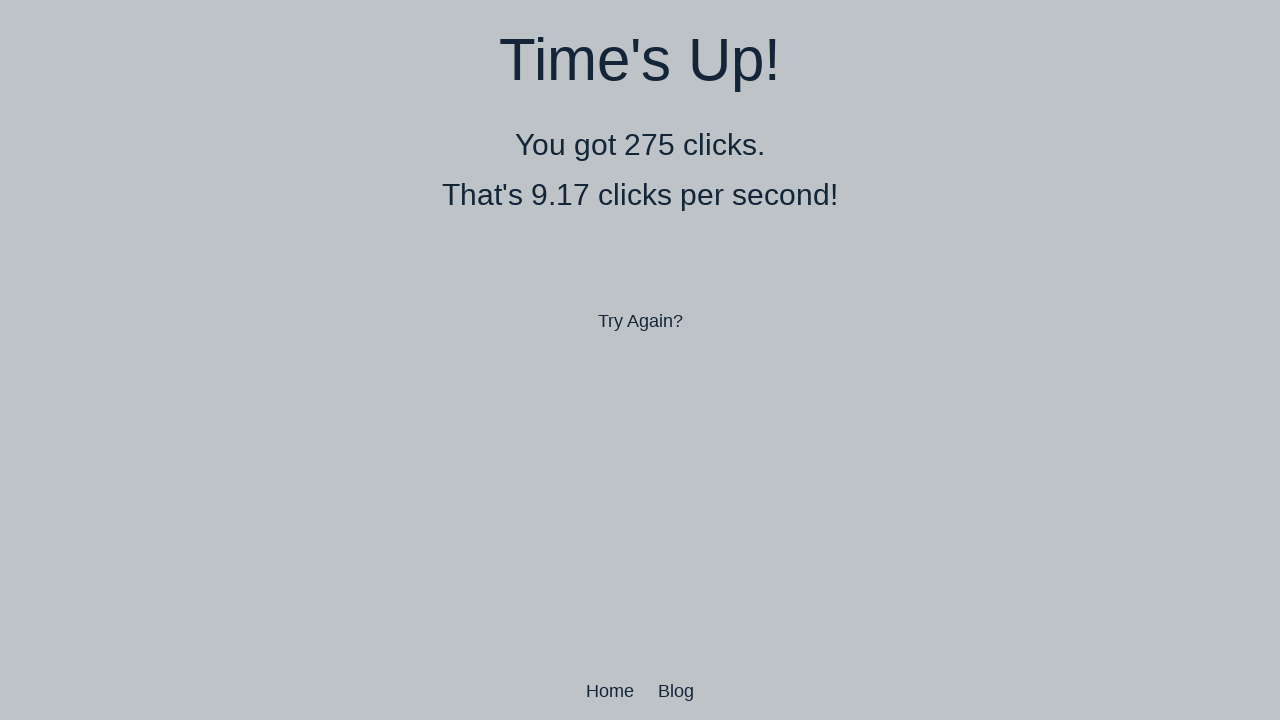

Performed double-click 276 of 300 at (640, 360) on body
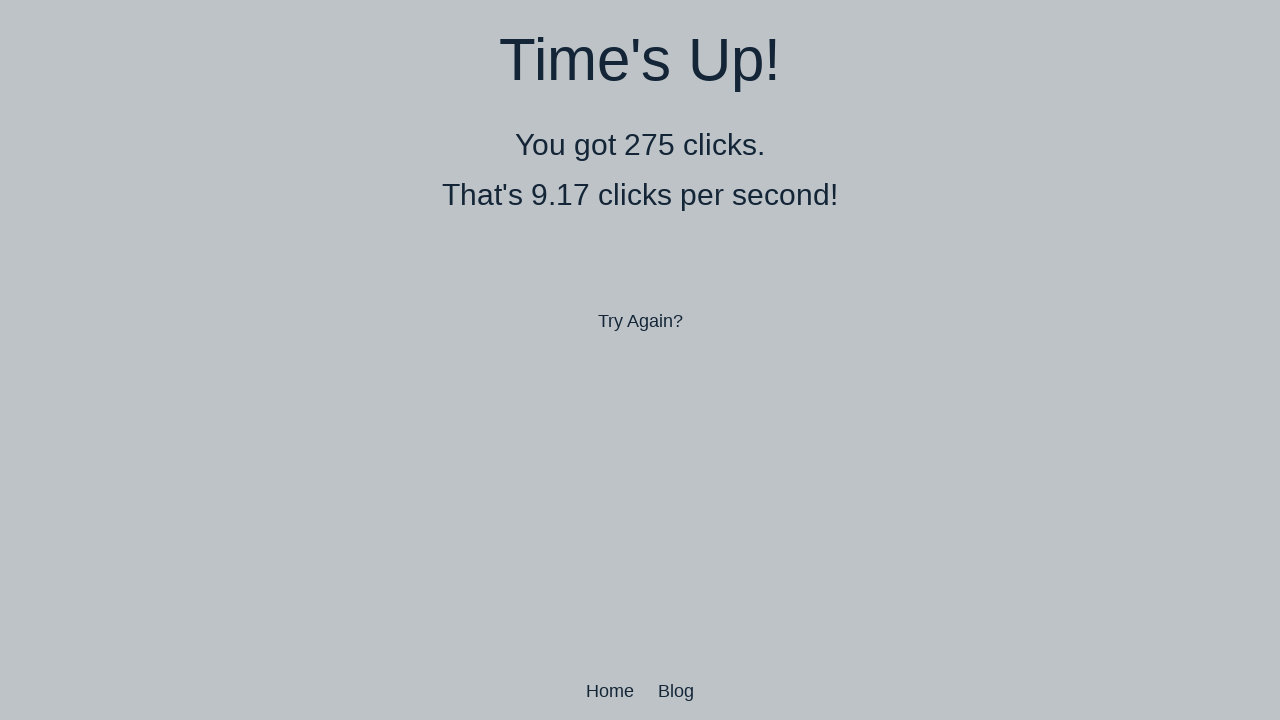

Performed double-click 277 of 300 at (640, 360) on body
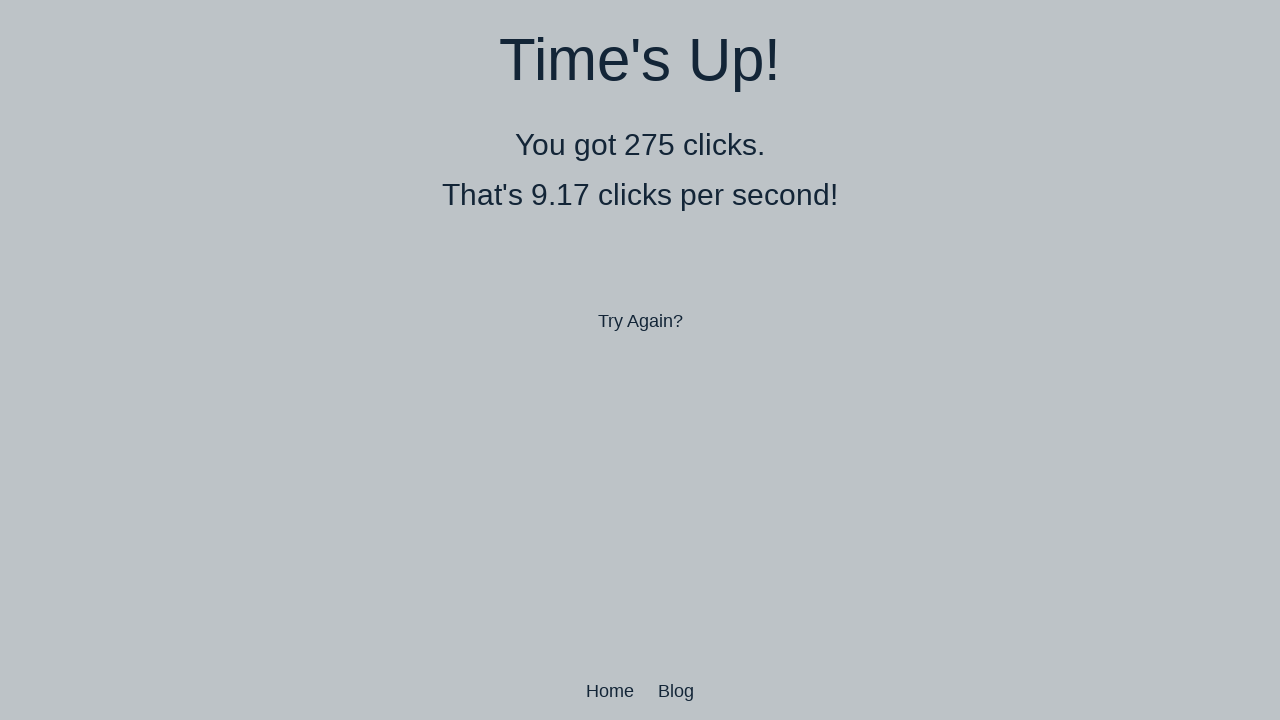

Performed double-click 278 of 300 at (640, 360) on body
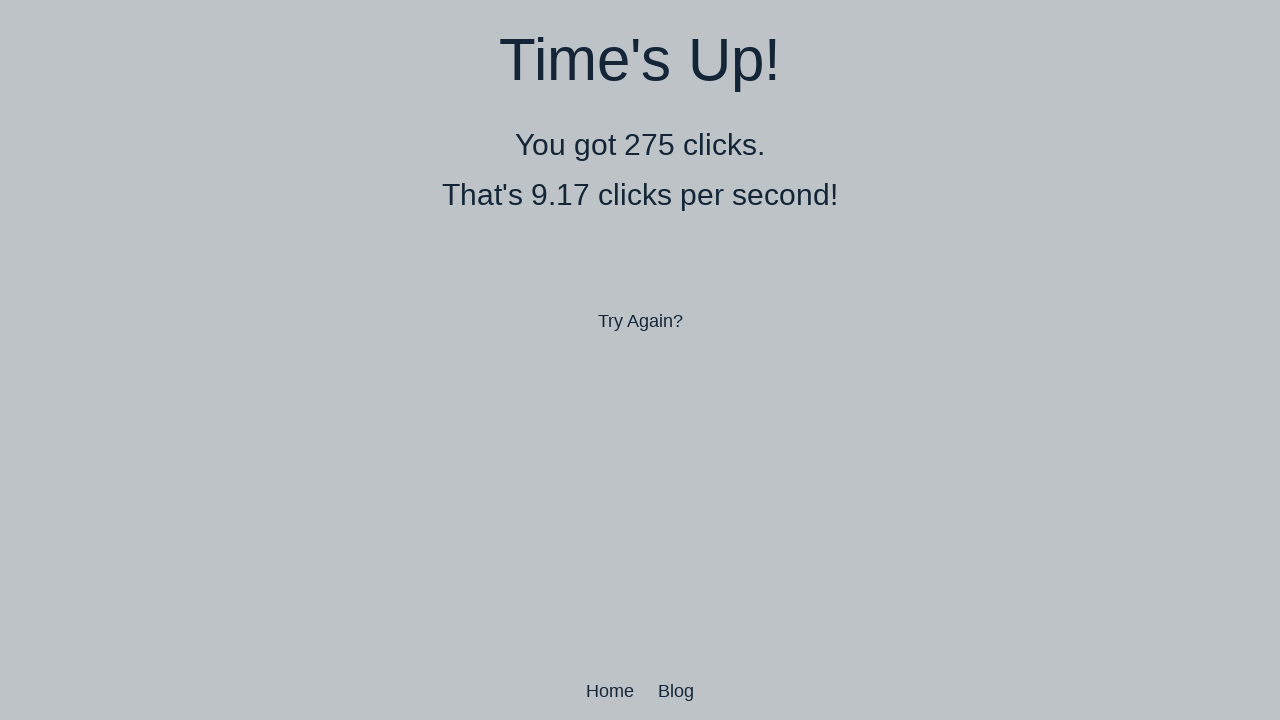

Performed double-click 279 of 300 at (640, 360) on body
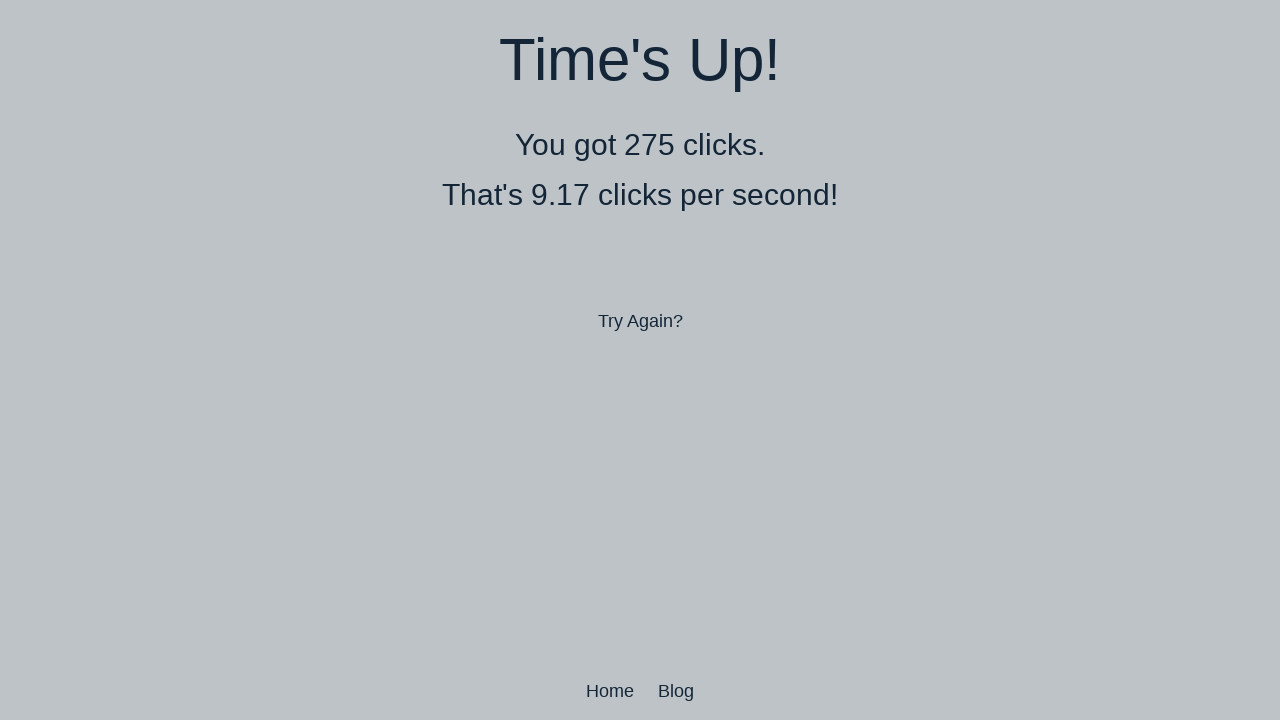

Performed double-click 280 of 300 at (640, 360) on body
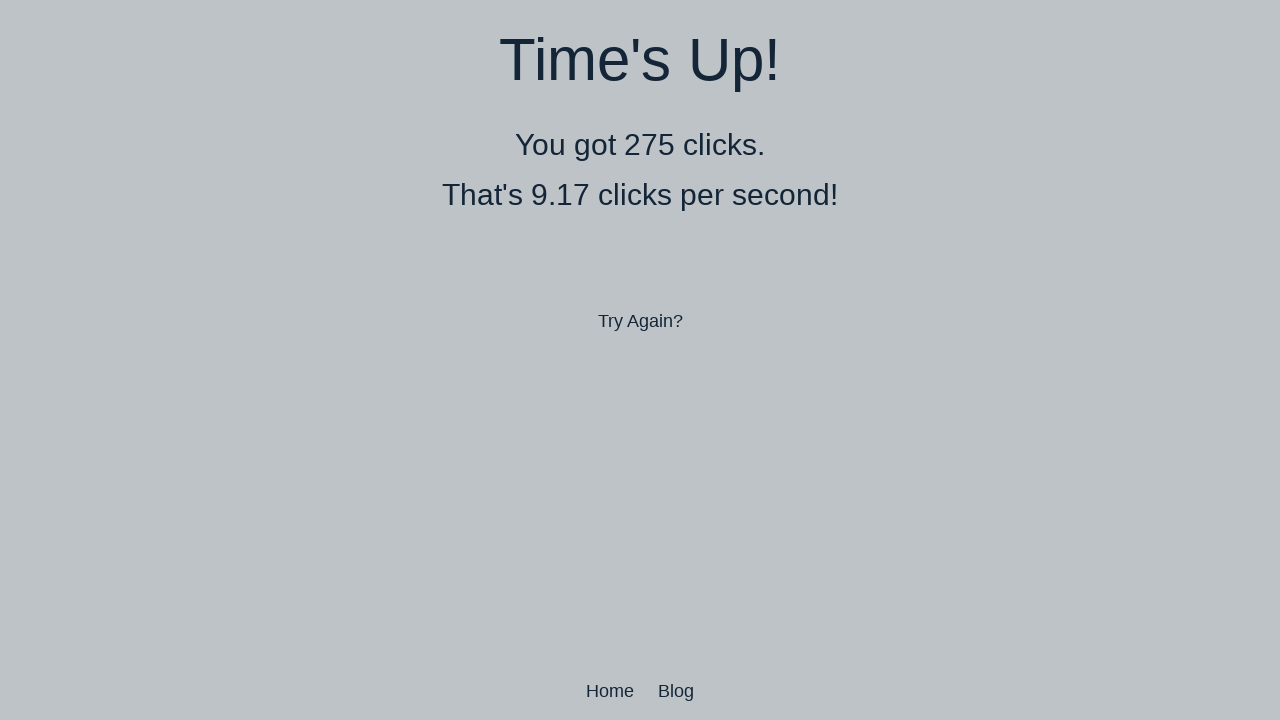

Performed double-click 281 of 300 at (640, 360) on body
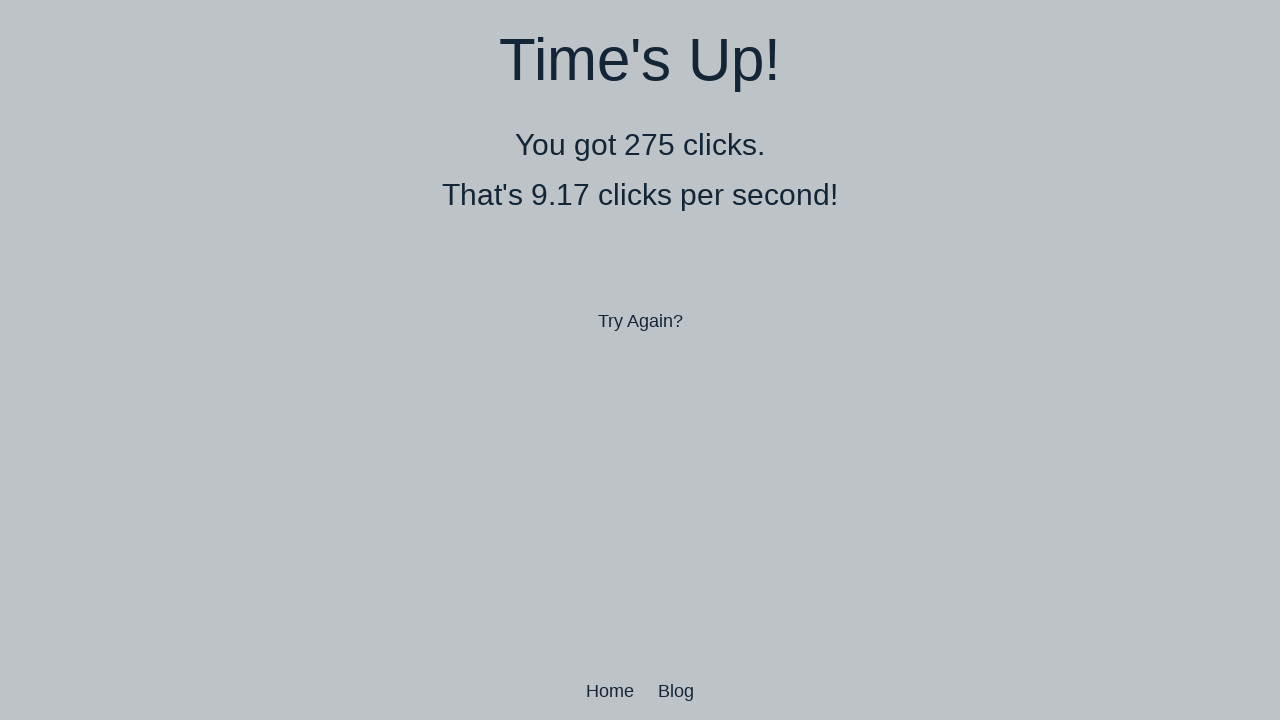

Performed double-click 282 of 300 at (640, 360) on body
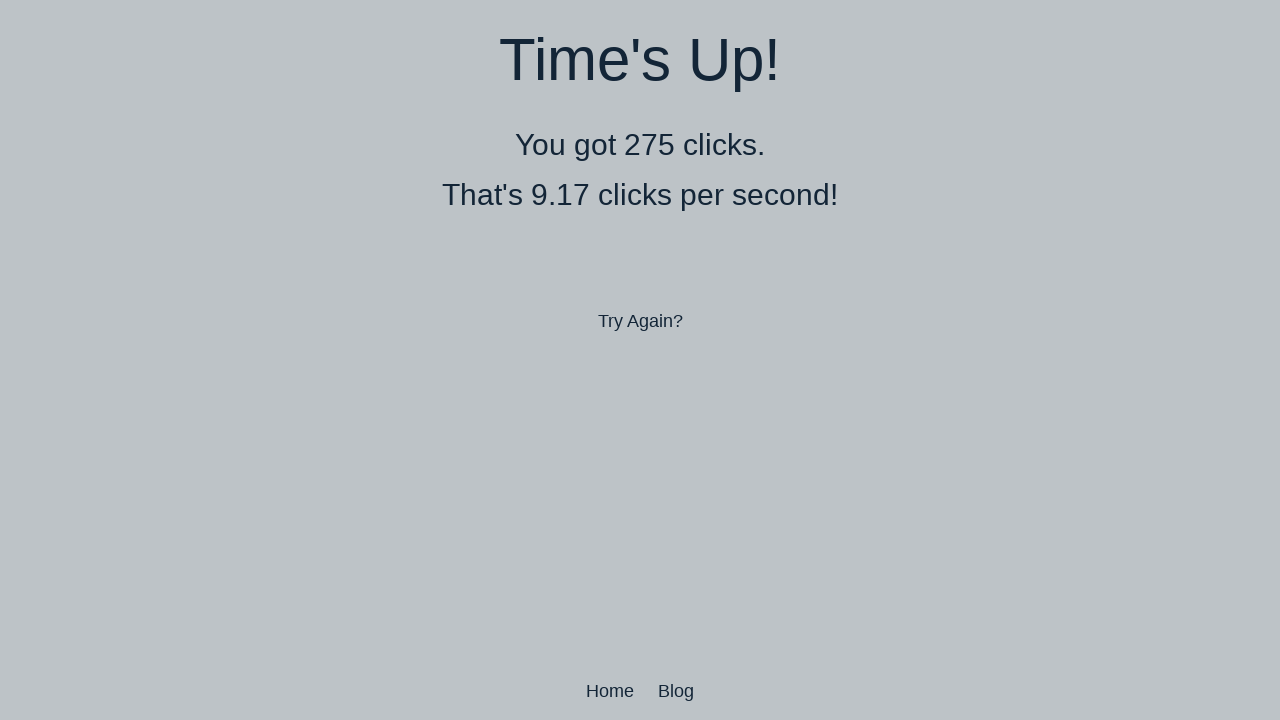

Performed double-click 283 of 300 at (640, 360) on body
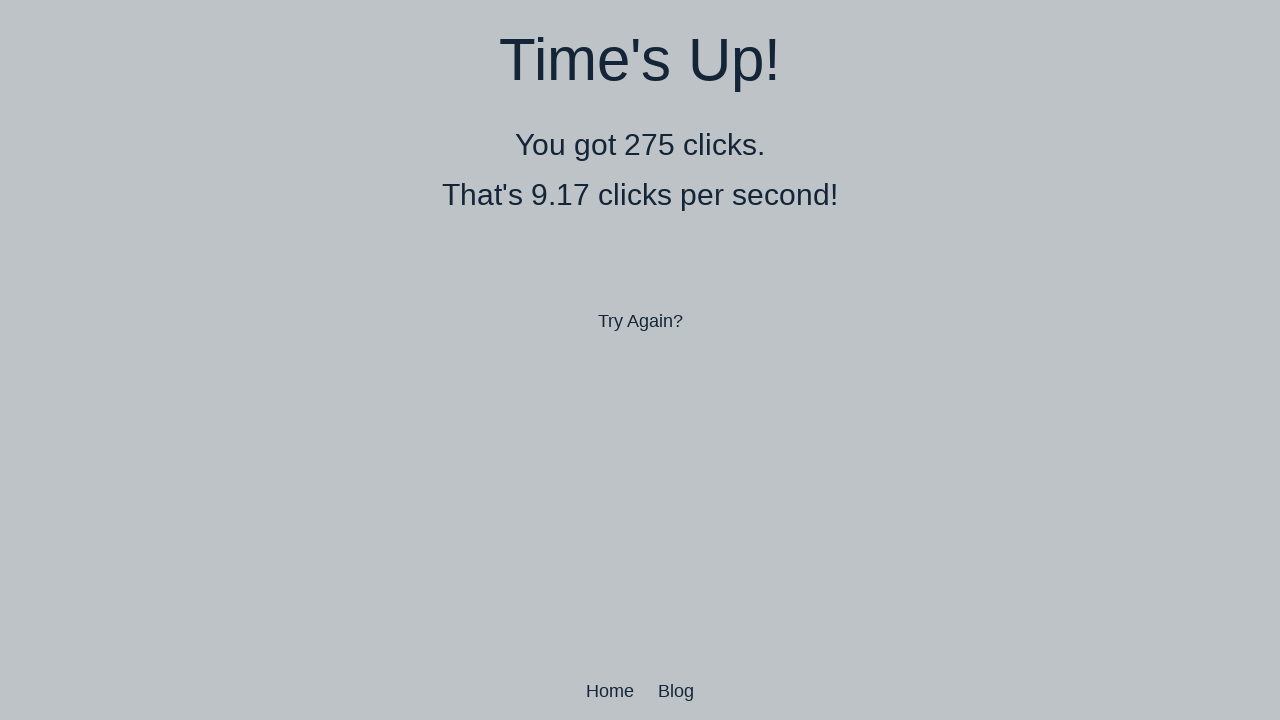

Performed double-click 284 of 300 at (640, 360) on body
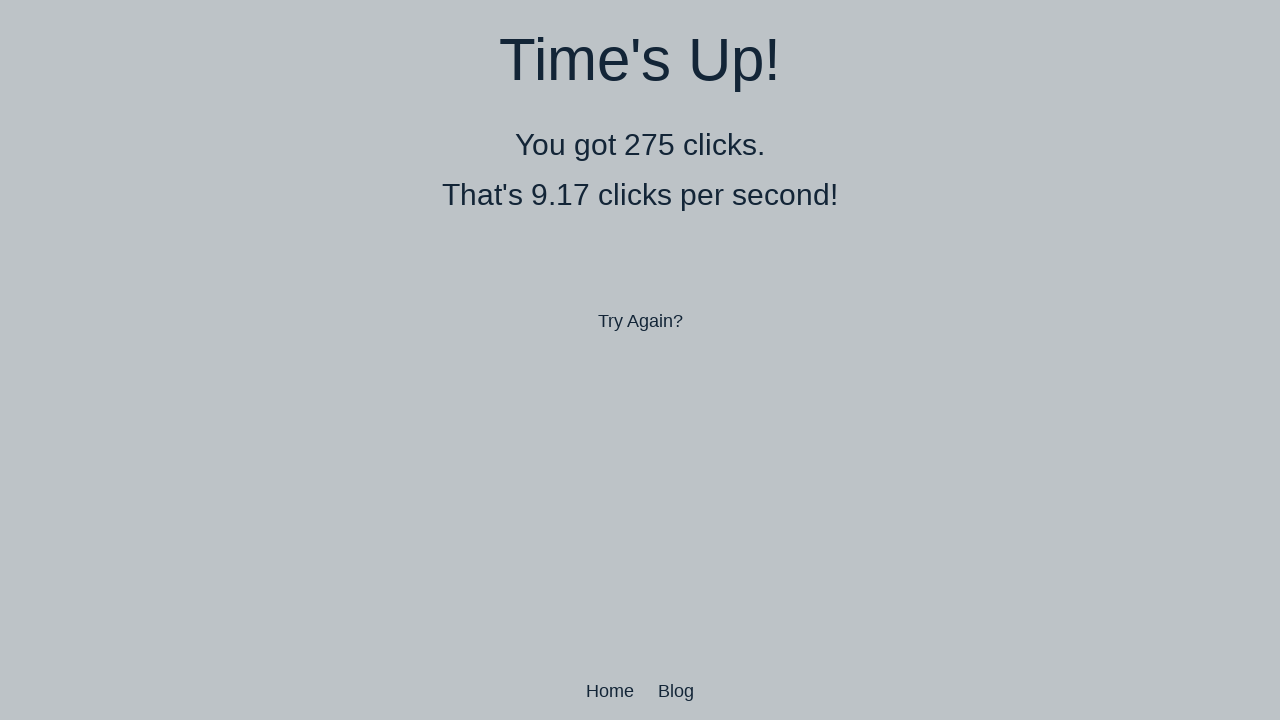

Performed double-click 285 of 300 at (640, 360) on body
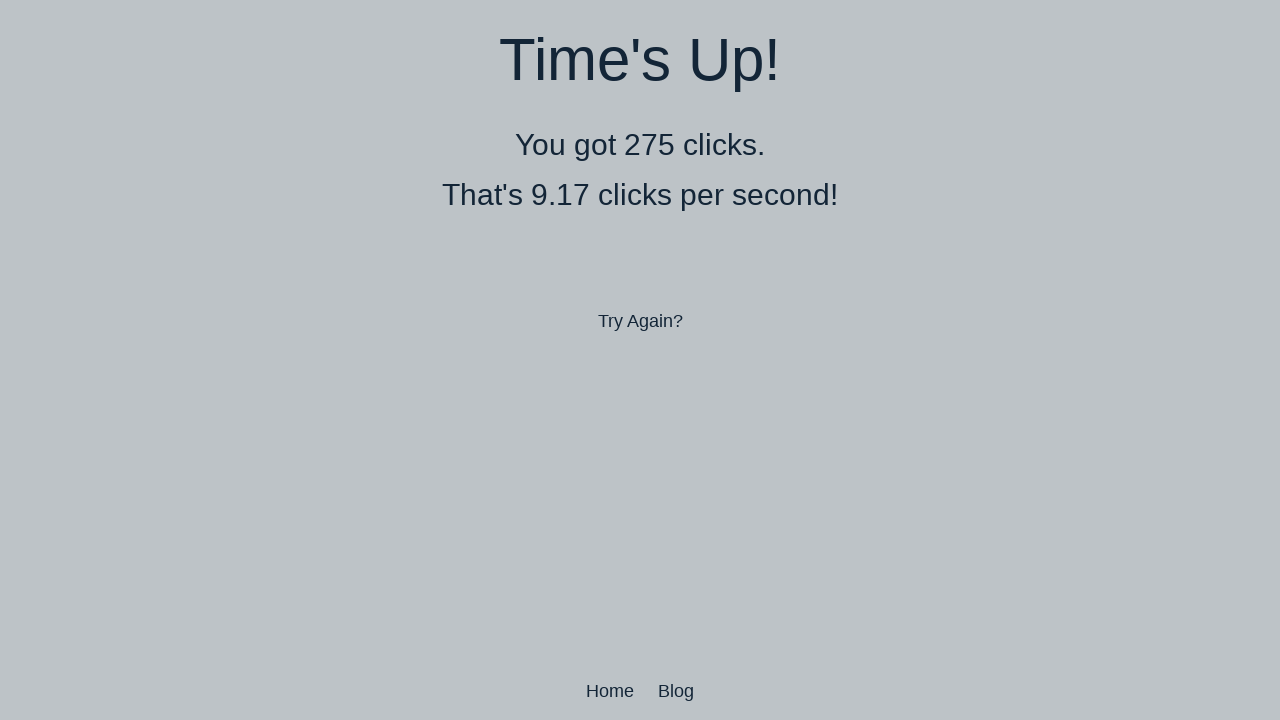

Performed double-click 286 of 300 at (640, 360) on body
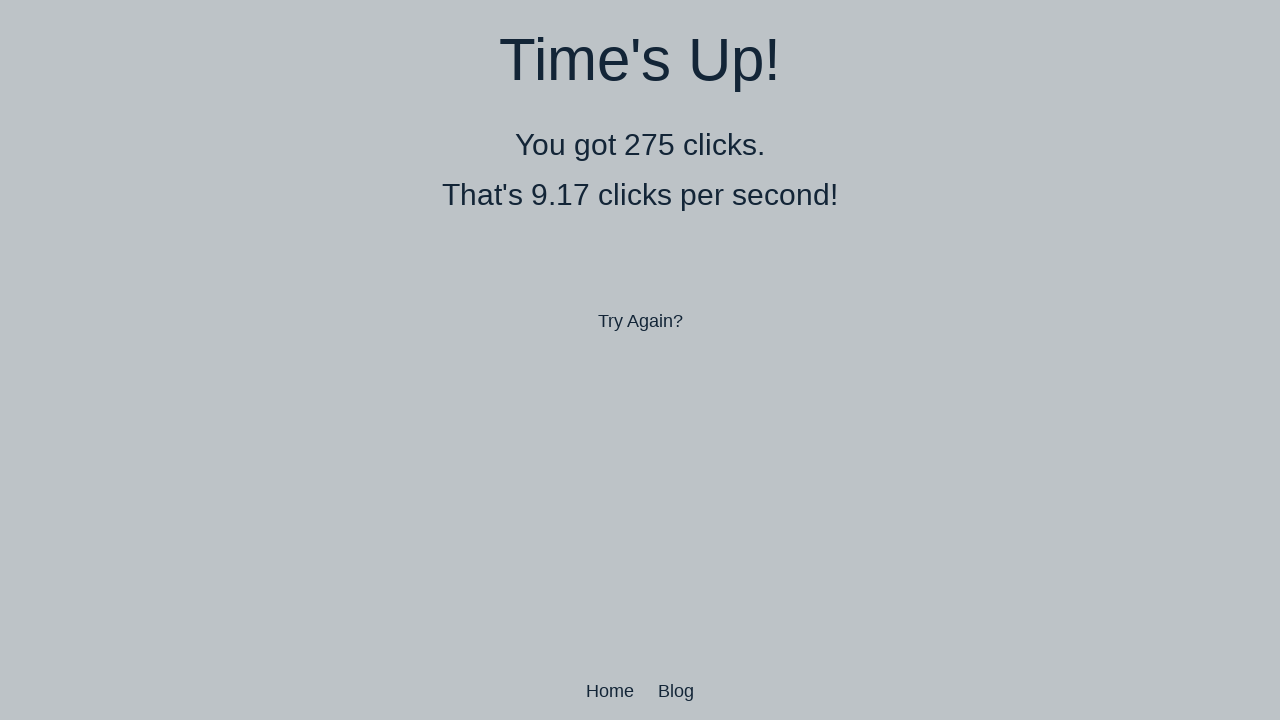

Performed double-click 287 of 300 at (640, 360) on body
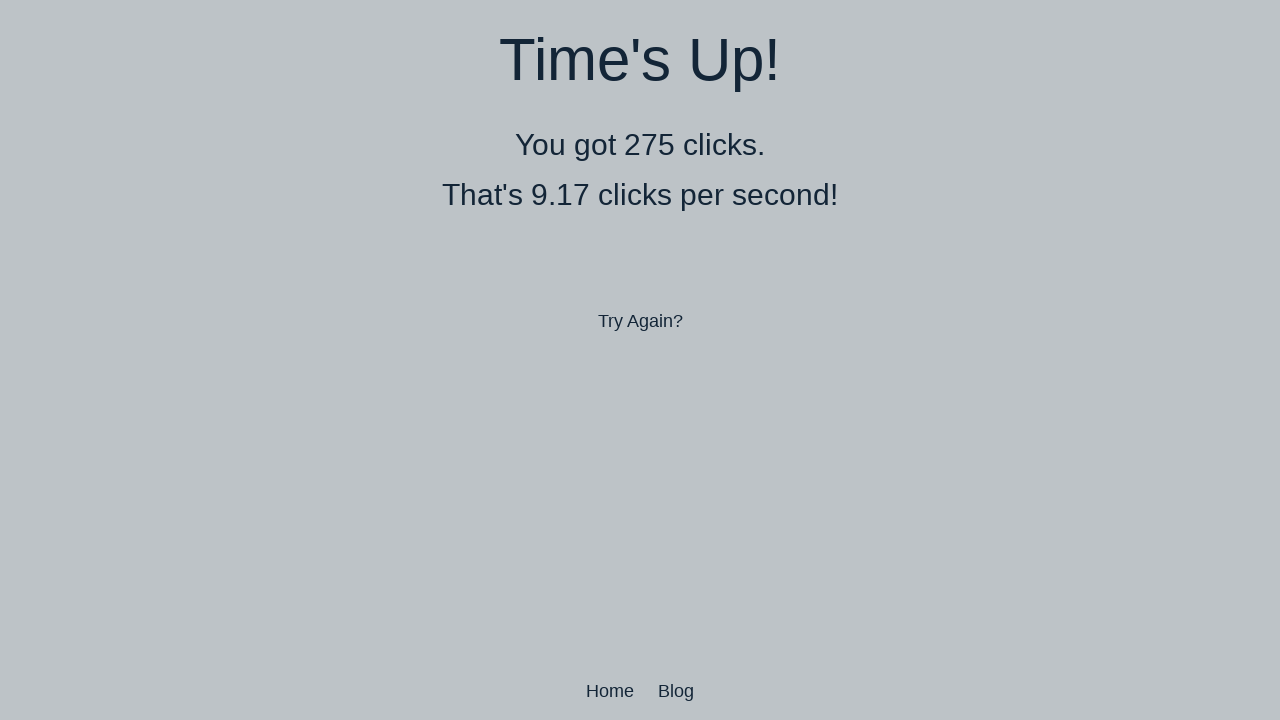

Performed double-click 288 of 300 at (640, 360) on body
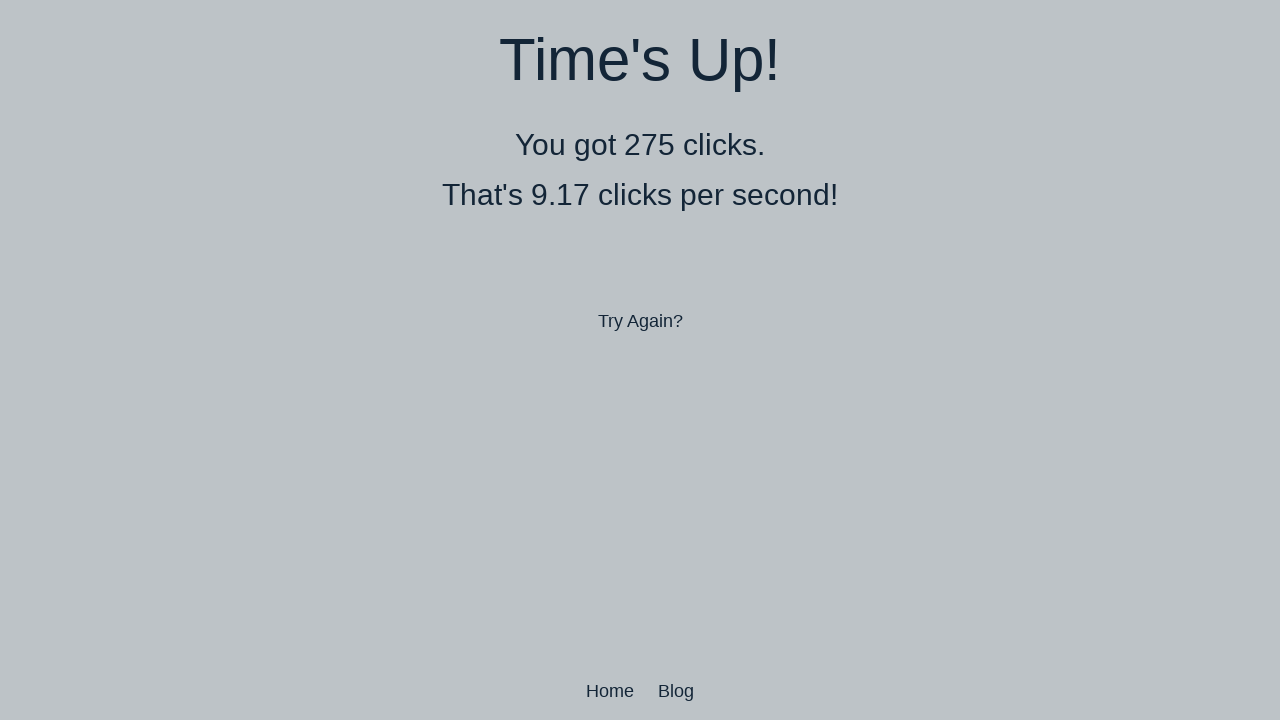

Performed double-click 289 of 300 at (640, 360) on body
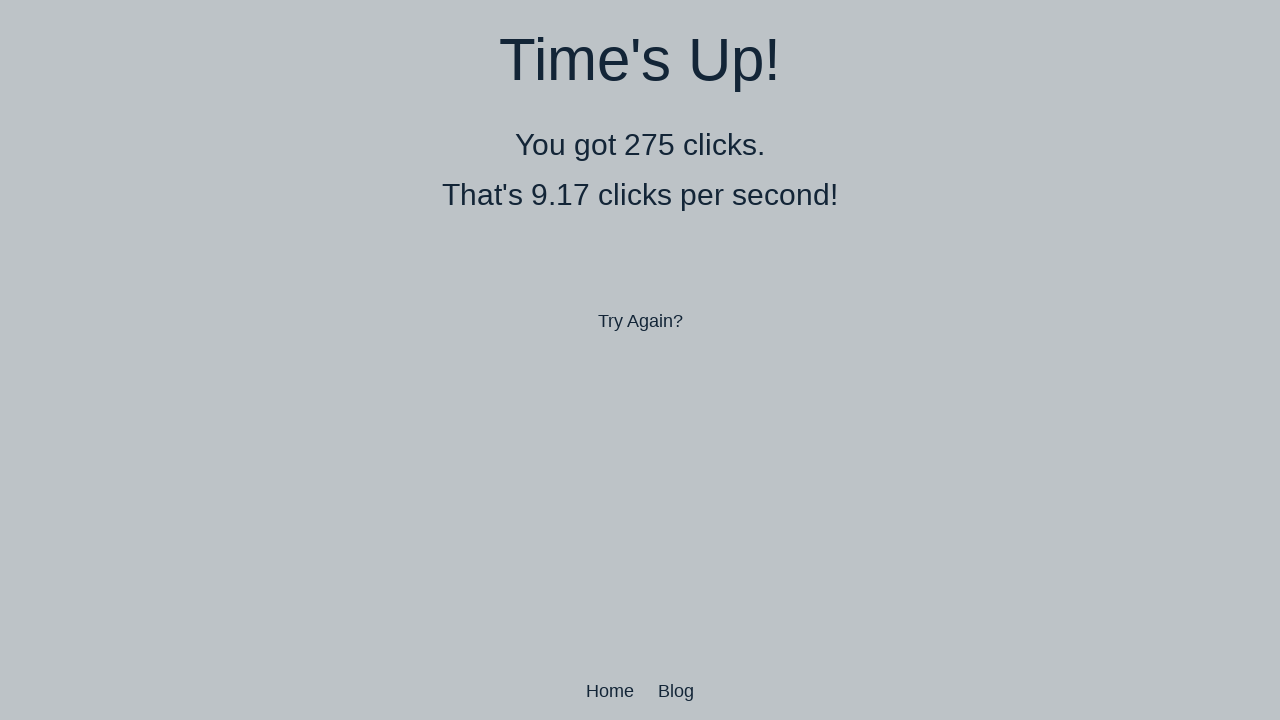

Performed double-click 290 of 300 at (640, 360) on body
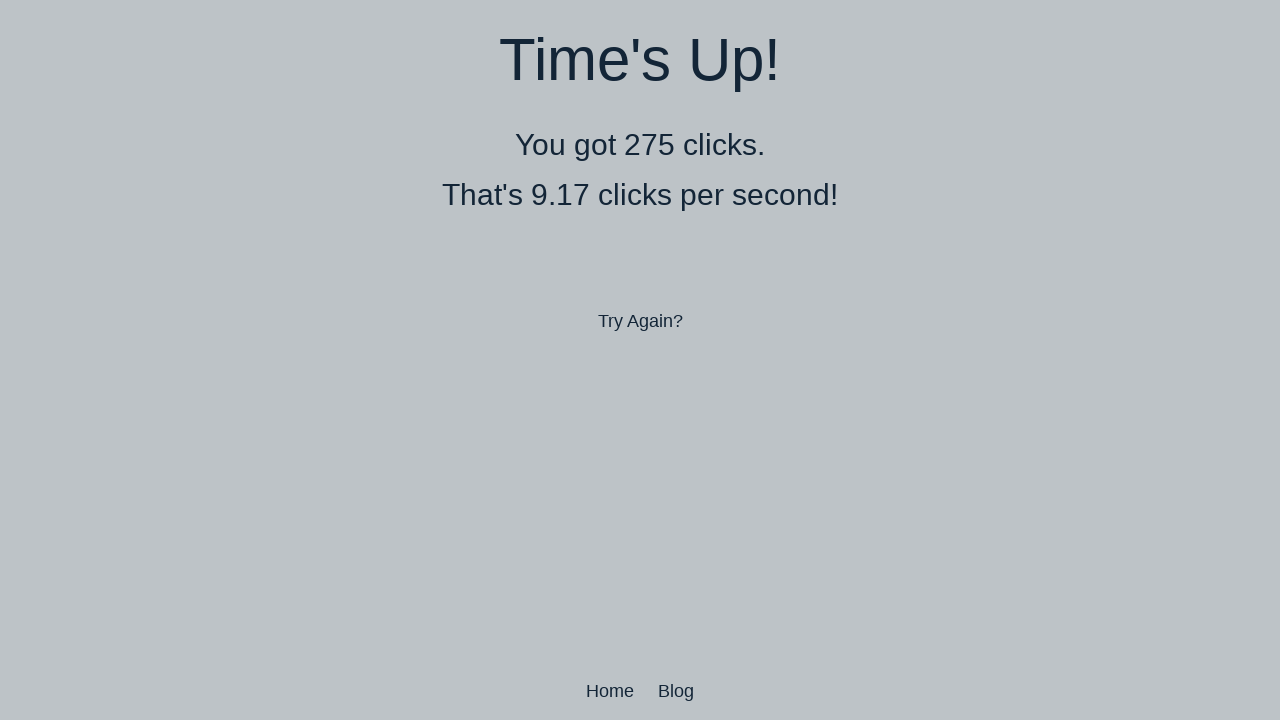

Performed double-click 291 of 300 at (640, 360) on body
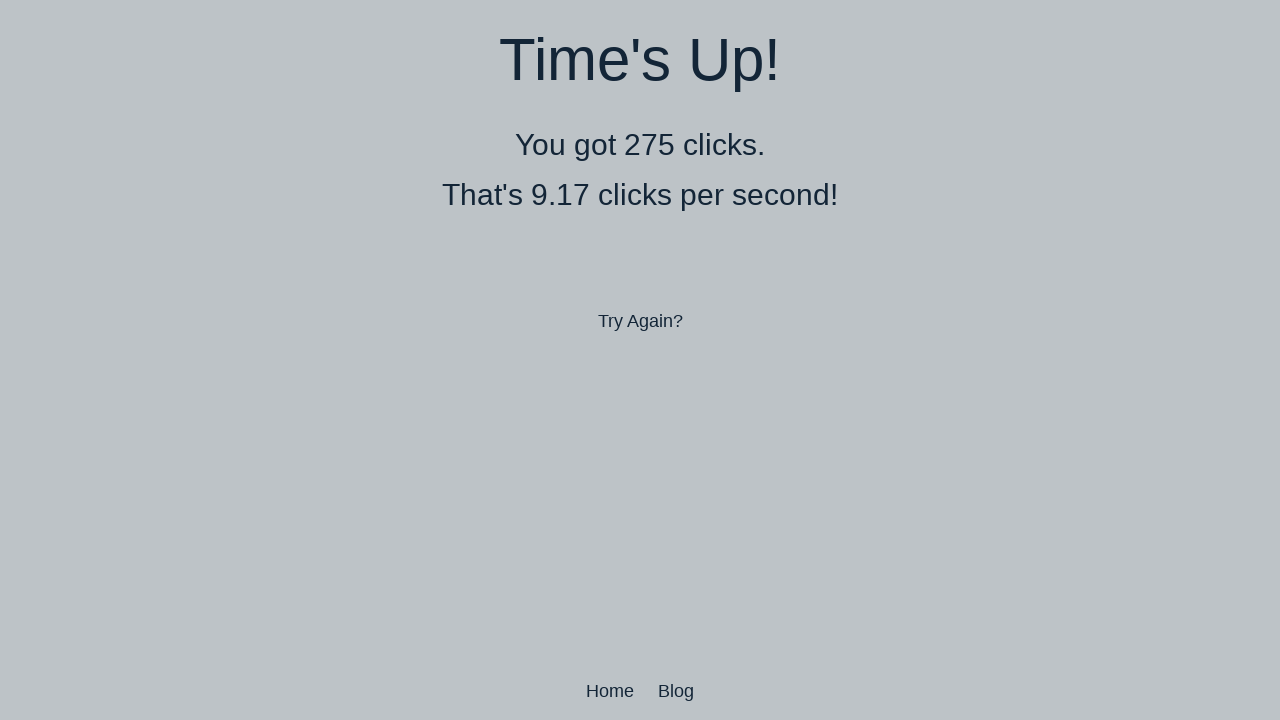

Performed double-click 292 of 300 at (640, 360) on body
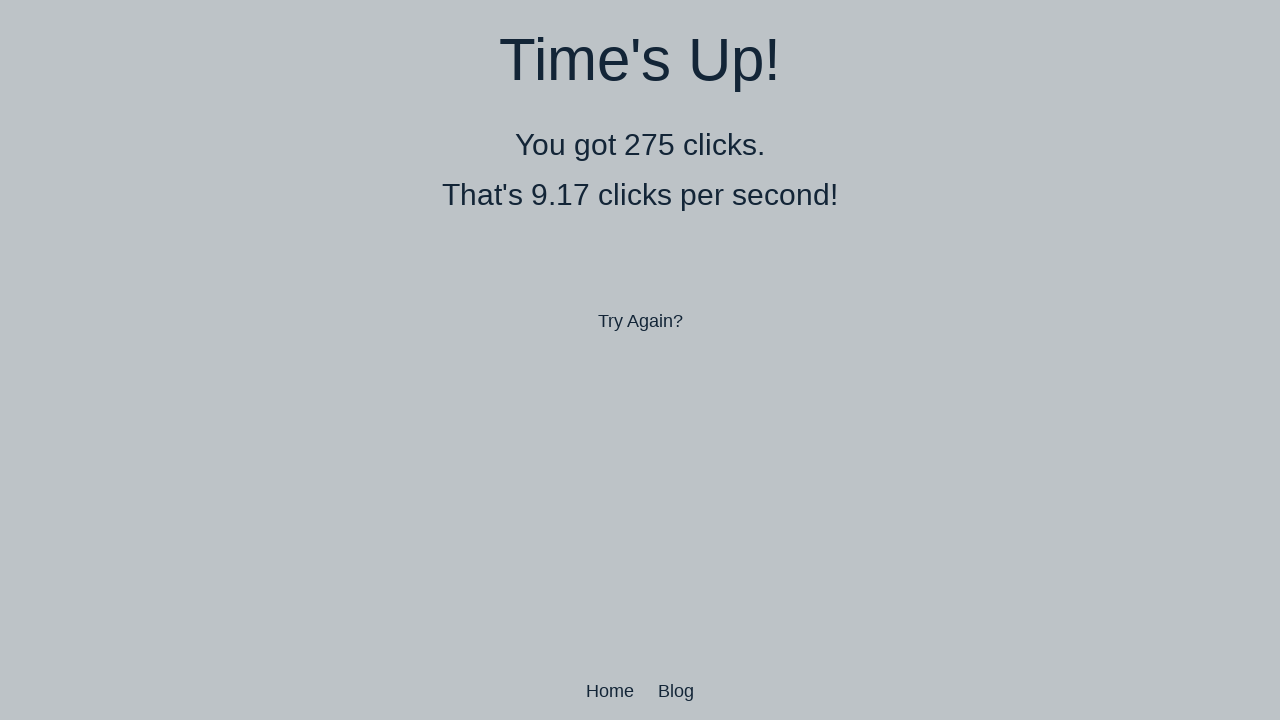

Performed double-click 293 of 300 at (640, 360) on body
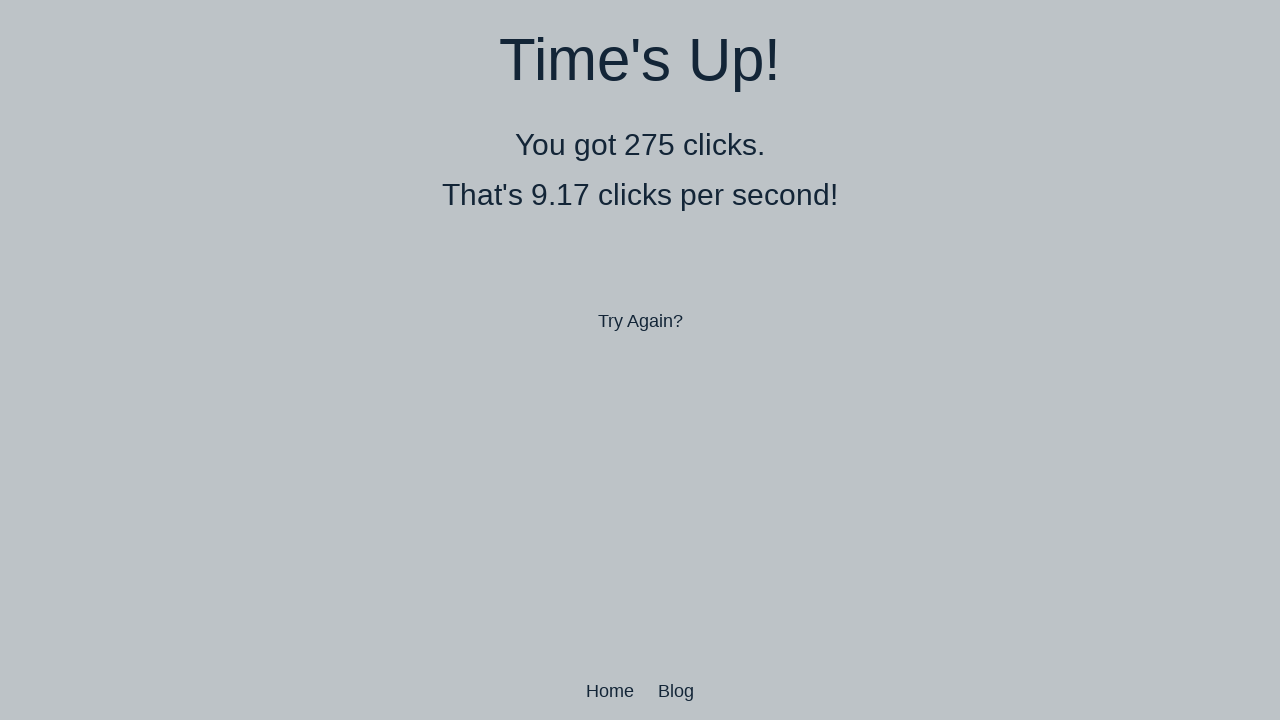

Performed double-click 294 of 300 at (640, 360) on body
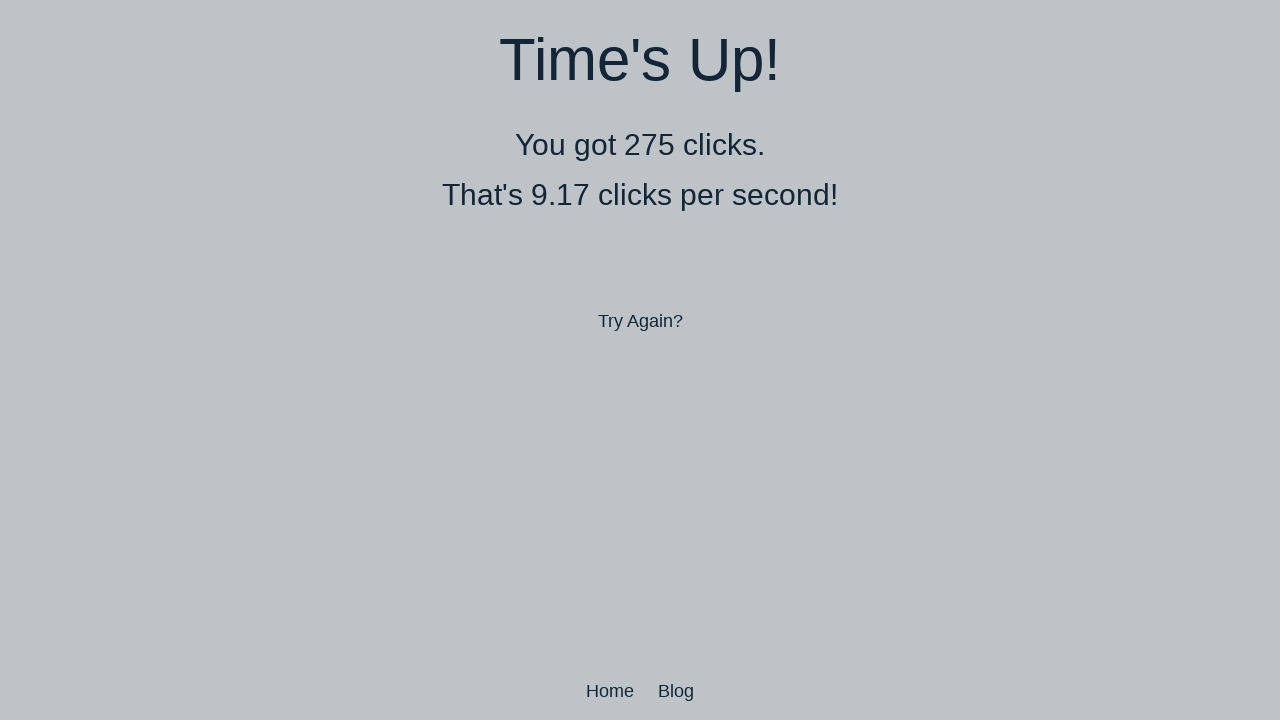

Performed double-click 295 of 300 at (640, 360) on body
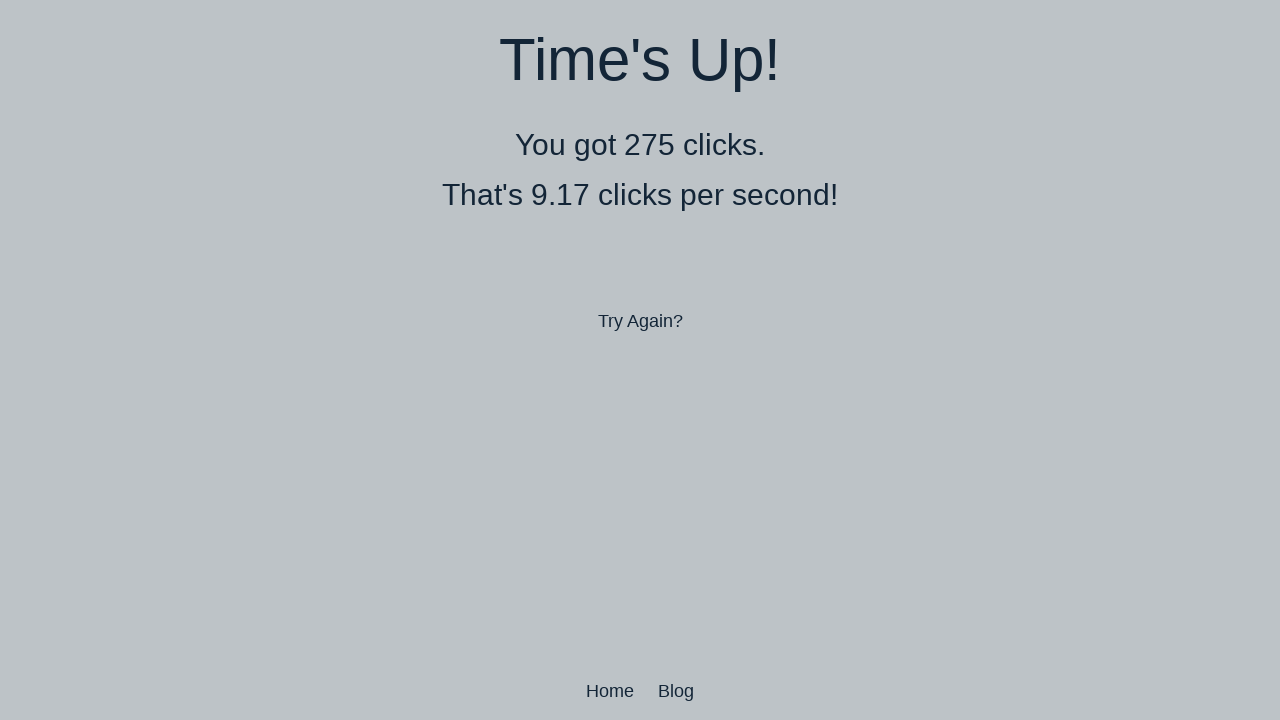

Performed double-click 296 of 300 at (640, 360) on body
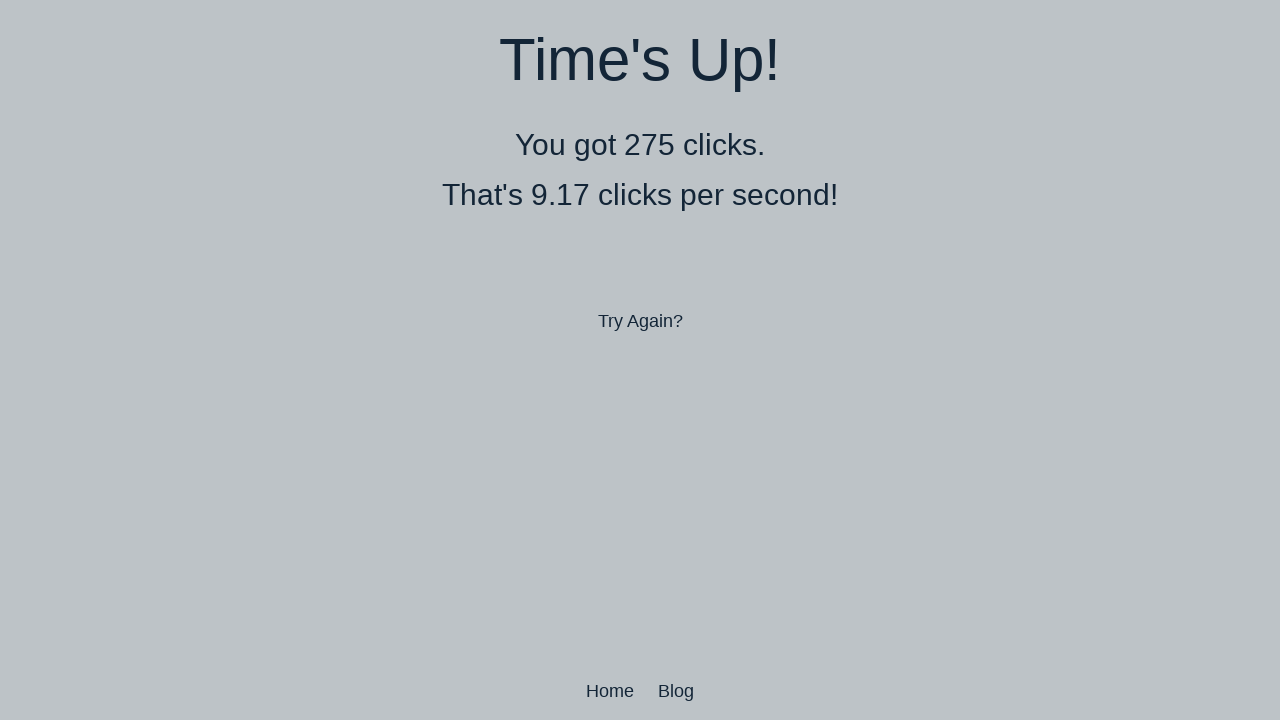

Performed double-click 297 of 300 at (640, 360) on body
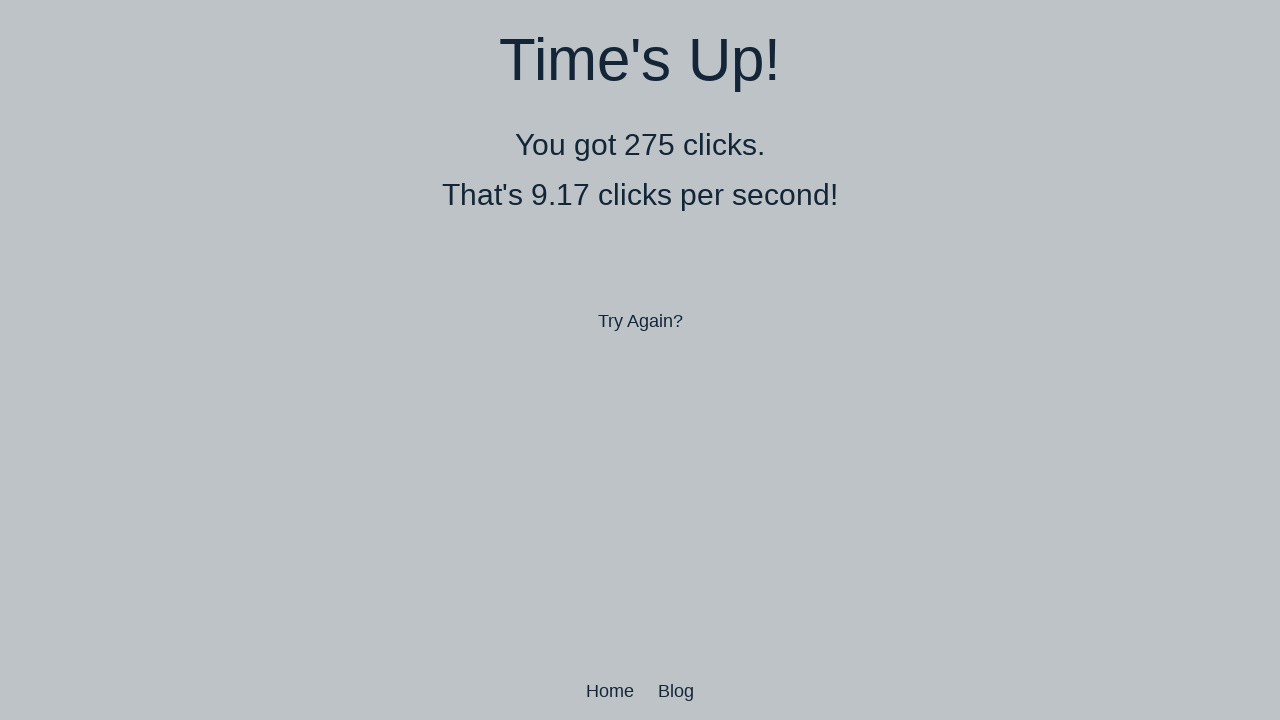

Performed double-click 298 of 300 at (640, 360) on body
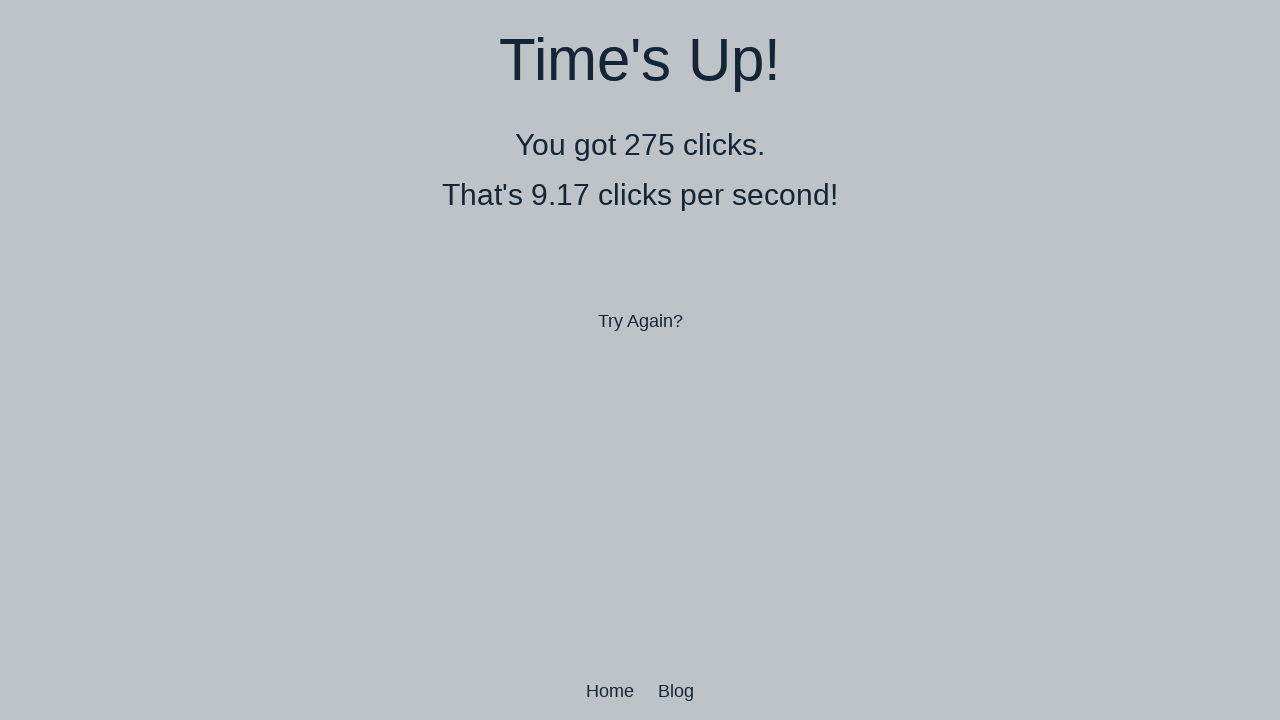

Performed double-click 299 of 300 at (640, 360) on body
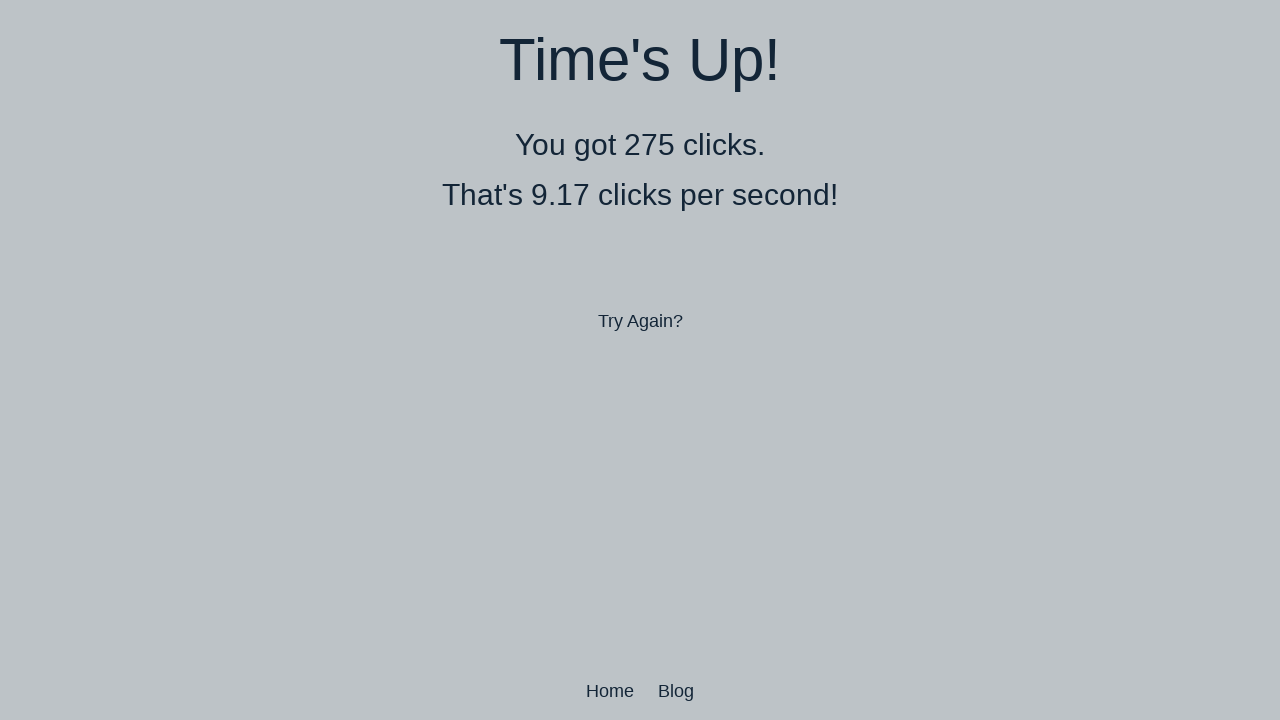

Performed double-click 300 of 300 at (640, 360) on body
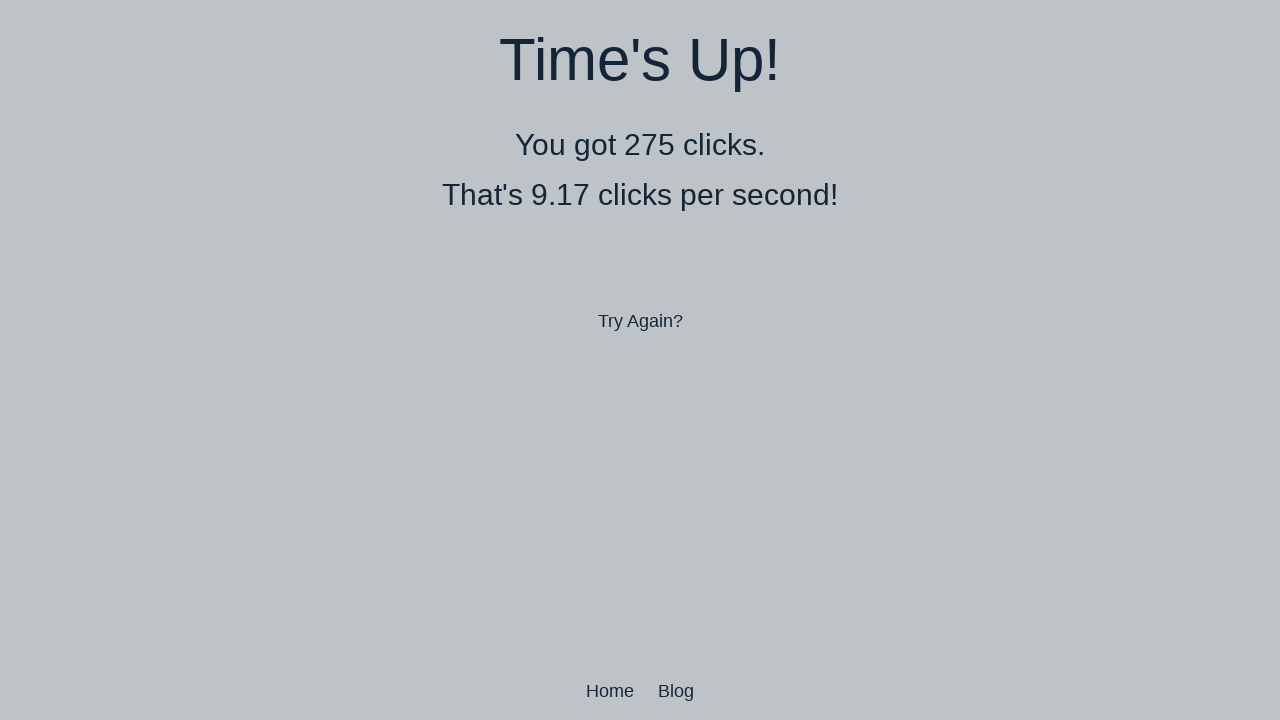

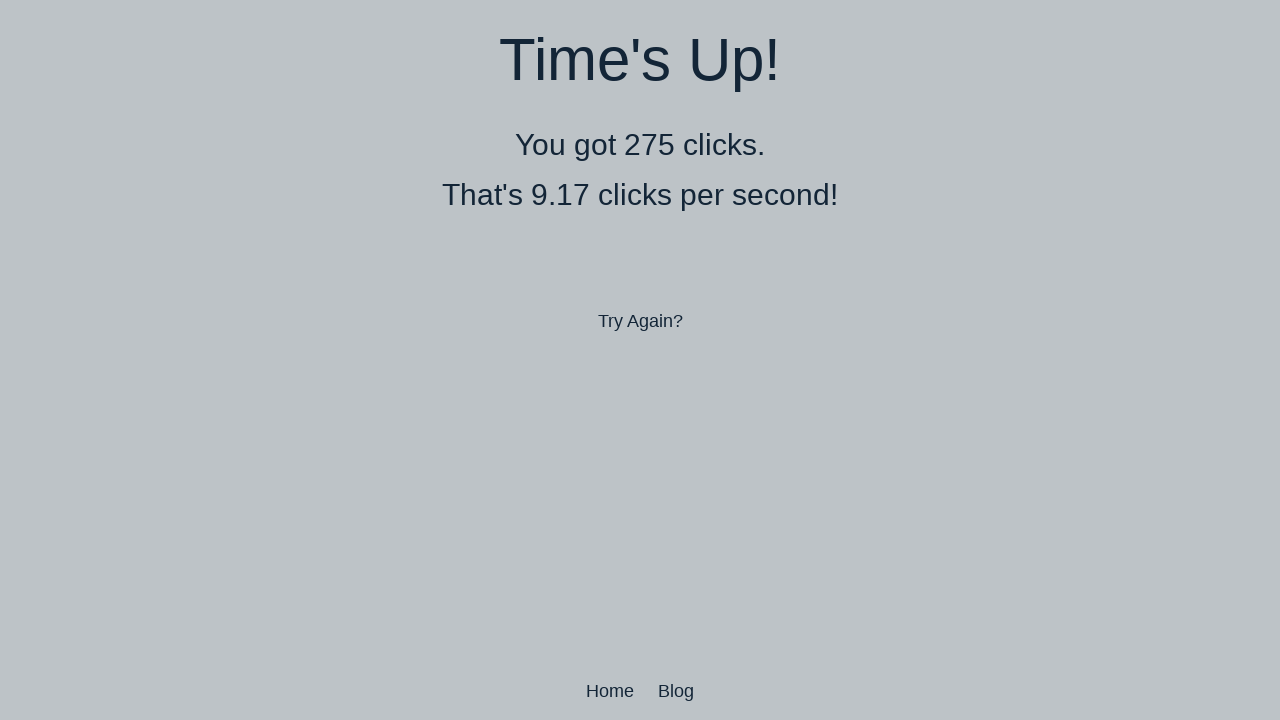